Navigates to free proxy list website and extracts proxy server information from the table

Starting URL: https://free-proxy-list.net/

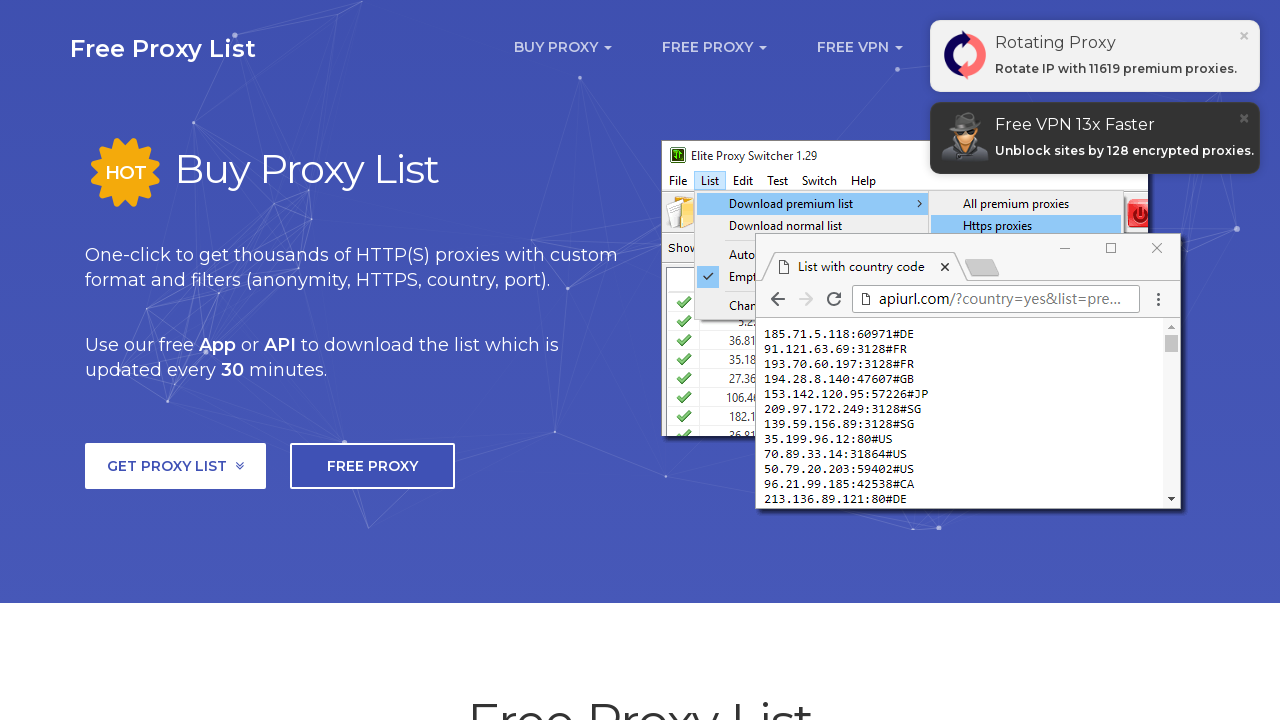

Waited for proxy list table to load
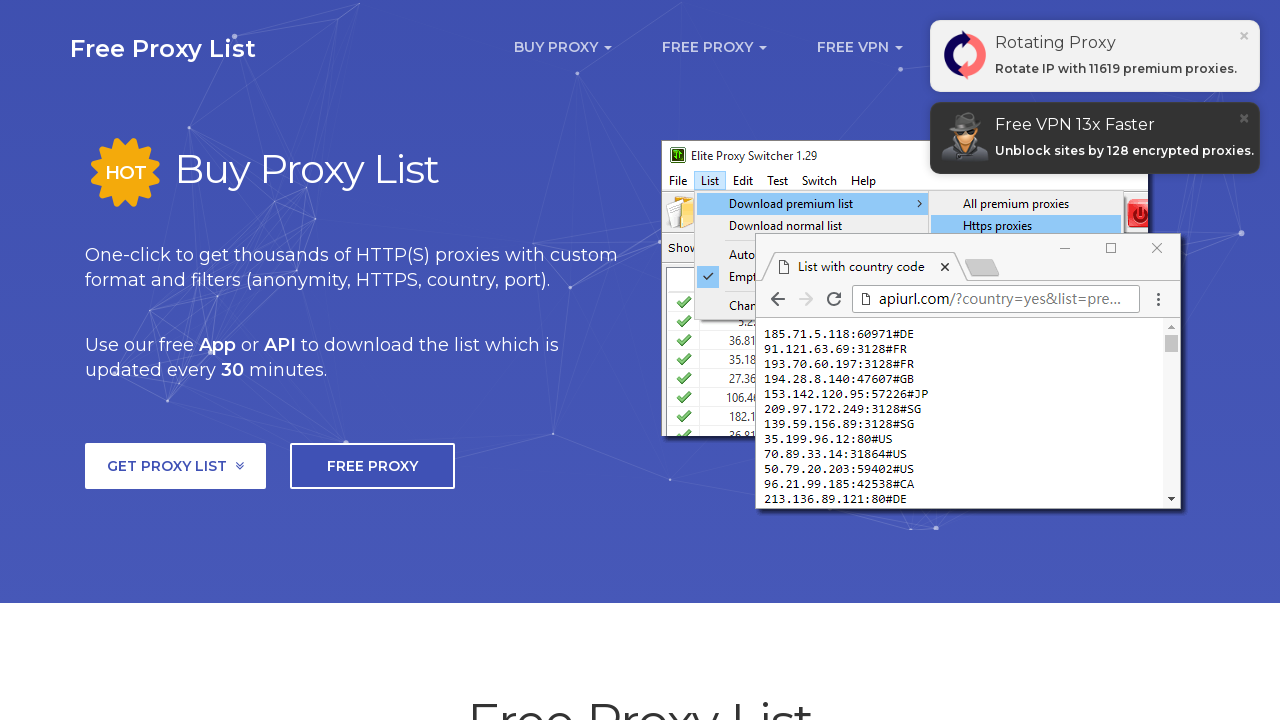

Located proxy list table element
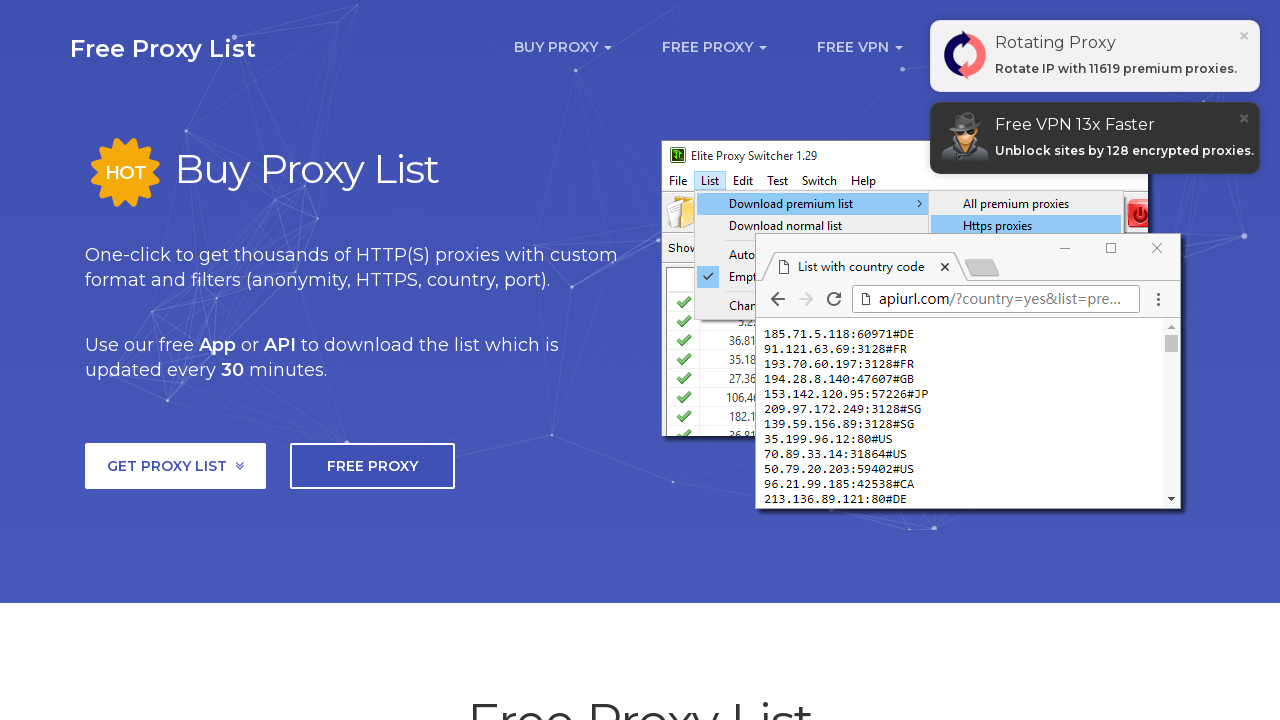

Retrieved all table rows from proxy list (total rows: 301)
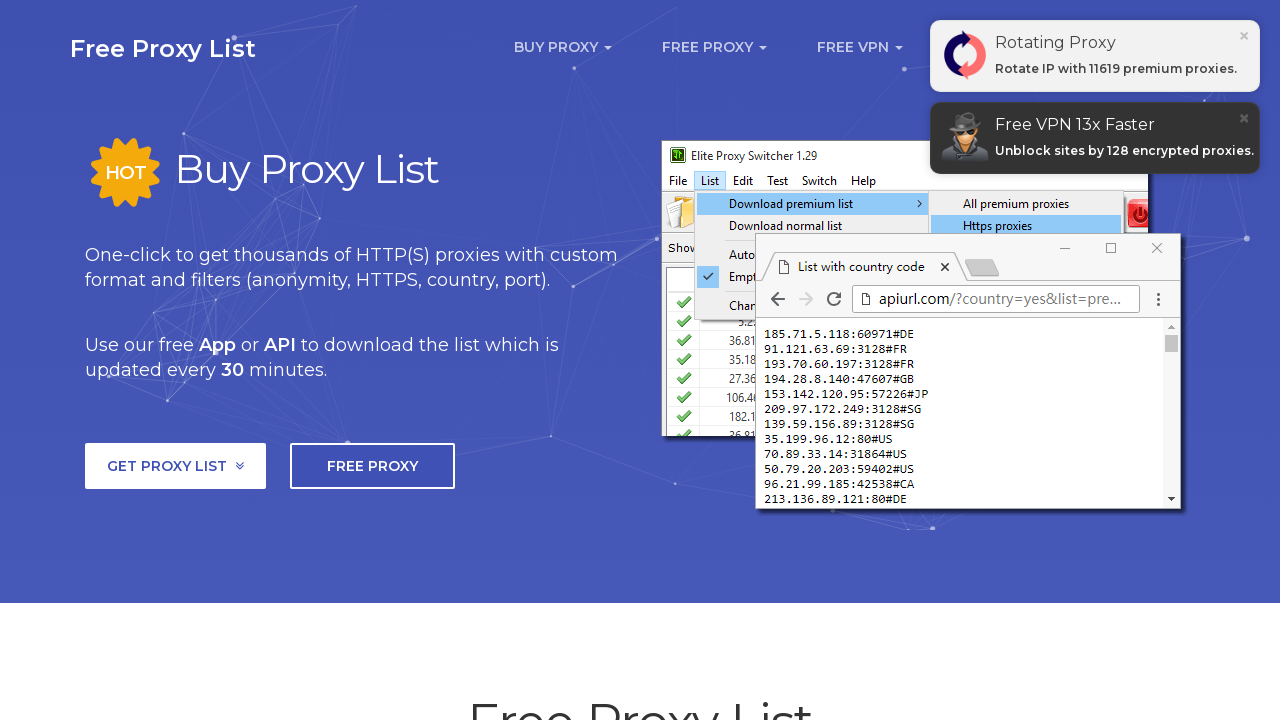

Processing row 1 of proxy list
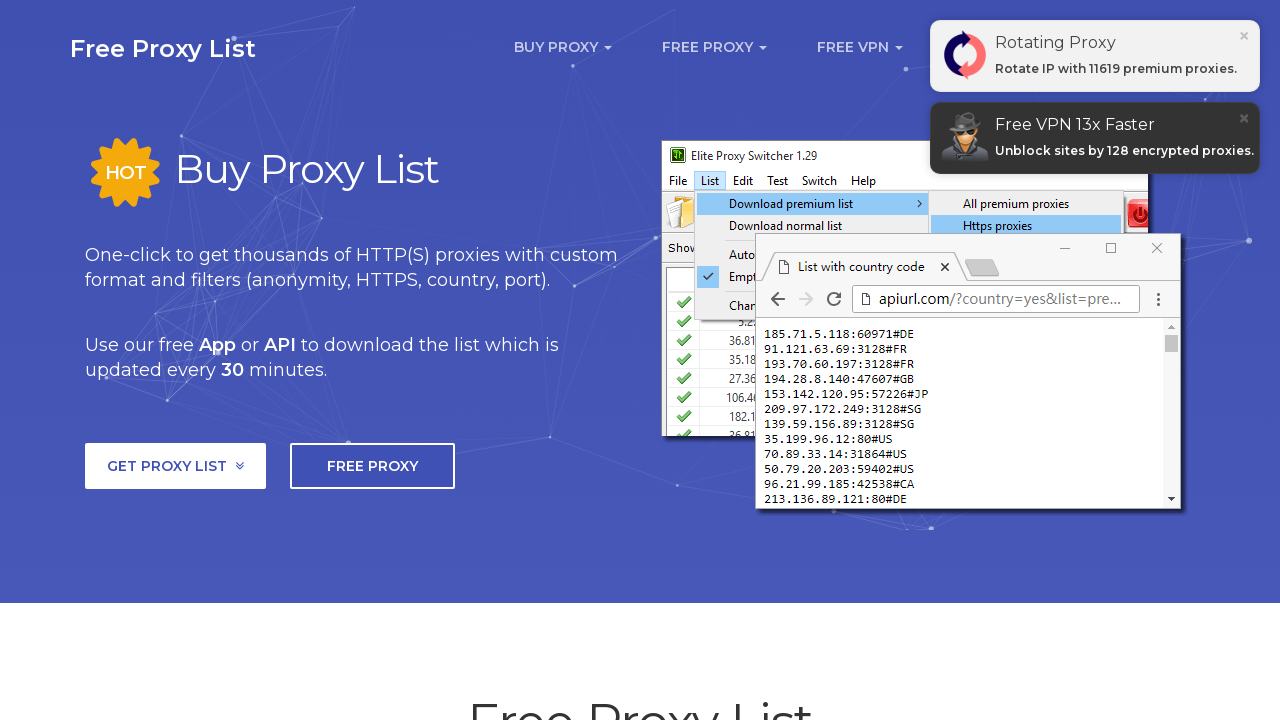

Retrieved cells from row 1 (total cells: 8)
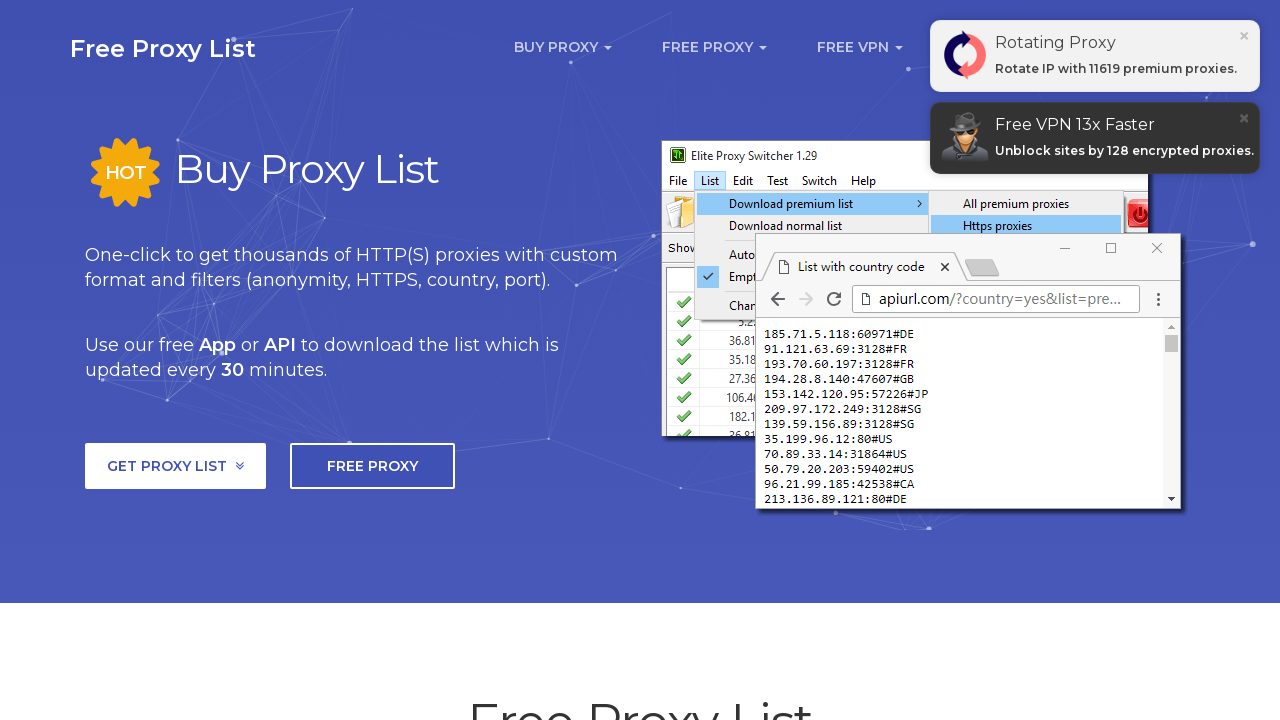

Extracted IP address from row 1: 41.191.203.167
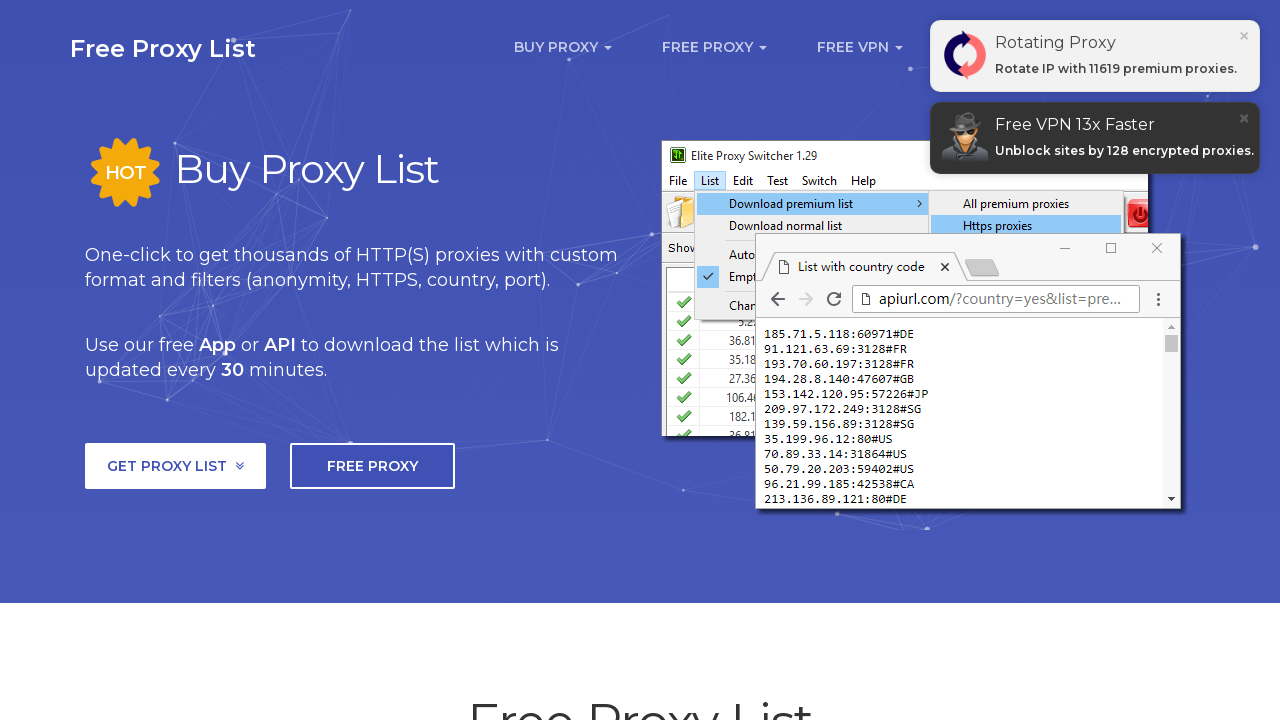

Extracted port from row 1: 80
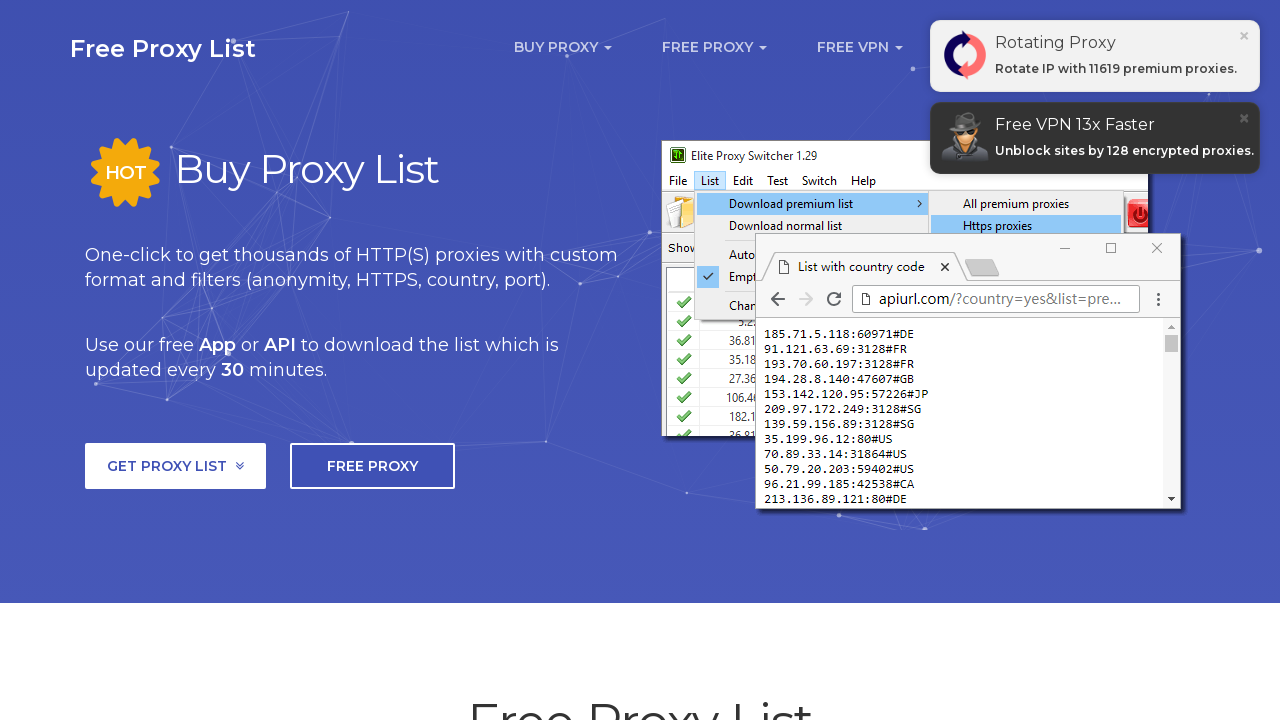

Processing row 2 of proxy list
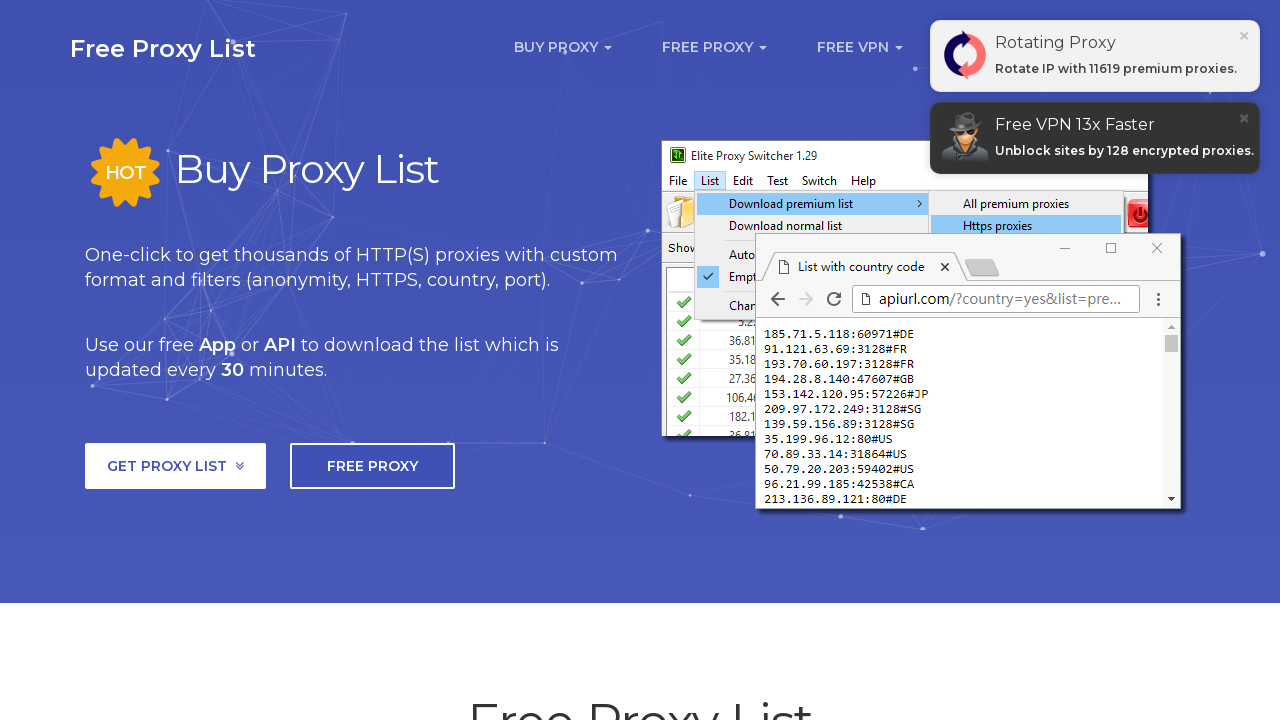

Retrieved cells from row 2 (total cells: 8)
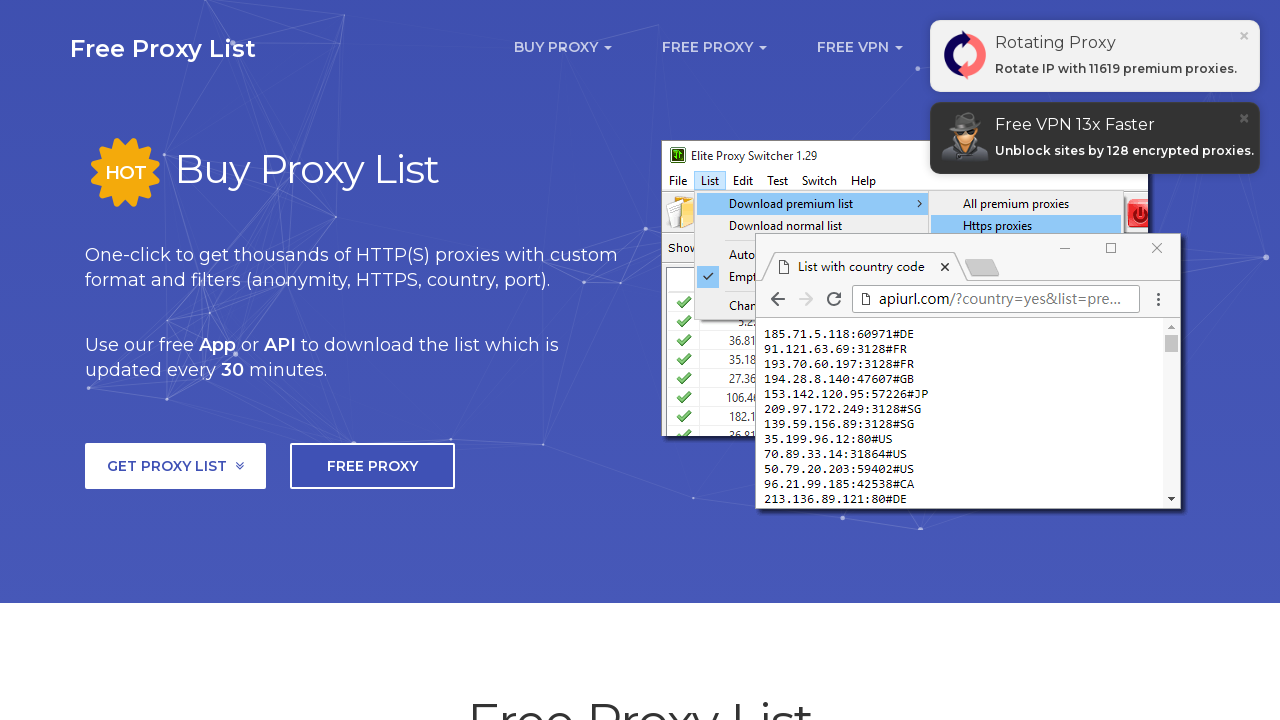

Extracted IP address from row 2: 46.17.47.48
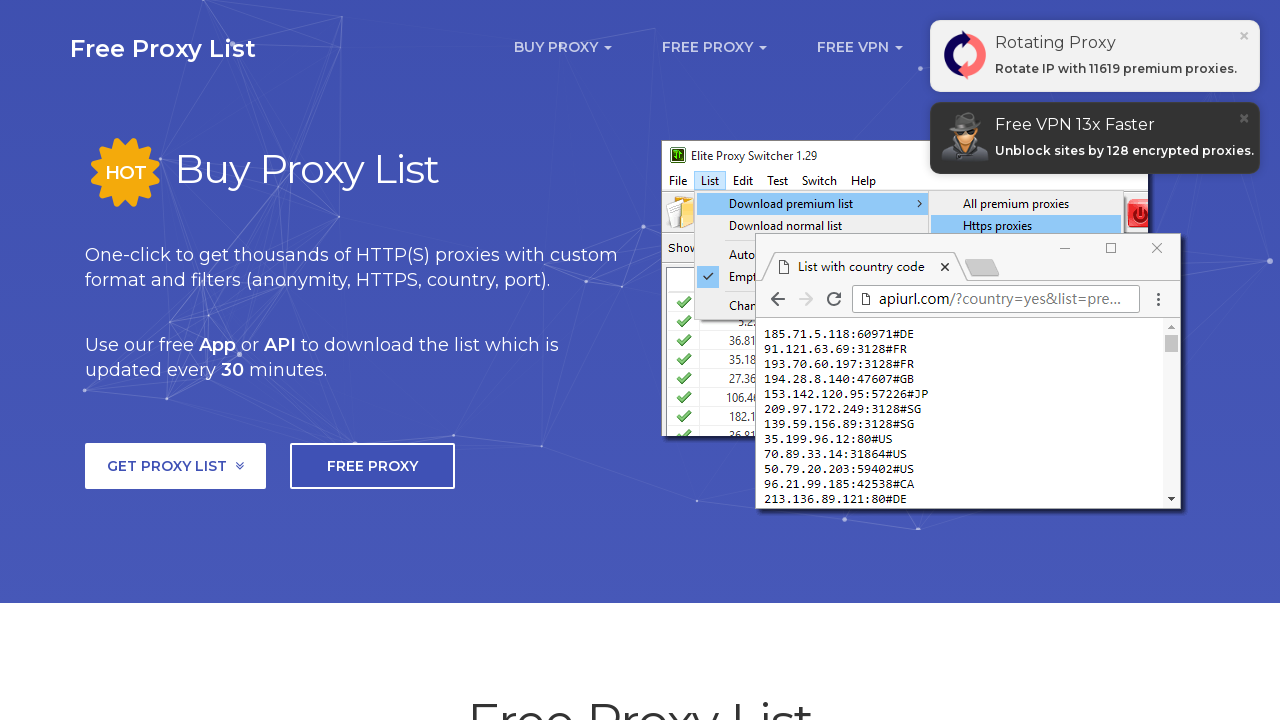

Extracted port from row 2: 80
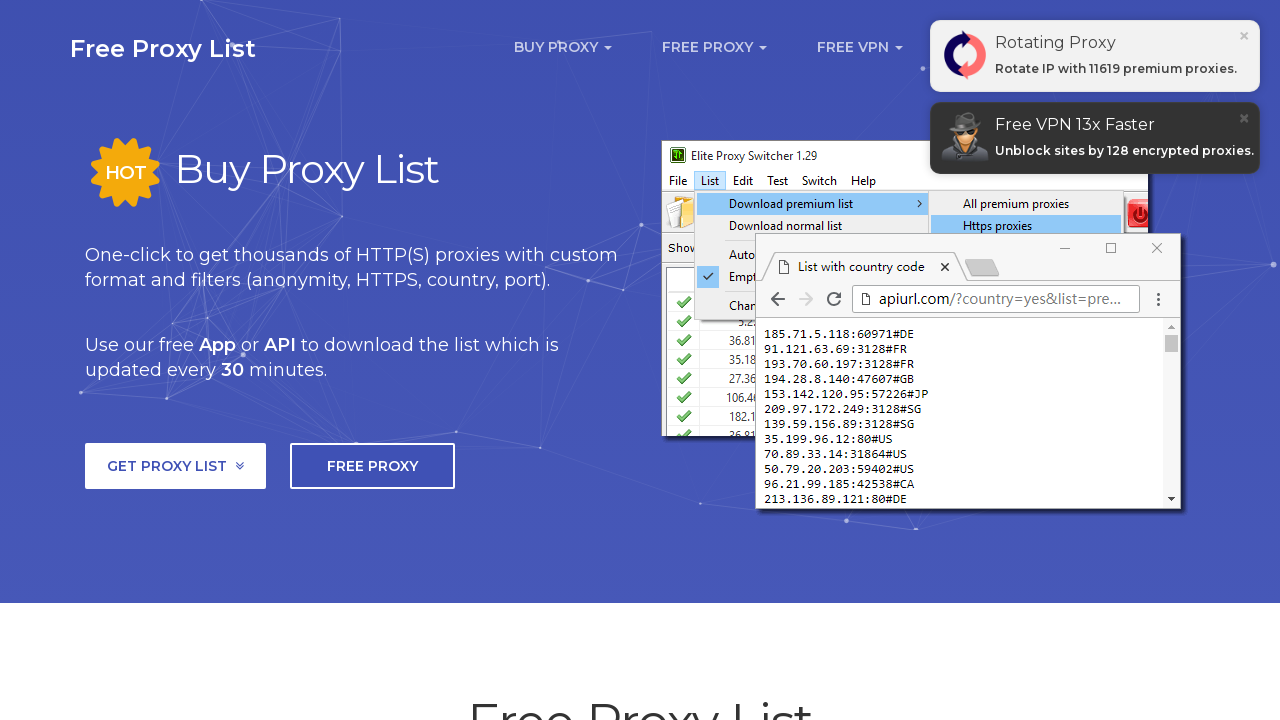

Processing row 3 of proxy list
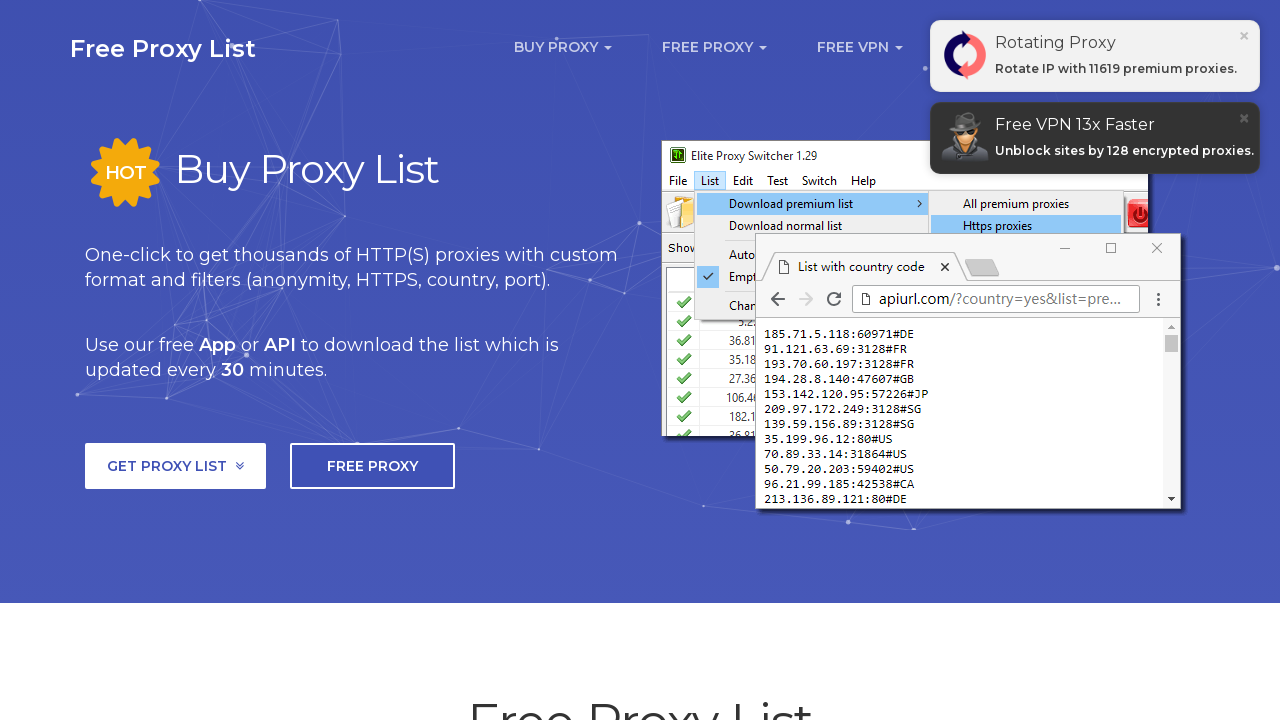

Retrieved cells from row 3 (total cells: 8)
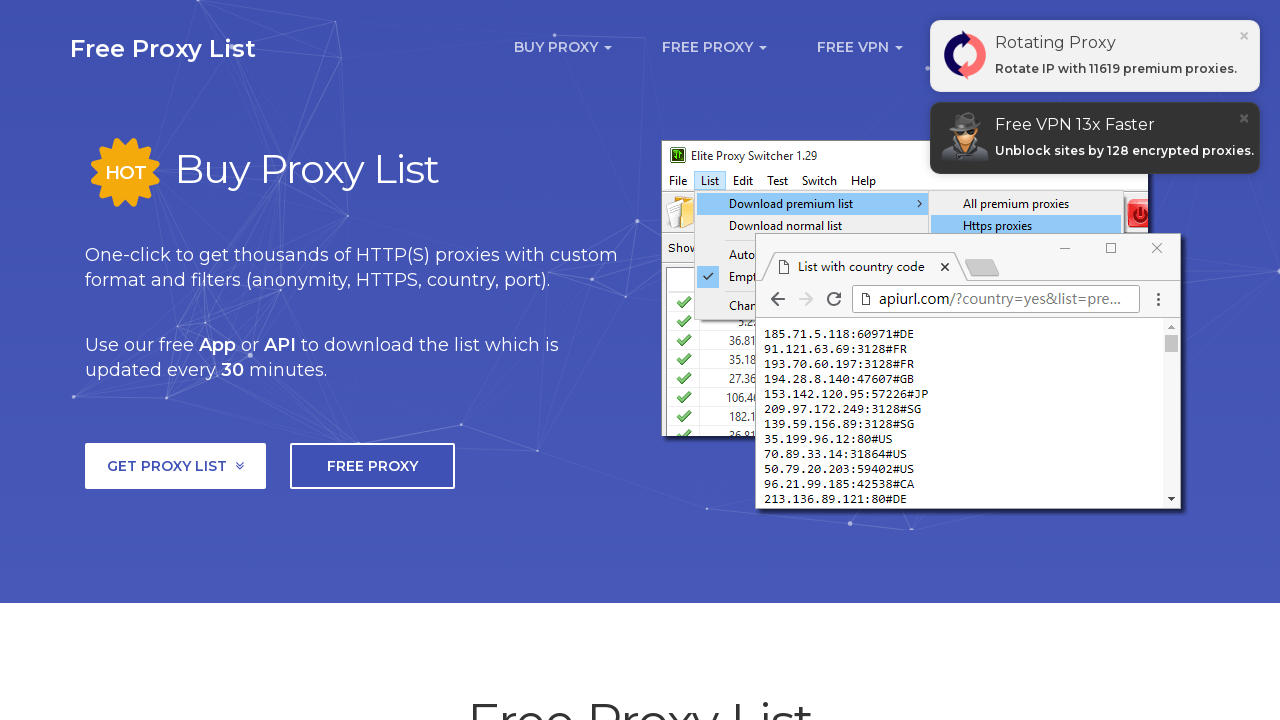

Extracted IP address from row 3: 4.195.16.140
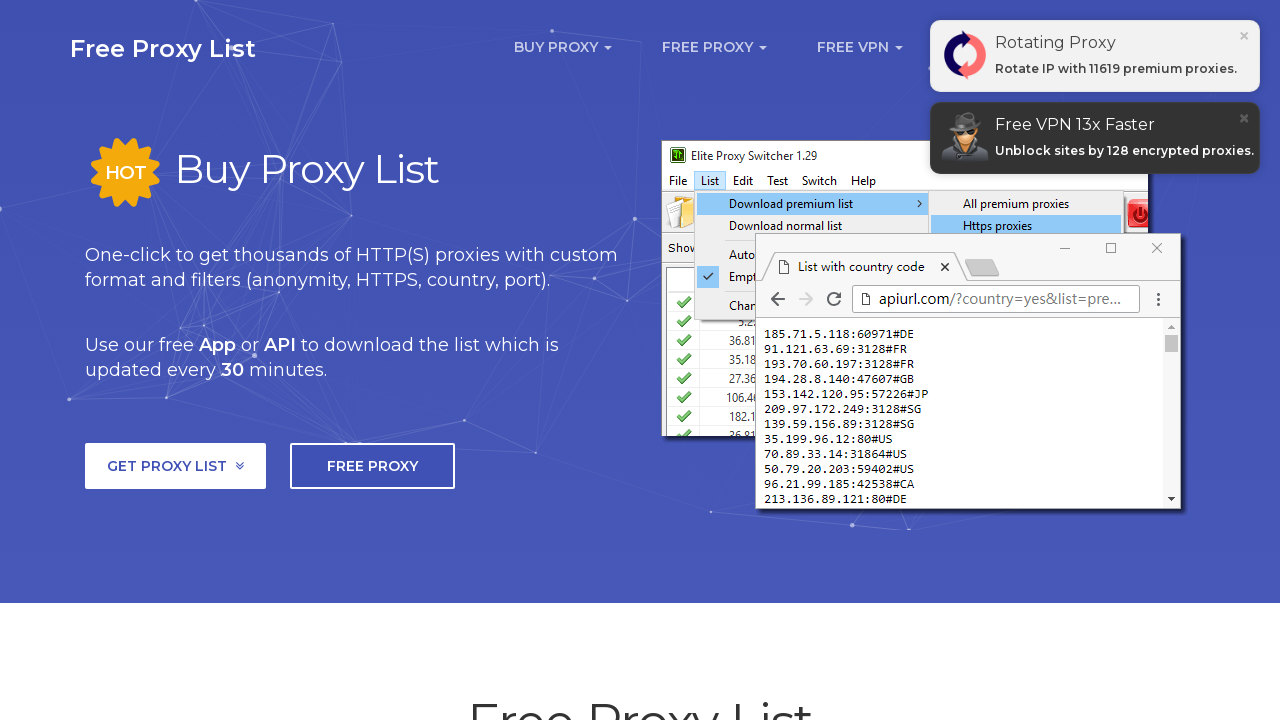

Extracted port from row 3: 80
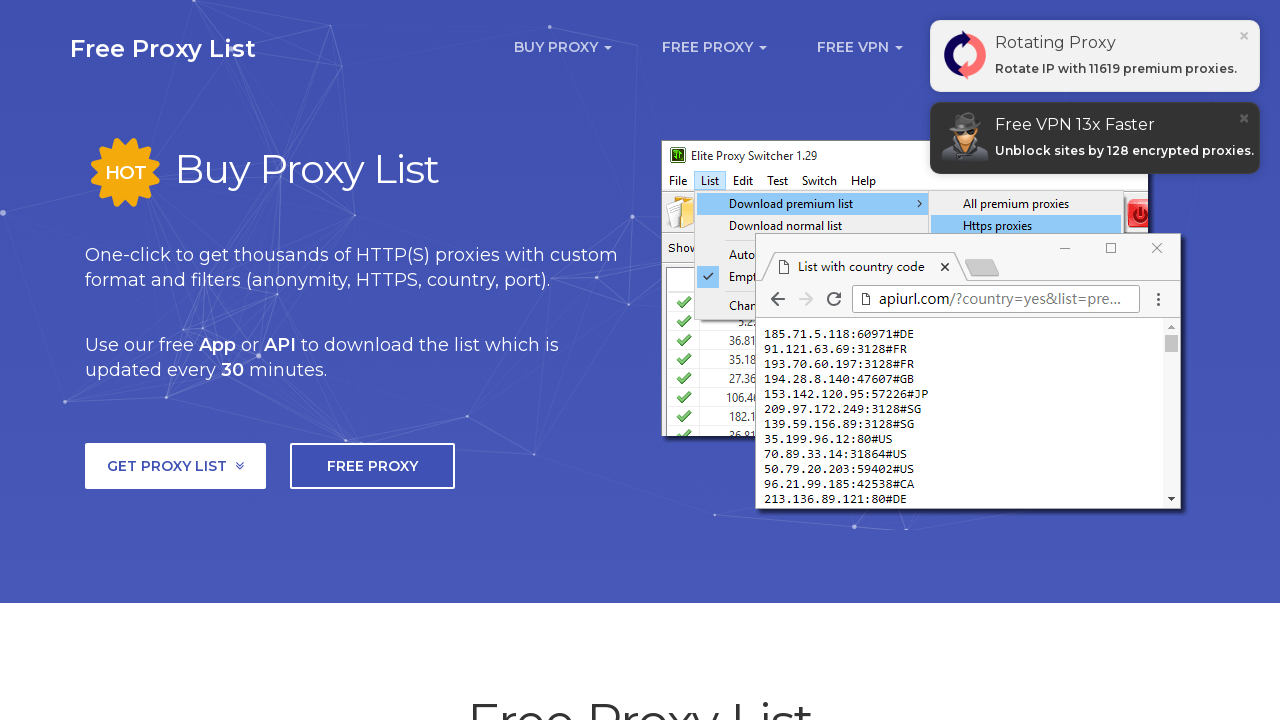

Processing row 4 of proxy list
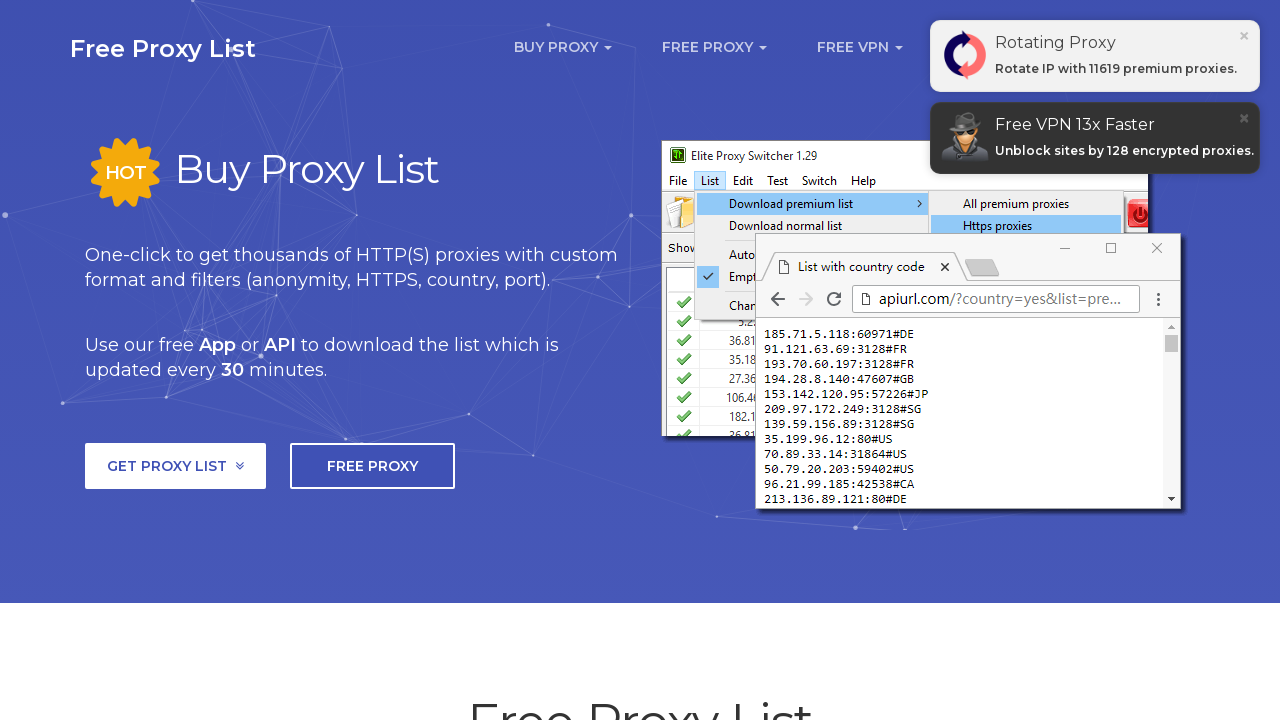

Retrieved cells from row 4 (total cells: 8)
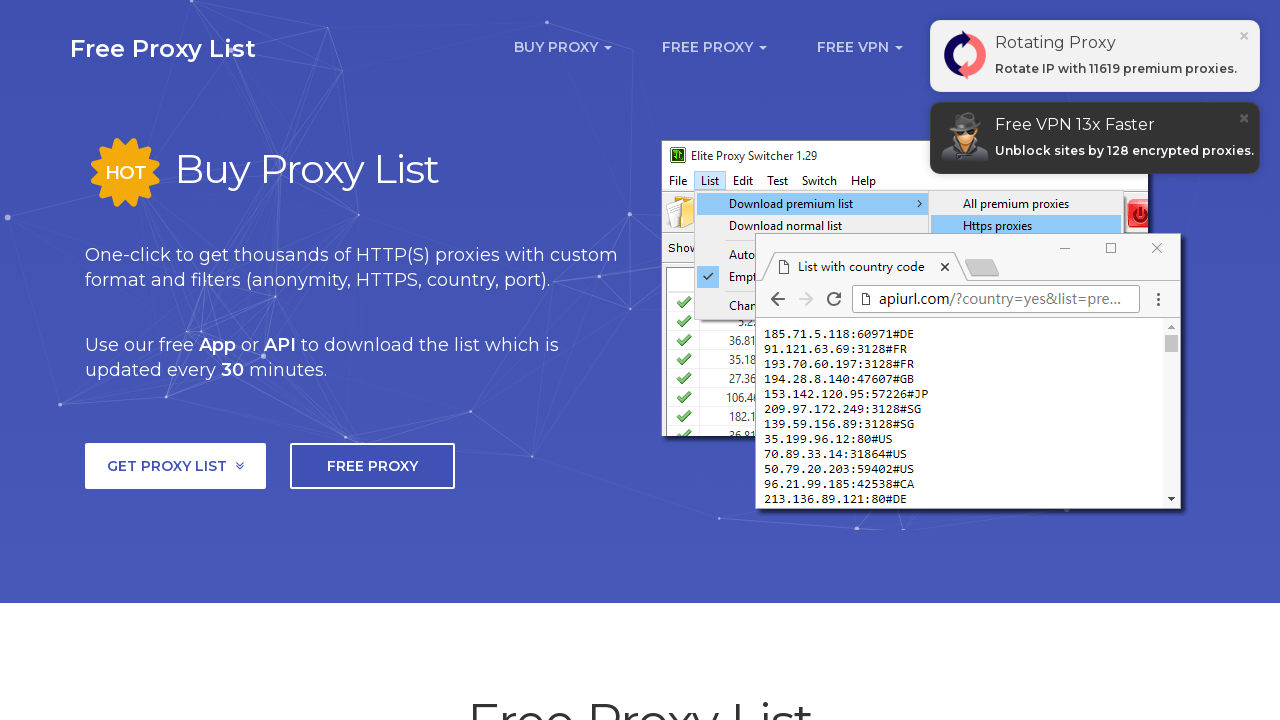

Extracted IP address from row 4: 154.17.228.122
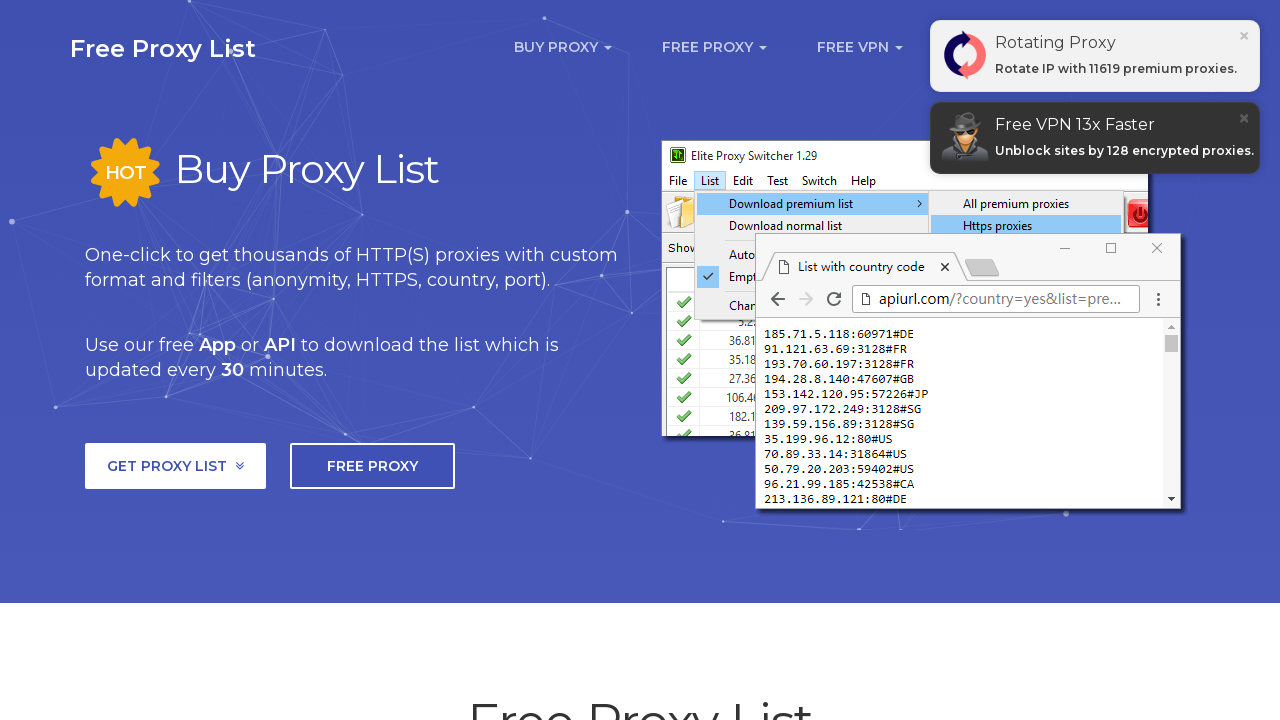

Extracted port from row 4: 80
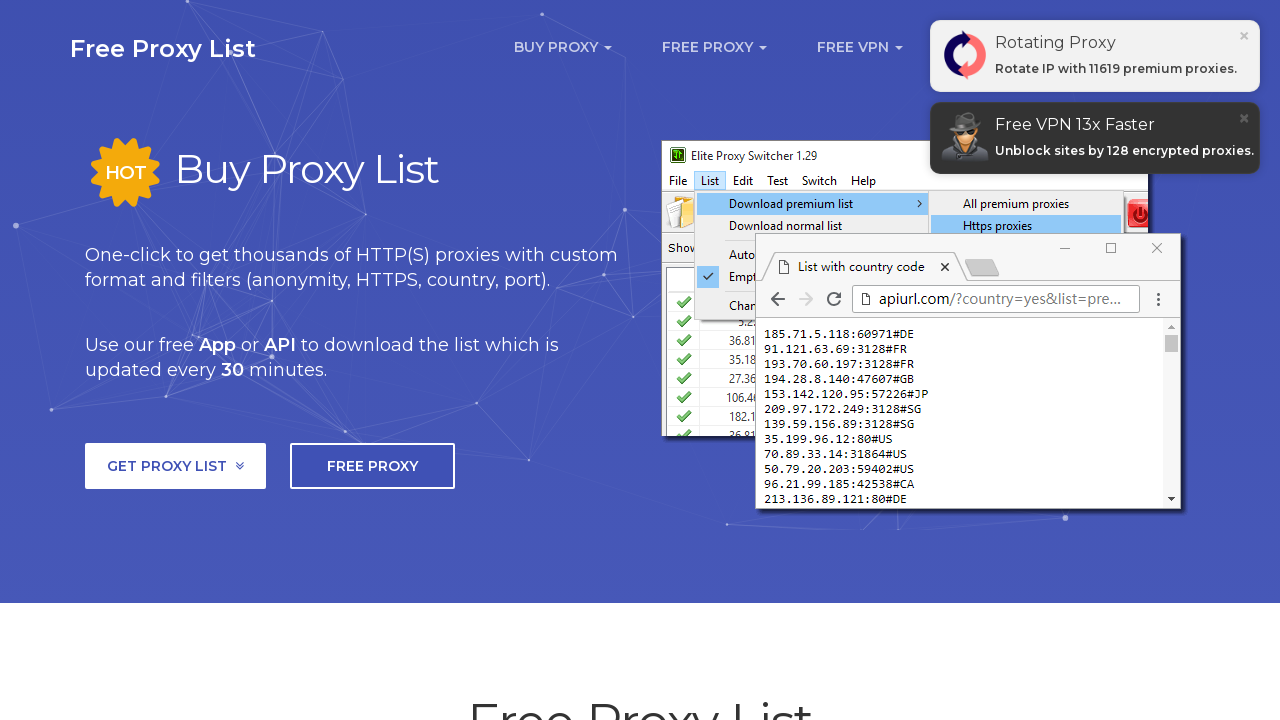

Processing row 5 of proxy list
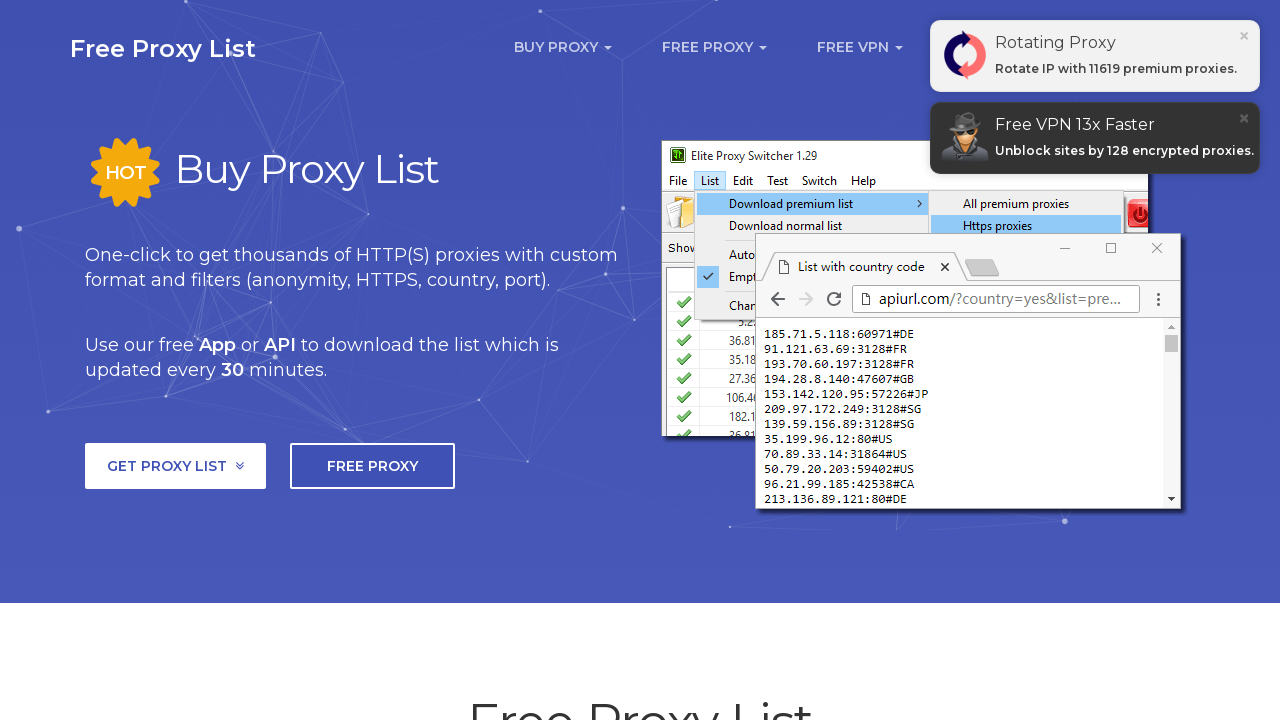

Retrieved cells from row 5 (total cells: 8)
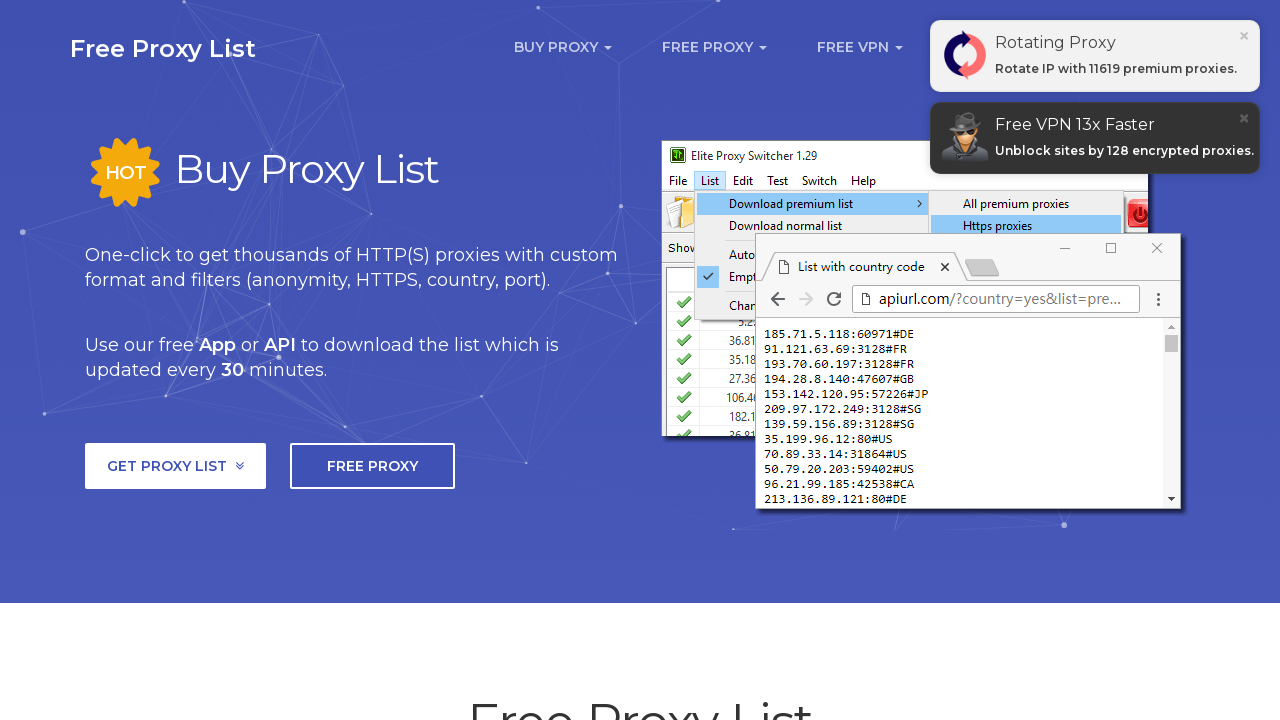

Extracted IP address from row 5: 104.238.30.91
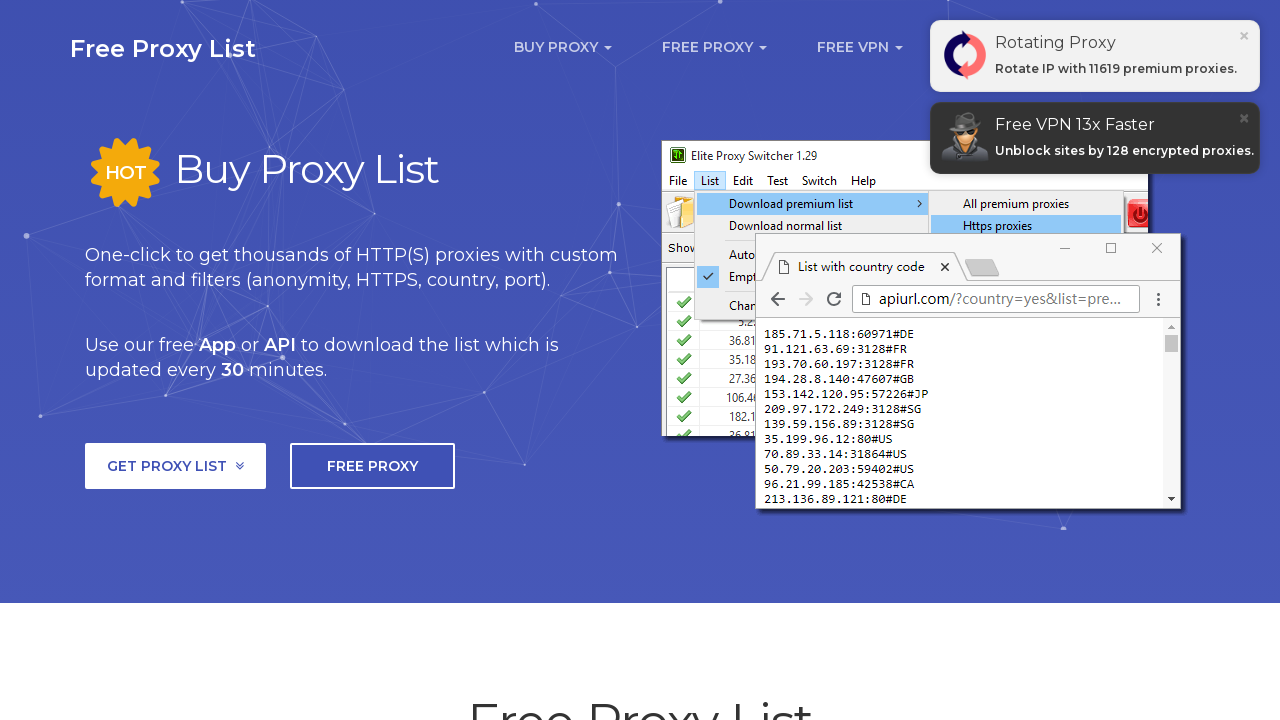

Extracted port from row 5: 63900
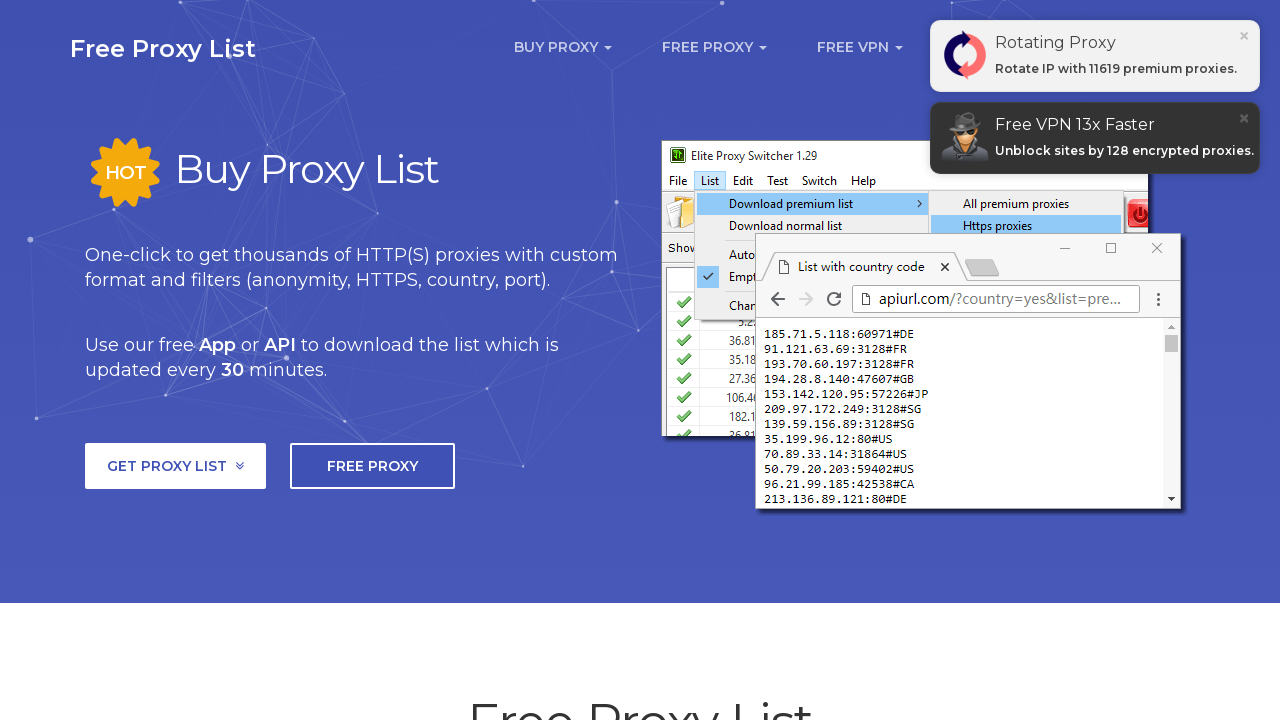

Processing row 6 of proxy list
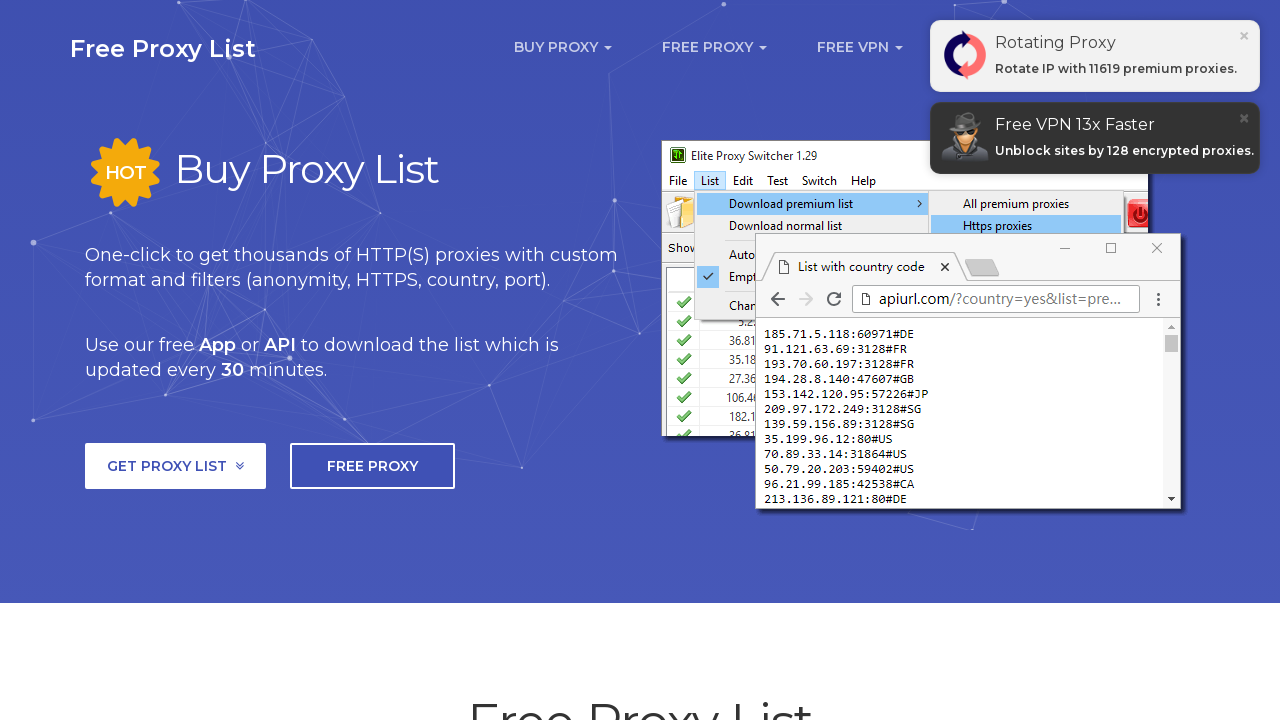

Retrieved cells from row 6 (total cells: 8)
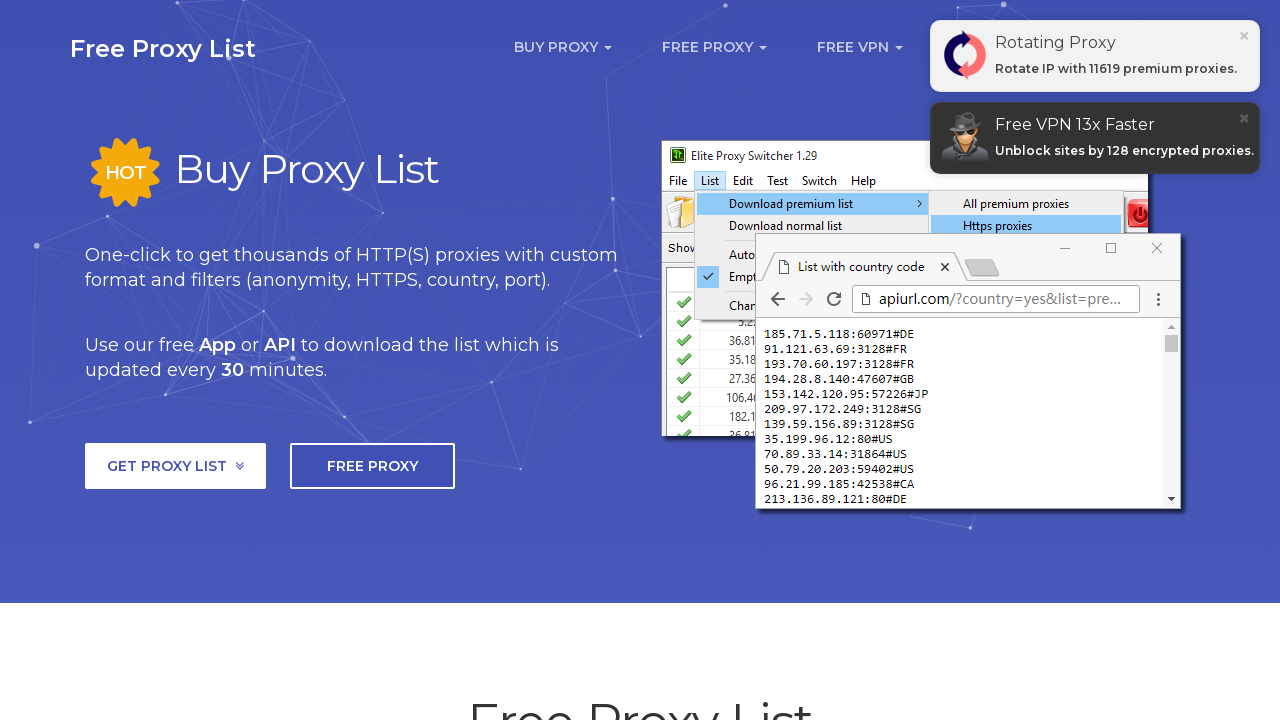

Extracted IP address from row 6: 57.128.188.167
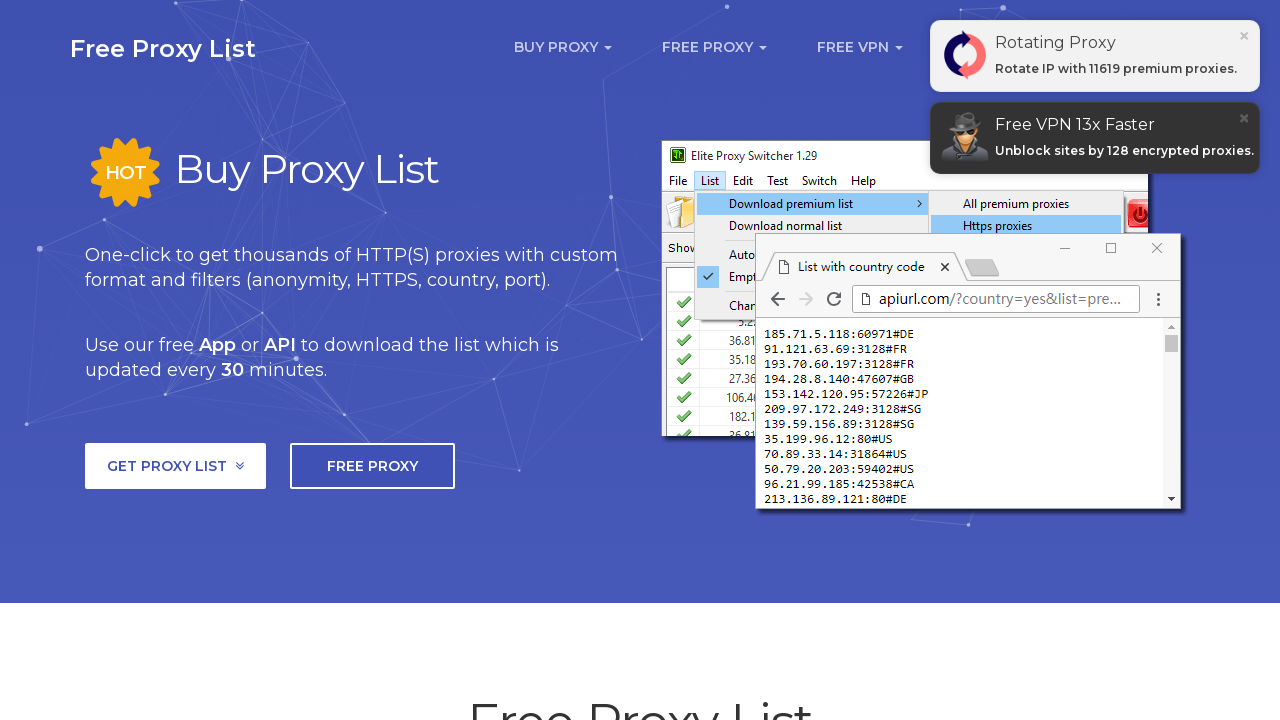

Extracted port from row 6: 9158
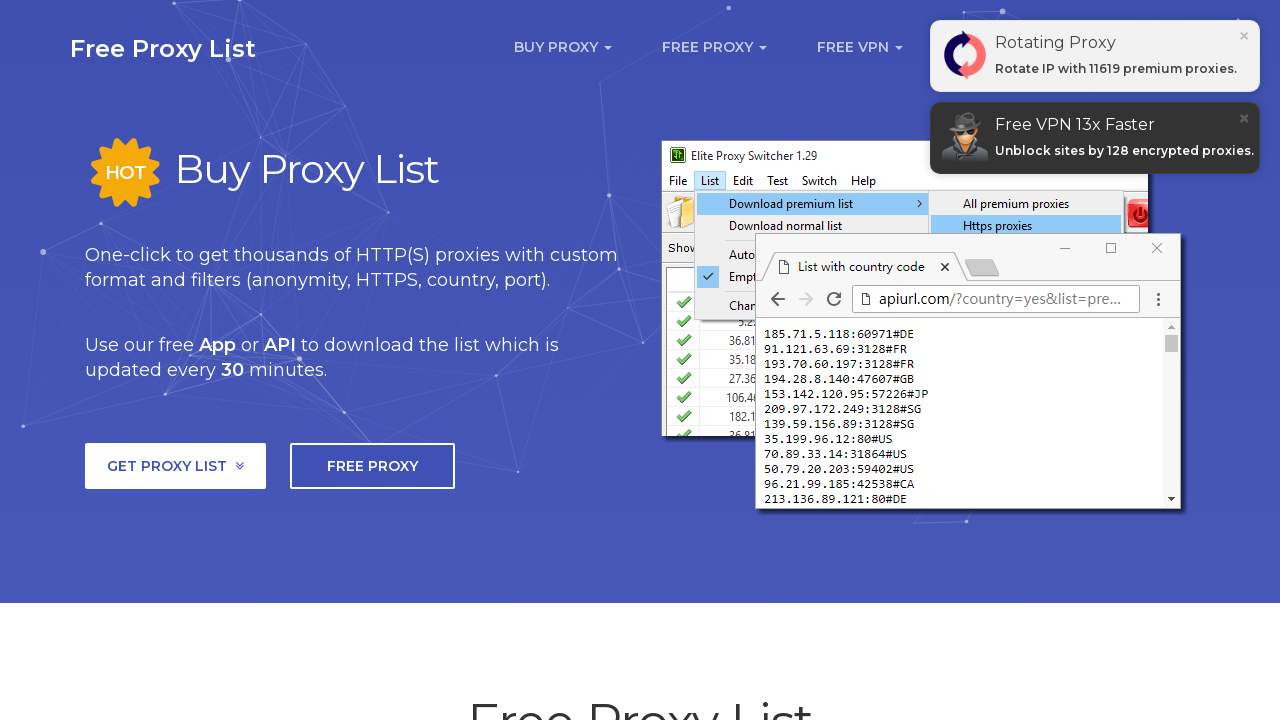

Processing row 7 of proxy list
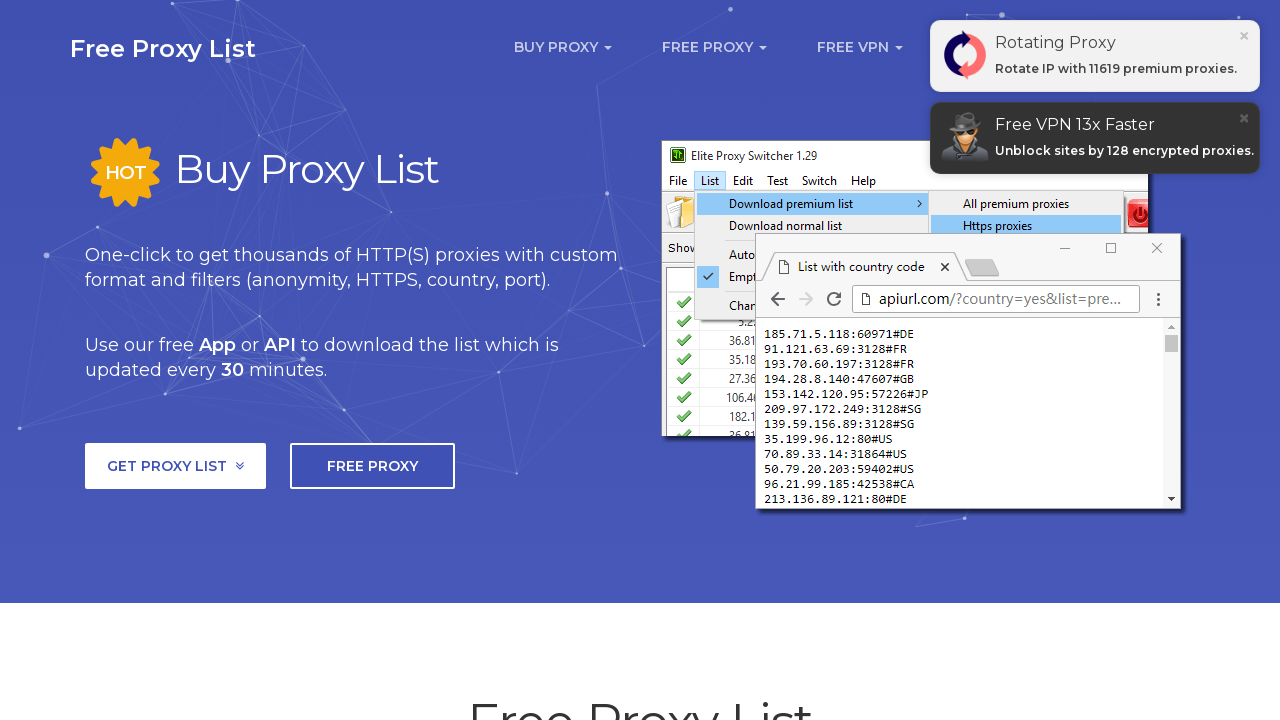

Retrieved cells from row 7 (total cells: 8)
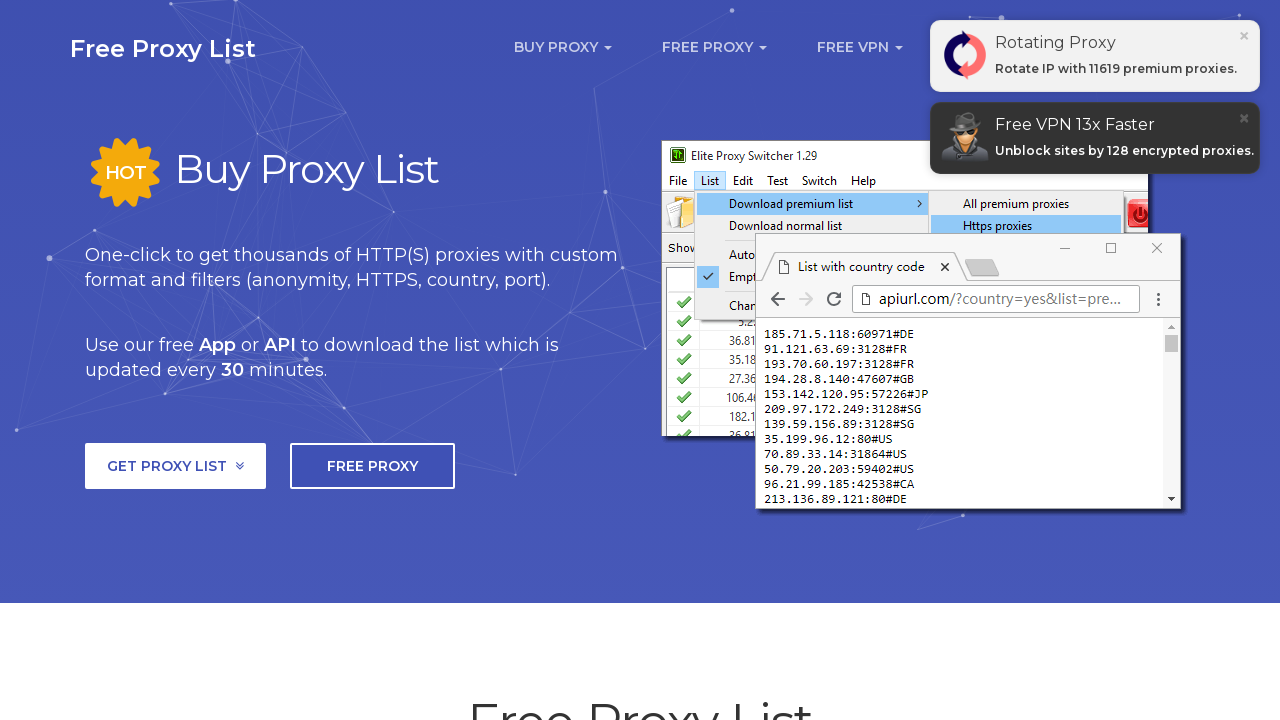

Extracted IP address from row 7: 104.238.30.45
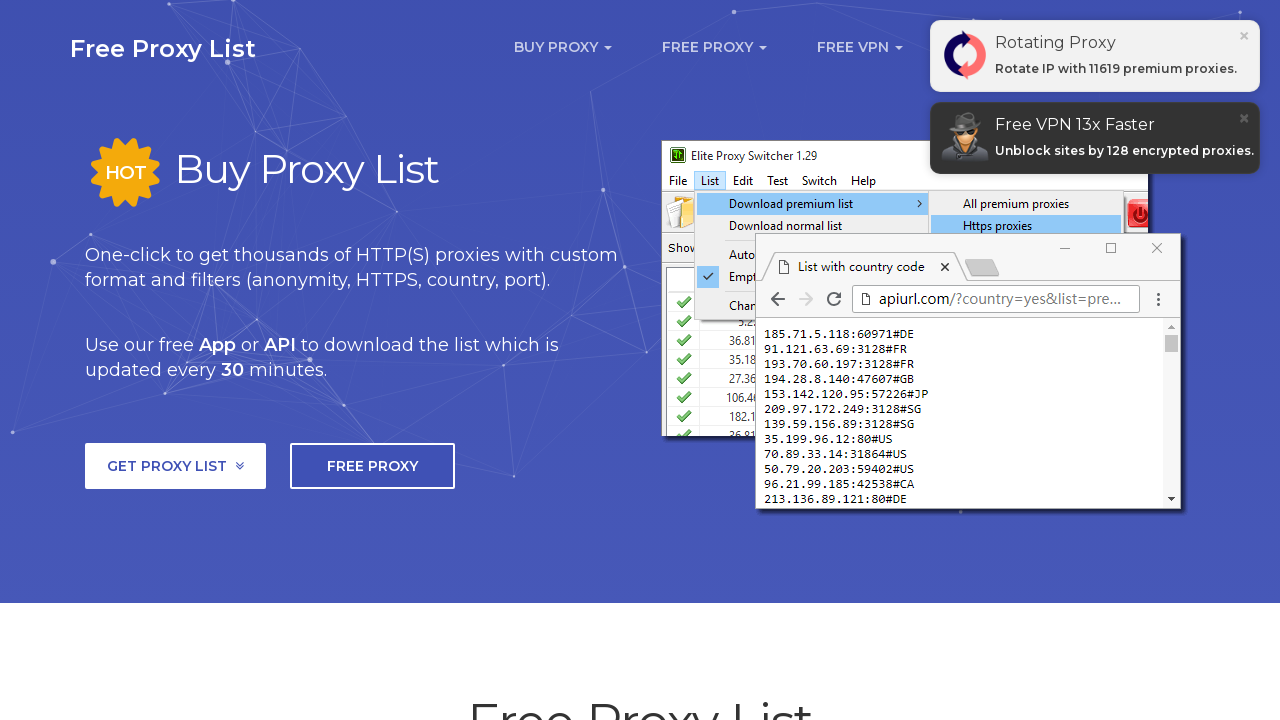

Extracted port from row 7: 59741
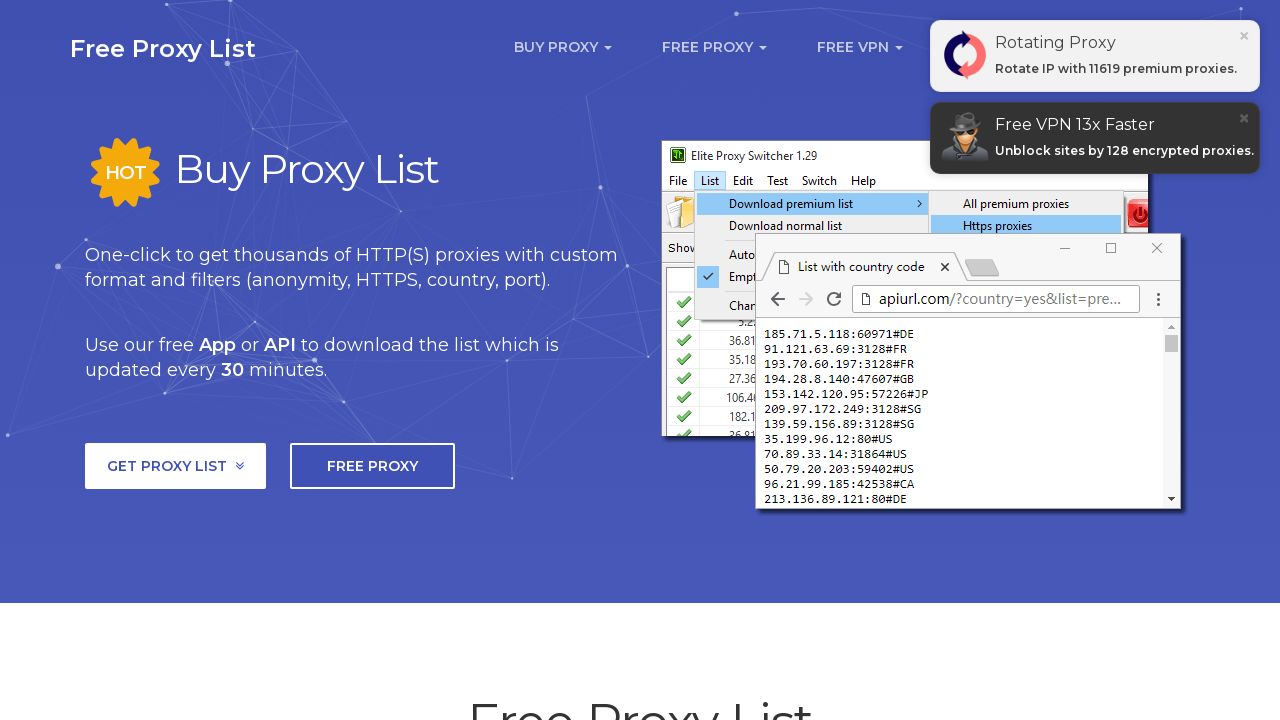

Processing row 8 of proxy list
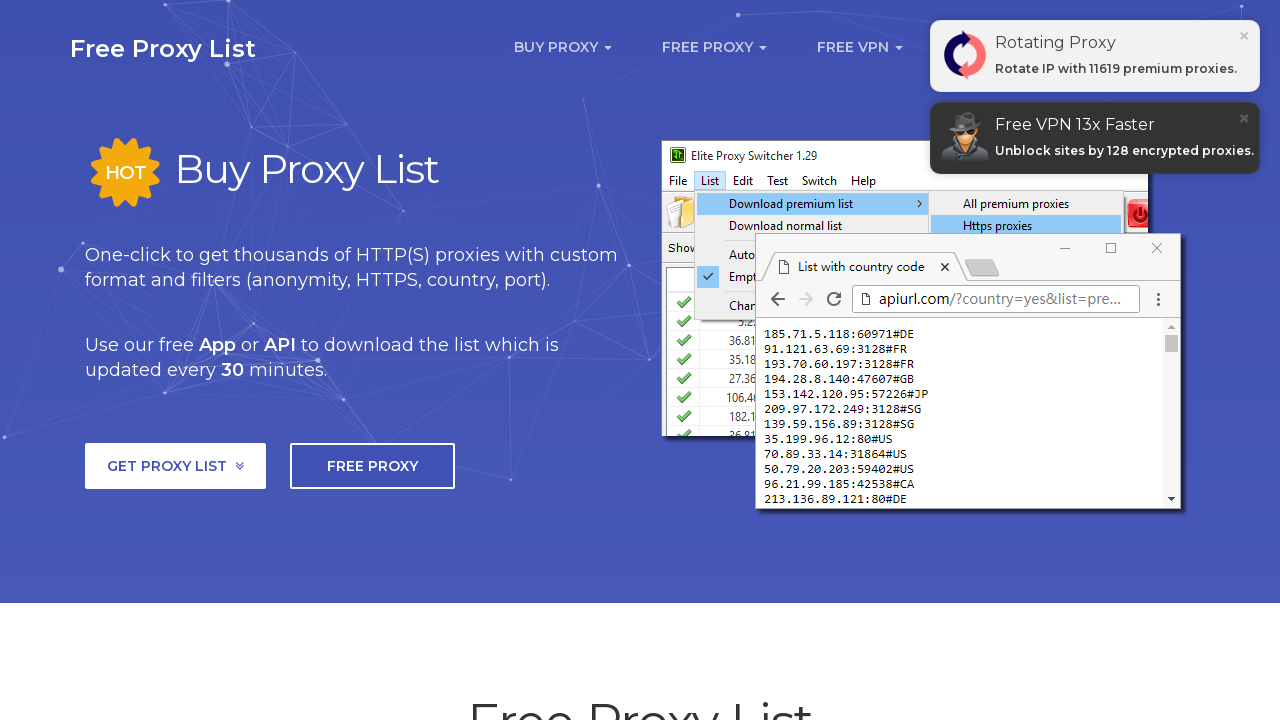

Retrieved cells from row 8 (total cells: 8)
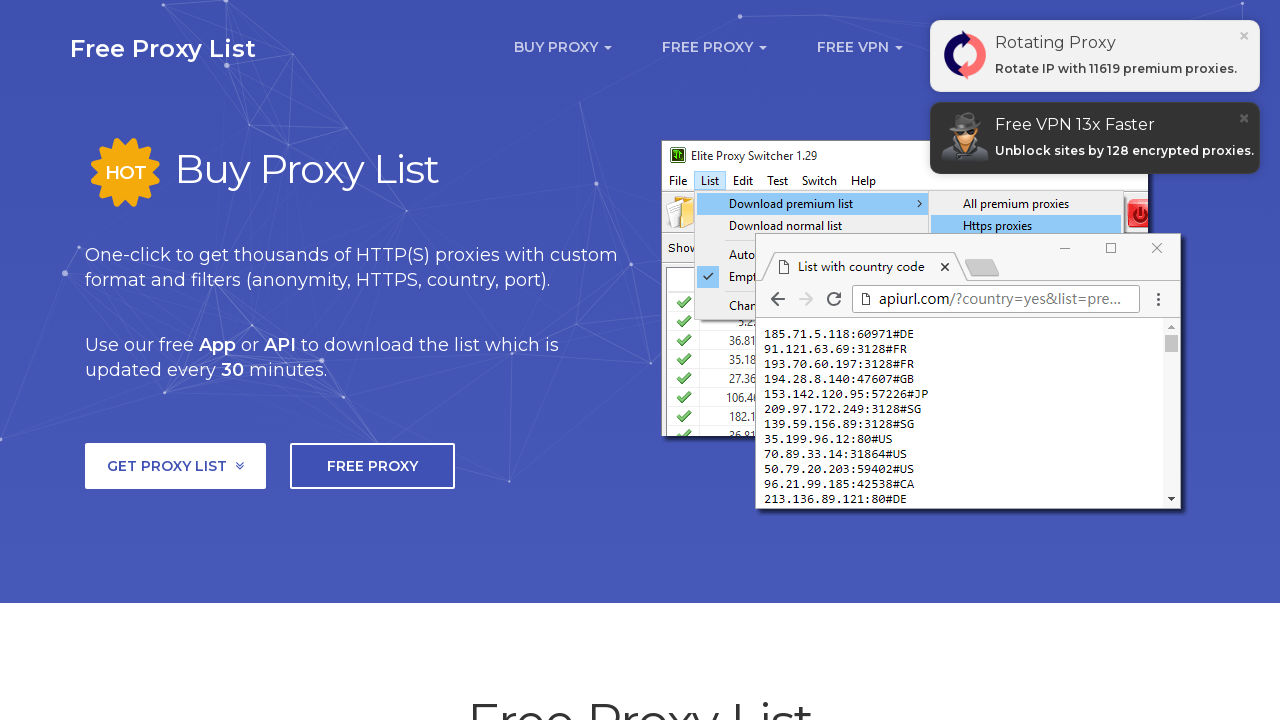

Extracted IP address from row 8: 72.56.50.17
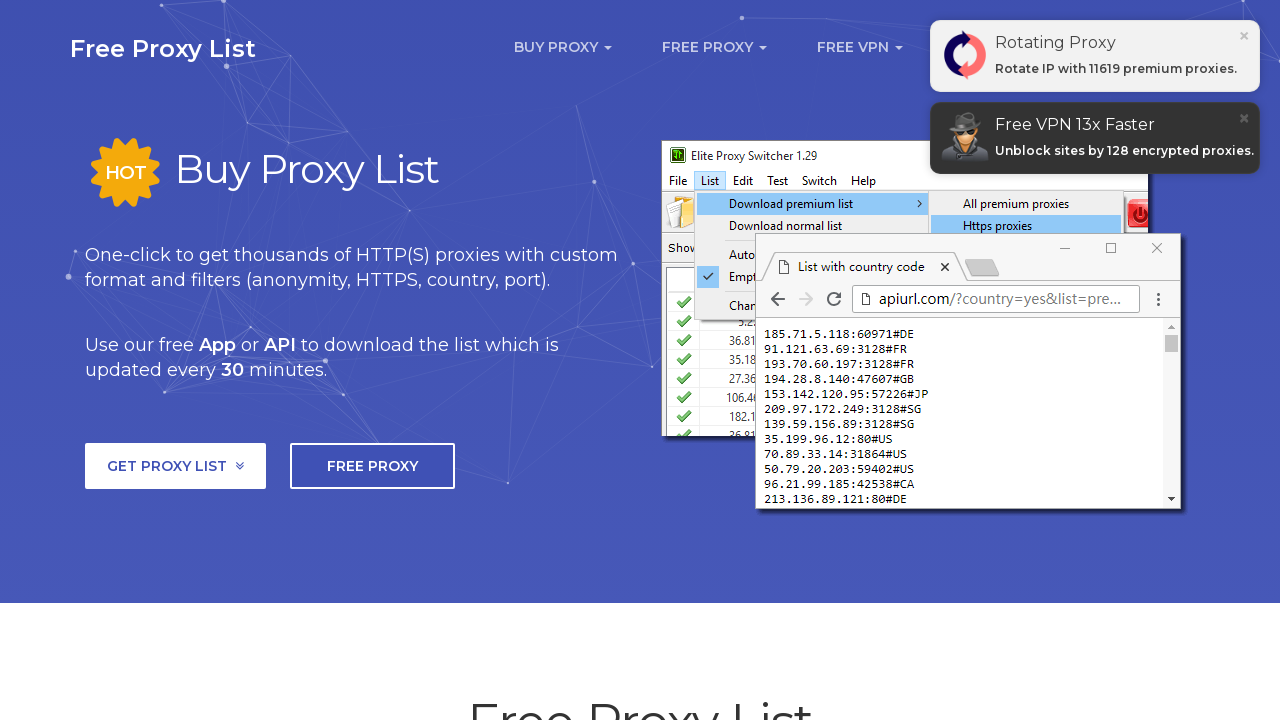

Extracted port from row 8: 59787
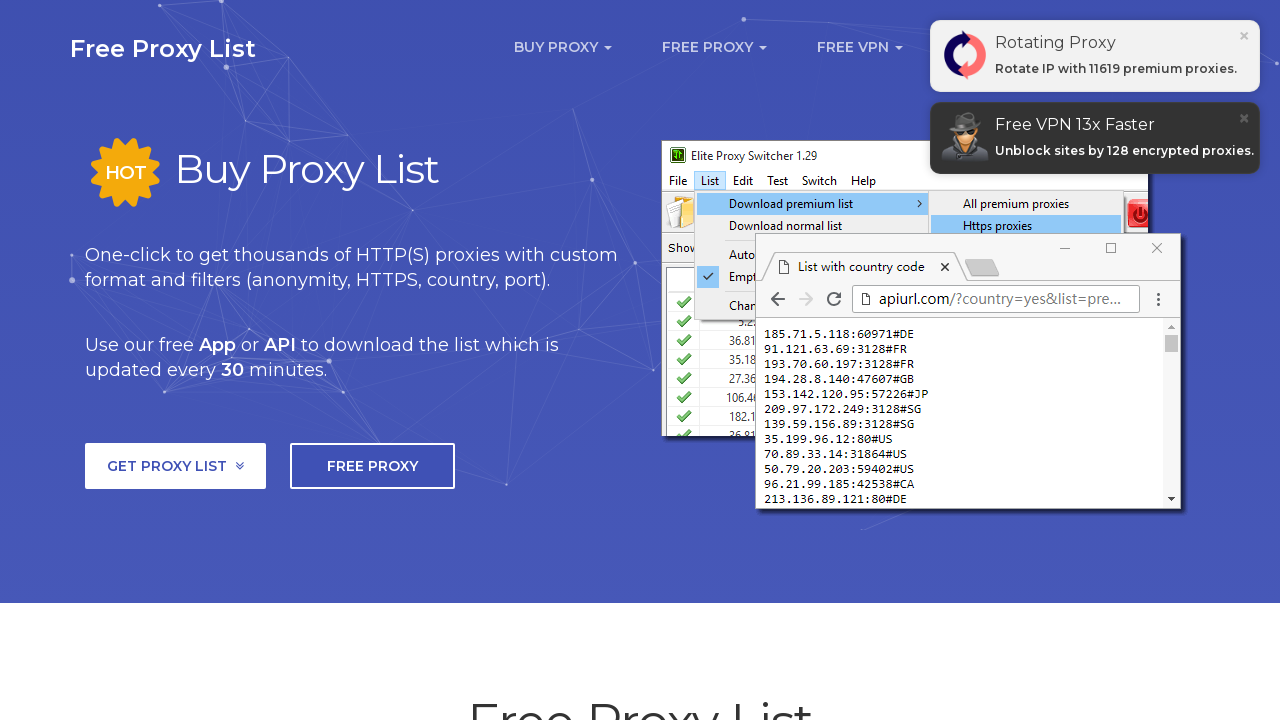

Processing row 9 of proxy list
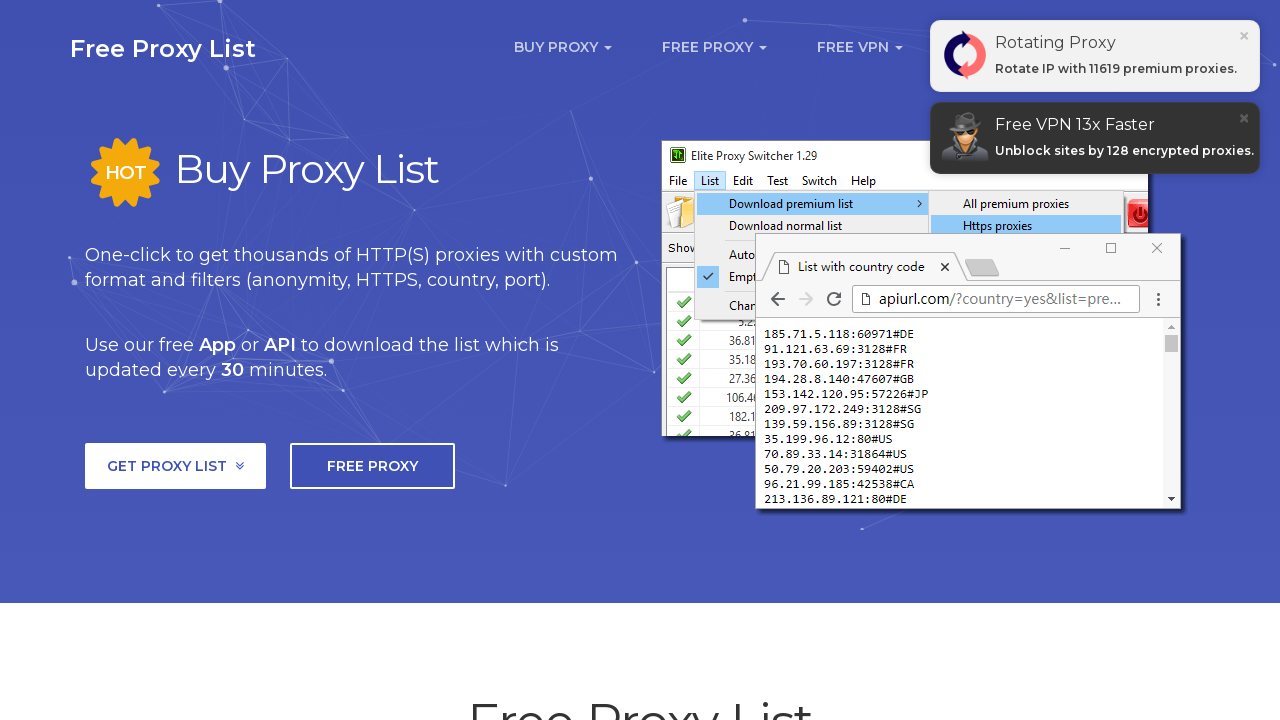

Retrieved cells from row 9 (total cells: 8)
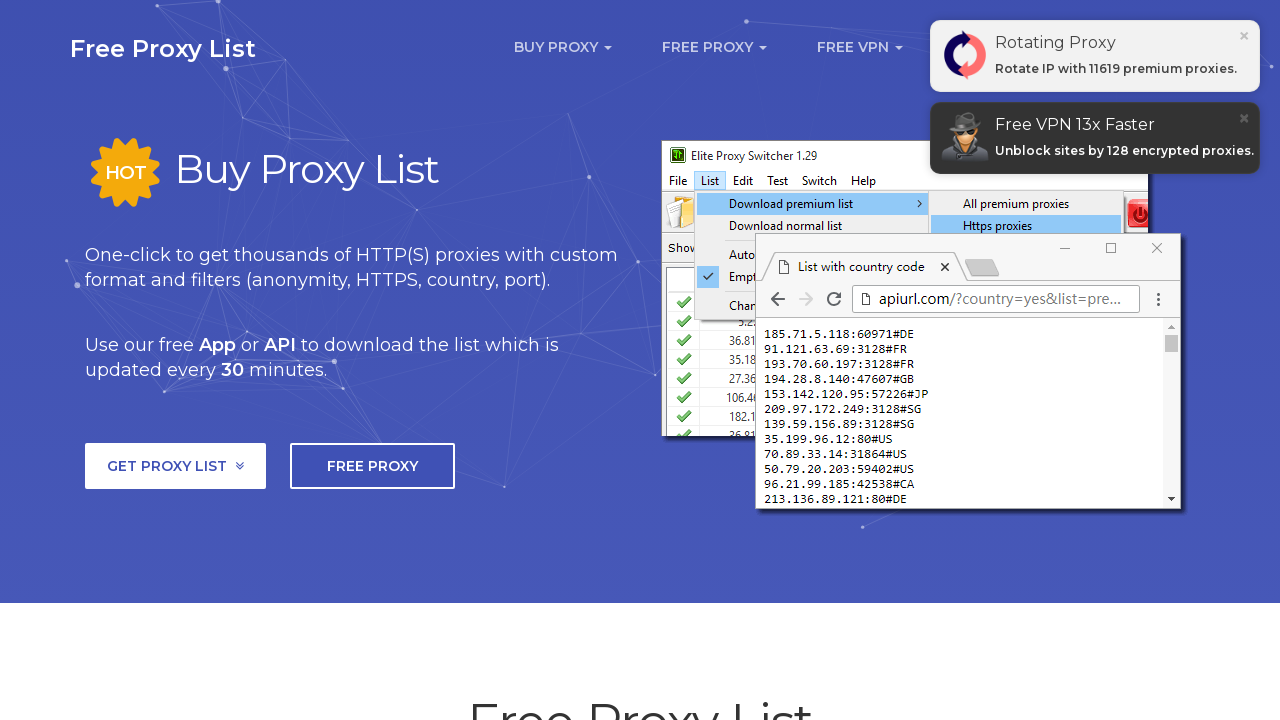

Extracted IP address from row 9: 104.238.30.38
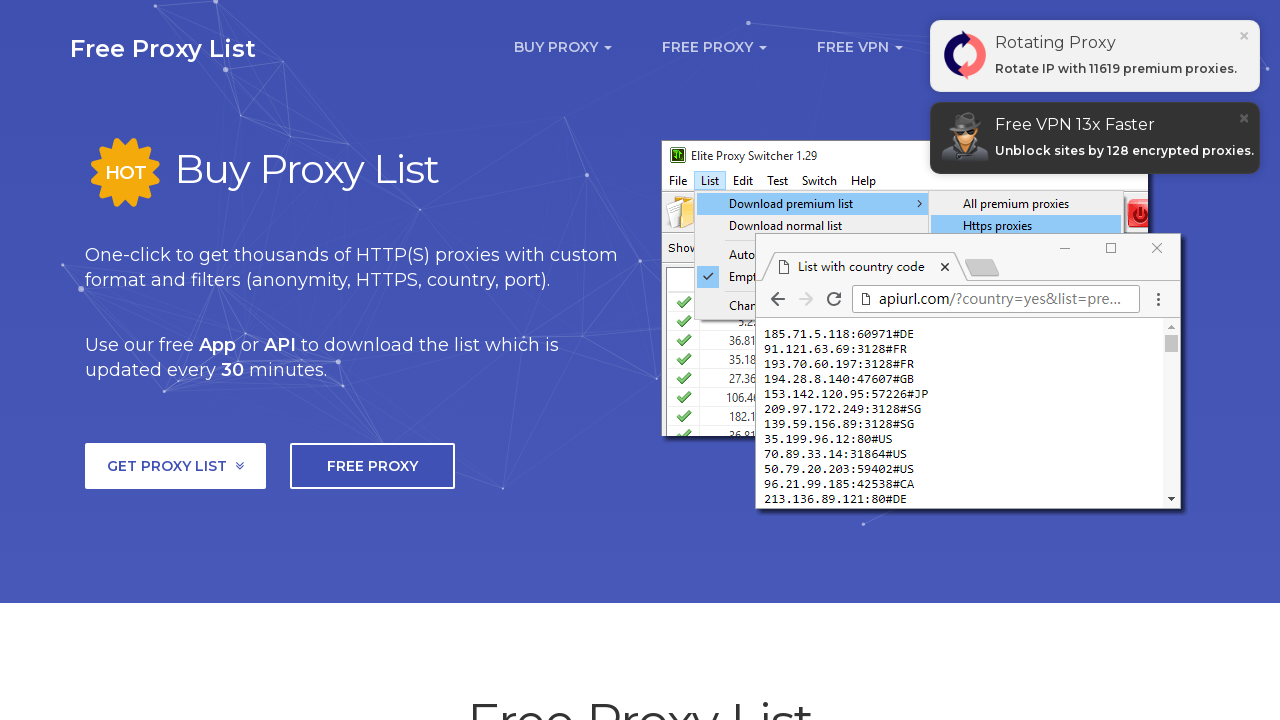

Extracted port from row 9: 59741
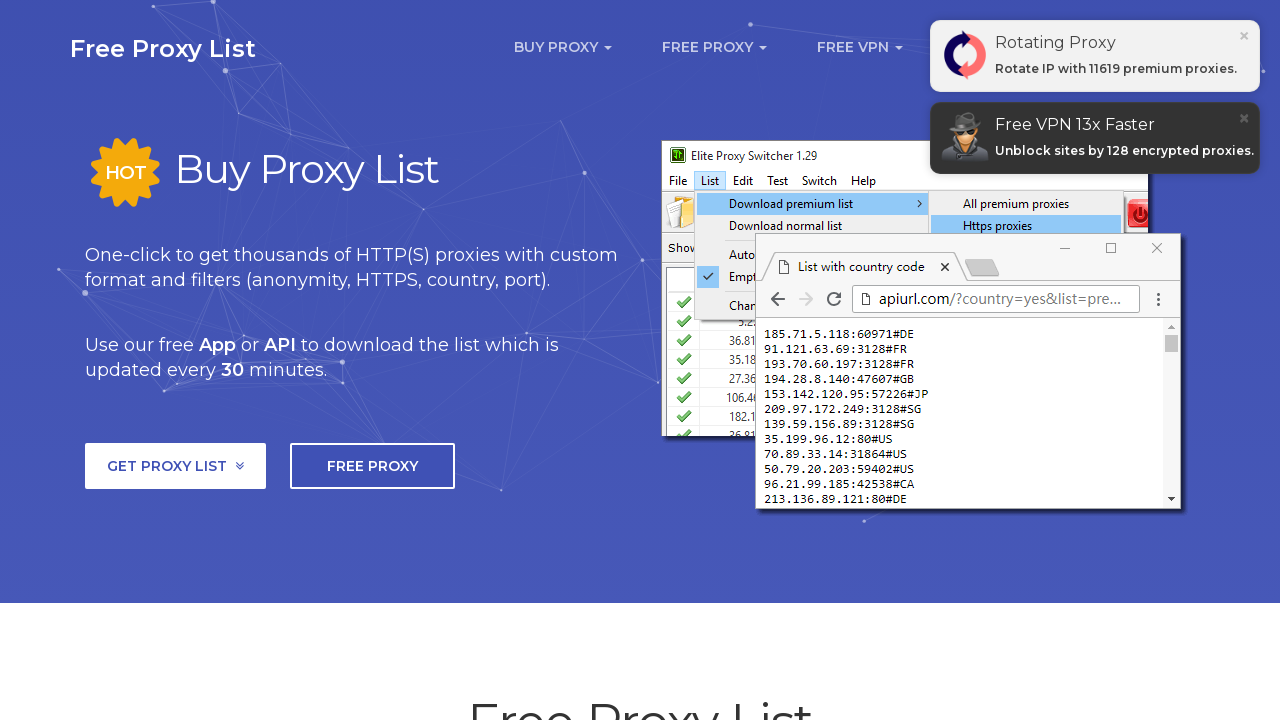

Processing row 10 of proxy list
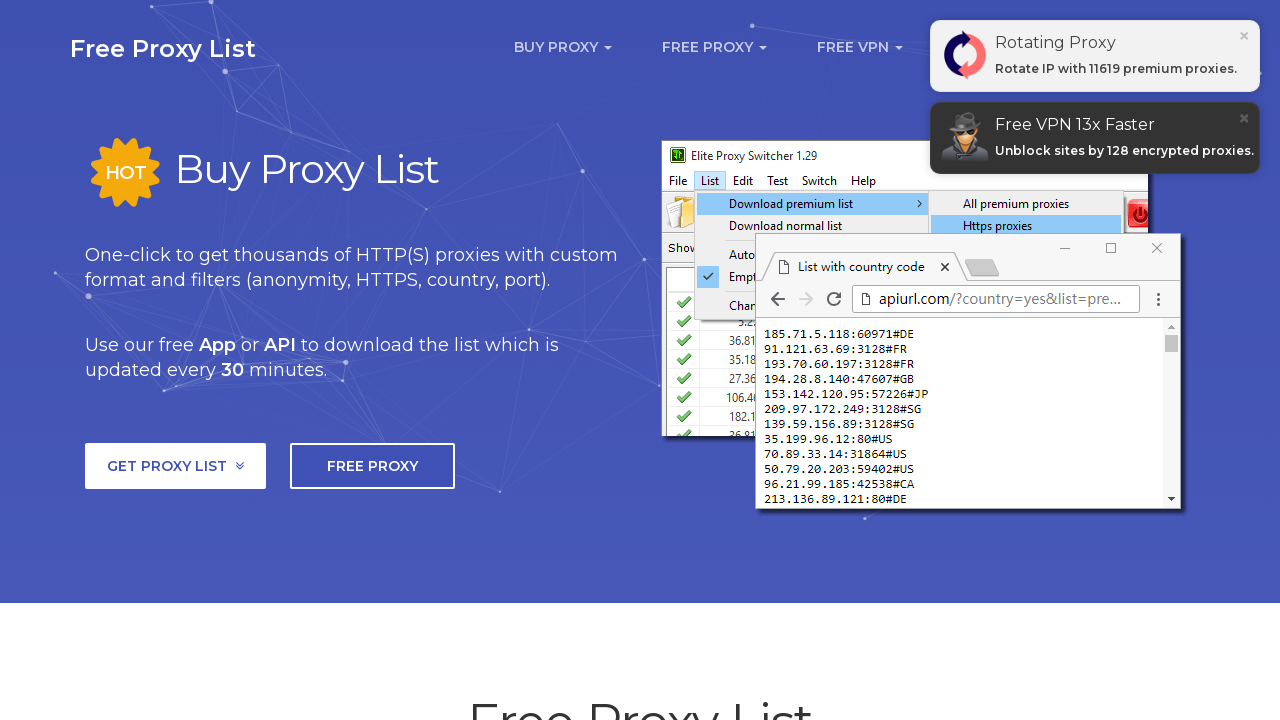

Retrieved cells from row 10 (total cells: 8)
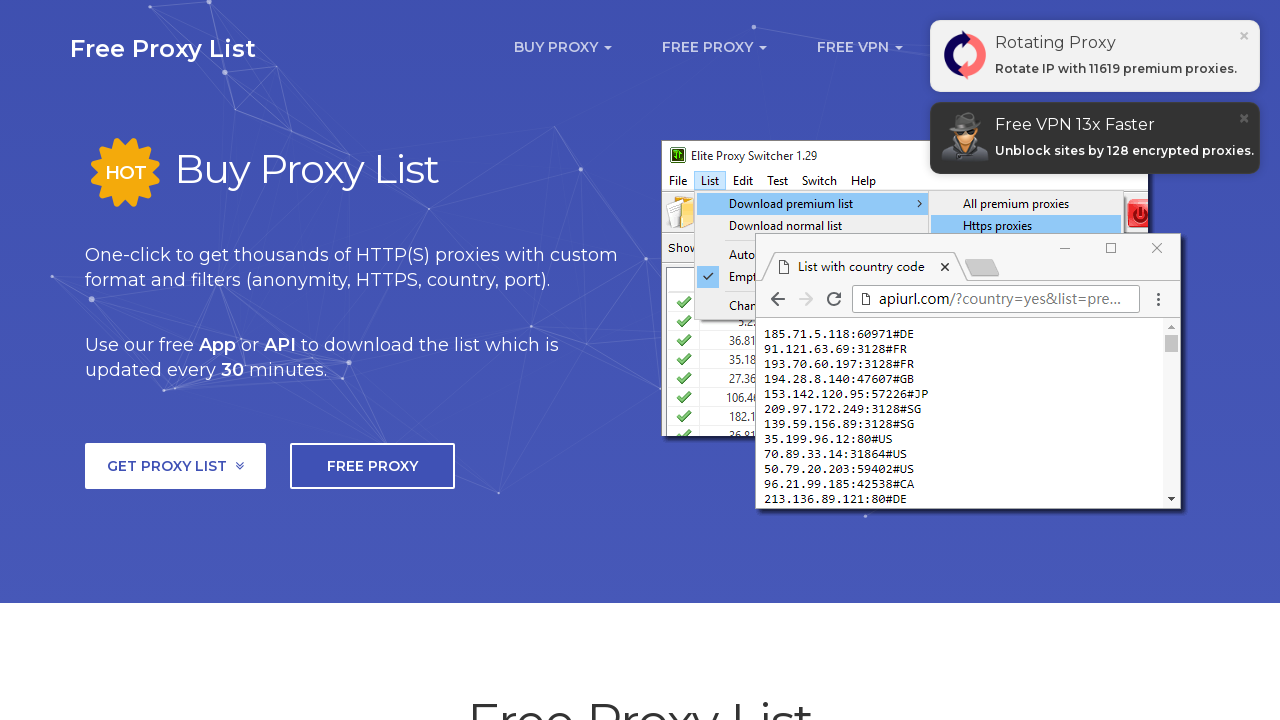

Extracted IP address from row 10: 174.138.119.88
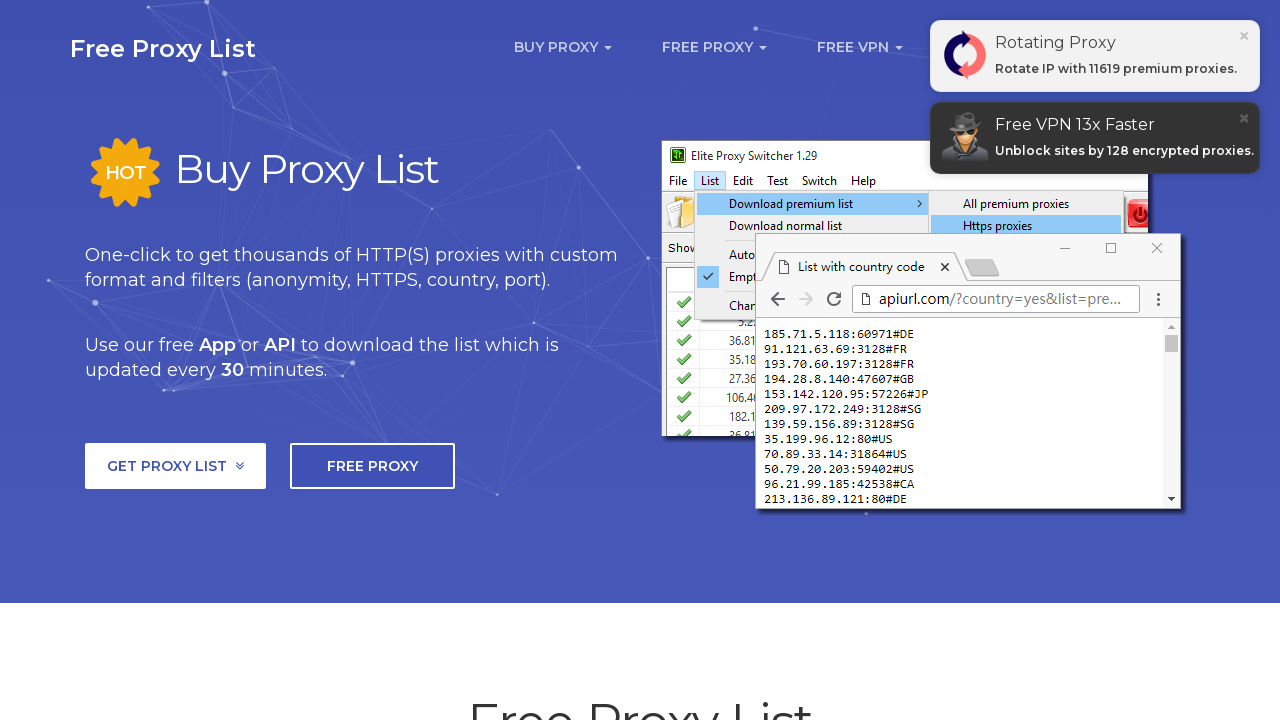

Extracted port from row 10: 80
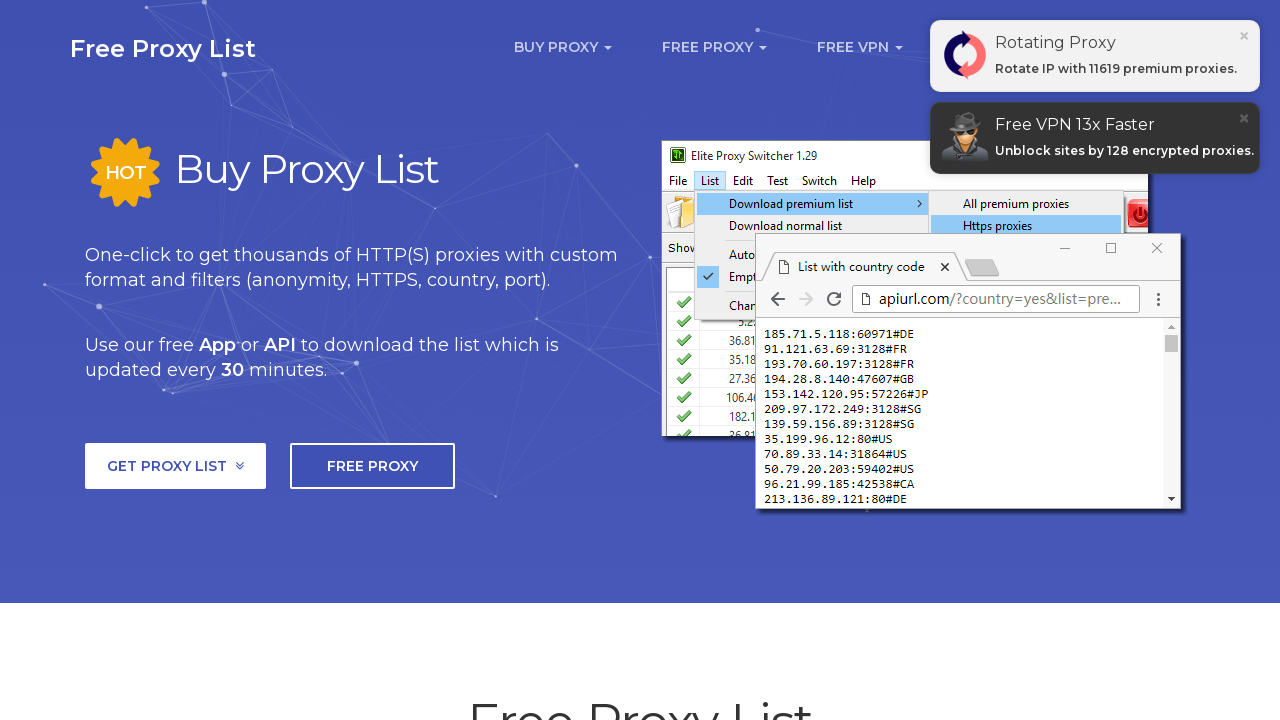

Processing row 11 of proxy list
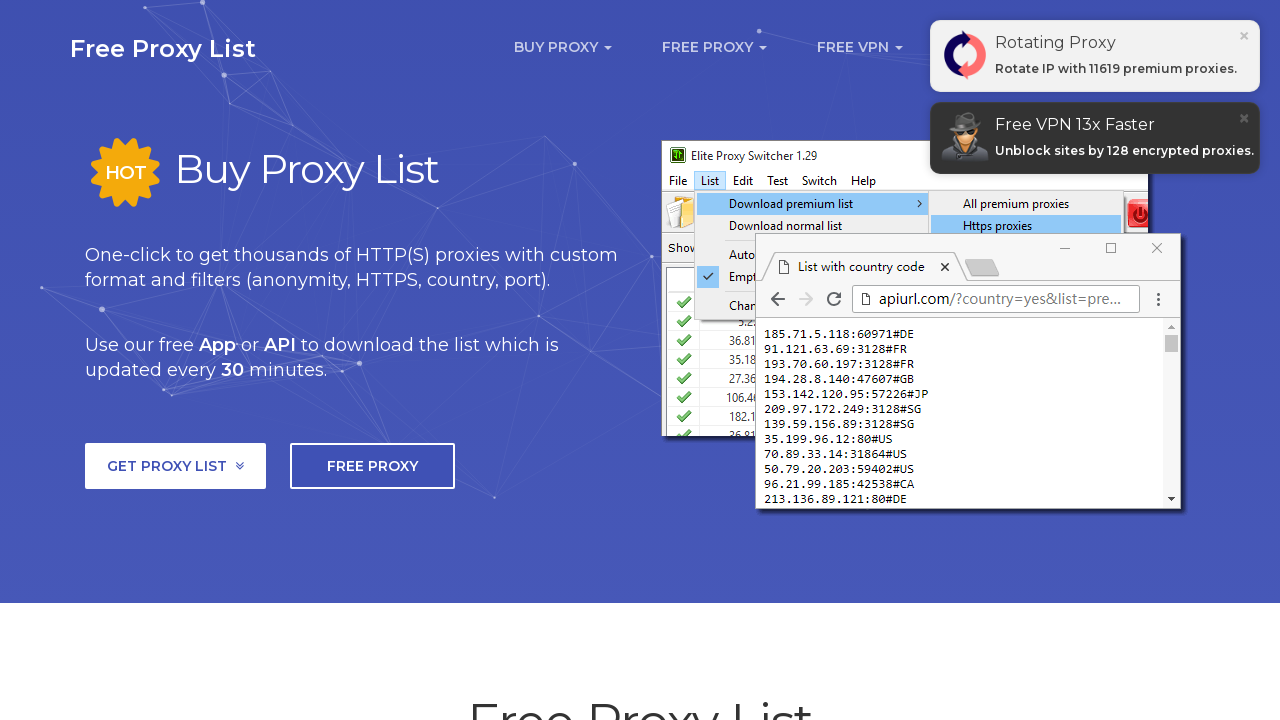

Retrieved cells from row 11 (total cells: 8)
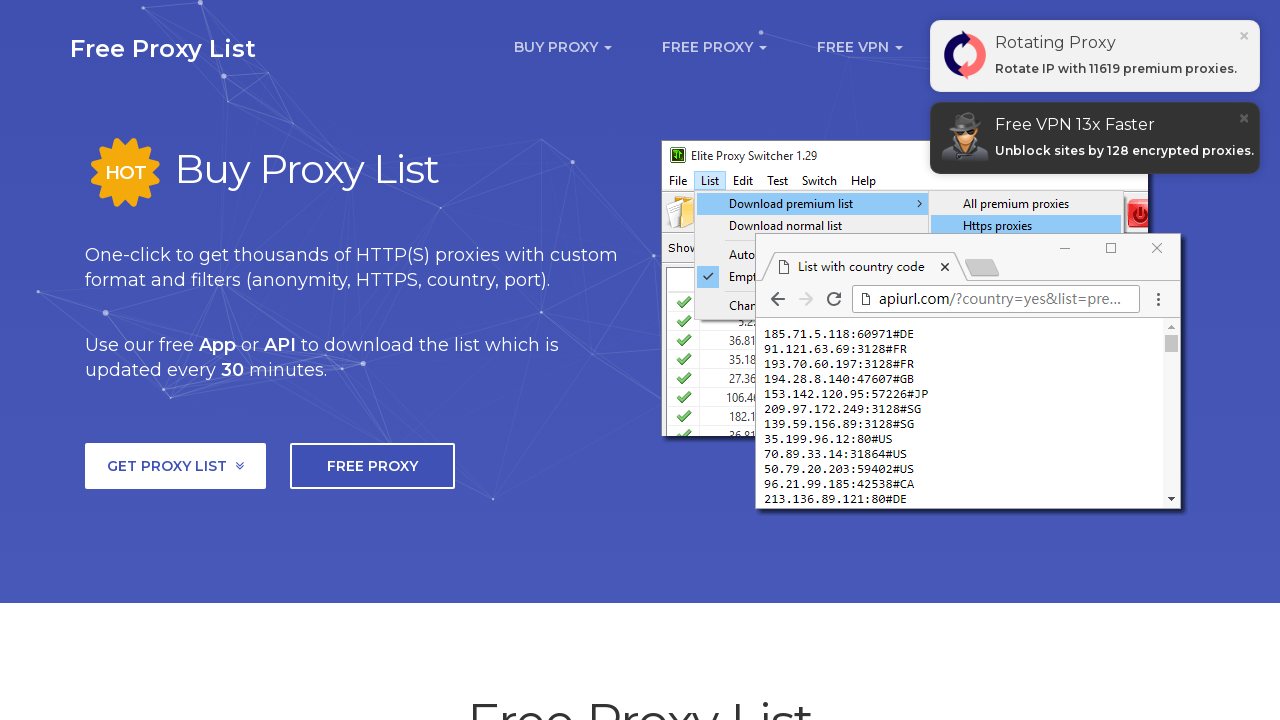

Extracted IP address from row 11: 41.220.16.218
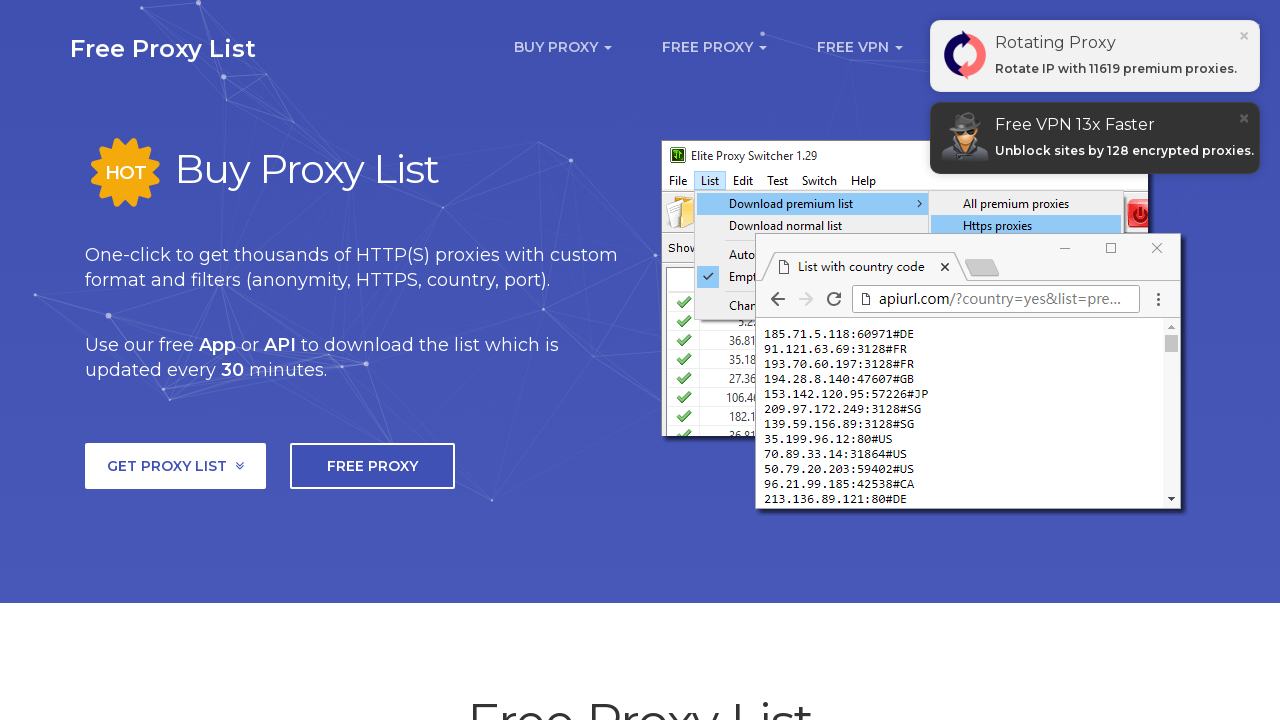

Extracted port from row 11: 80
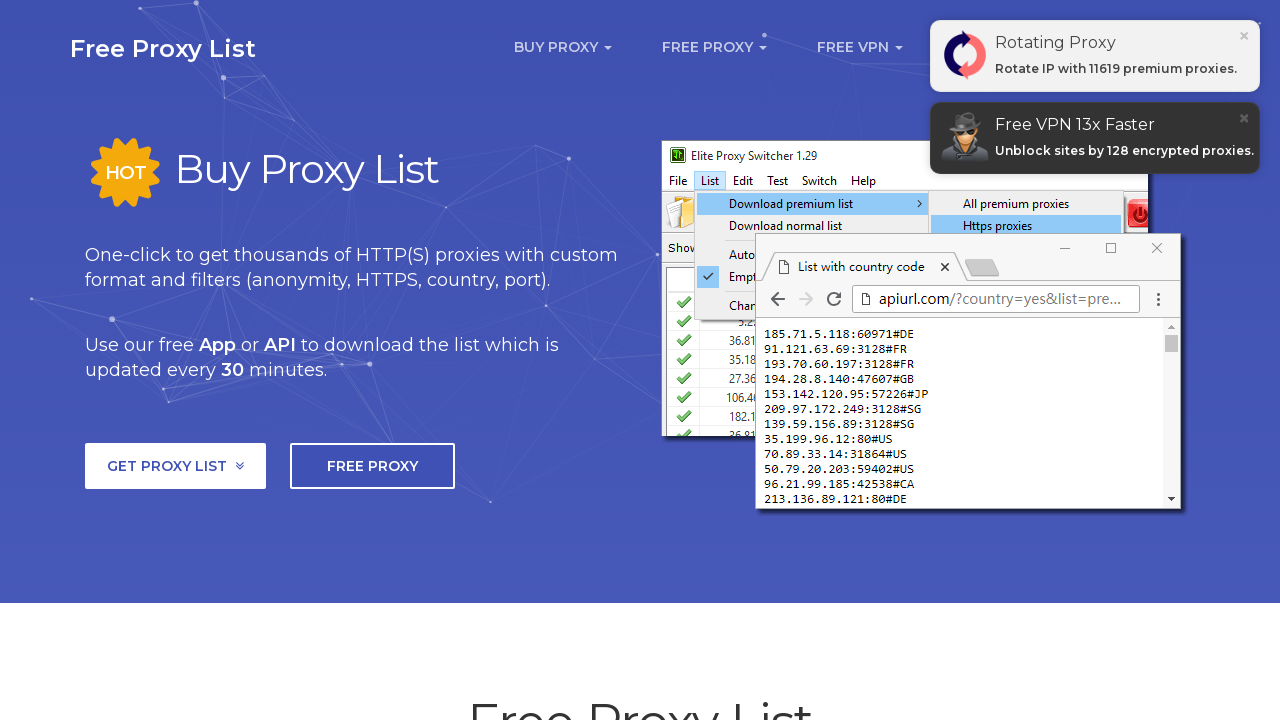

Processing row 12 of proxy list
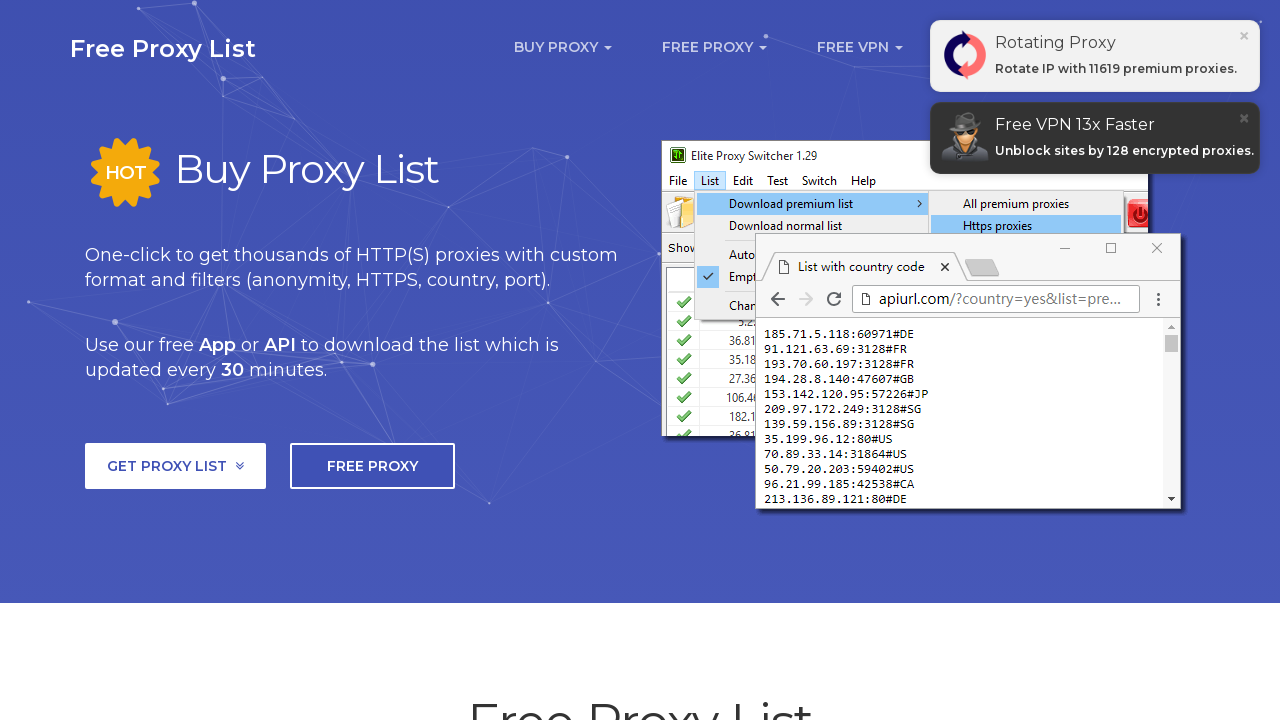

Retrieved cells from row 12 (total cells: 8)
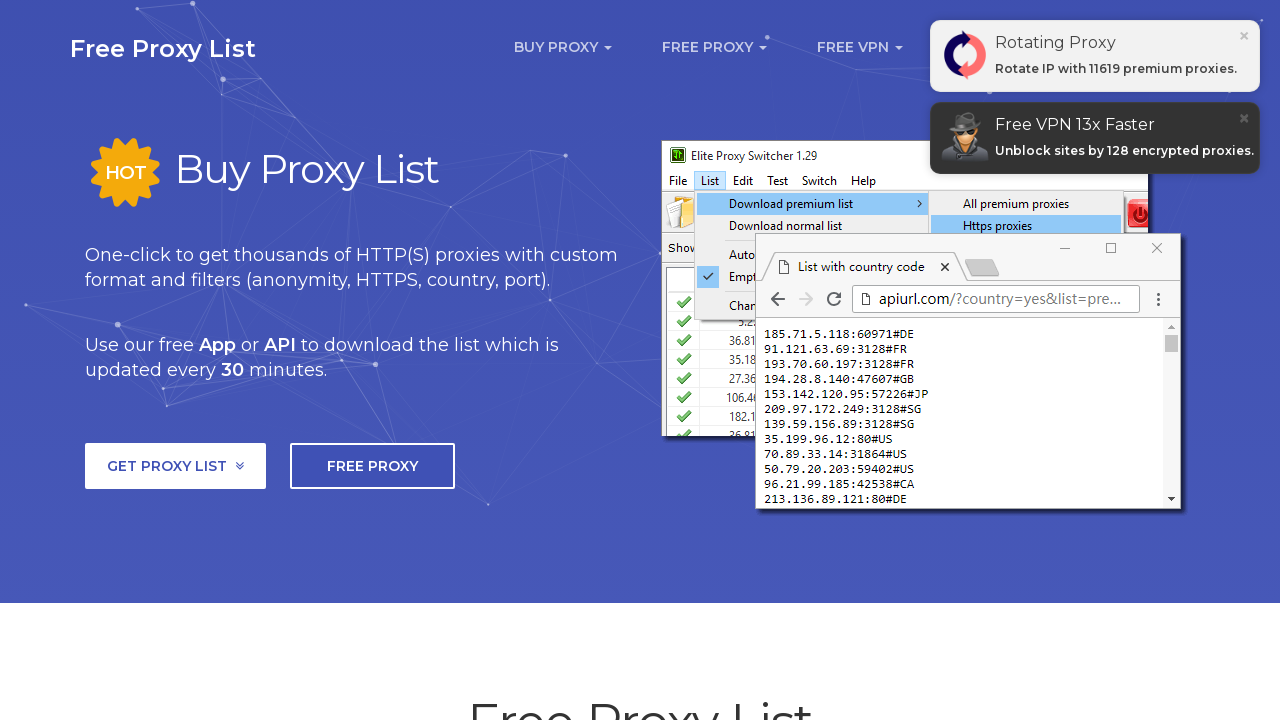

Extracted IP address from row 12: 38.60.196.214
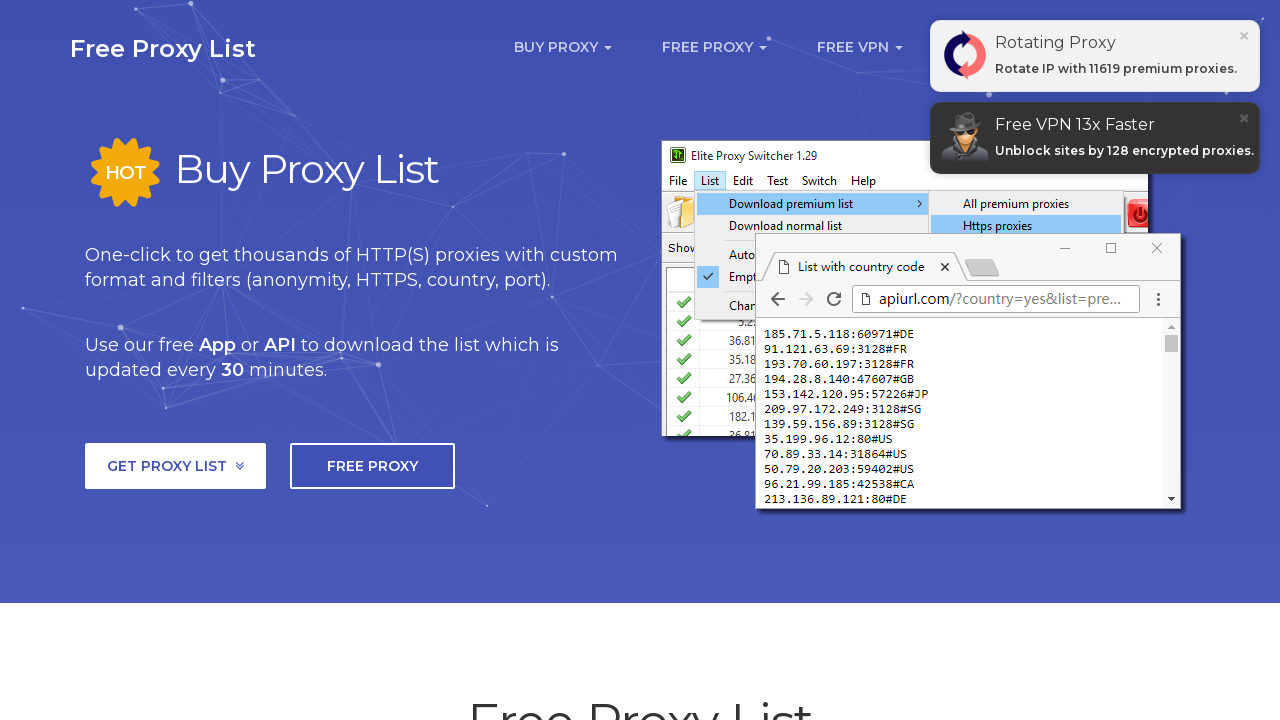

Extracted port from row 12: 80
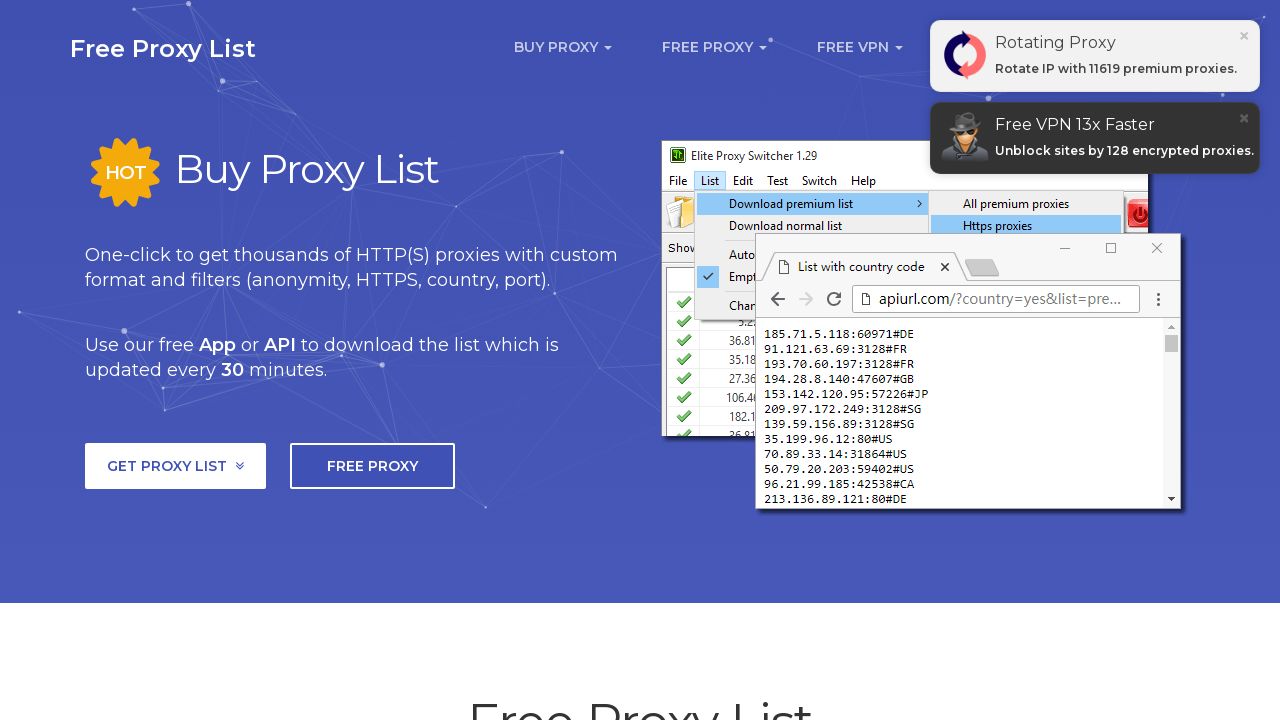

Processing row 13 of proxy list
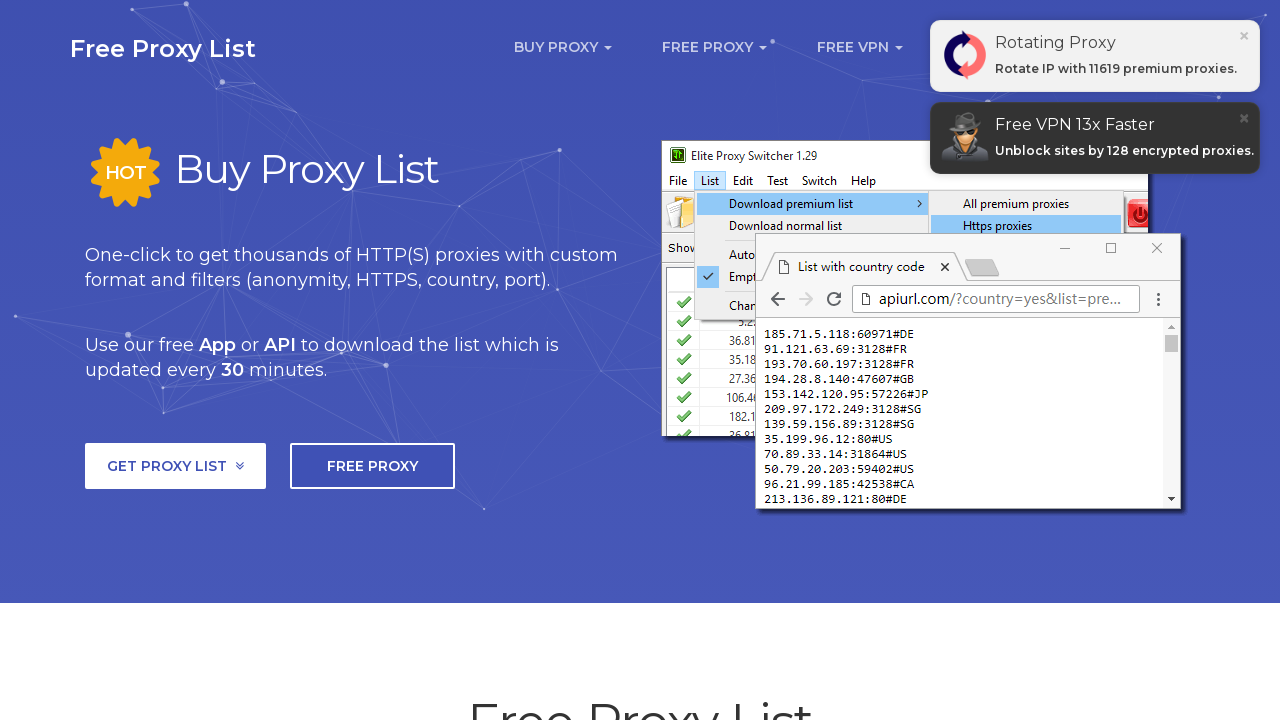

Retrieved cells from row 13 (total cells: 8)
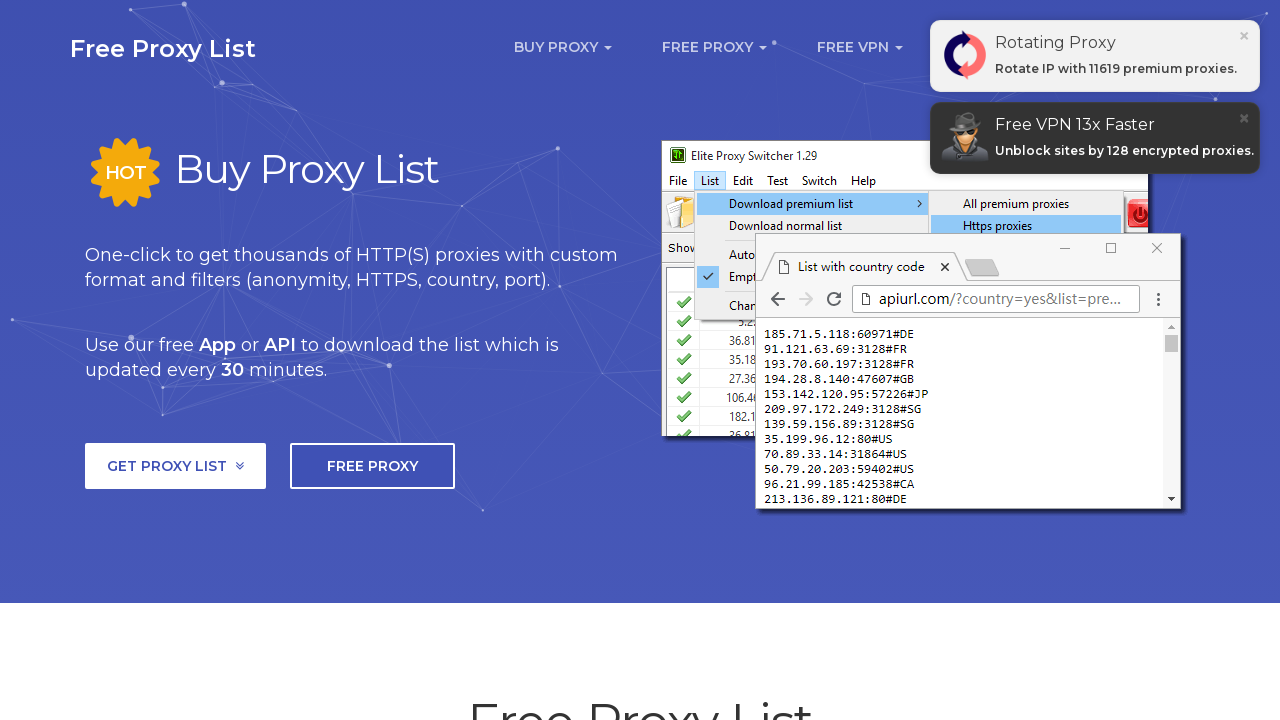

Extracted IP address from row 13: 107.174.231.218
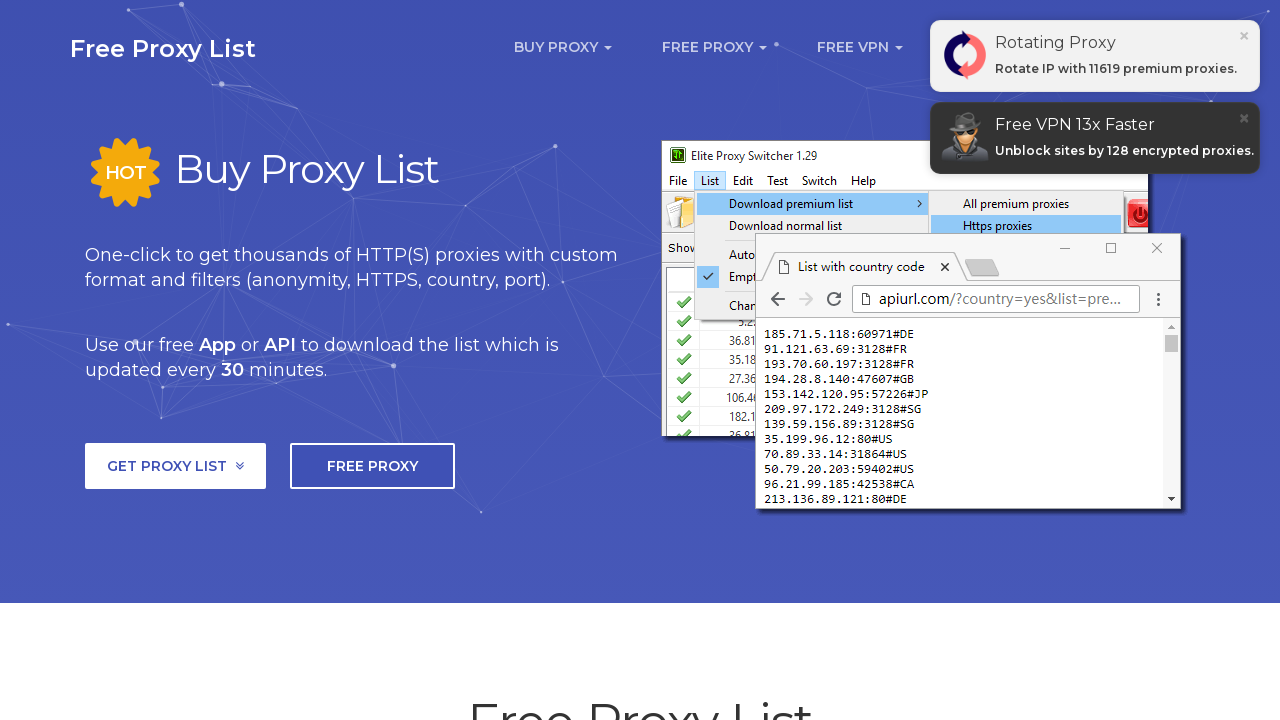

Extracted port from row 13: 8888
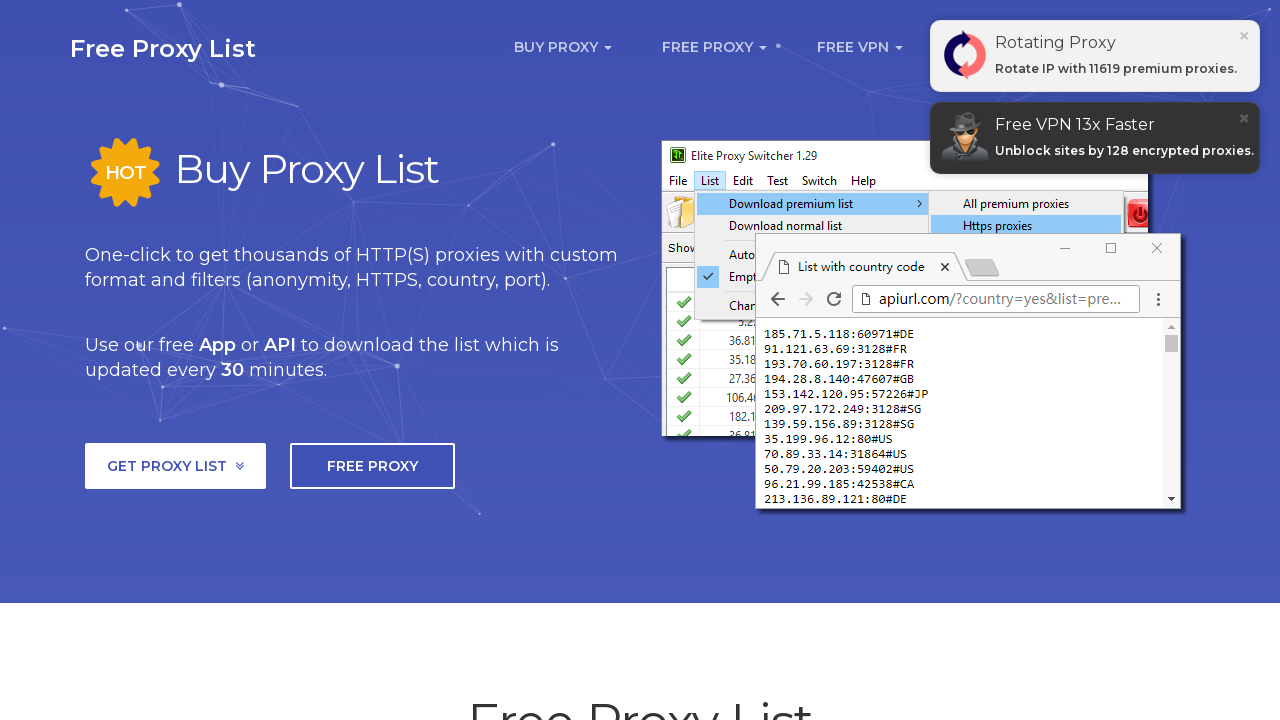

Processing row 14 of proxy list
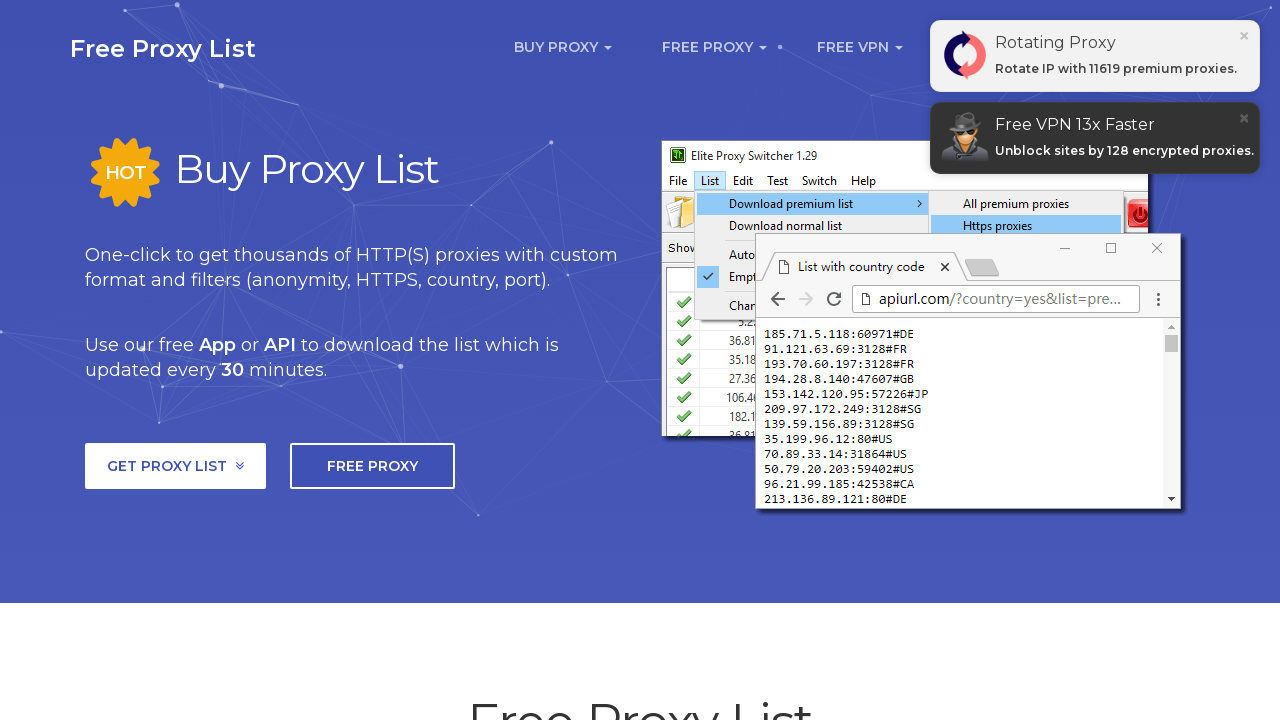

Retrieved cells from row 14 (total cells: 8)
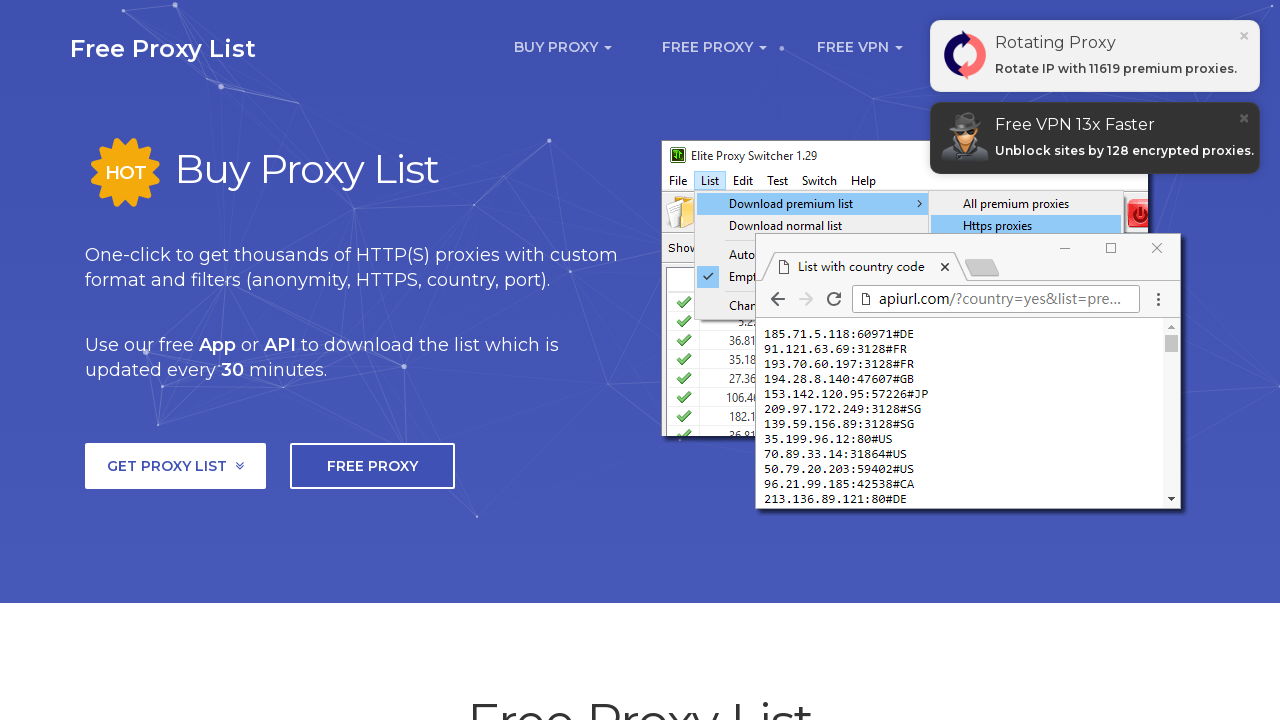

Extracted IP address from row 14: 133.18.234.13
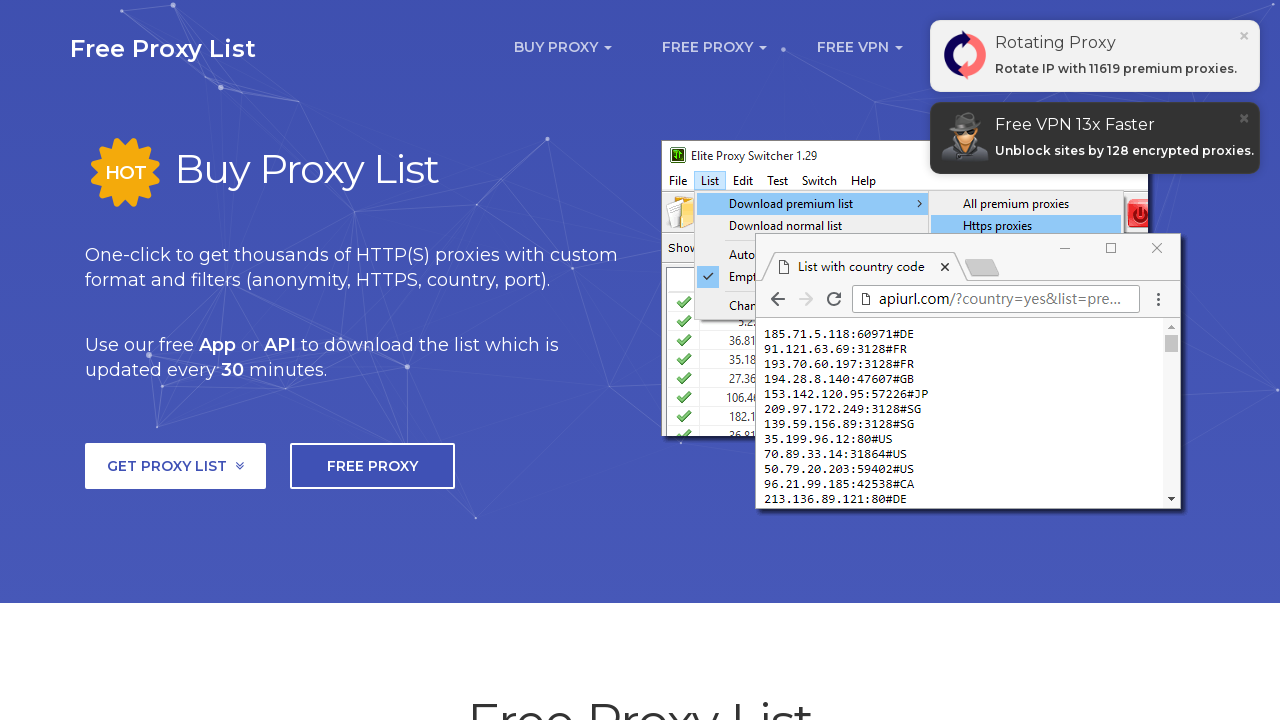

Extracted port from row 14: 80
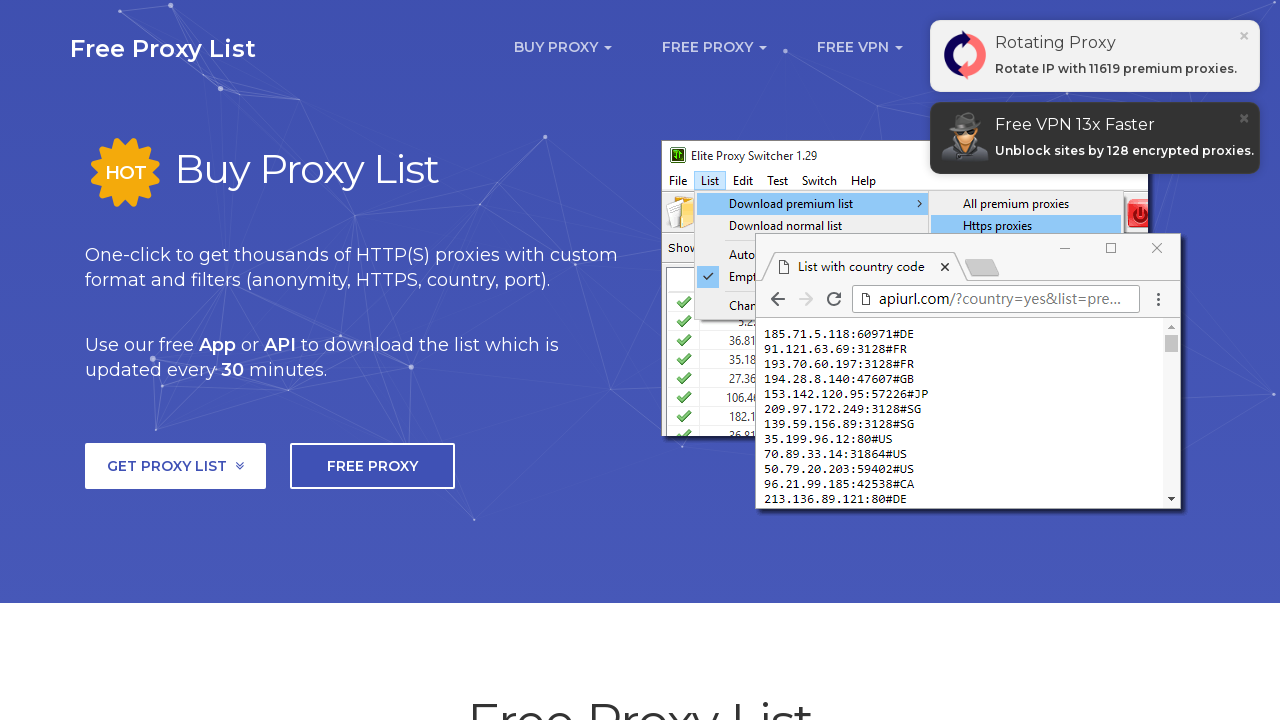

Processing row 15 of proxy list
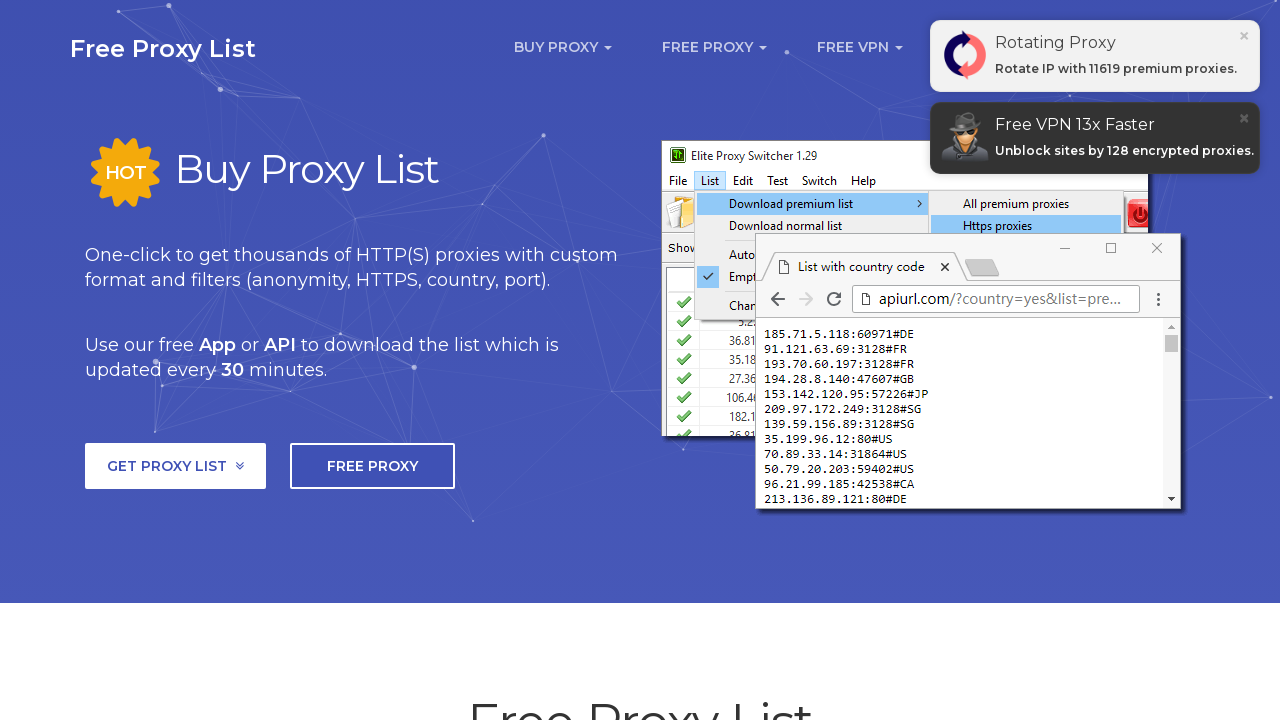

Retrieved cells from row 15 (total cells: 8)
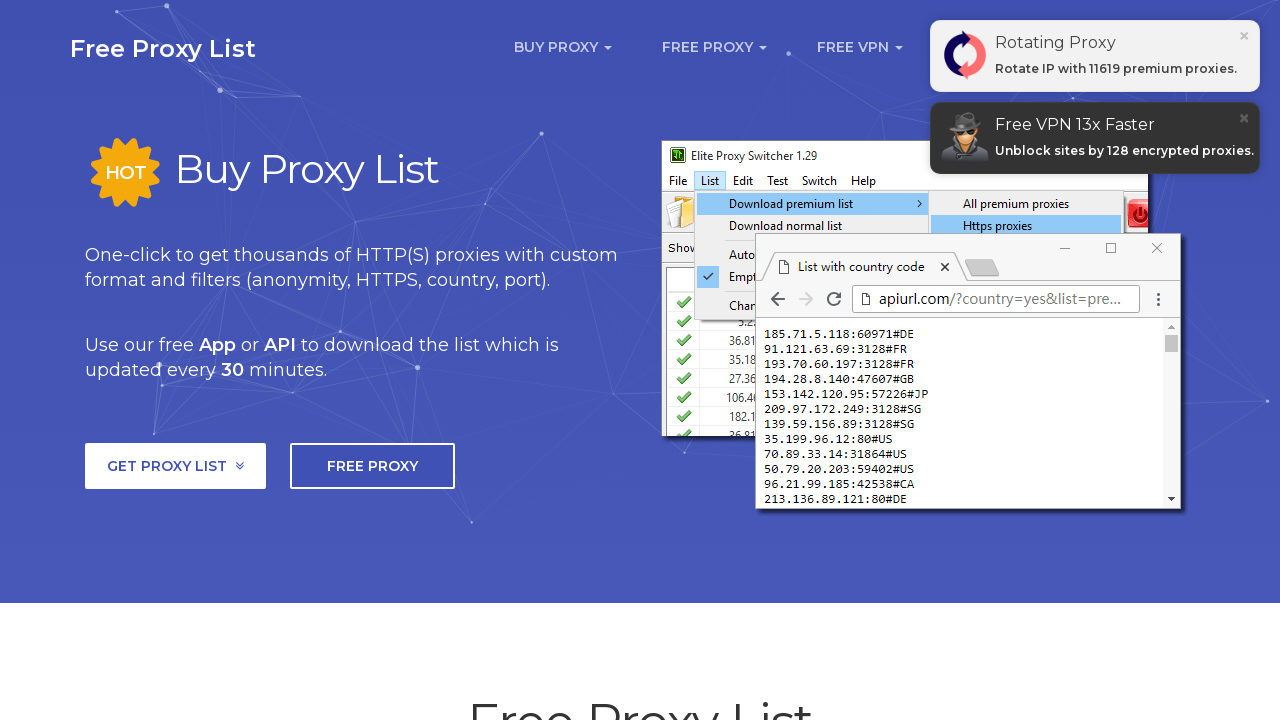

Extracted IP address from row 15: 202.133.88.173
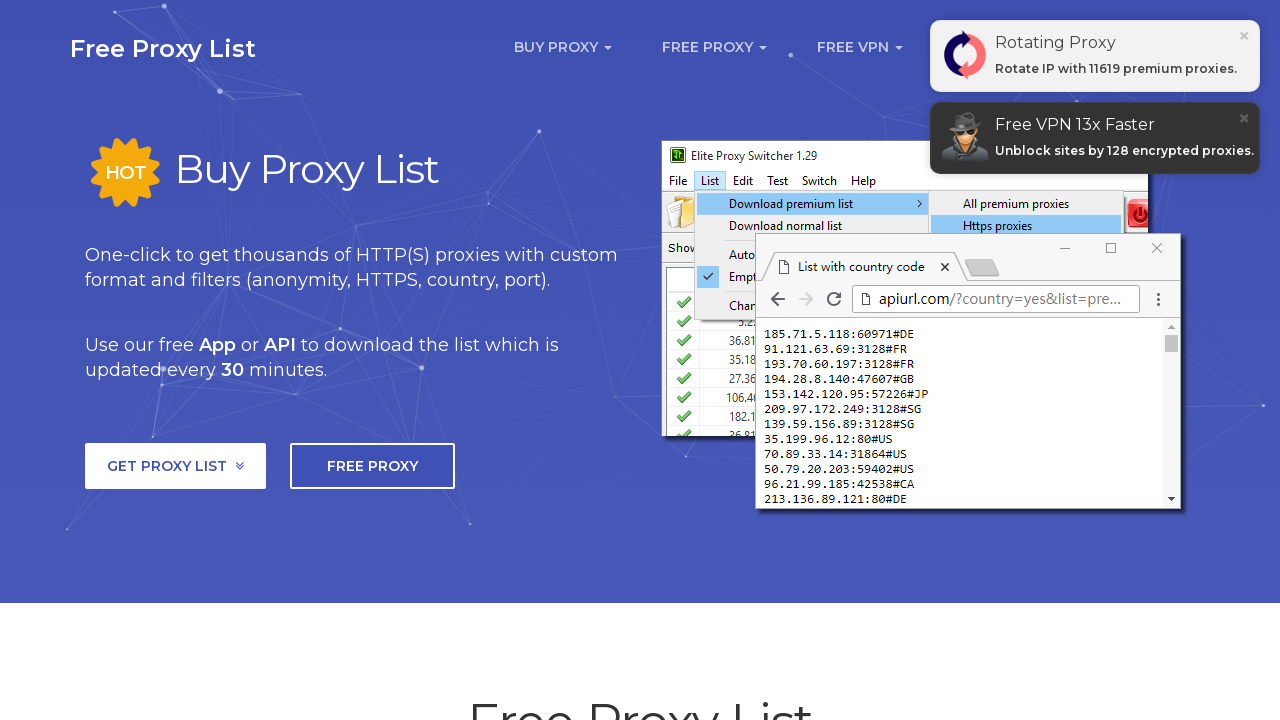

Extracted port from row 15: 80
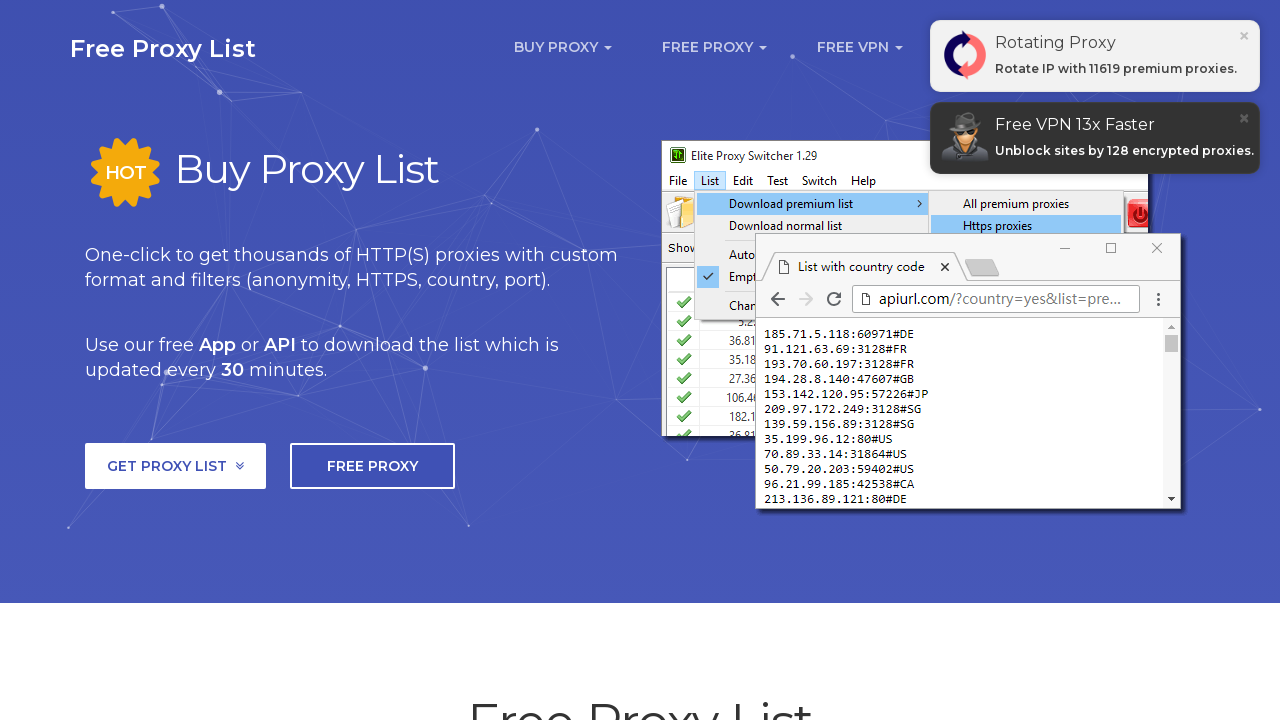

Processing row 16 of proxy list
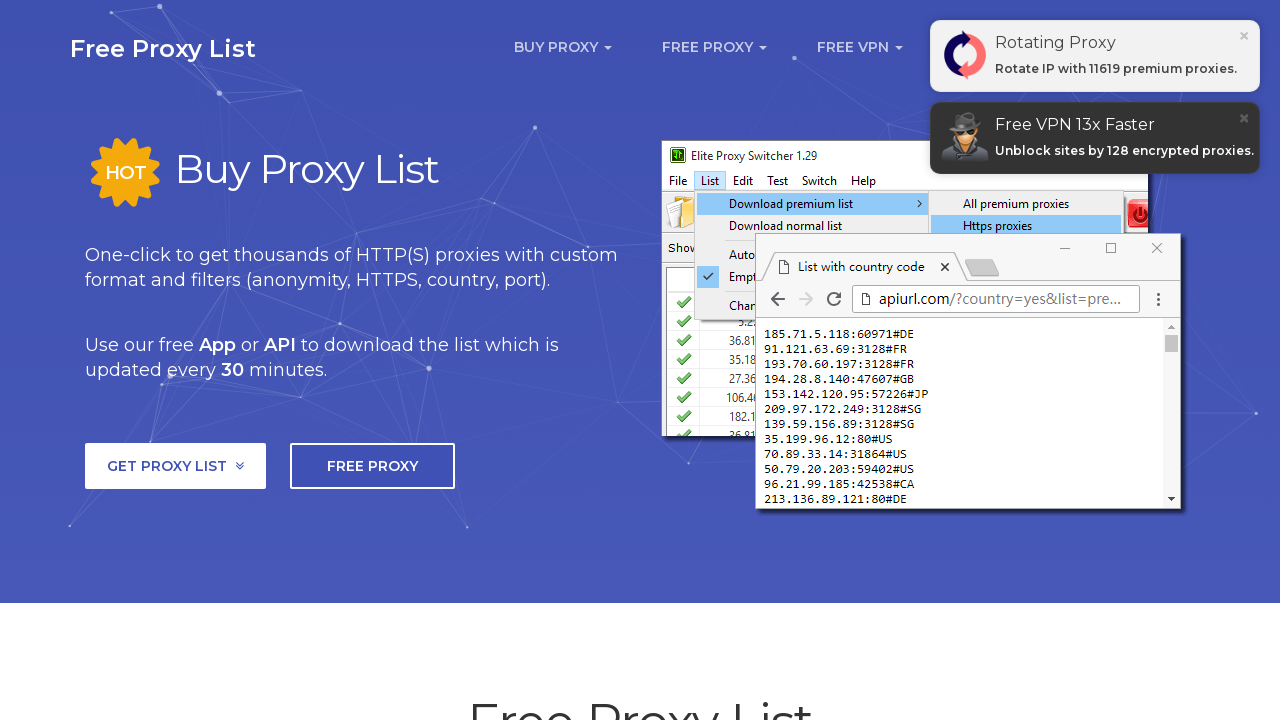

Retrieved cells from row 16 (total cells: 8)
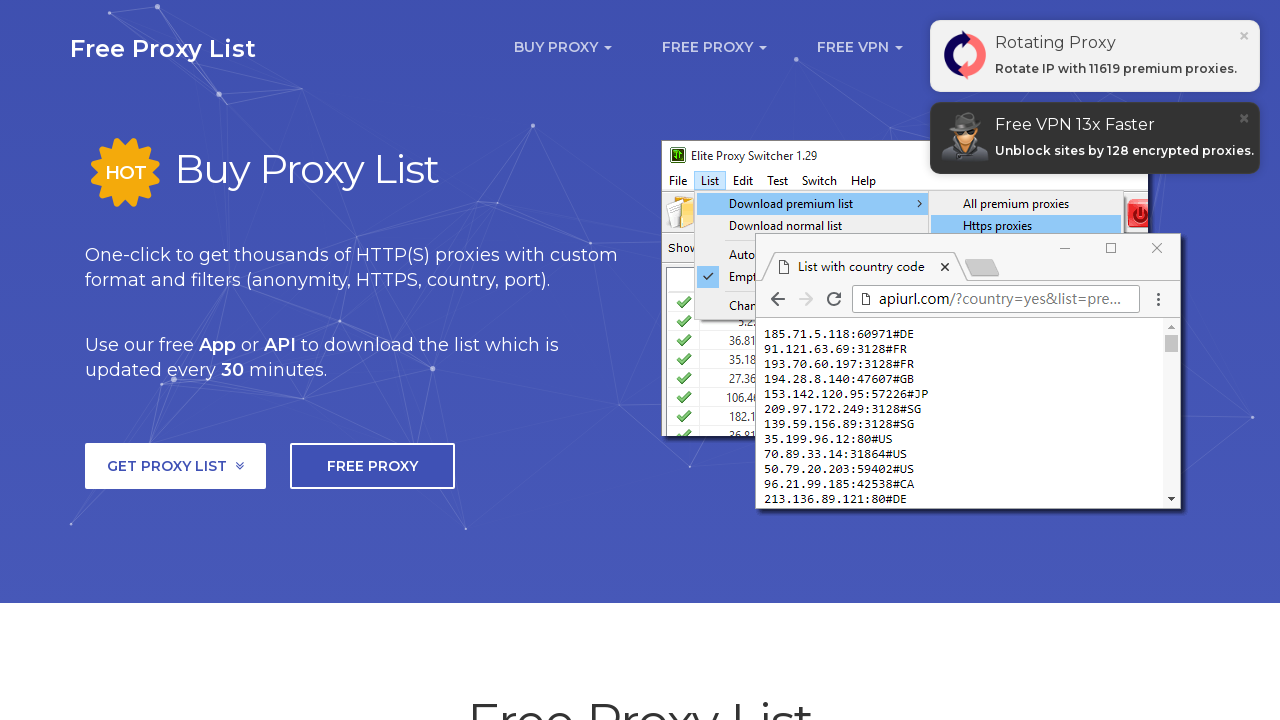

Extracted IP address from row 16: 50.122.86.118
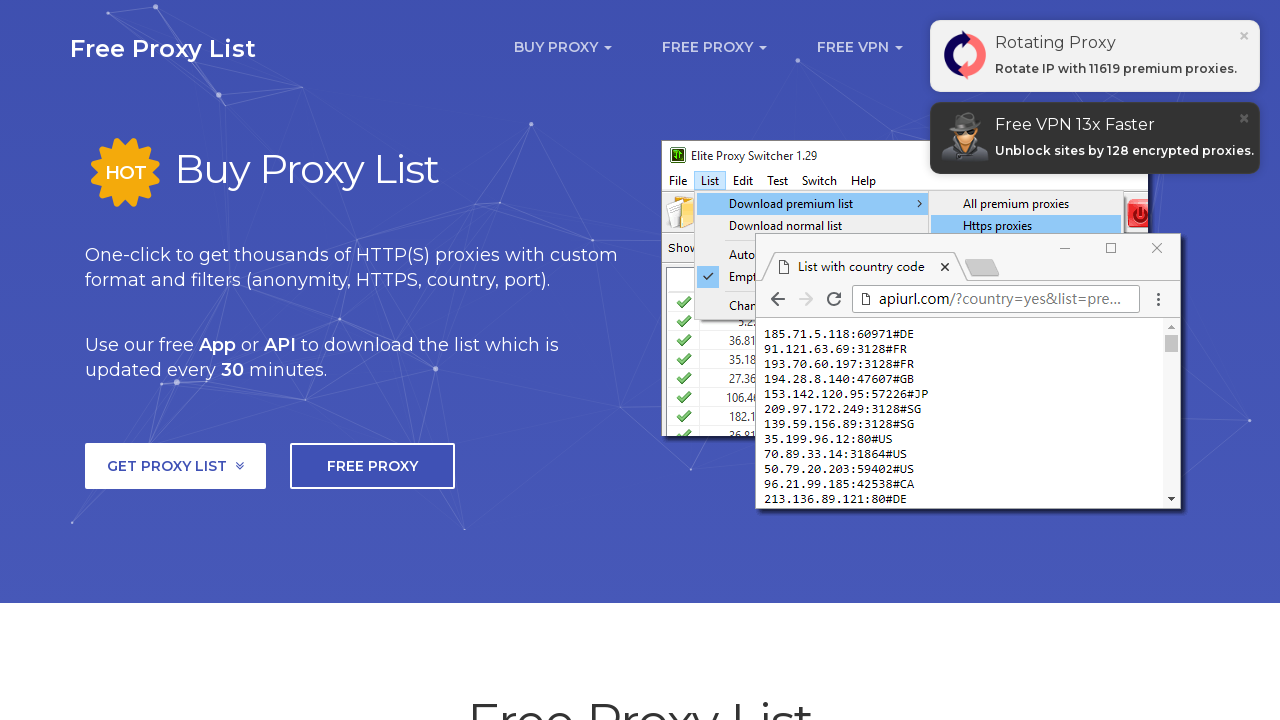

Extracted port from row 16: 80
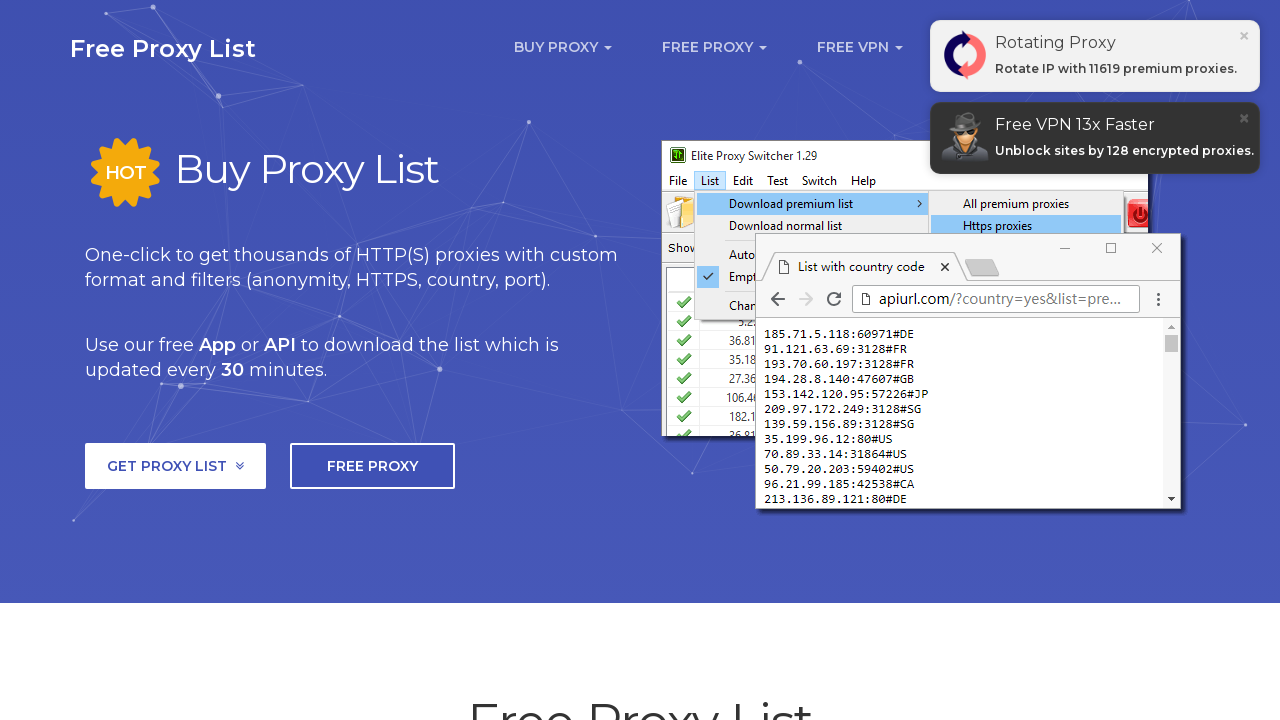

Processing row 17 of proxy list
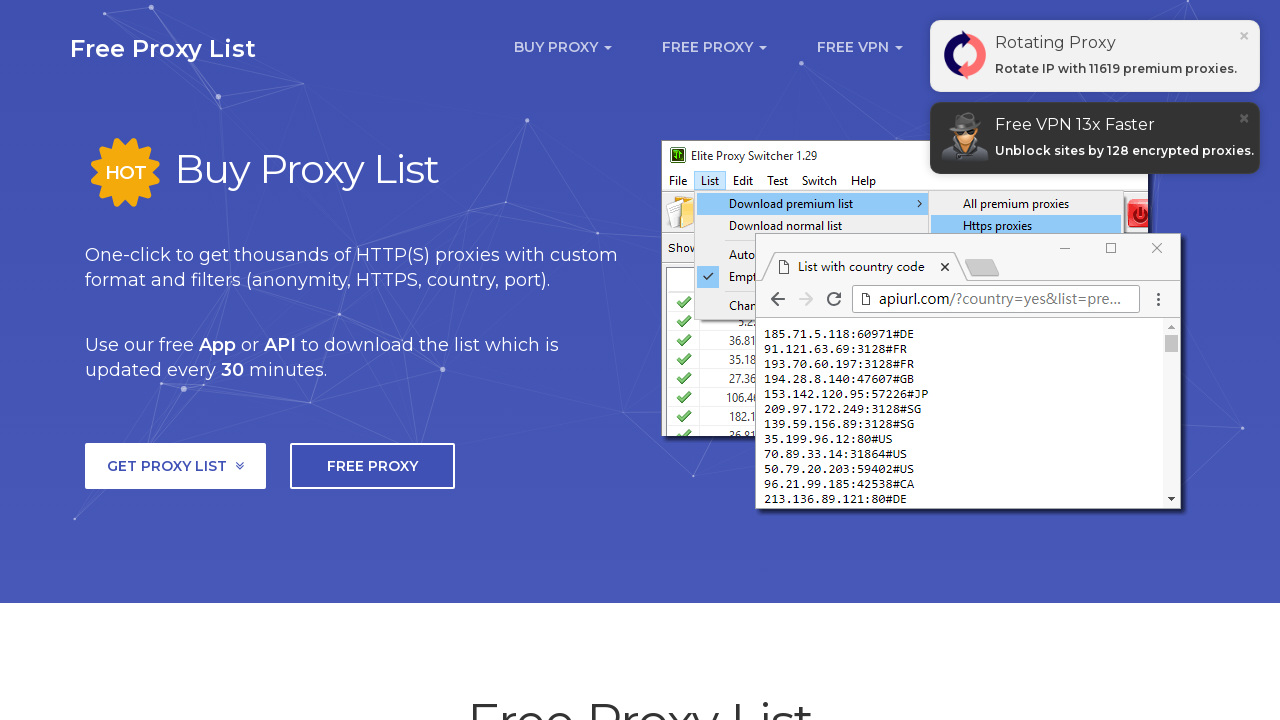

Retrieved cells from row 17 (total cells: 8)
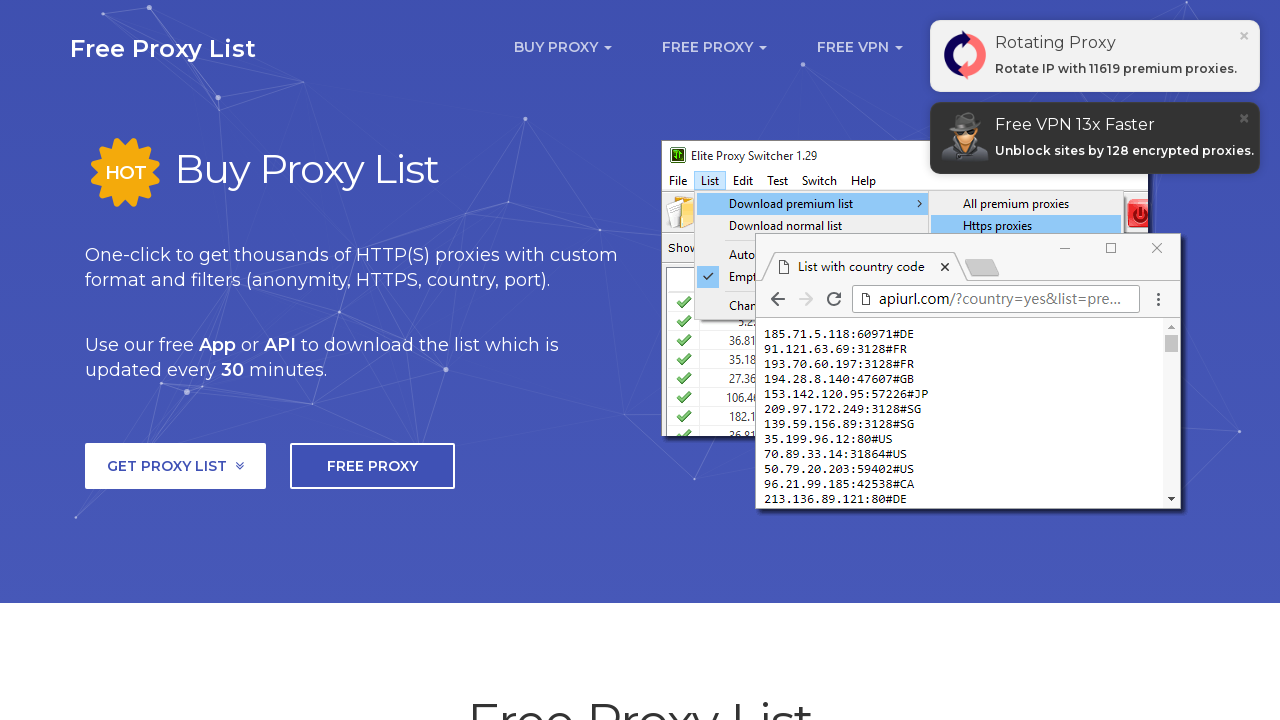

Extracted IP address from row 17: 190.119.132.62
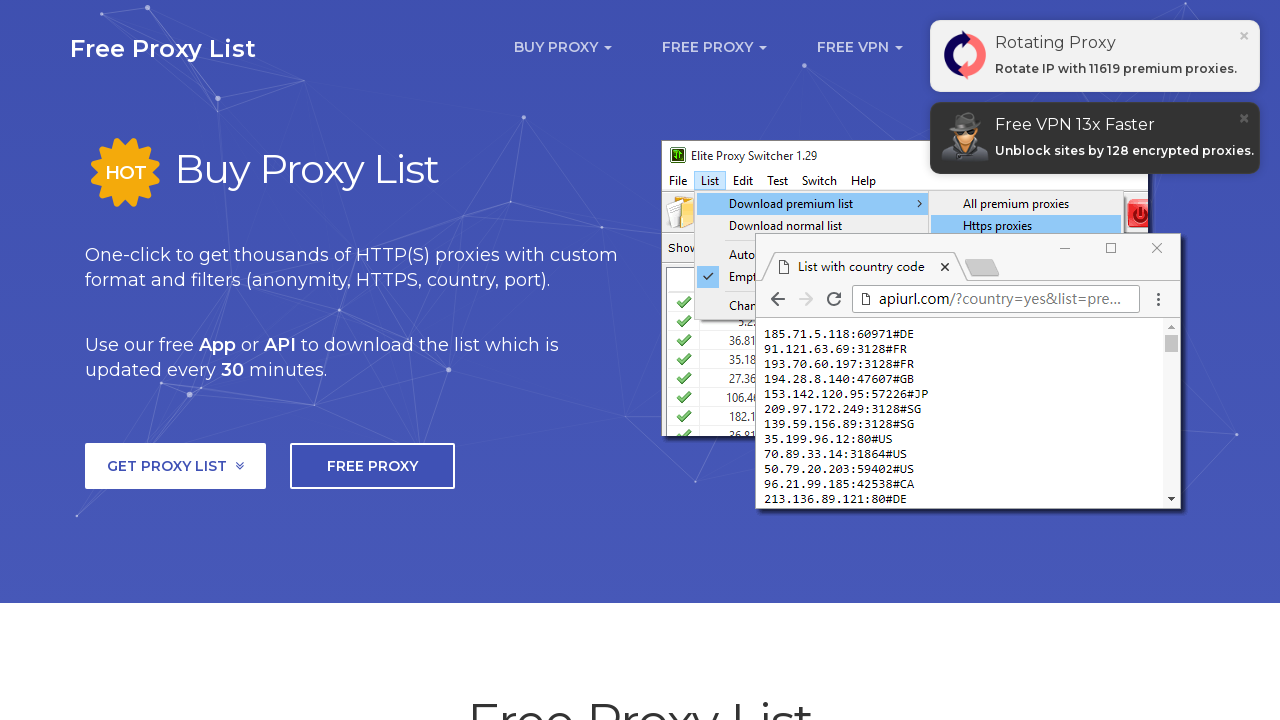

Extracted port from row 17: 80
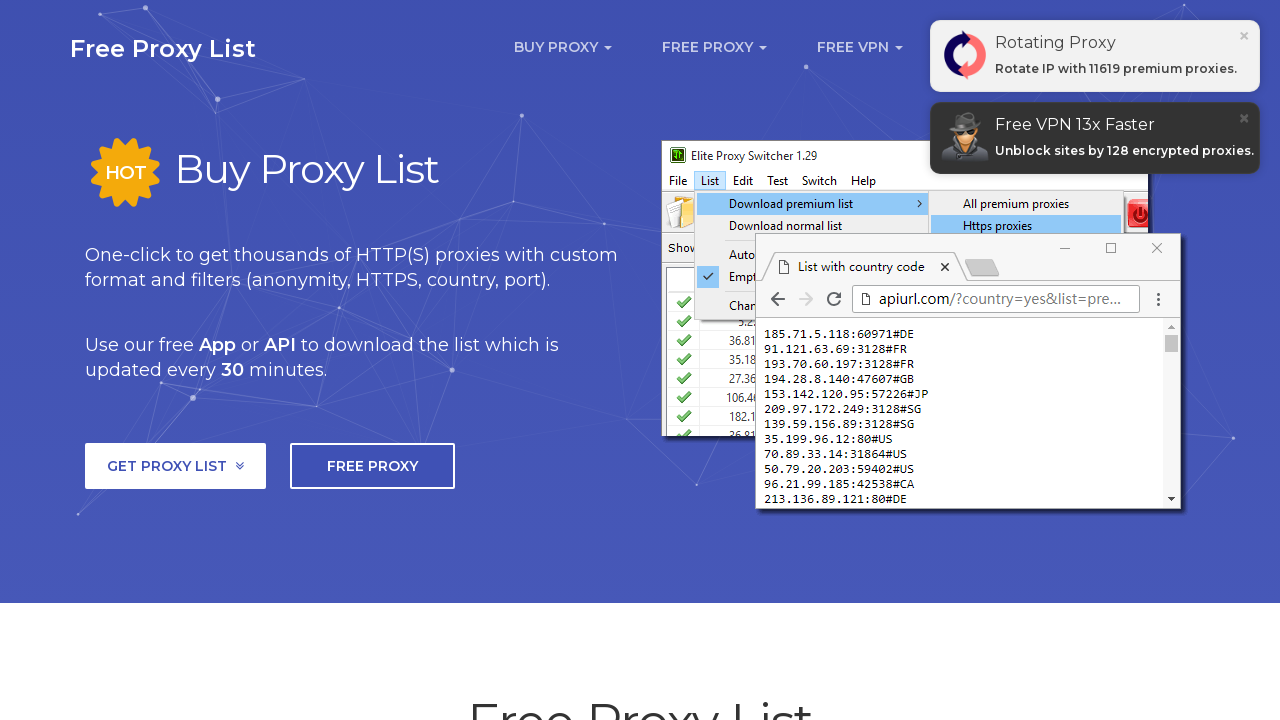

Processing row 18 of proxy list
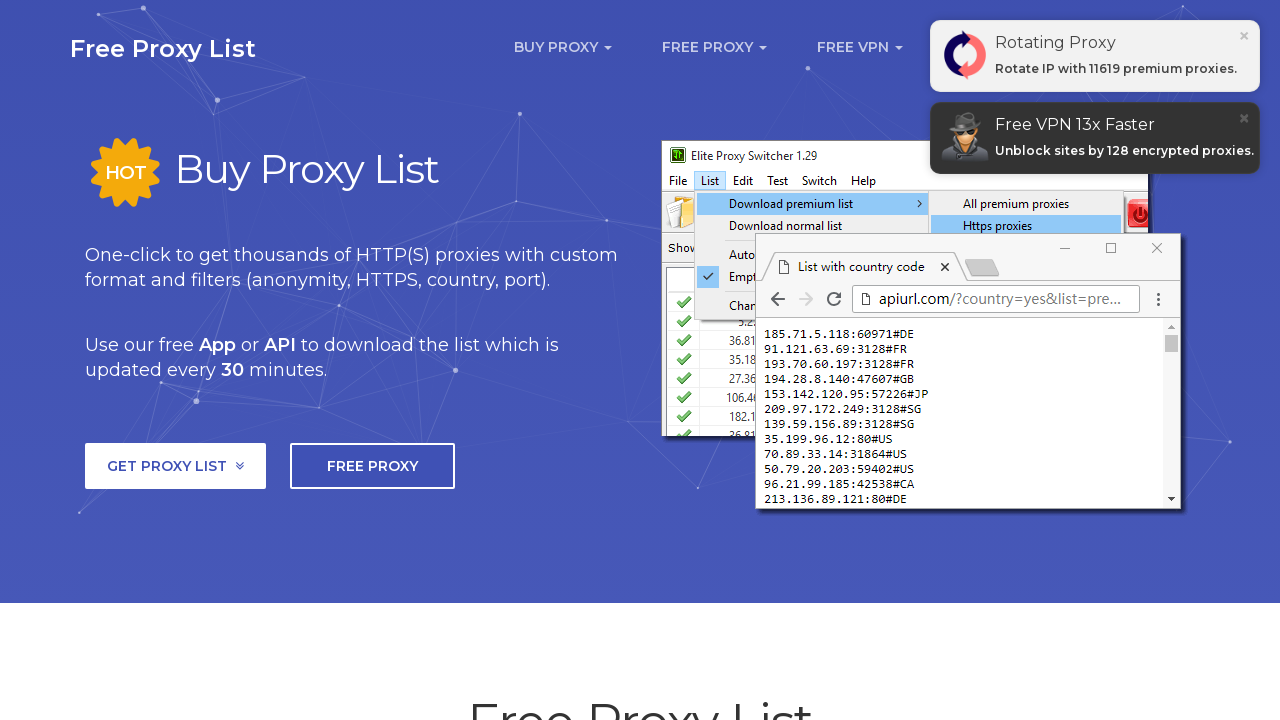

Retrieved cells from row 18 (total cells: 8)
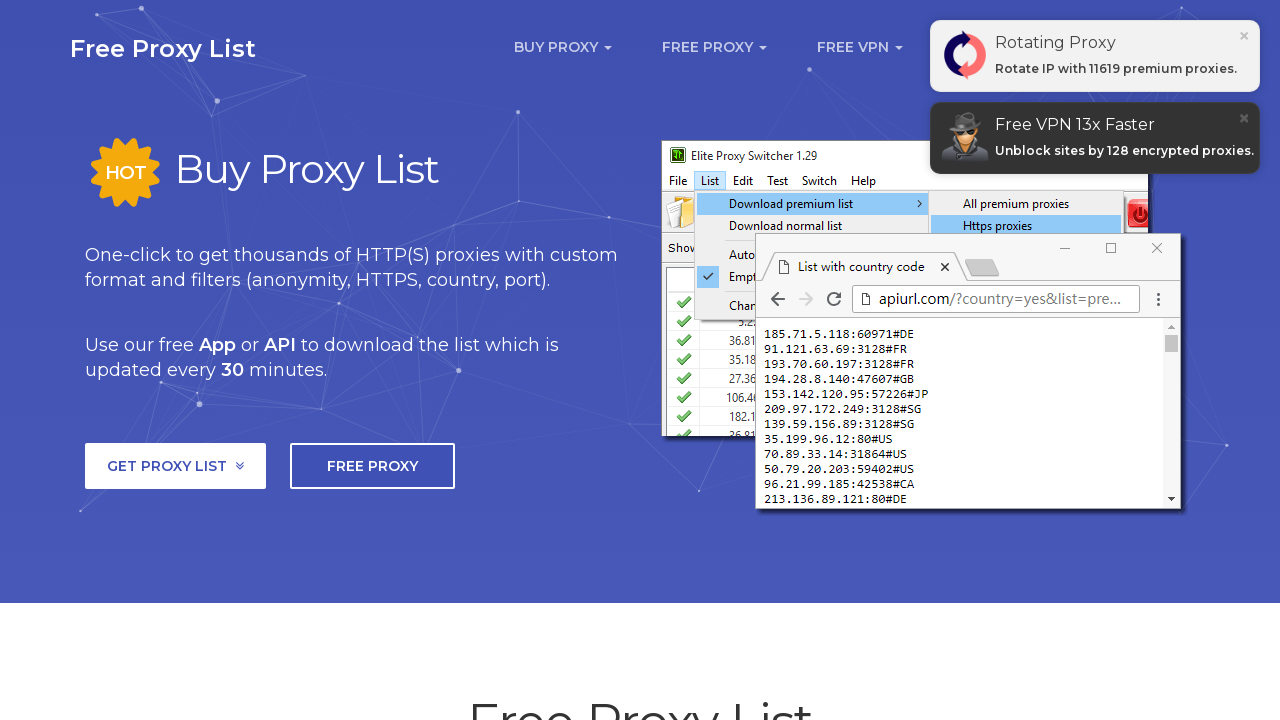

Extracted IP address from row 18: 103.65.237.92
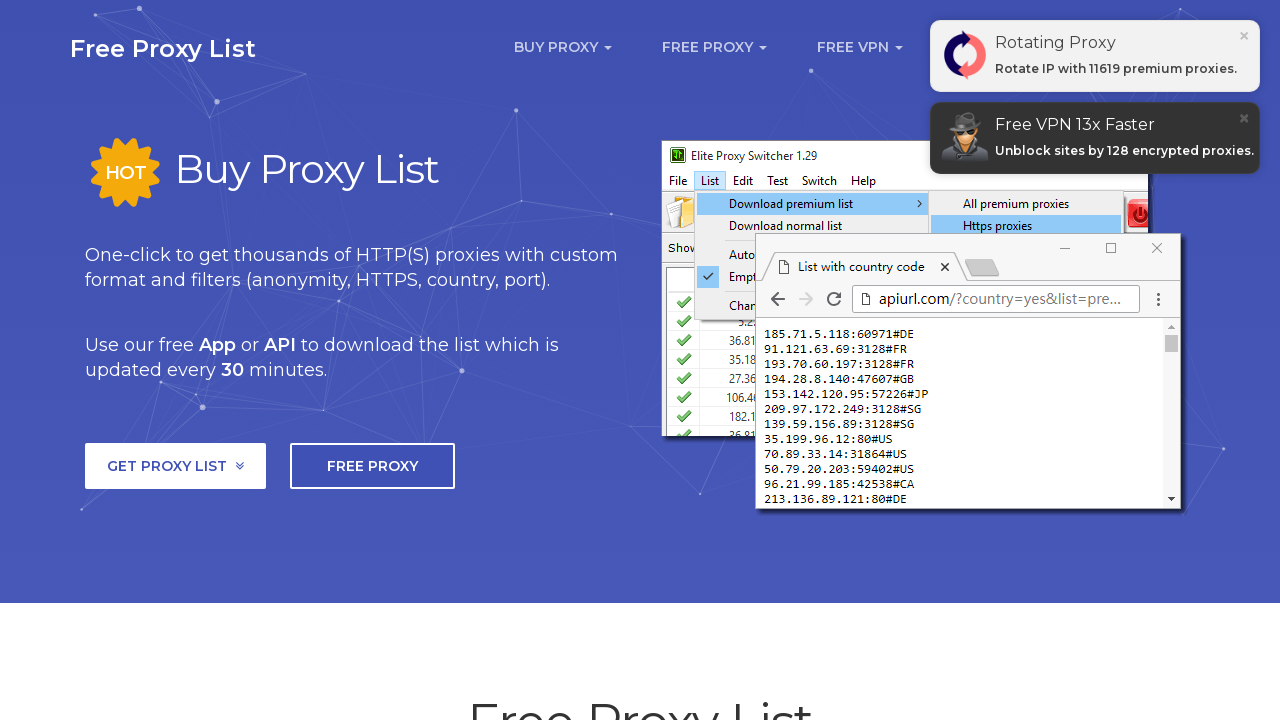

Extracted port from row 18: 5678
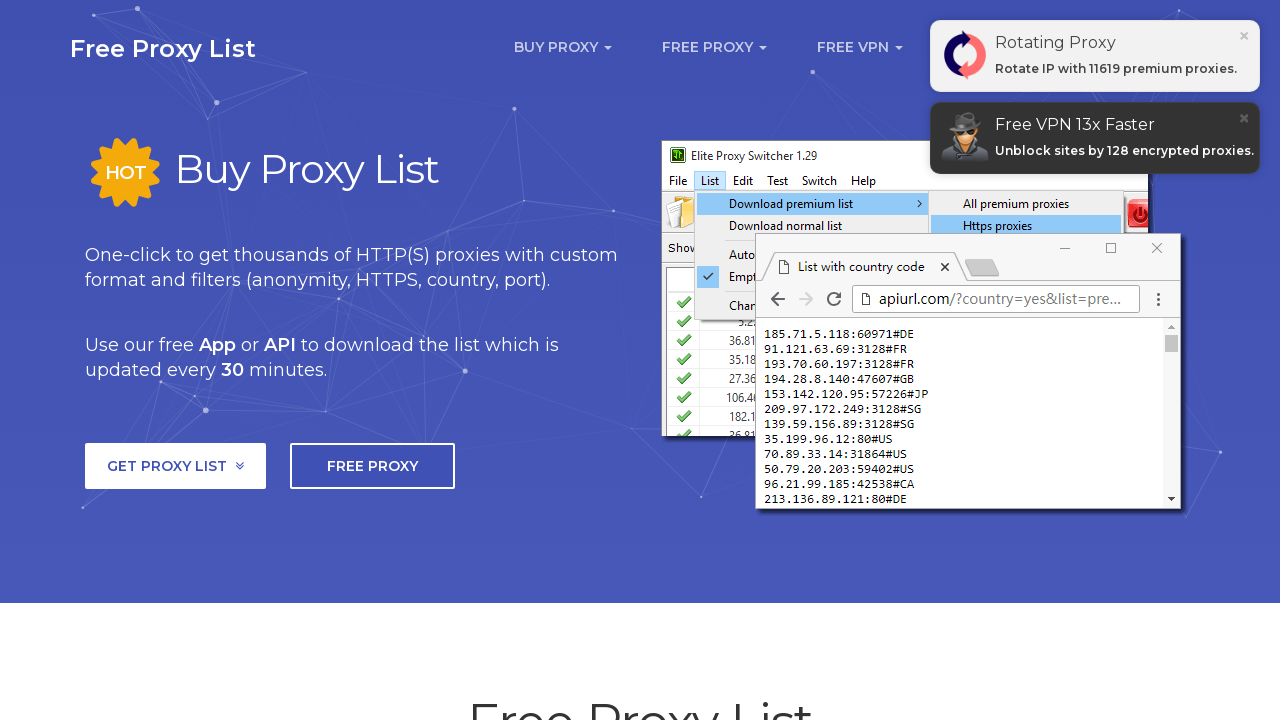

Processing row 19 of proxy list
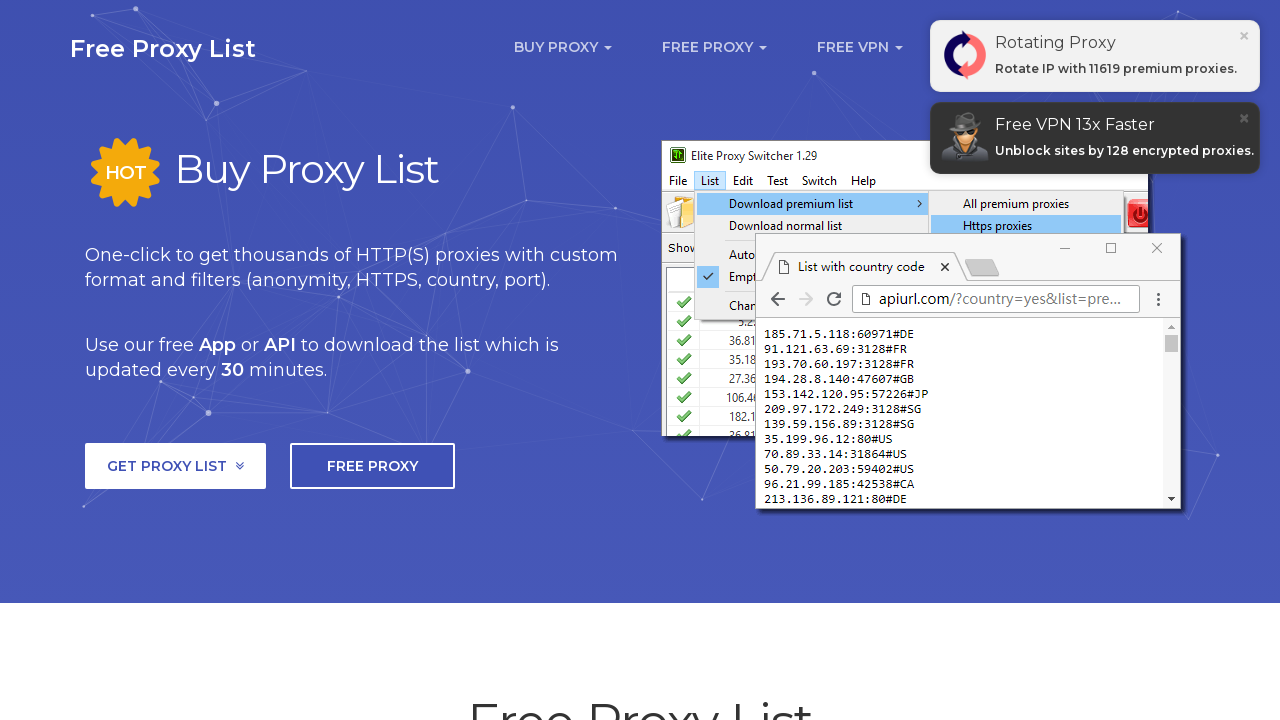

Retrieved cells from row 19 (total cells: 8)
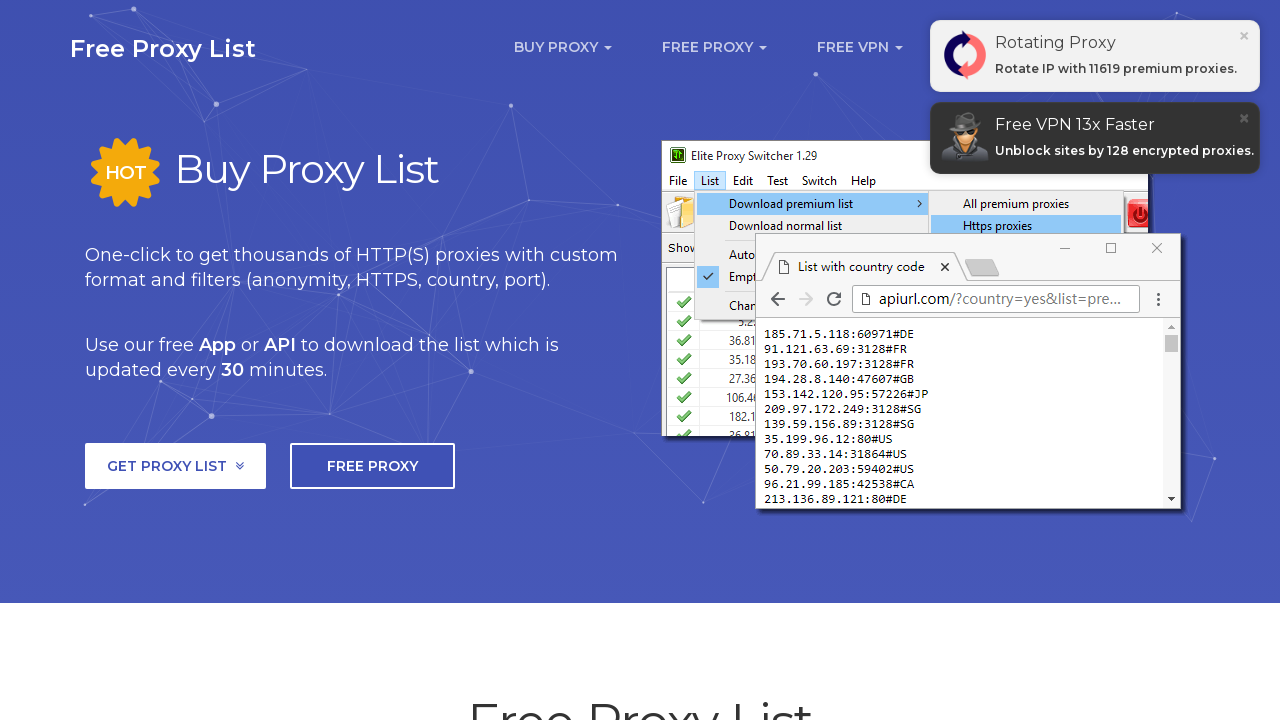

Extracted IP address from row 19: 194.158.203.14
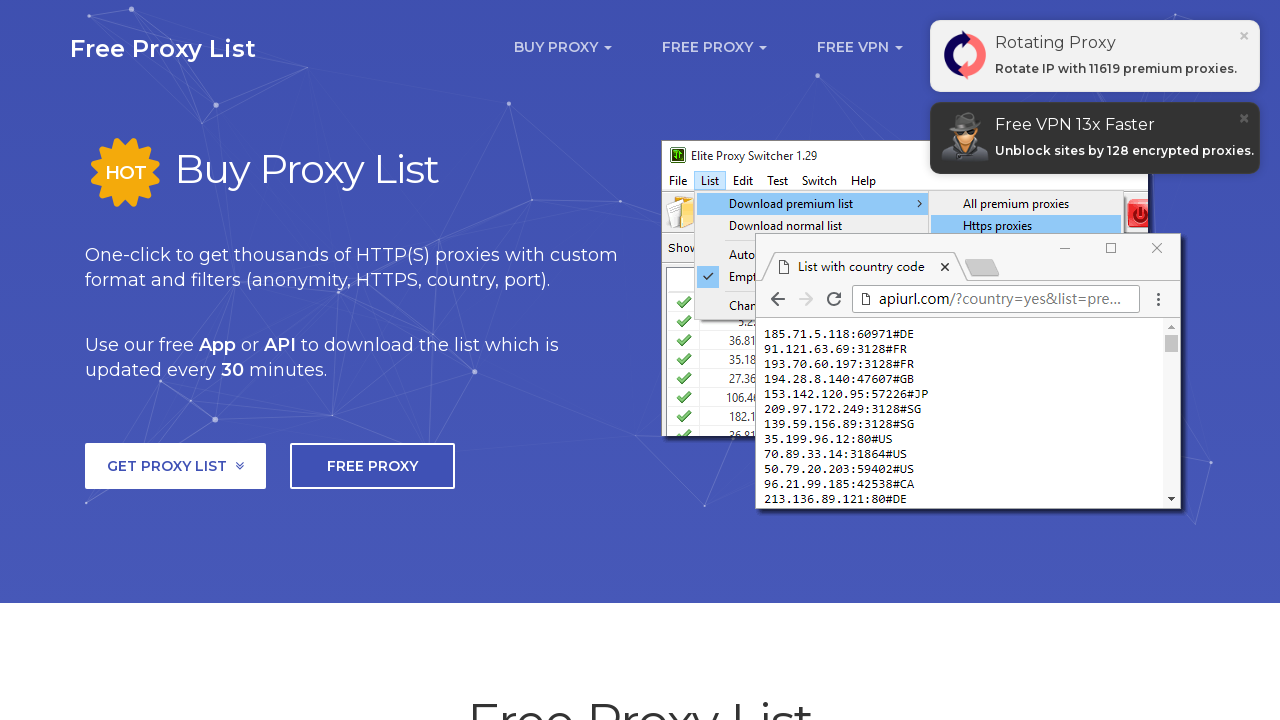

Extracted port from row 19: 80
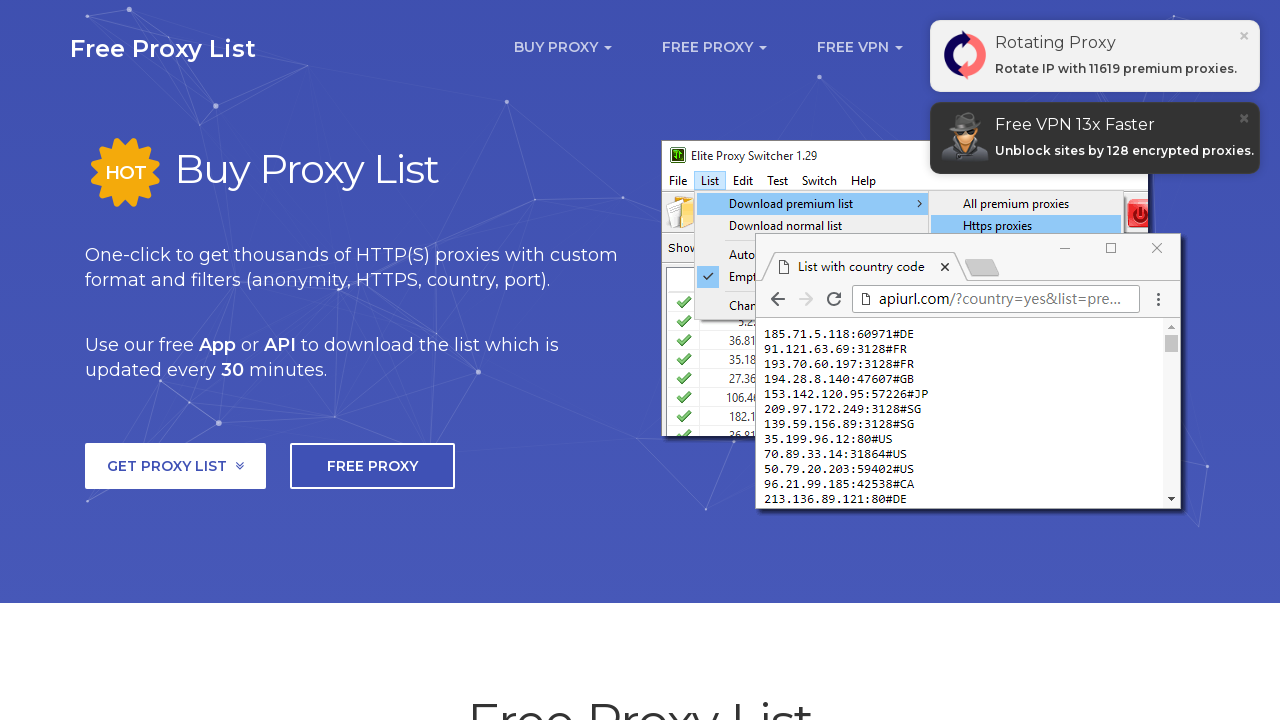

Processing row 20 of proxy list
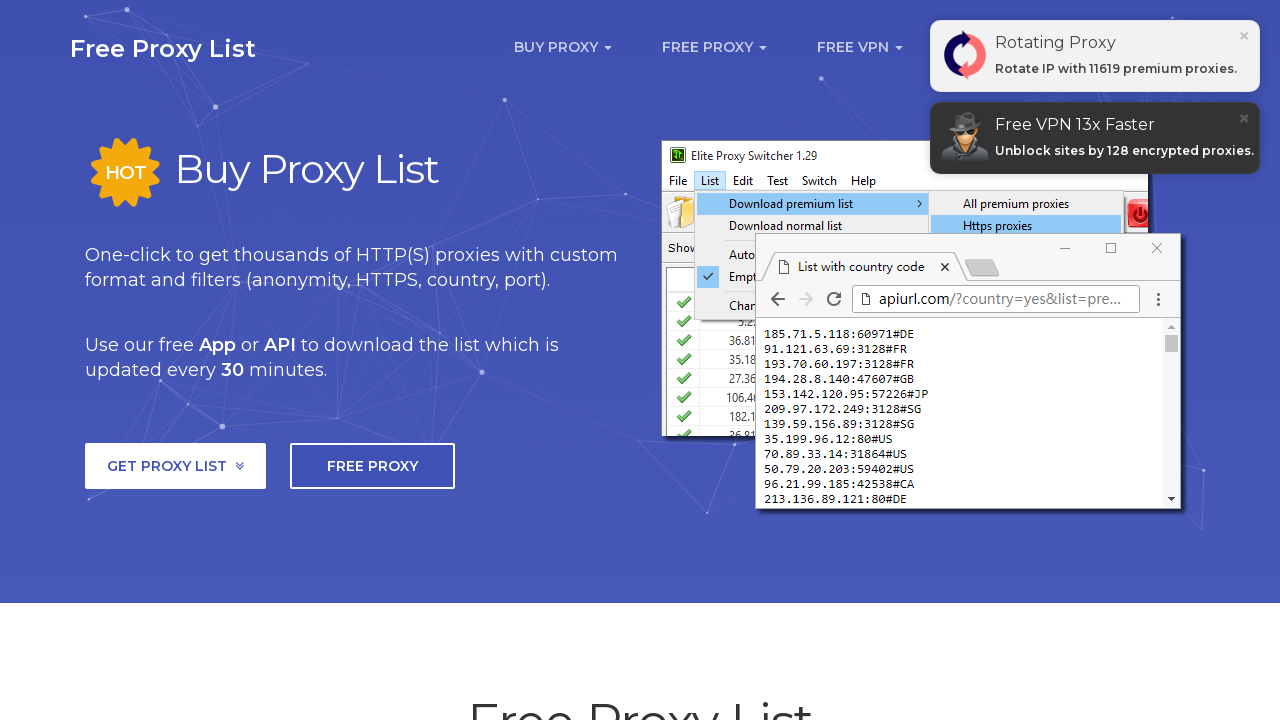

Retrieved cells from row 20 (total cells: 8)
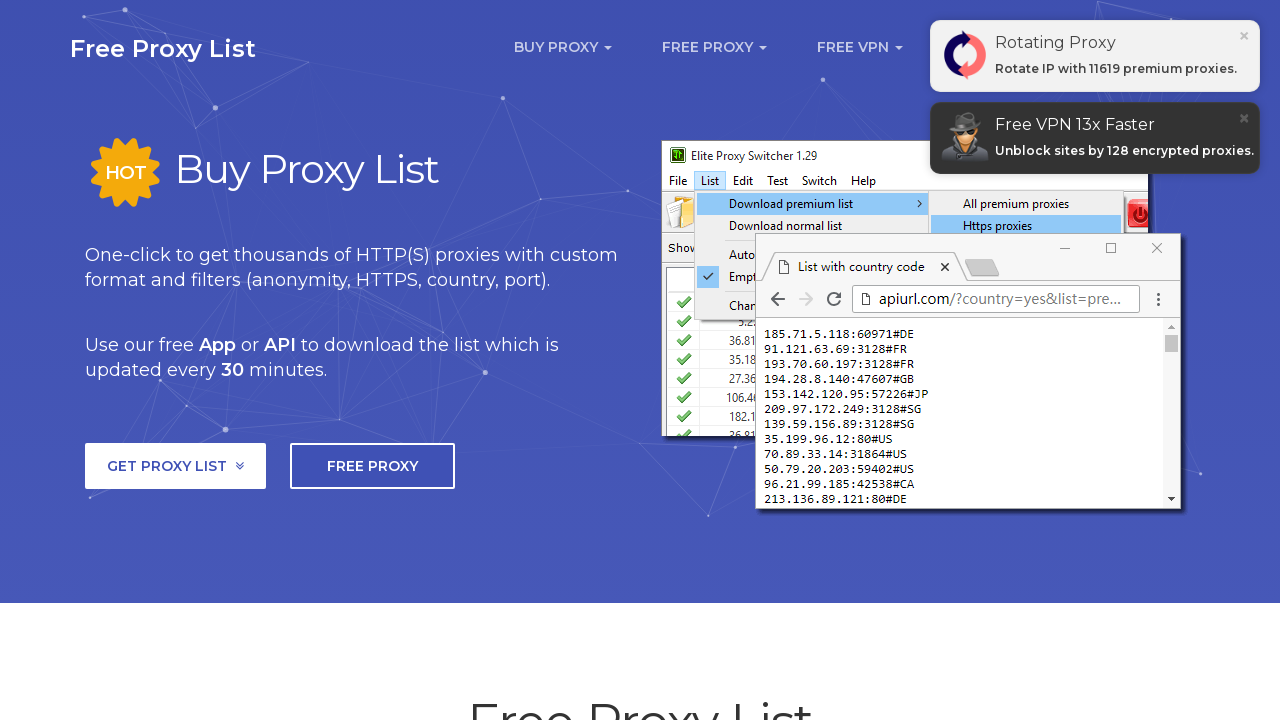

Extracted IP address from row 20: 90.84.188.97
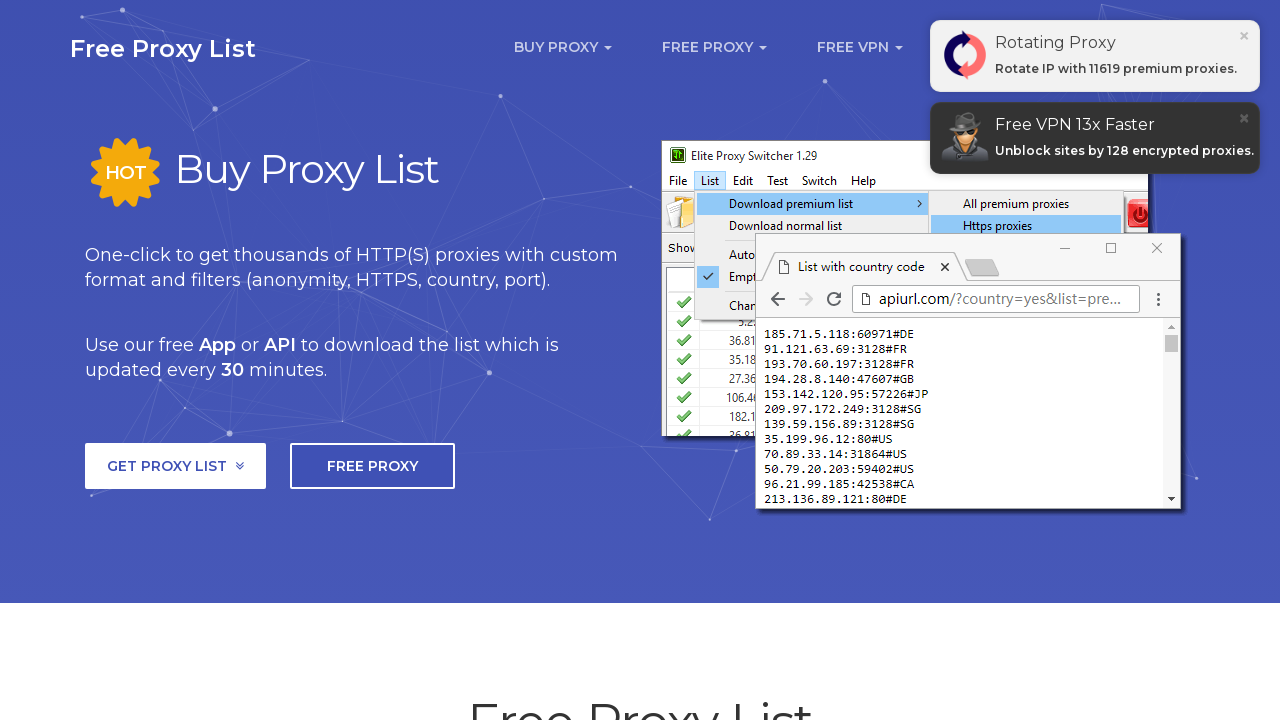

Extracted port from row 20: 8000
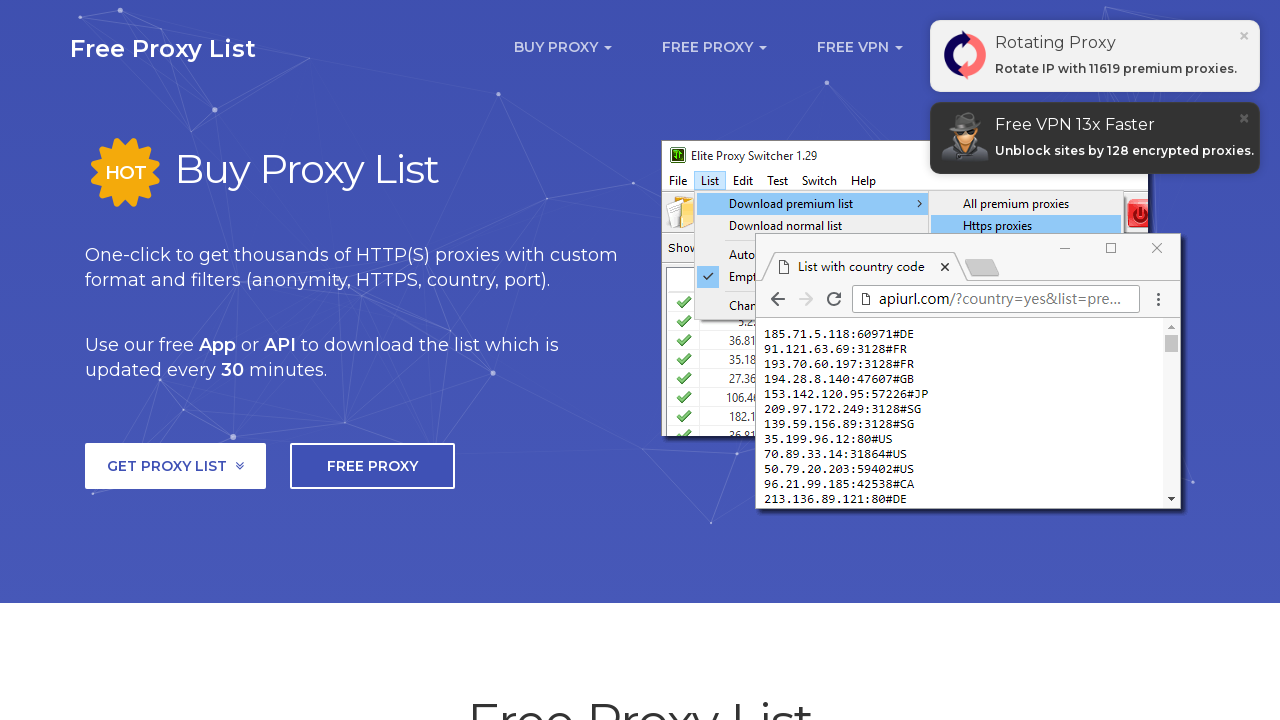

Processing row 21 of proxy list
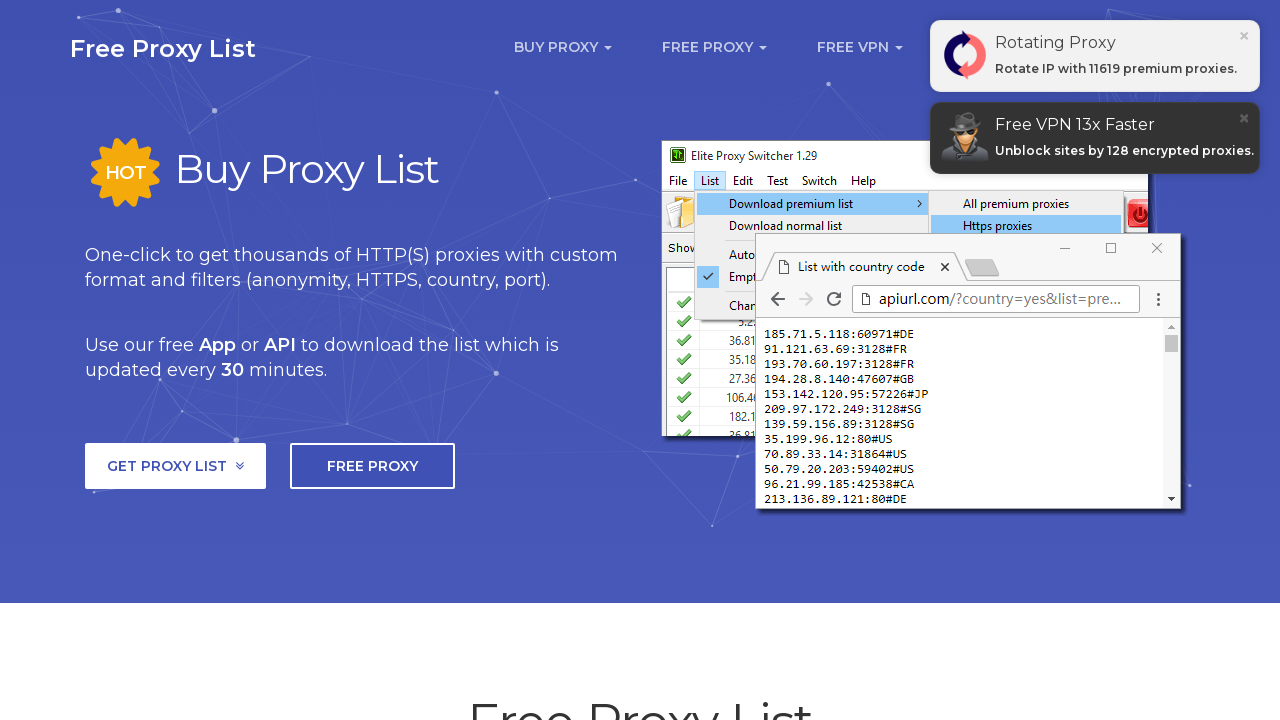

Retrieved cells from row 21 (total cells: 8)
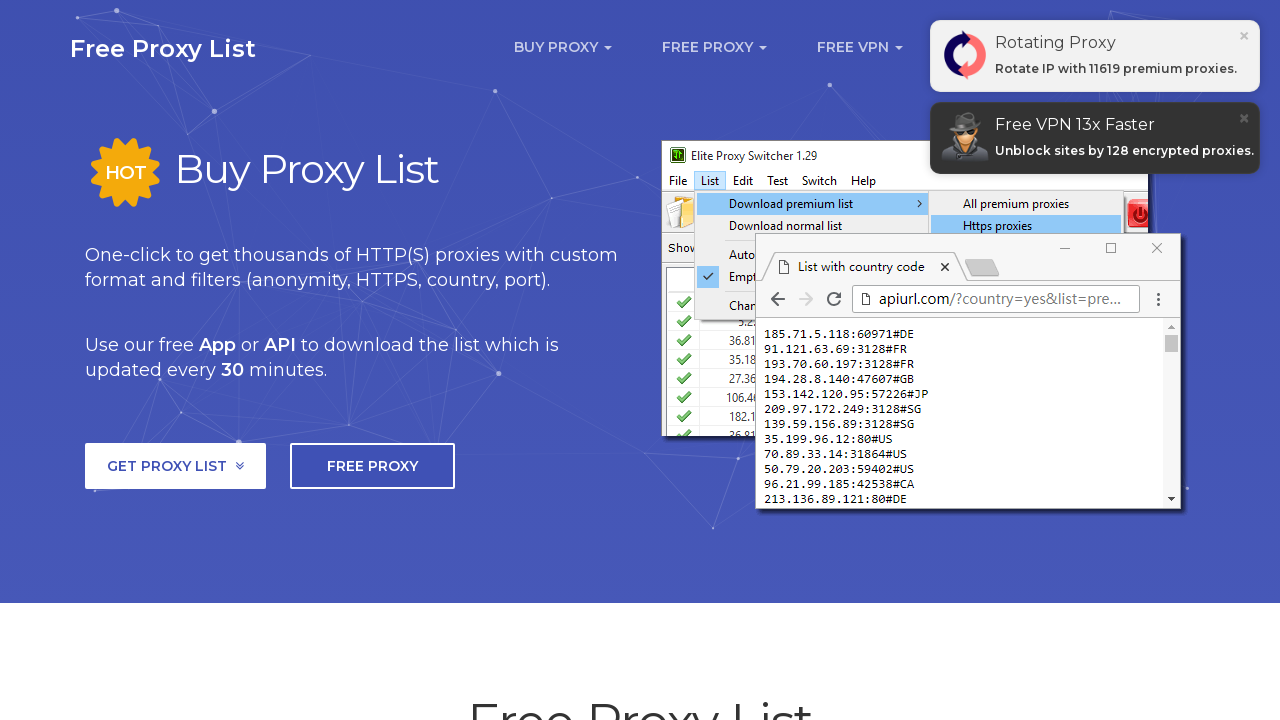

Extracted IP address from row 21: 52.188.28.218
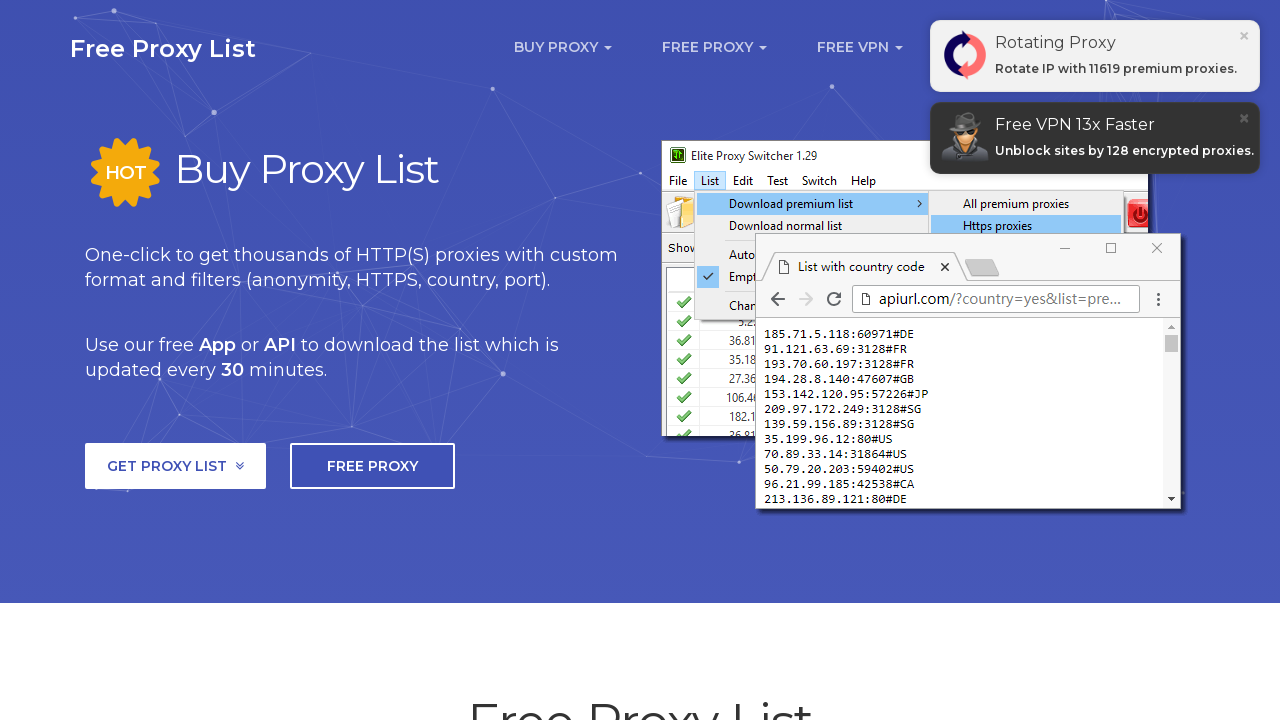

Extracted port from row 21: 3128
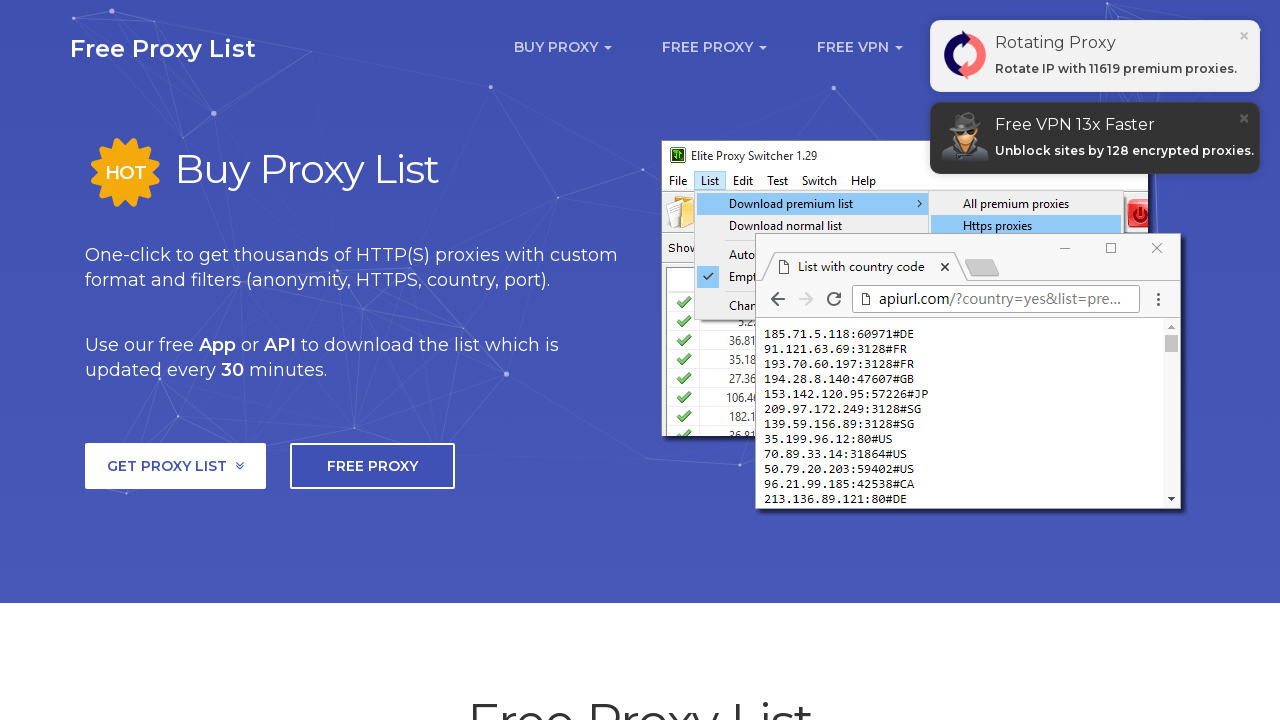

Processing row 22 of proxy list
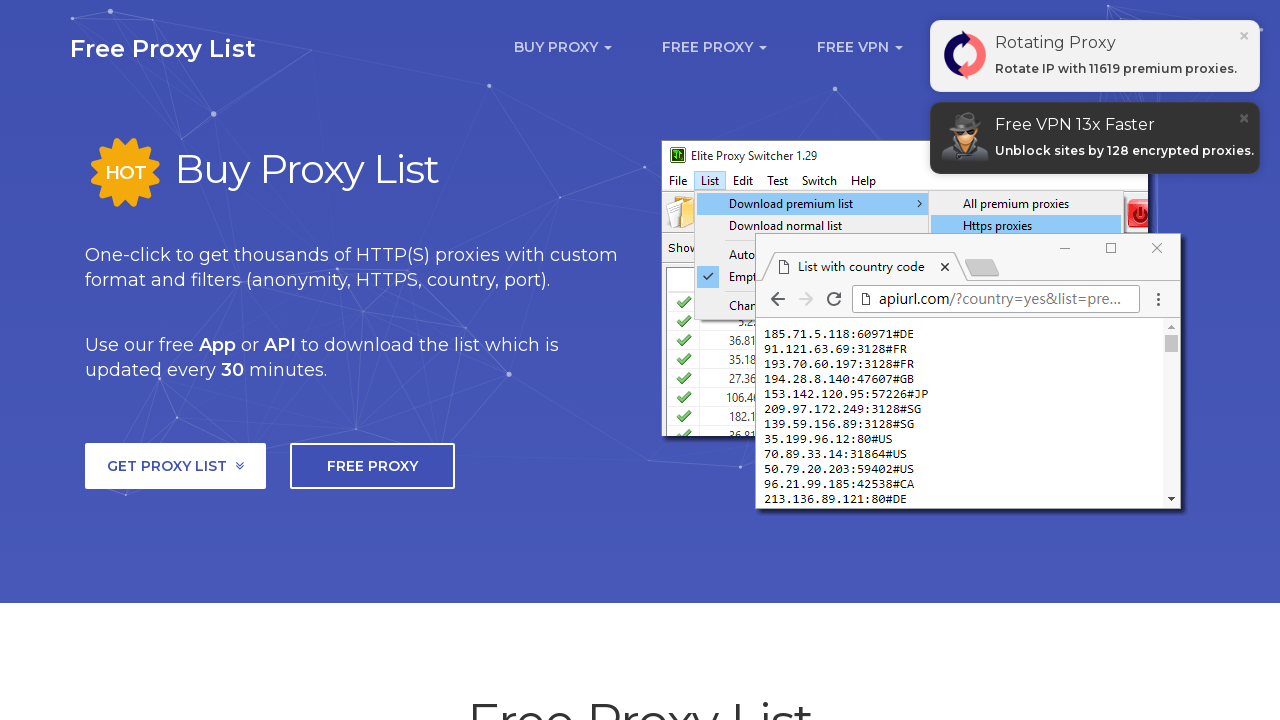

Retrieved cells from row 22 (total cells: 8)
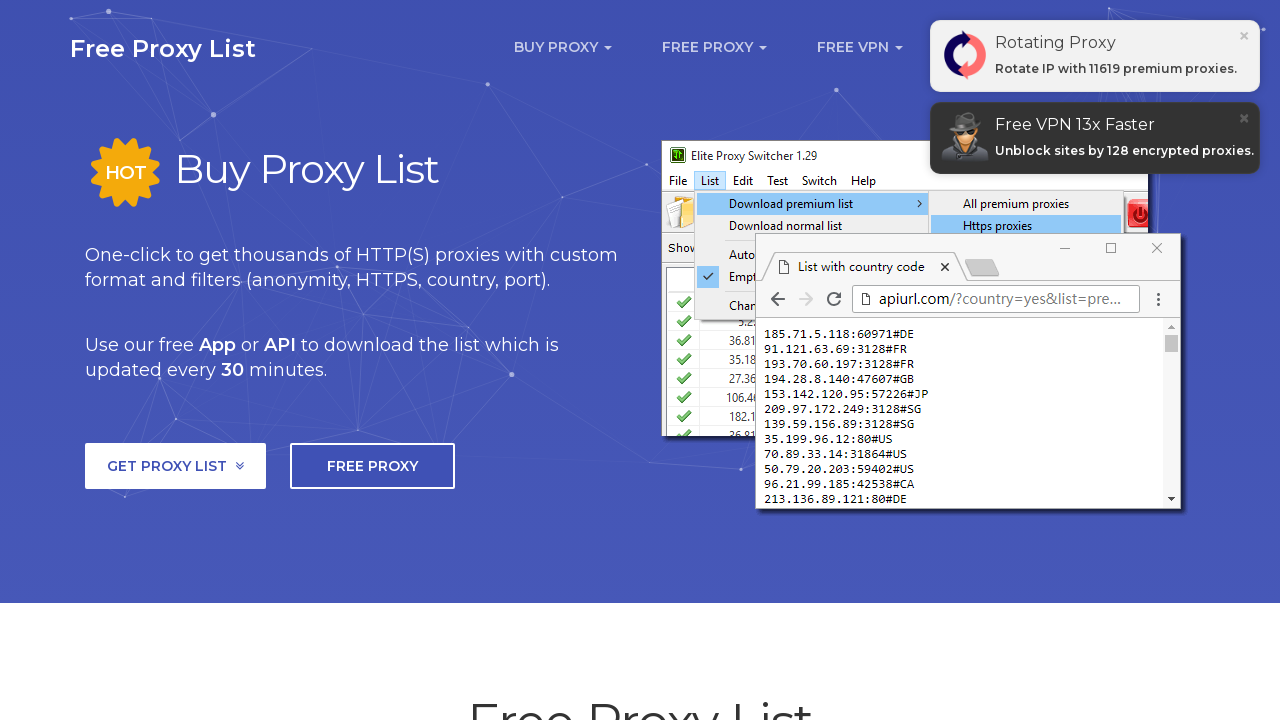

Extracted IP address from row 22: 139.162.200.213
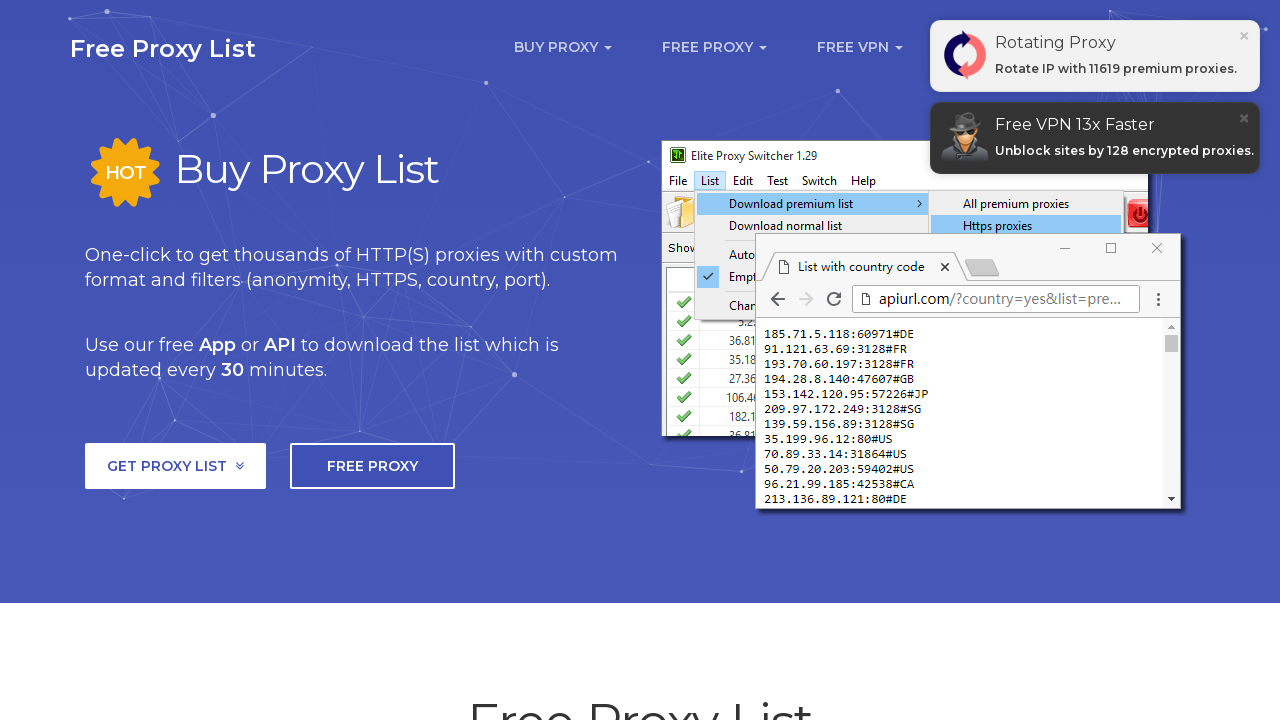

Extracted port from row 22: 80
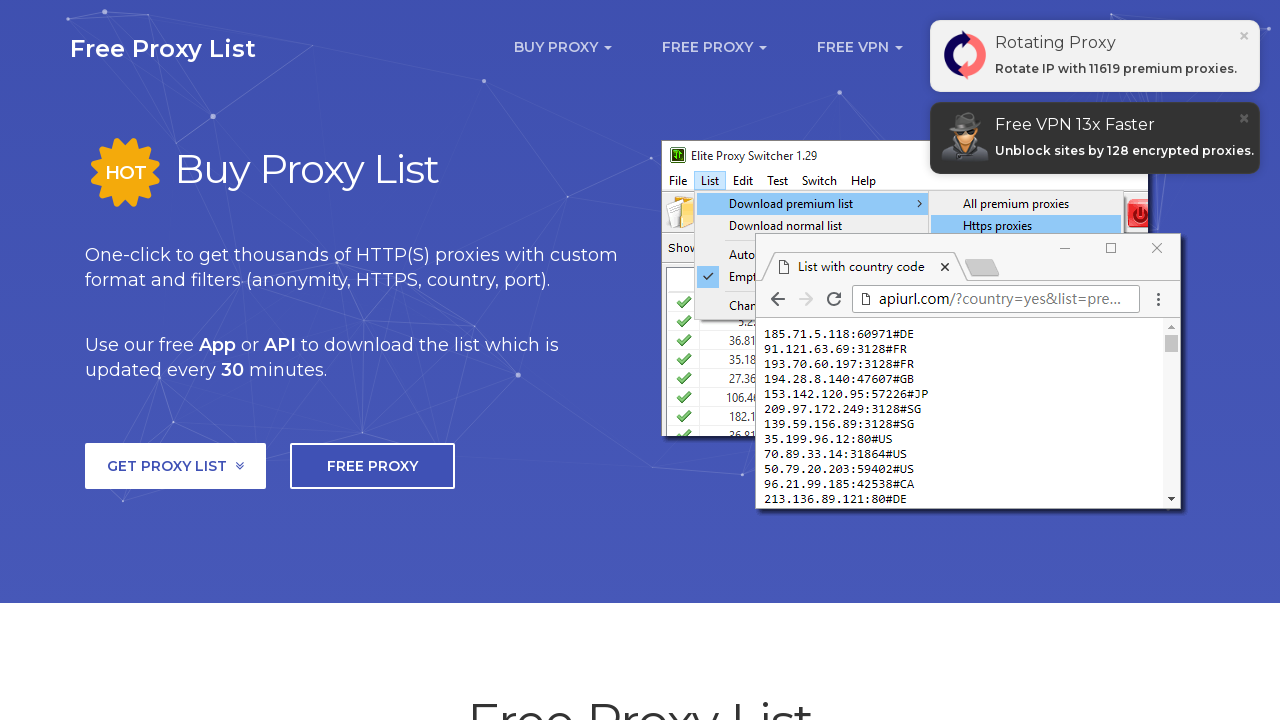

Processing row 23 of proxy list
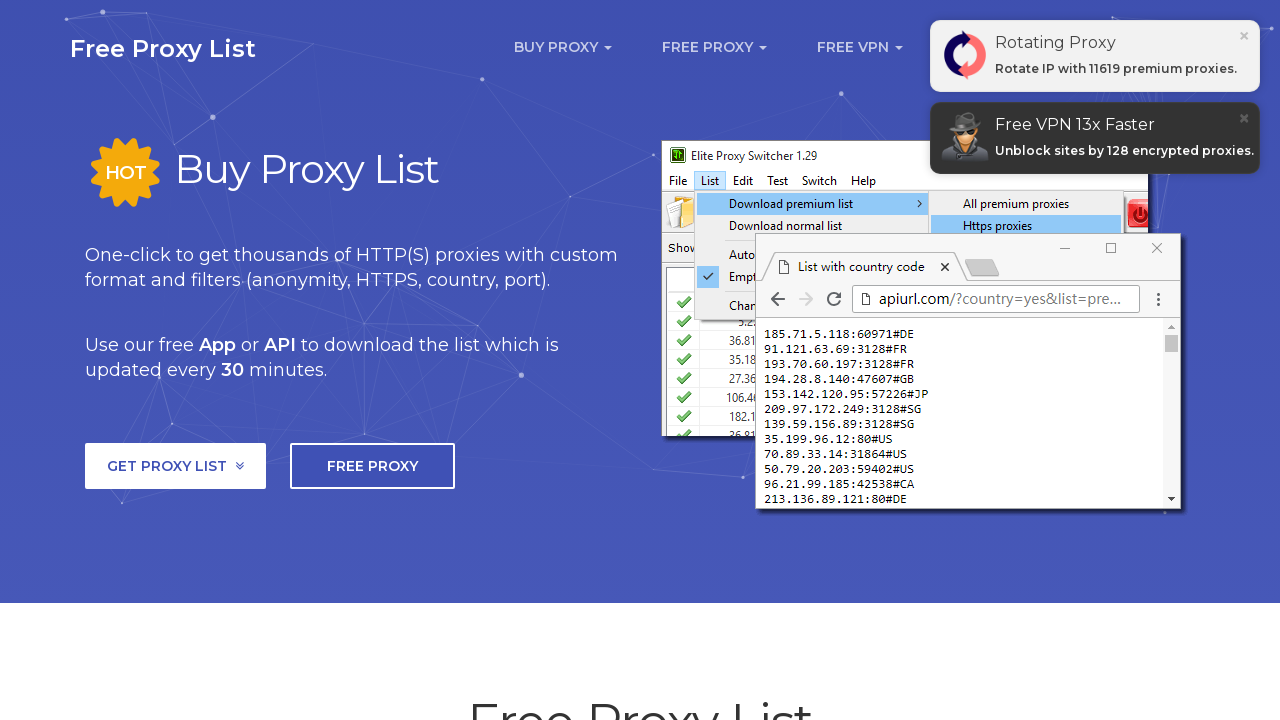

Retrieved cells from row 23 (total cells: 8)
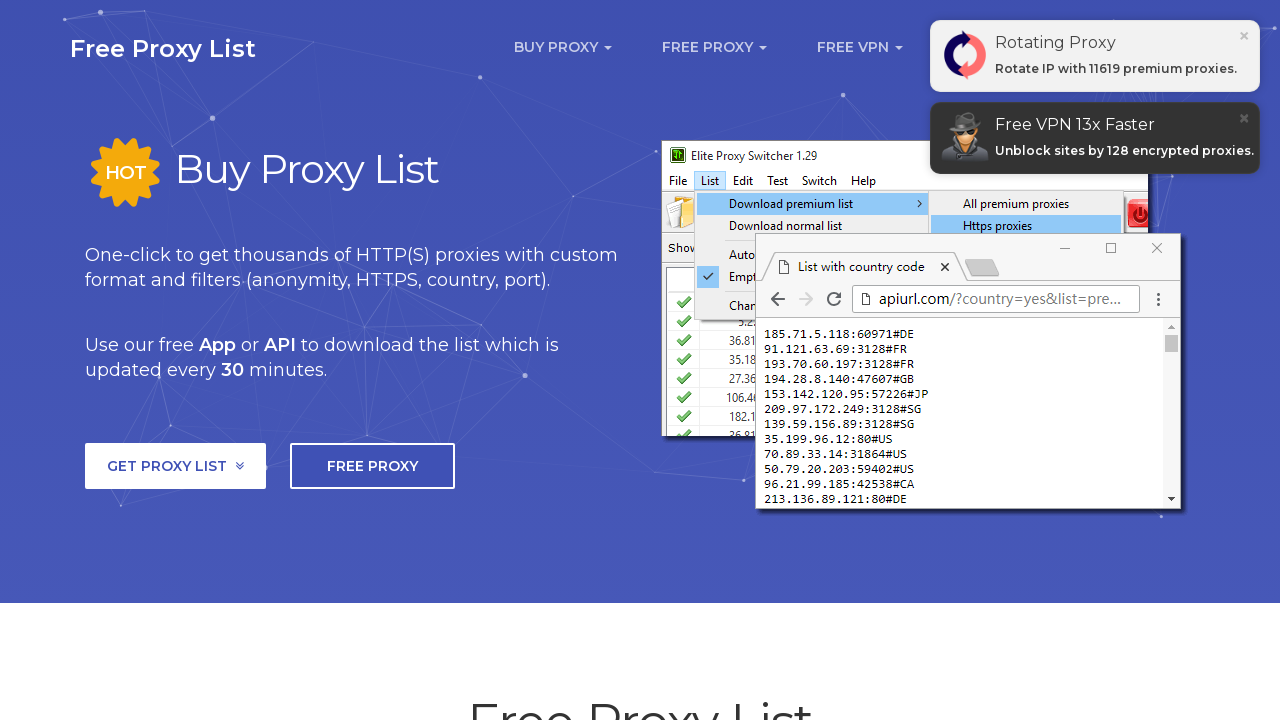

Extracted IP address from row 23: 176.126.164.213
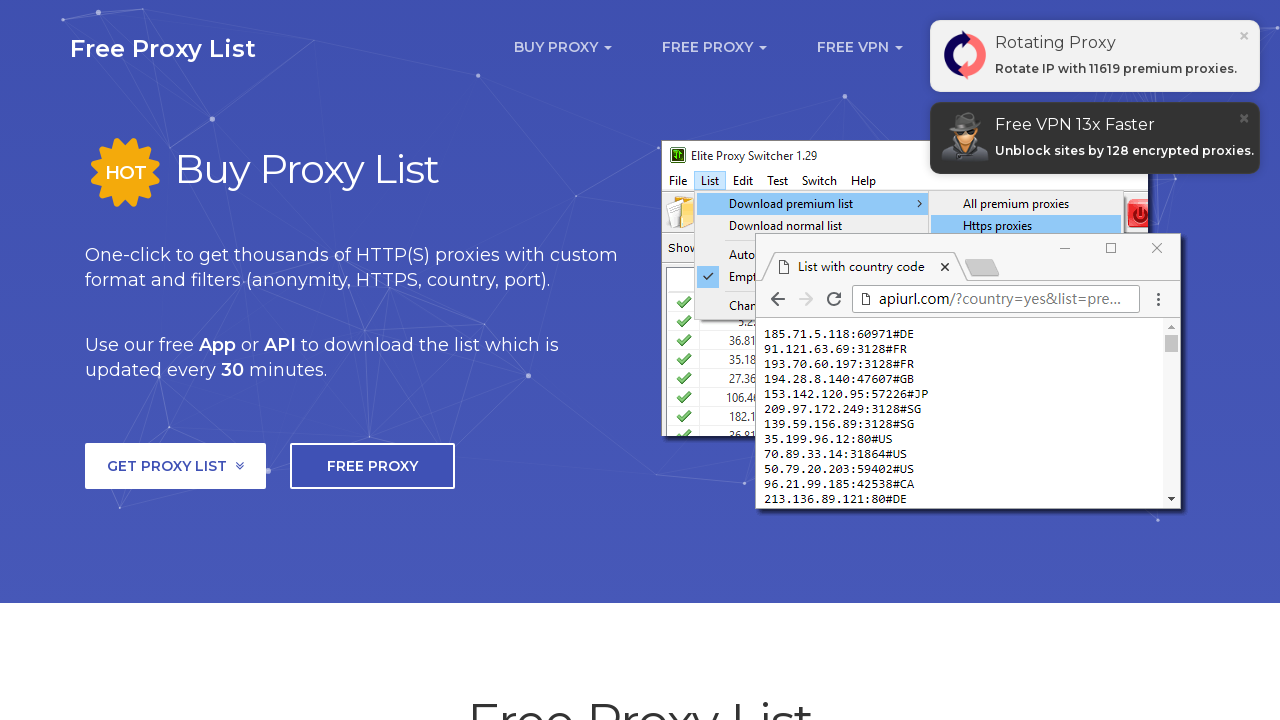

Extracted port from row 23: 80
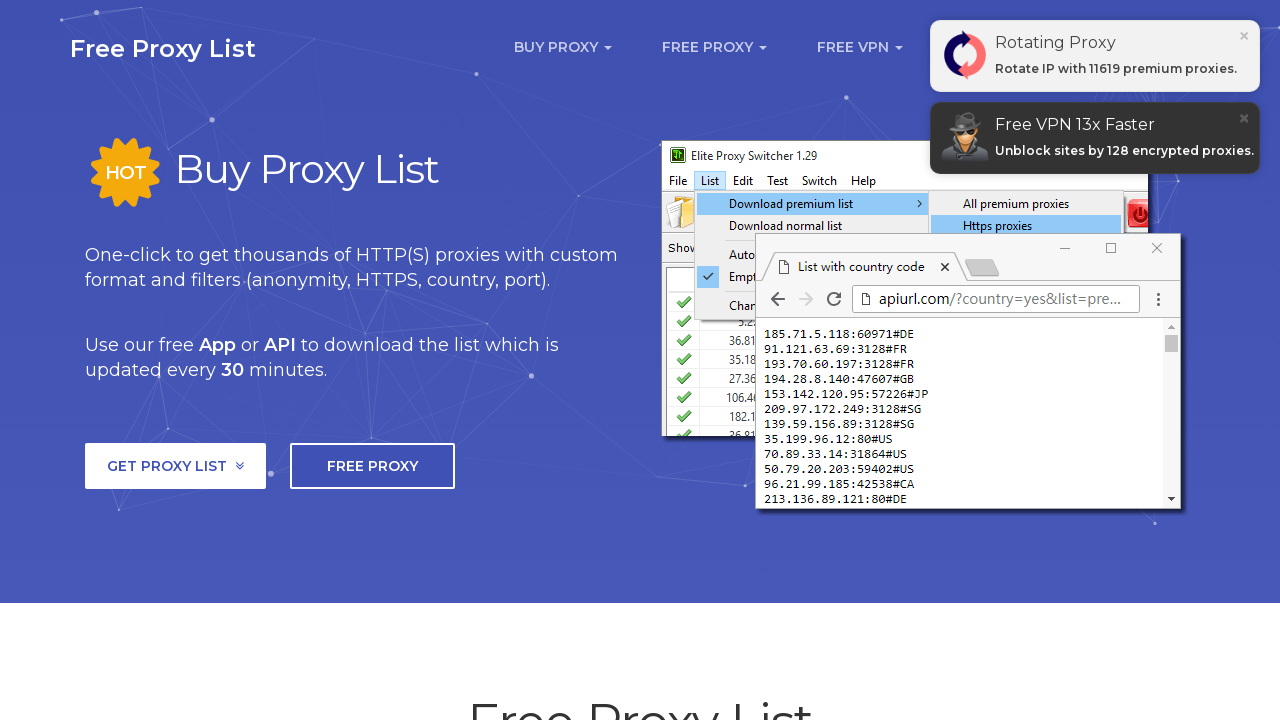

Processing row 24 of proxy list
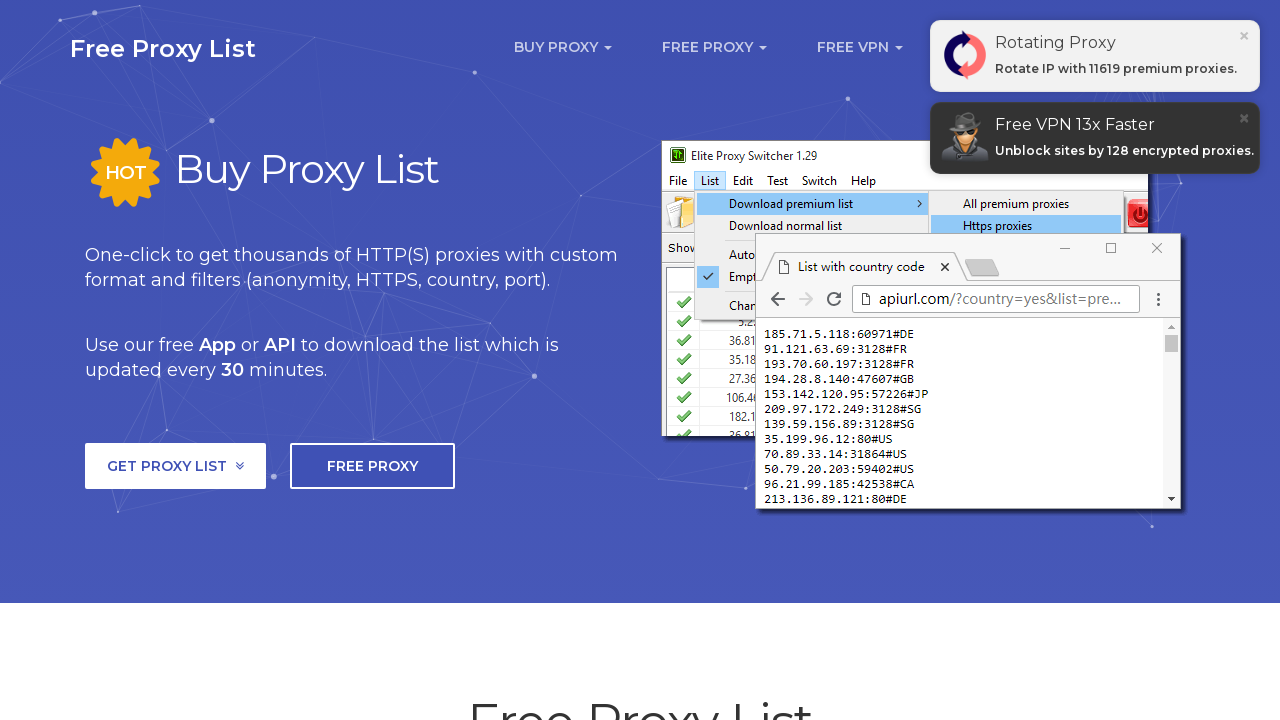

Retrieved cells from row 24 (total cells: 8)
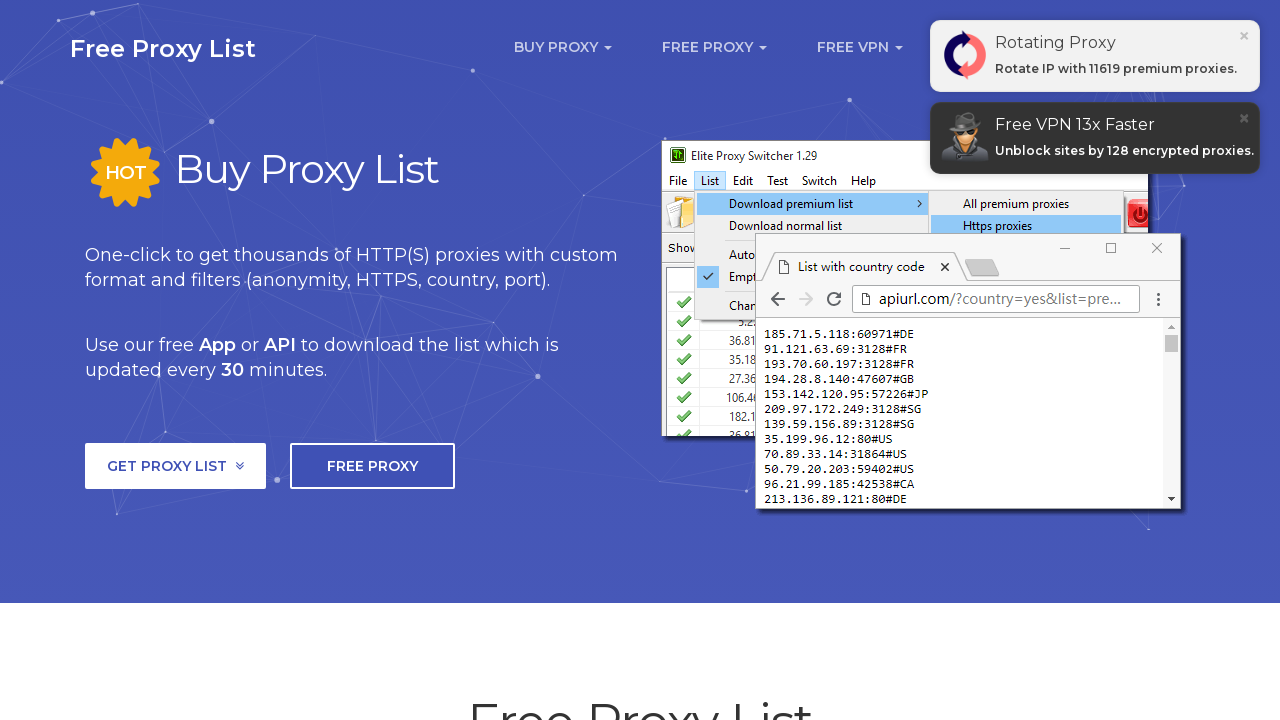

Extracted IP address from row 24: 104.238.30.63
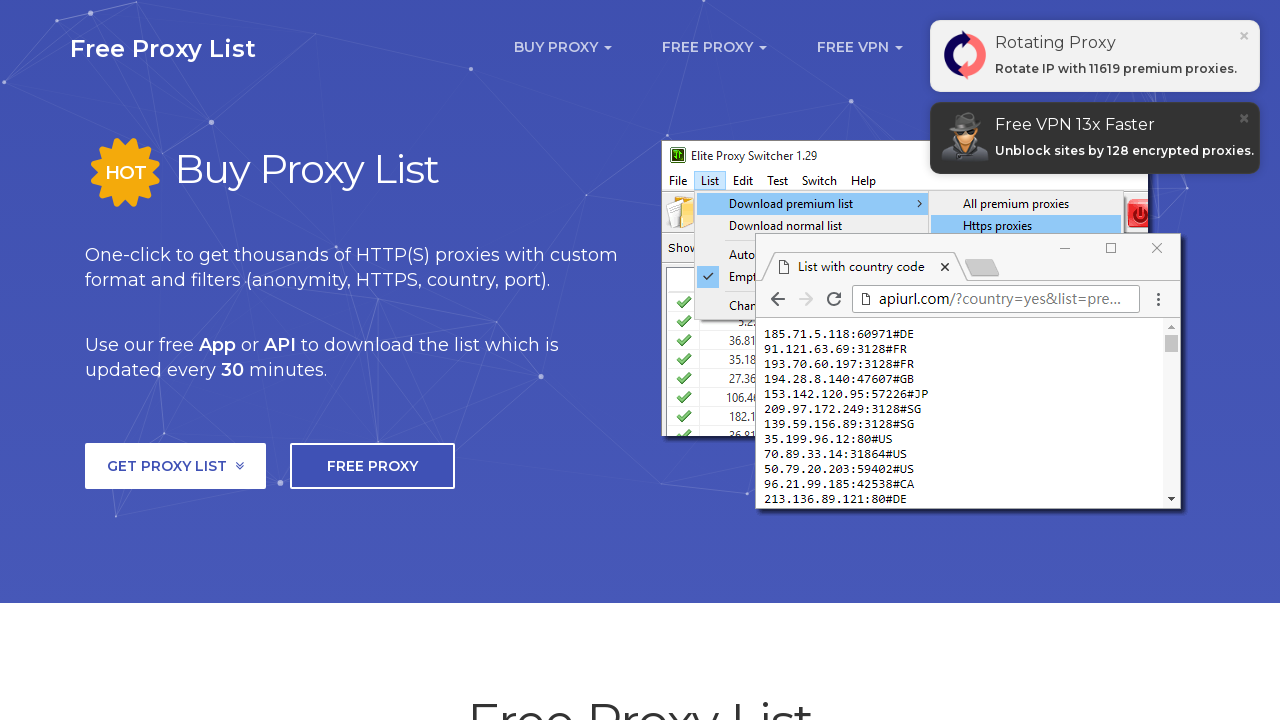

Extracted port from row 24: 63744
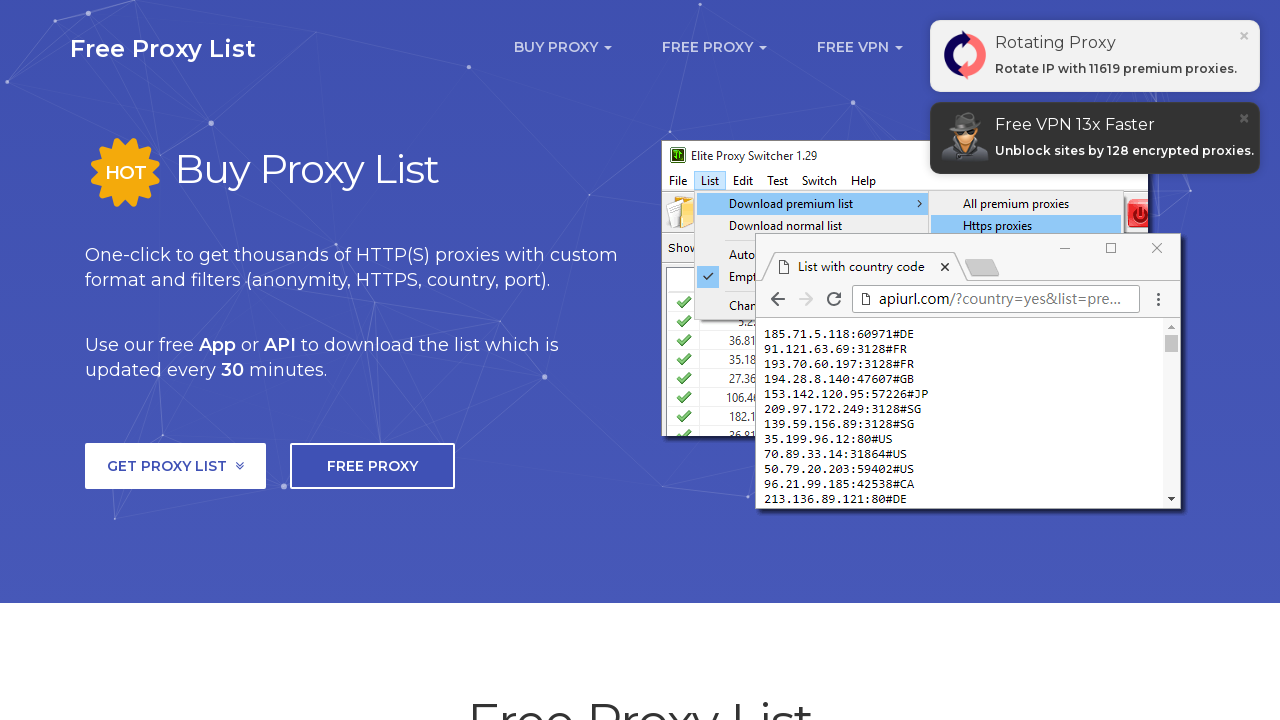

Processing row 25 of proxy list
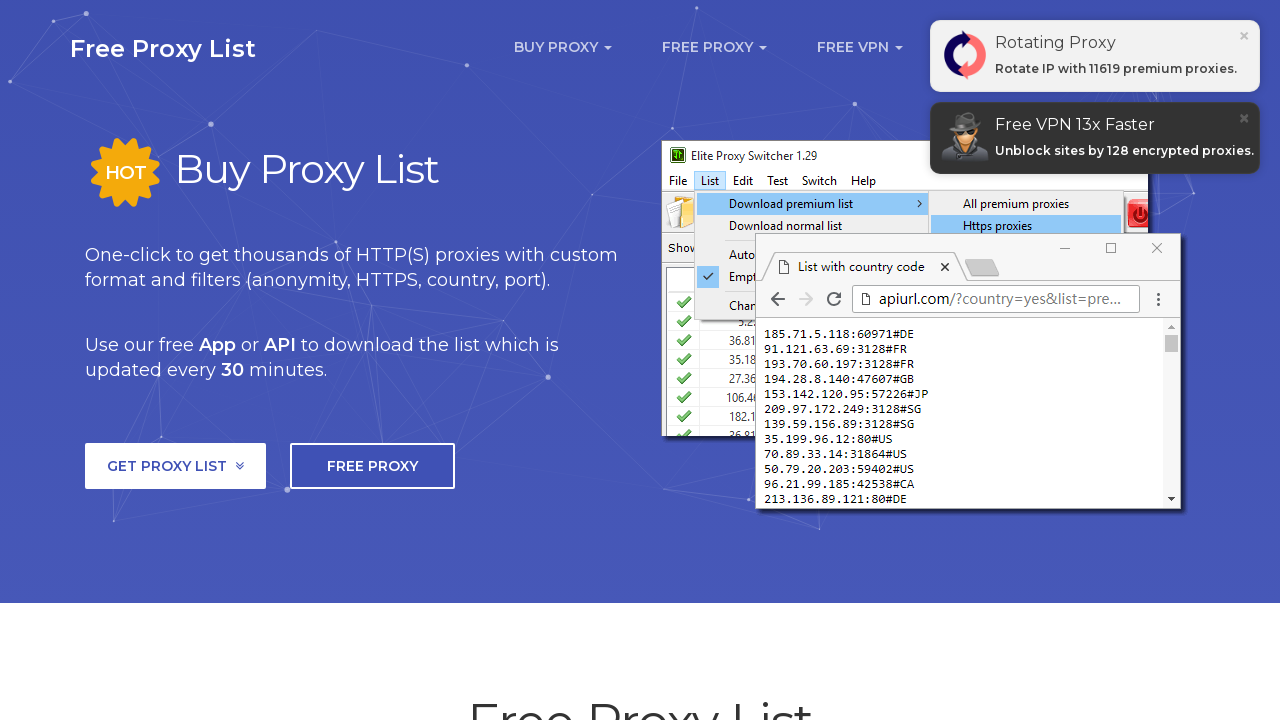

Retrieved cells from row 25 (total cells: 8)
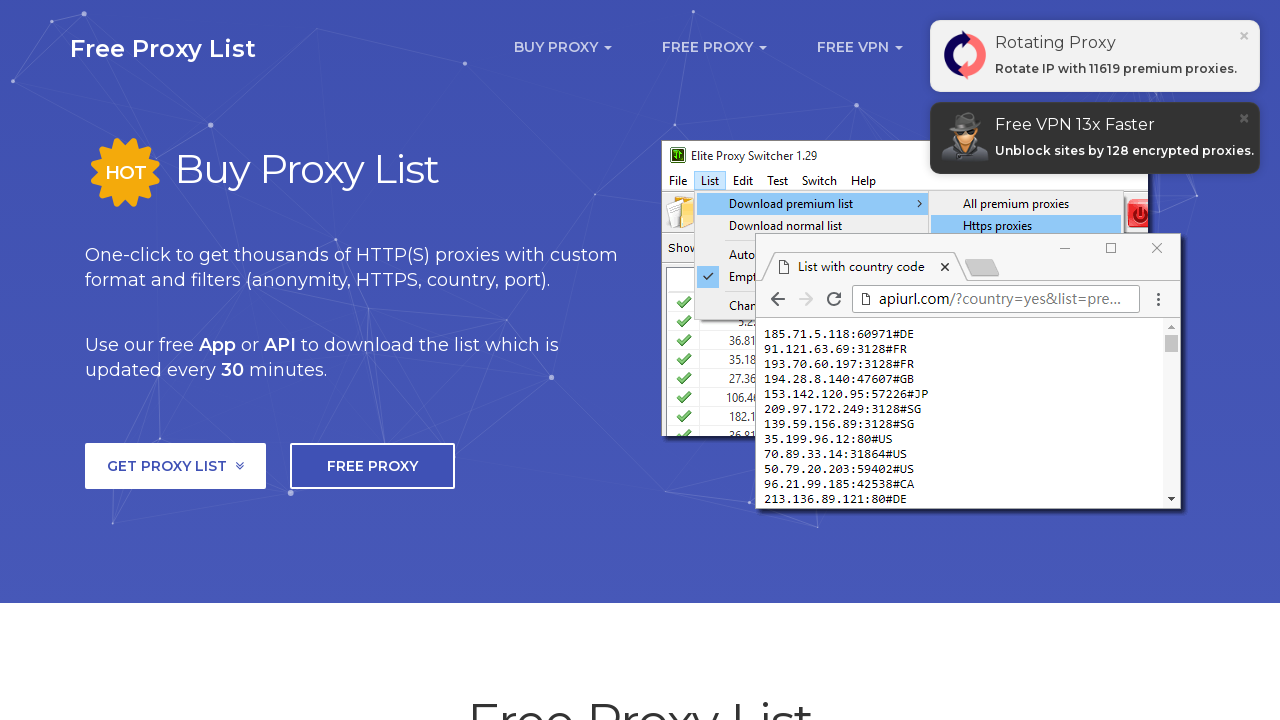

Extracted IP address from row 25: 41.220.16.213
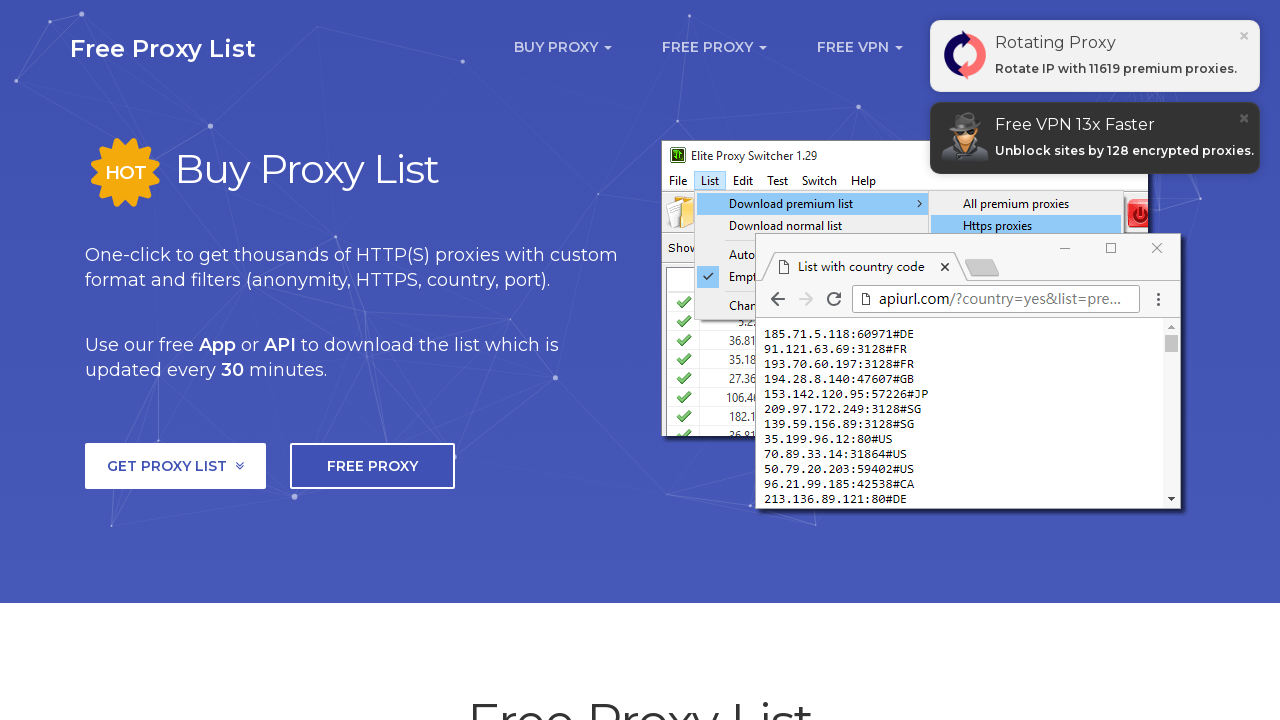

Extracted port from row 25: 80
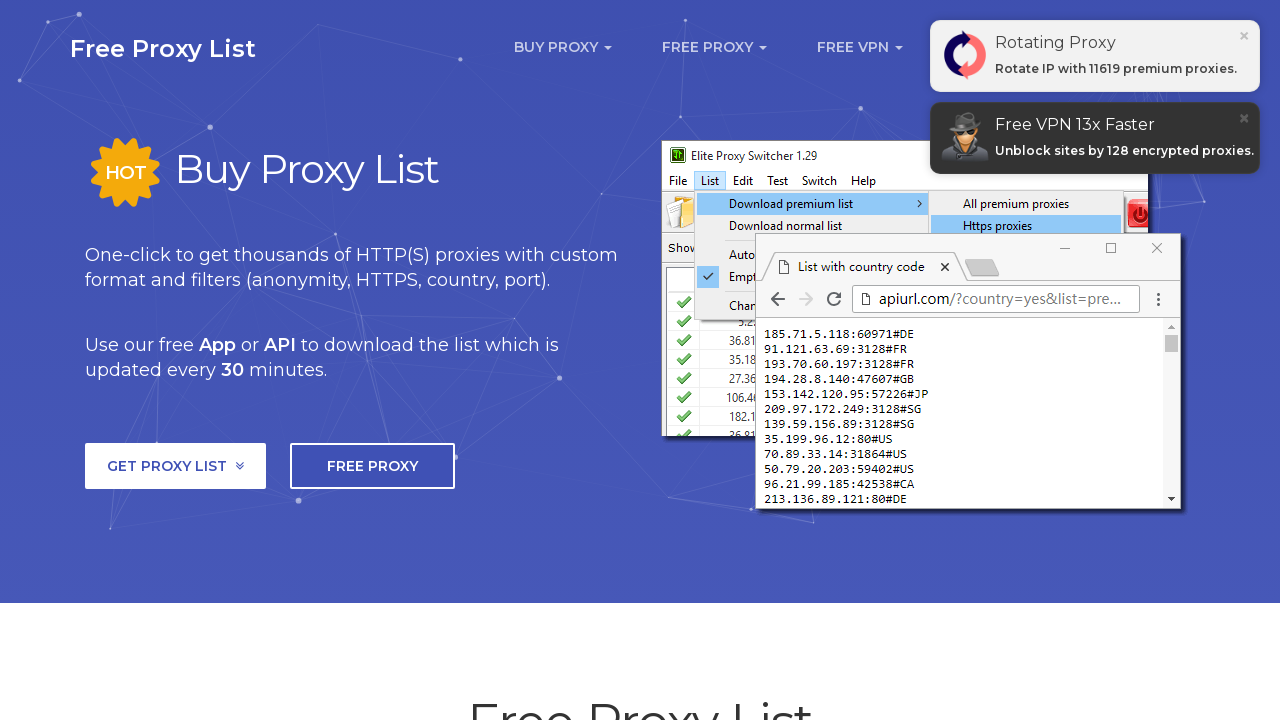

Processing row 26 of proxy list
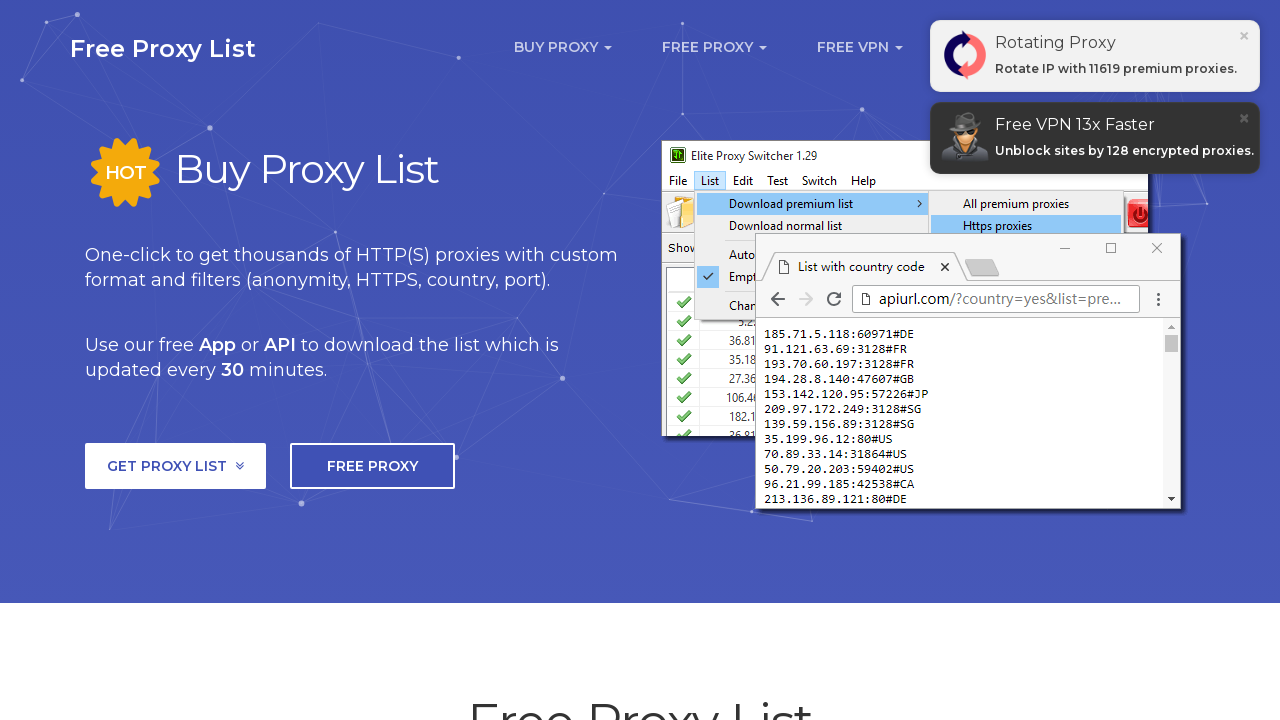

Retrieved cells from row 26 (total cells: 8)
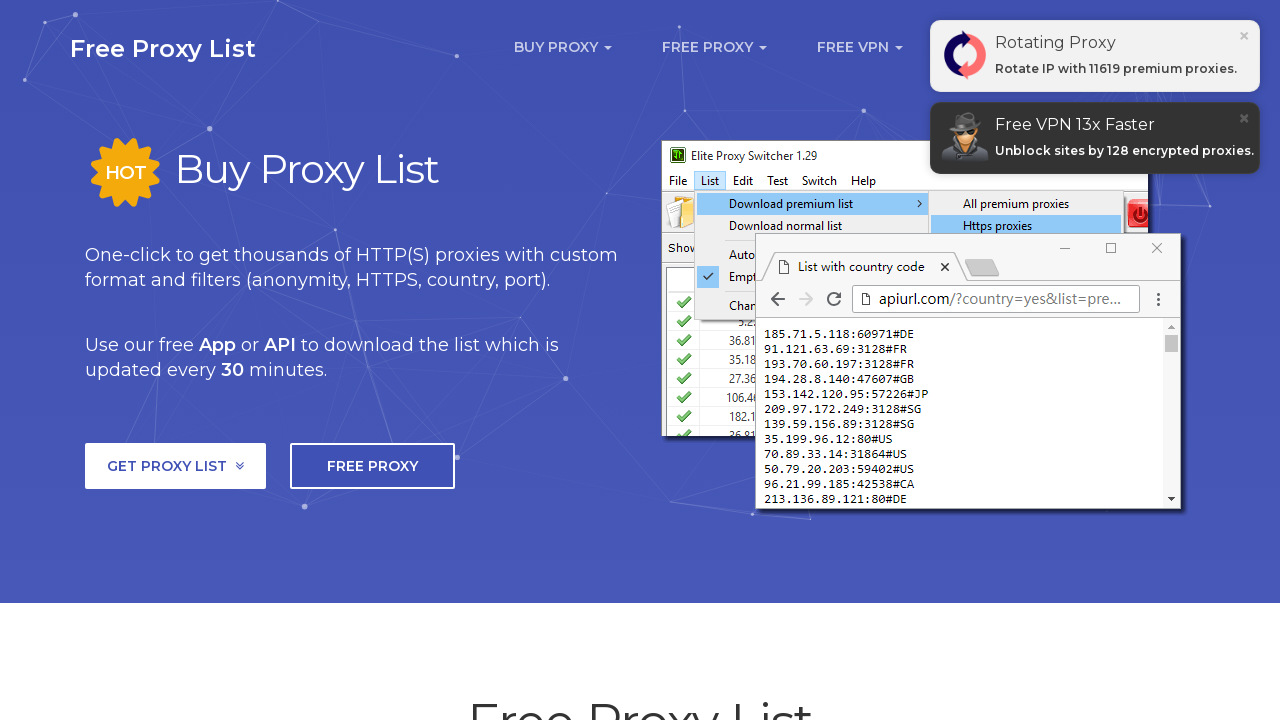

Extracted IP address from row 26: 219.93.101.60
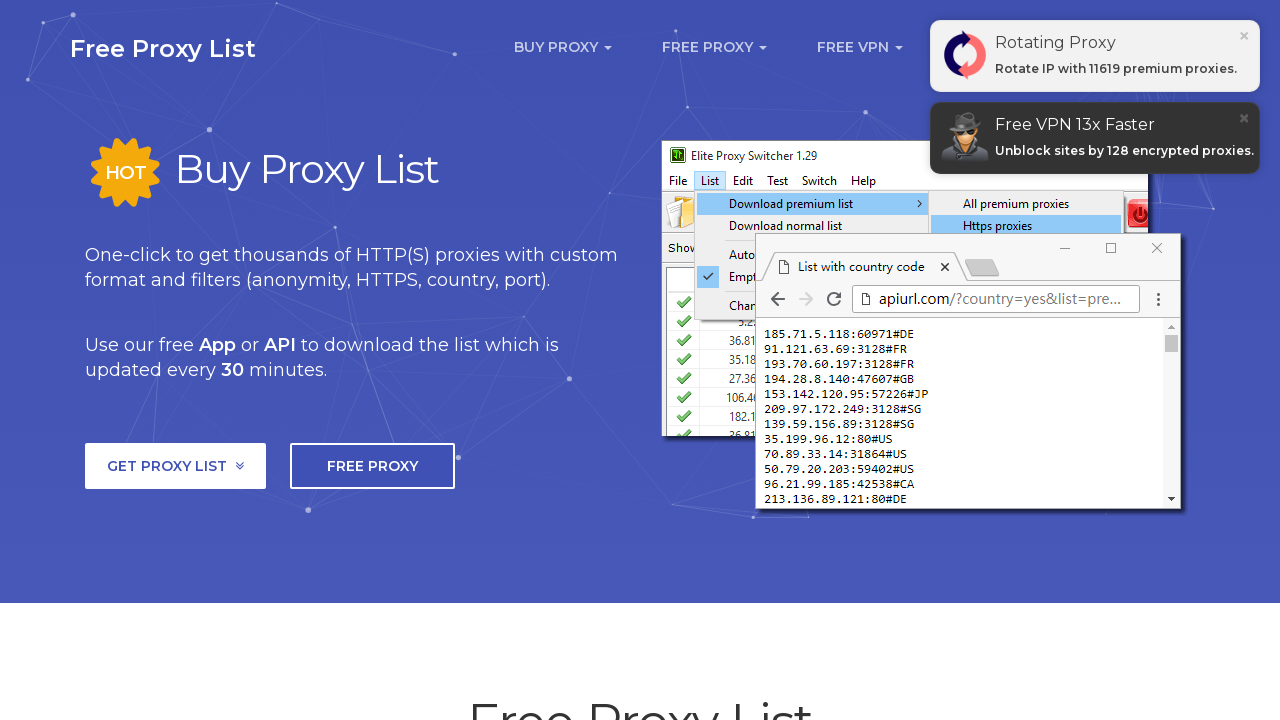

Extracted port from row 26: 80
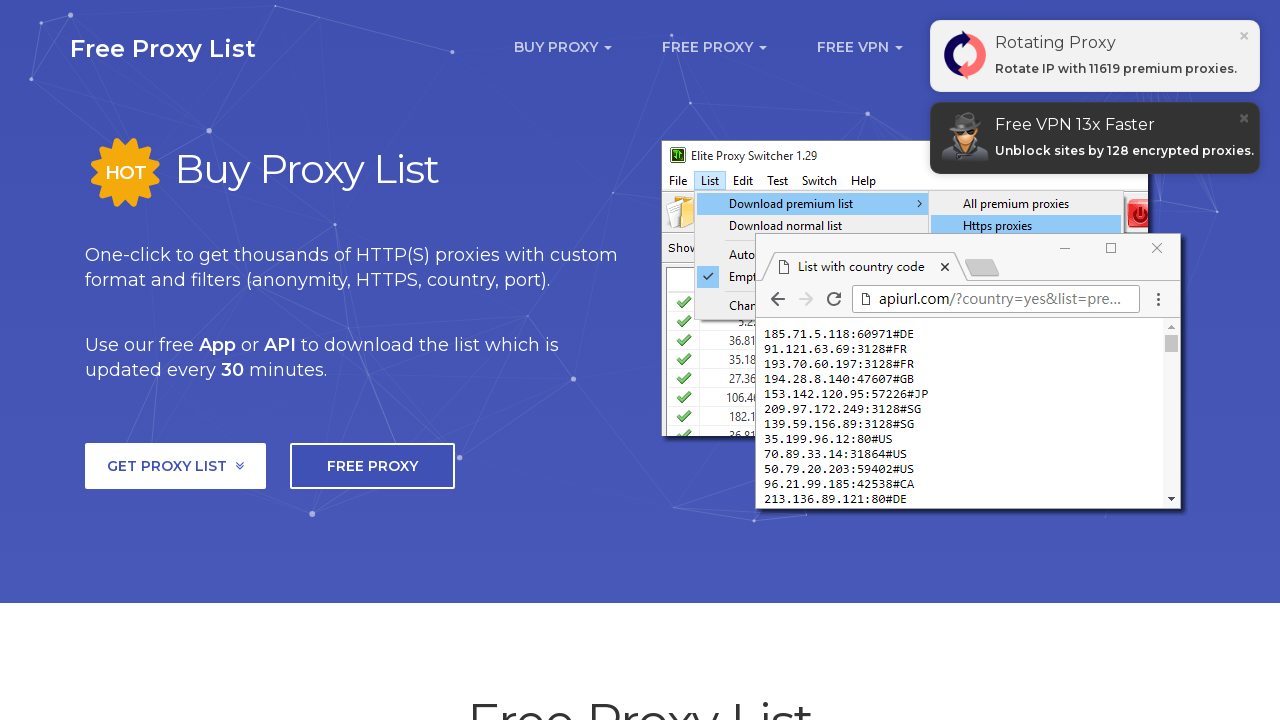

Processing row 27 of proxy list
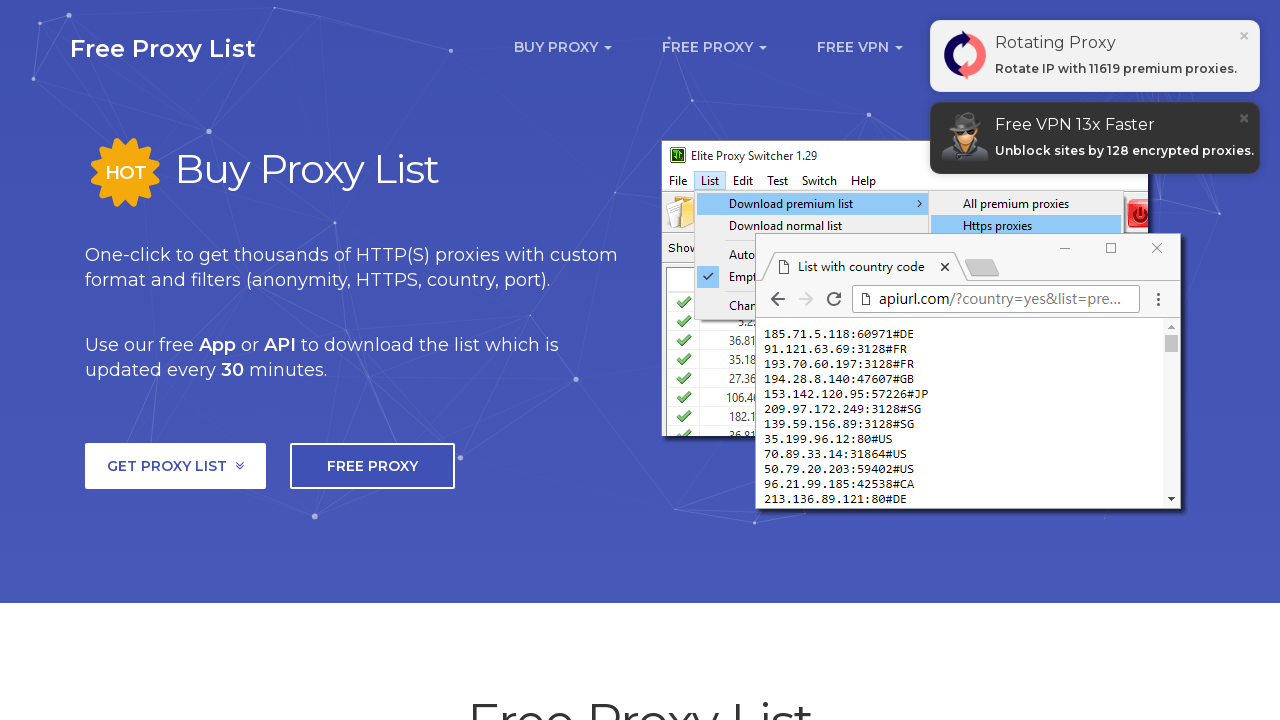

Retrieved cells from row 27 (total cells: 8)
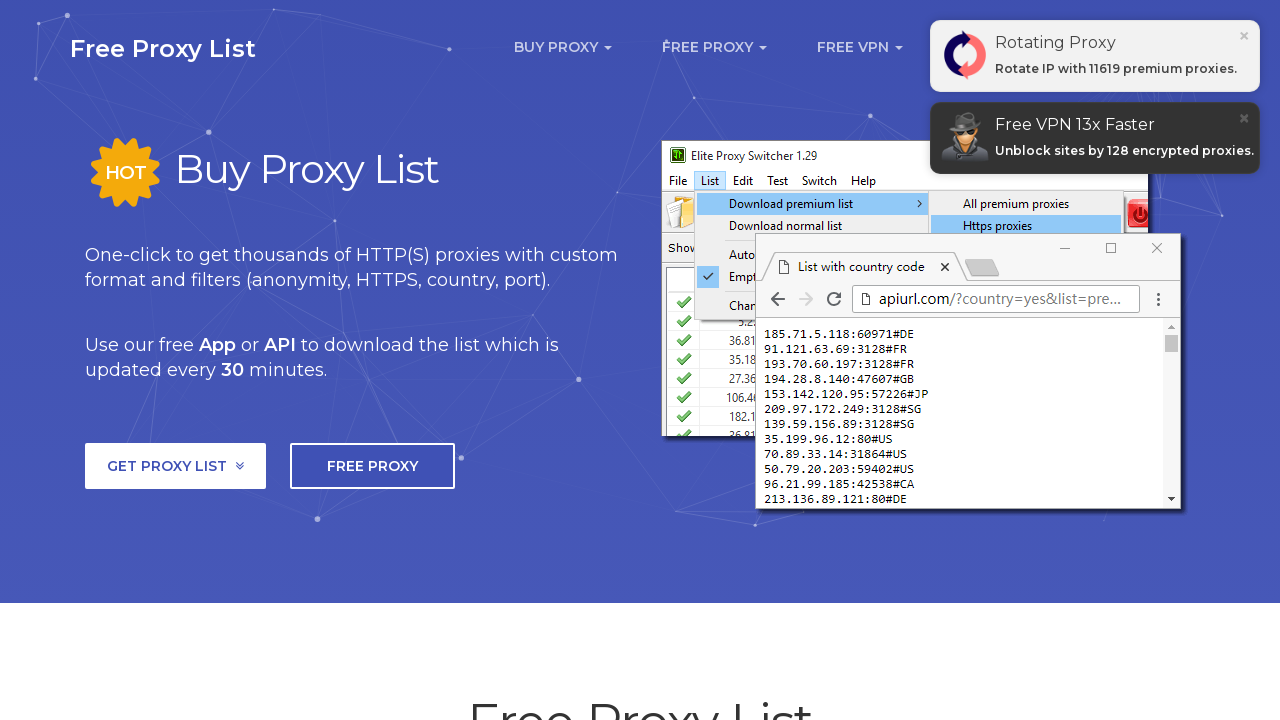

Extracted IP address from row 27: 160.251.142.232
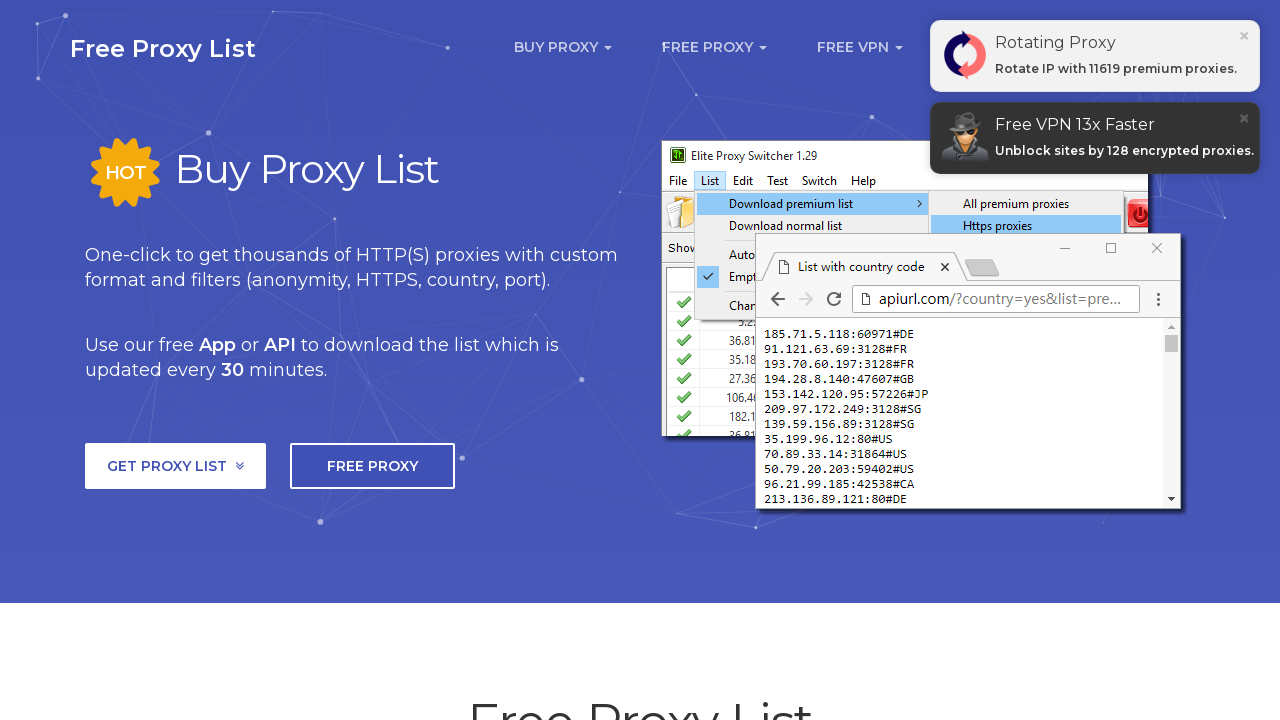

Extracted port from row 27: 80
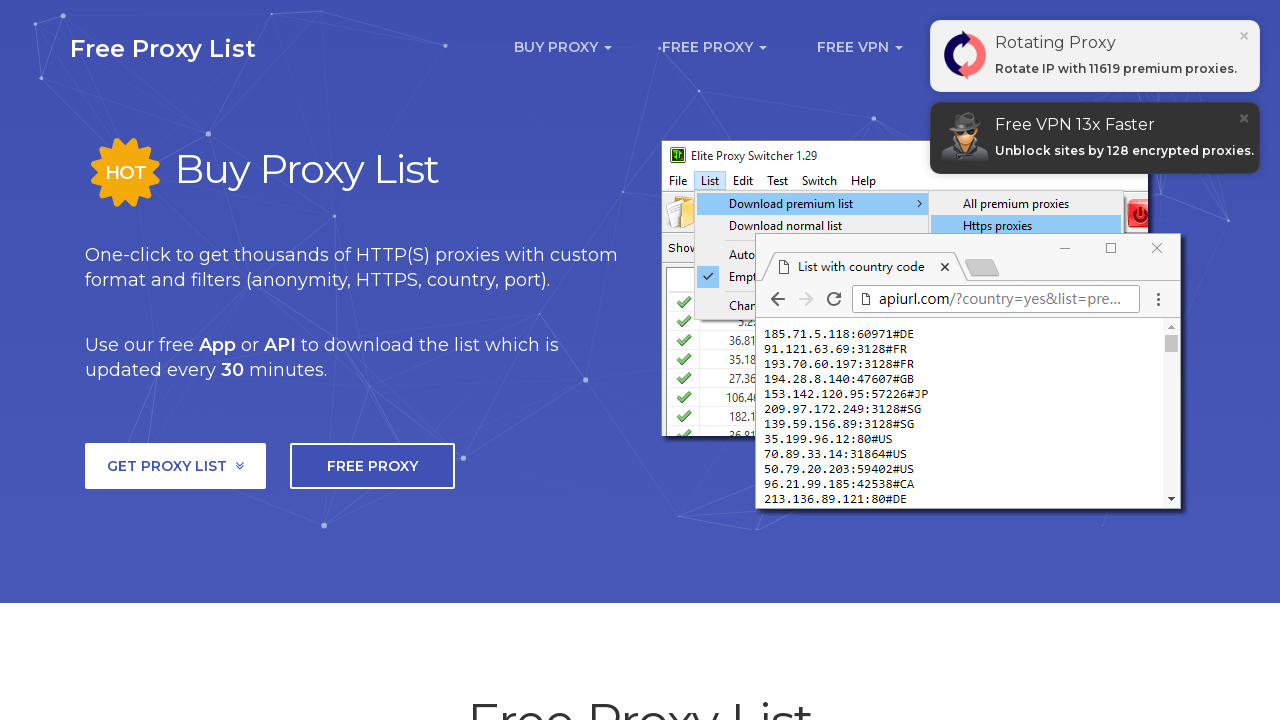

Processing row 28 of proxy list
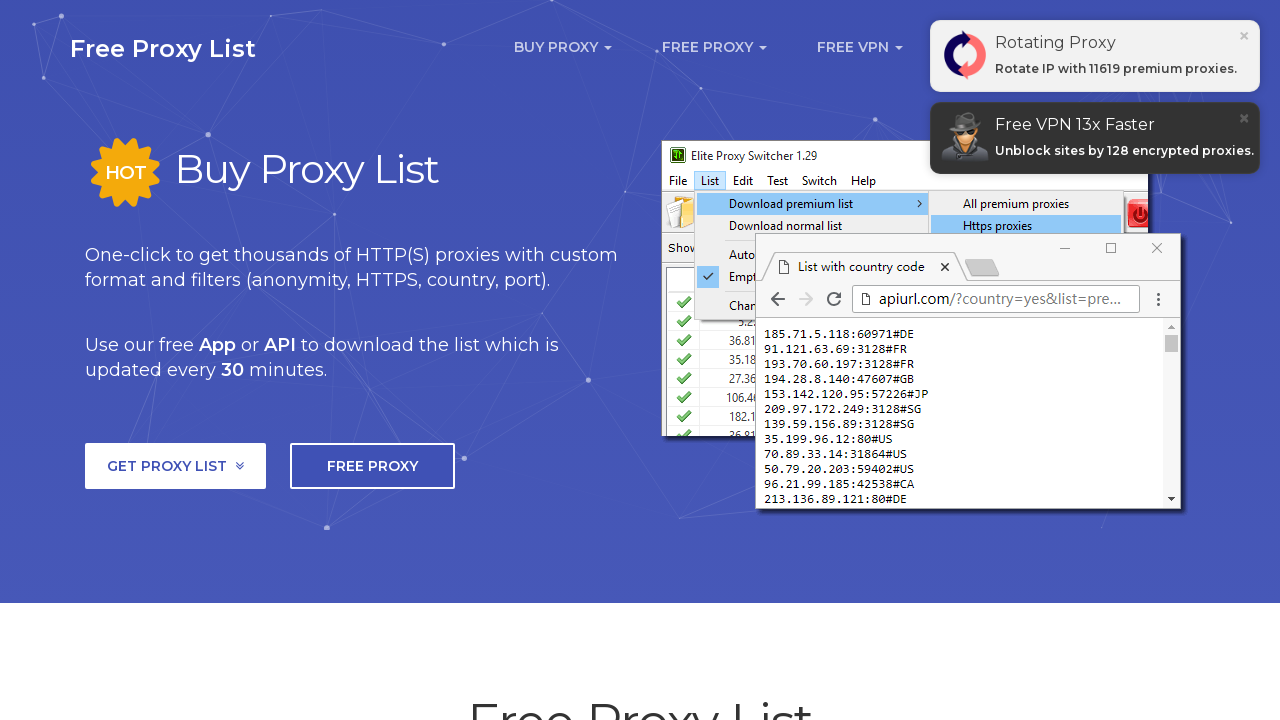

Retrieved cells from row 28 (total cells: 8)
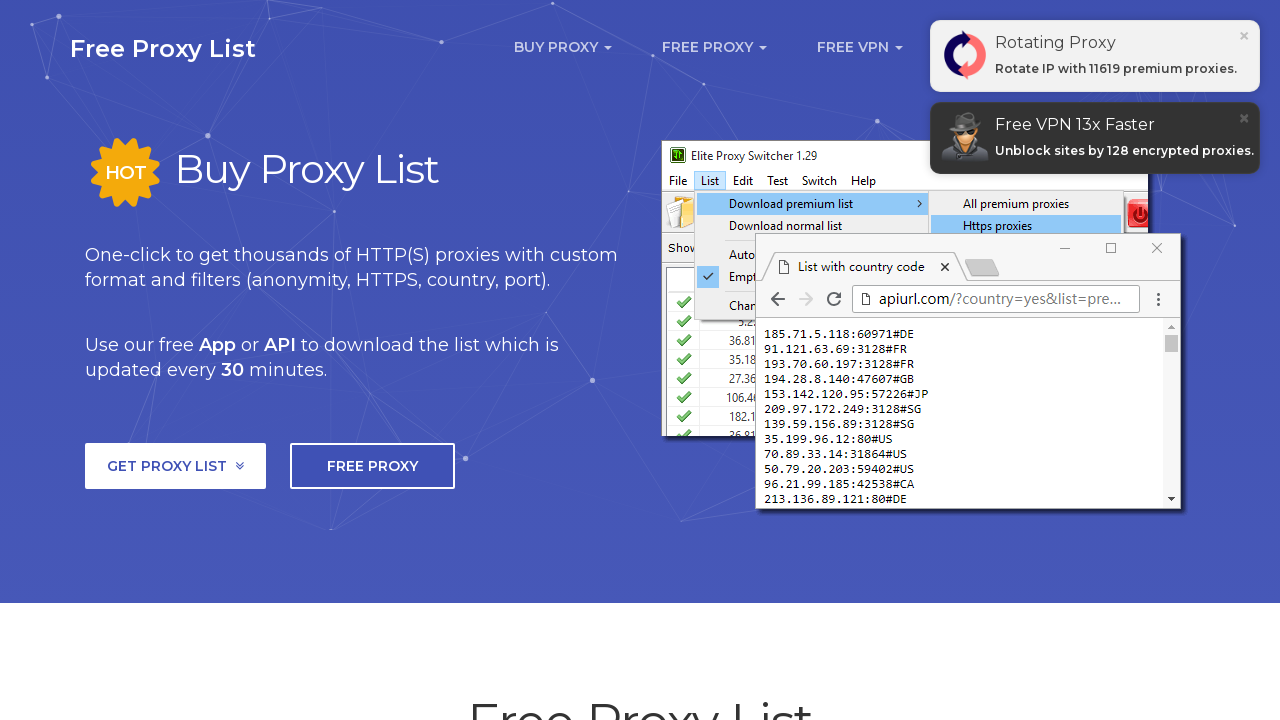

Extracted IP address from row 28: 97.74.87.226
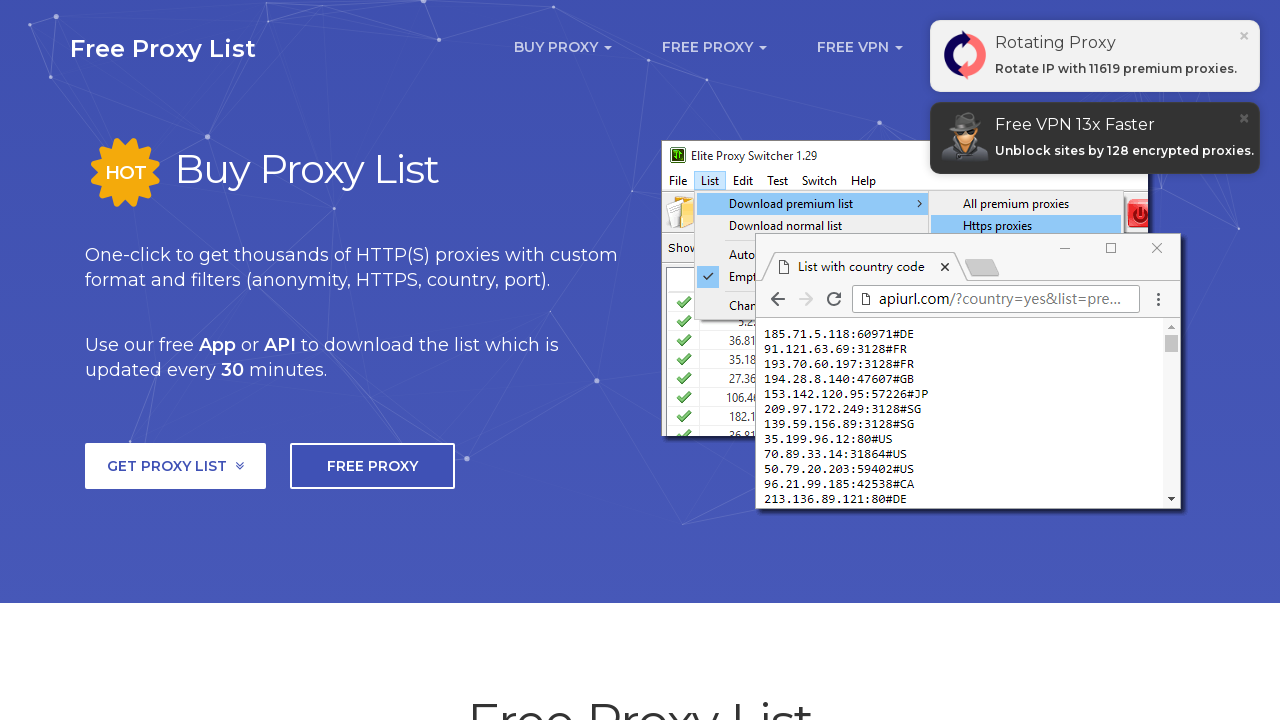

Extracted port from row 28: 80
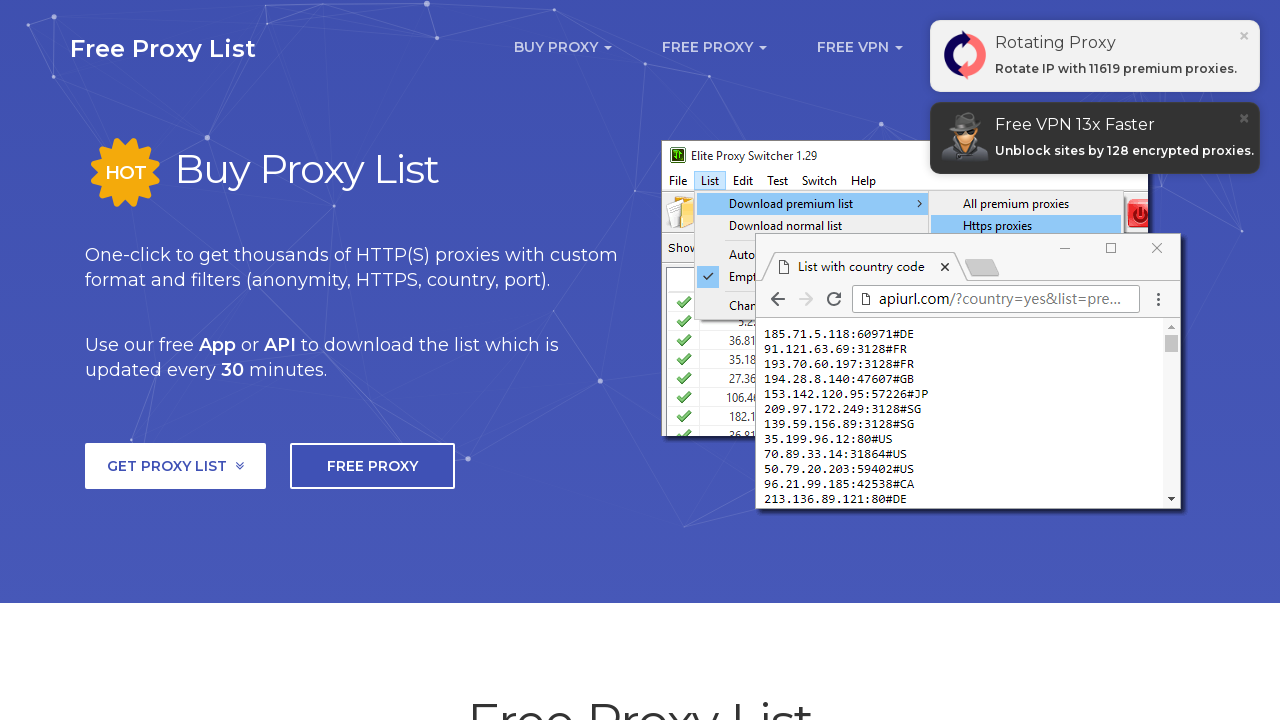

Processing row 29 of proxy list
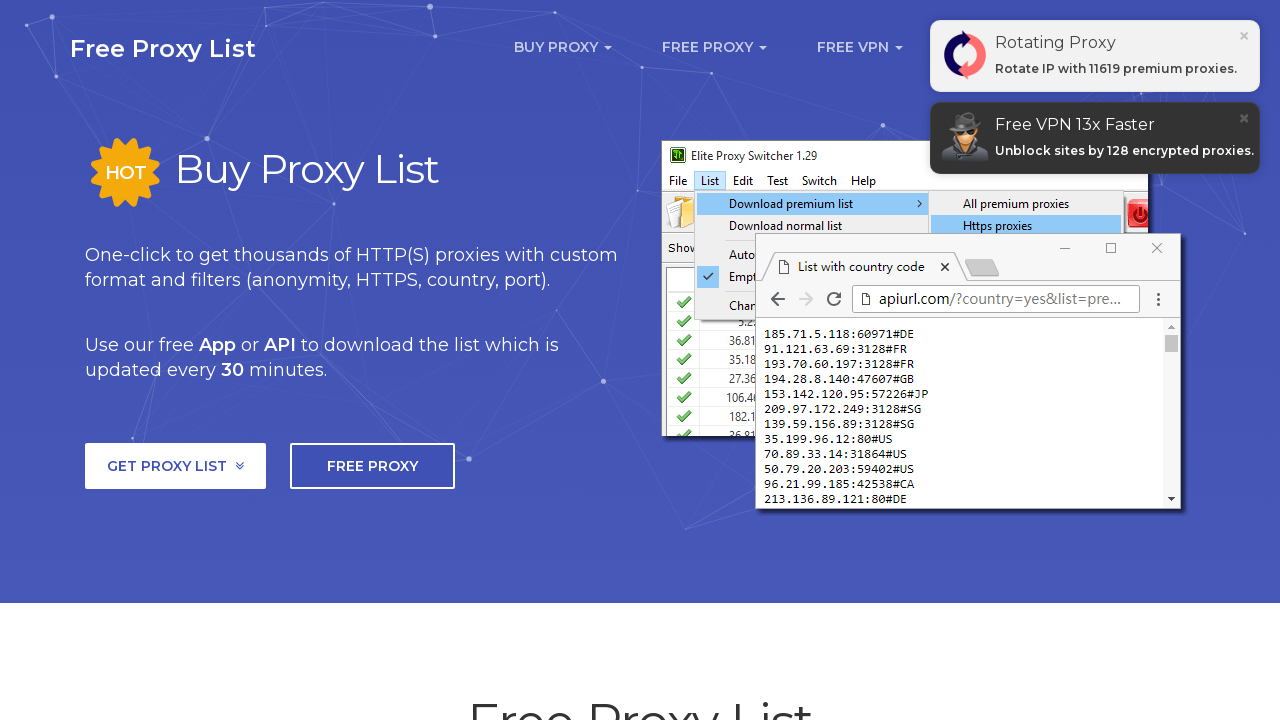

Retrieved cells from row 29 (total cells: 8)
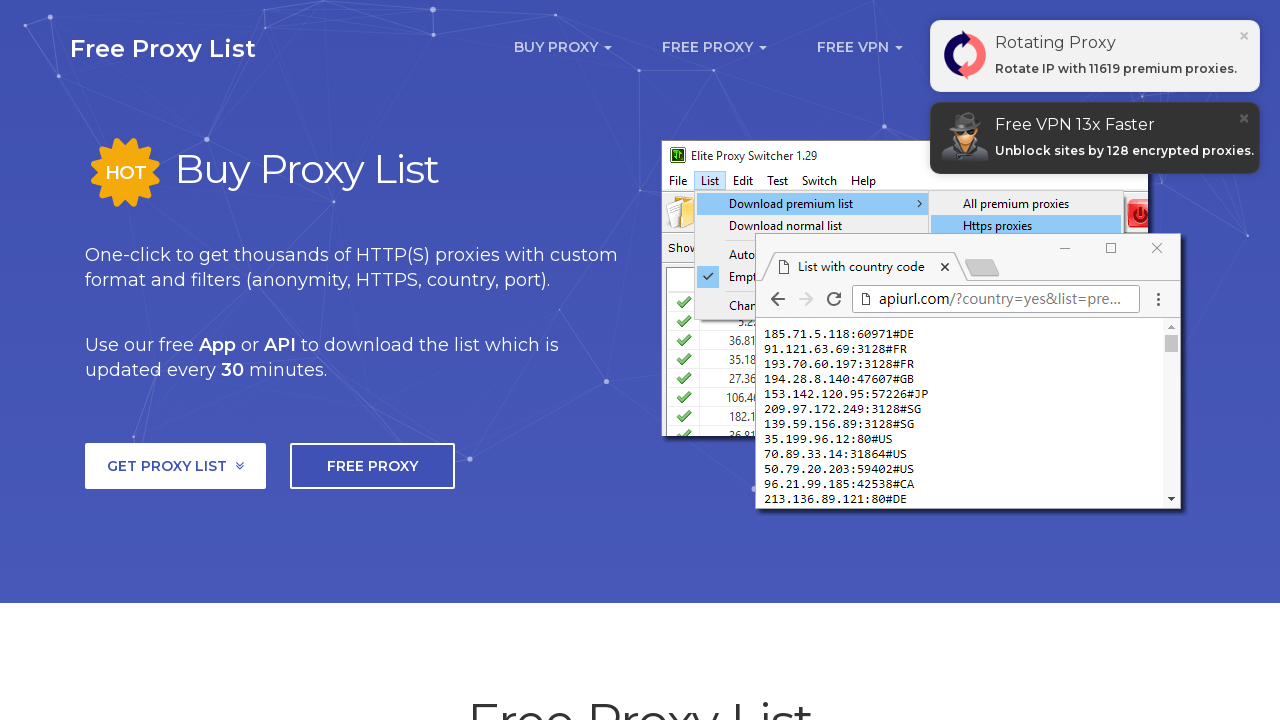

Extracted IP address from row 29: 195.158.8.123
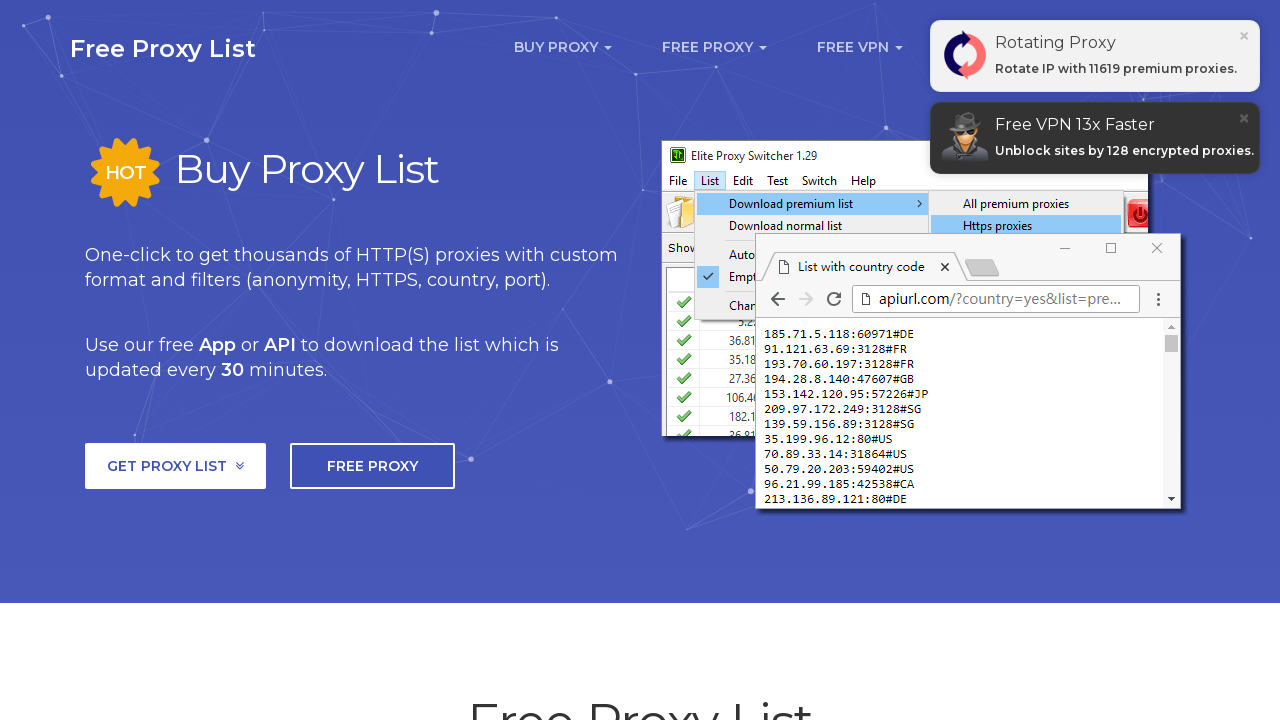

Extracted port from row 29: 3128
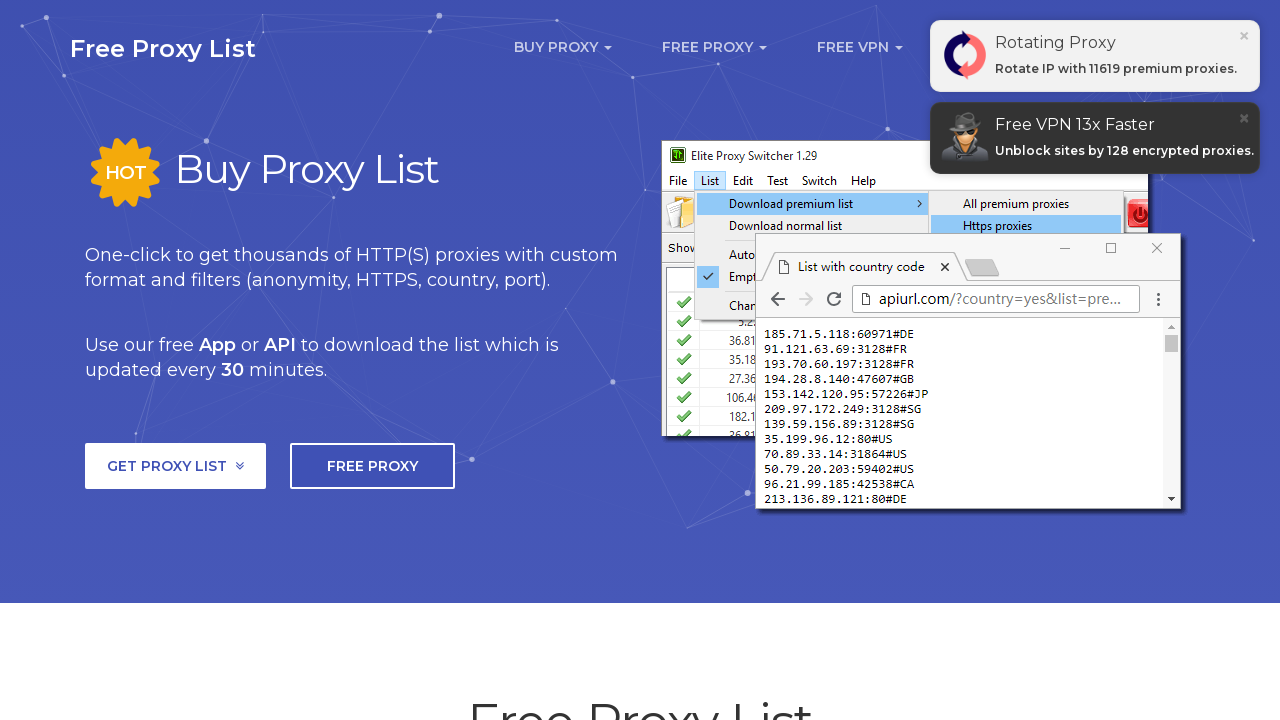

Processing row 30 of proxy list
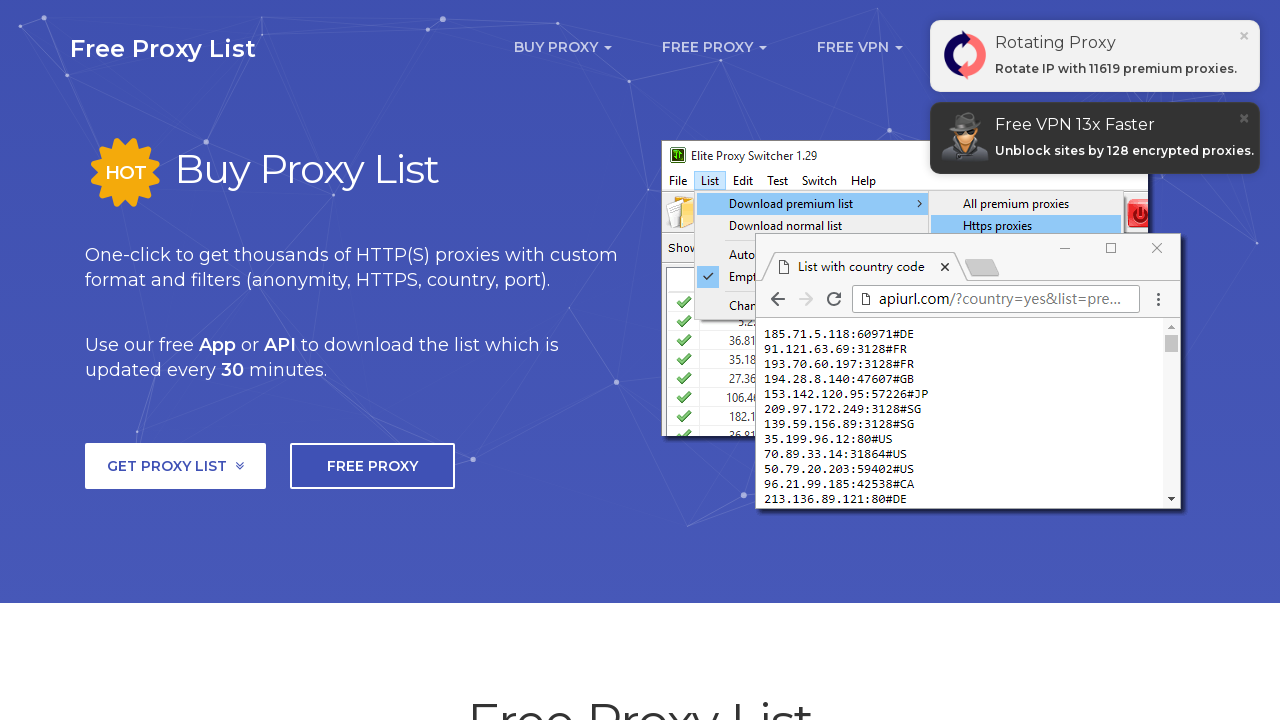

Retrieved cells from row 30 (total cells: 8)
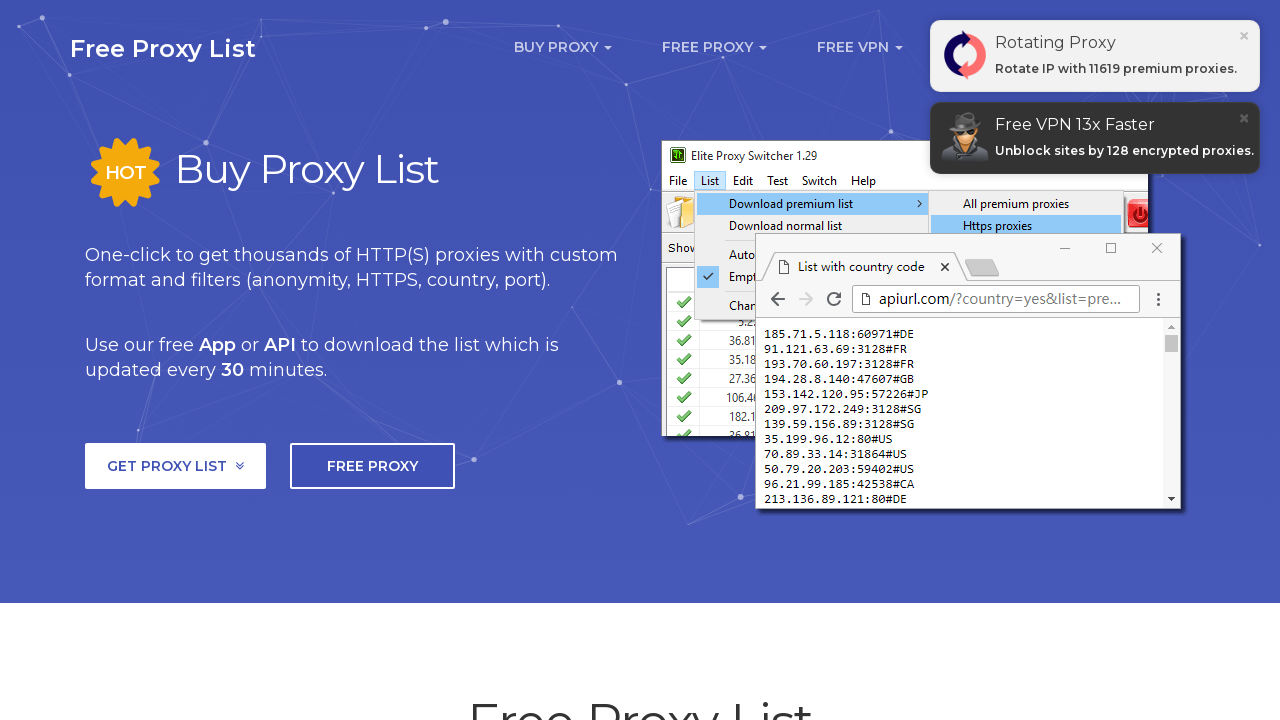

Extracted IP address from row 30: 158.179.162.1
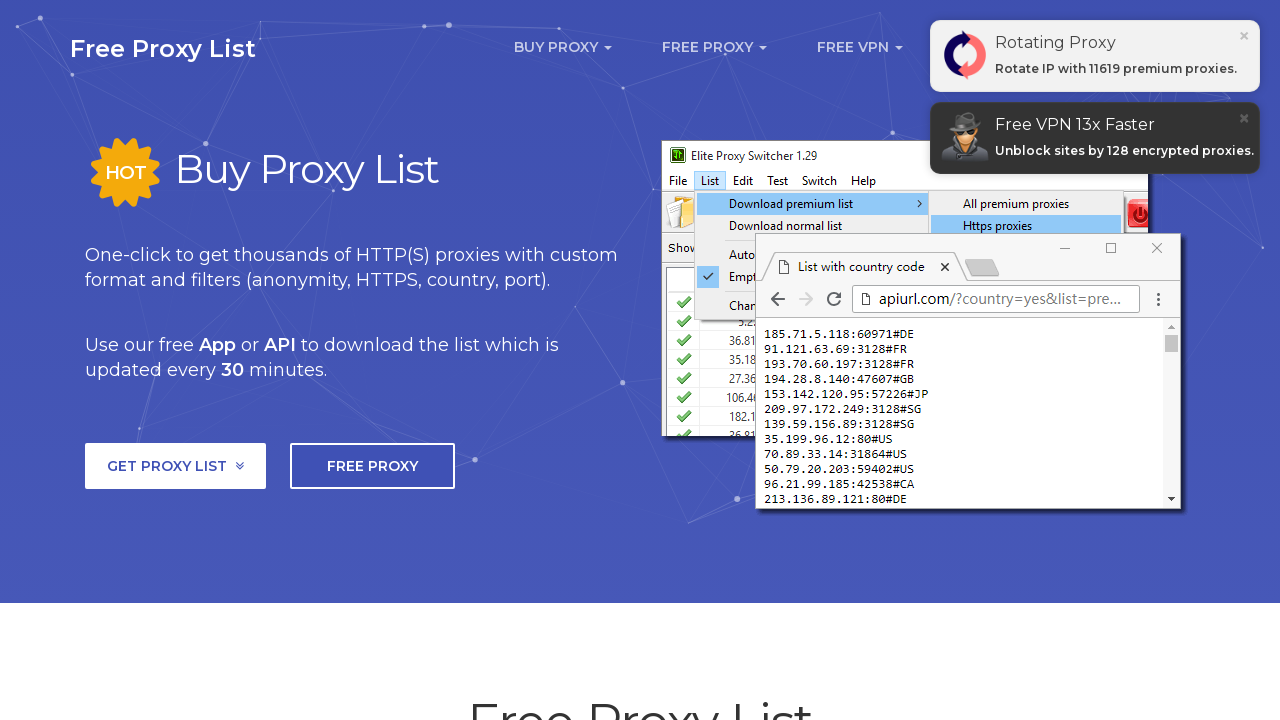

Extracted port from row 30: 80
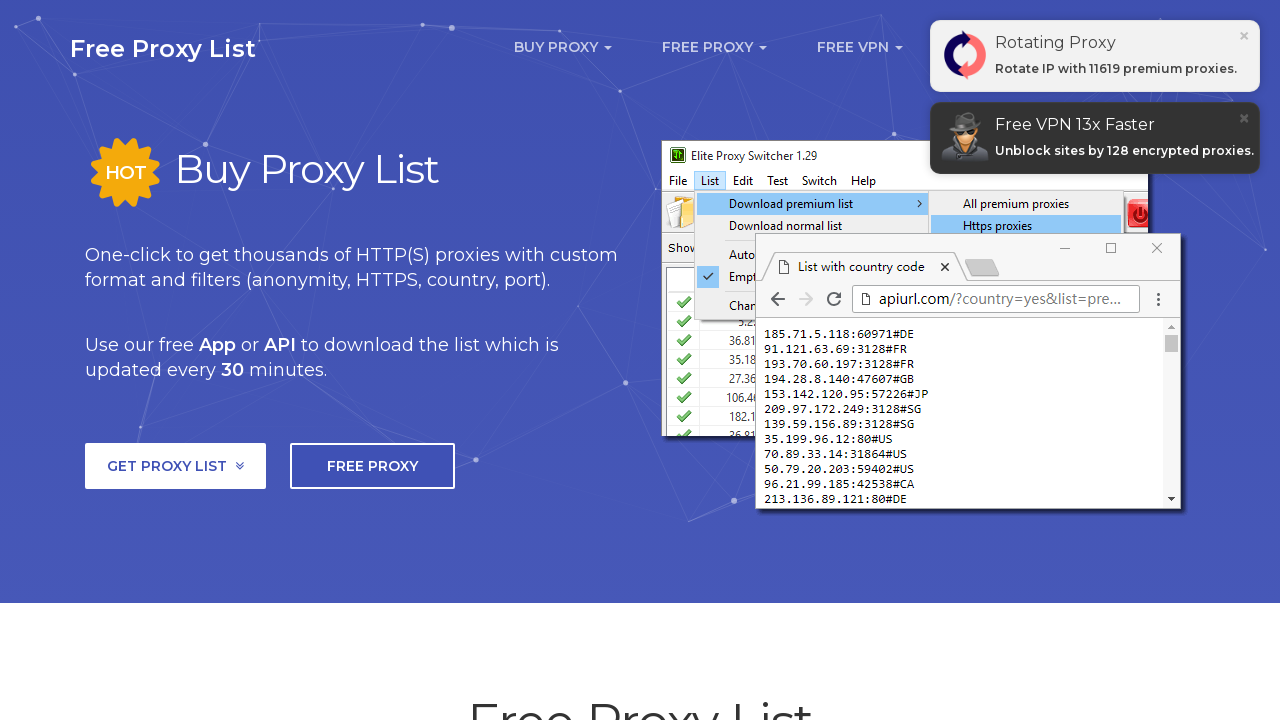

Processing row 31 of proxy list
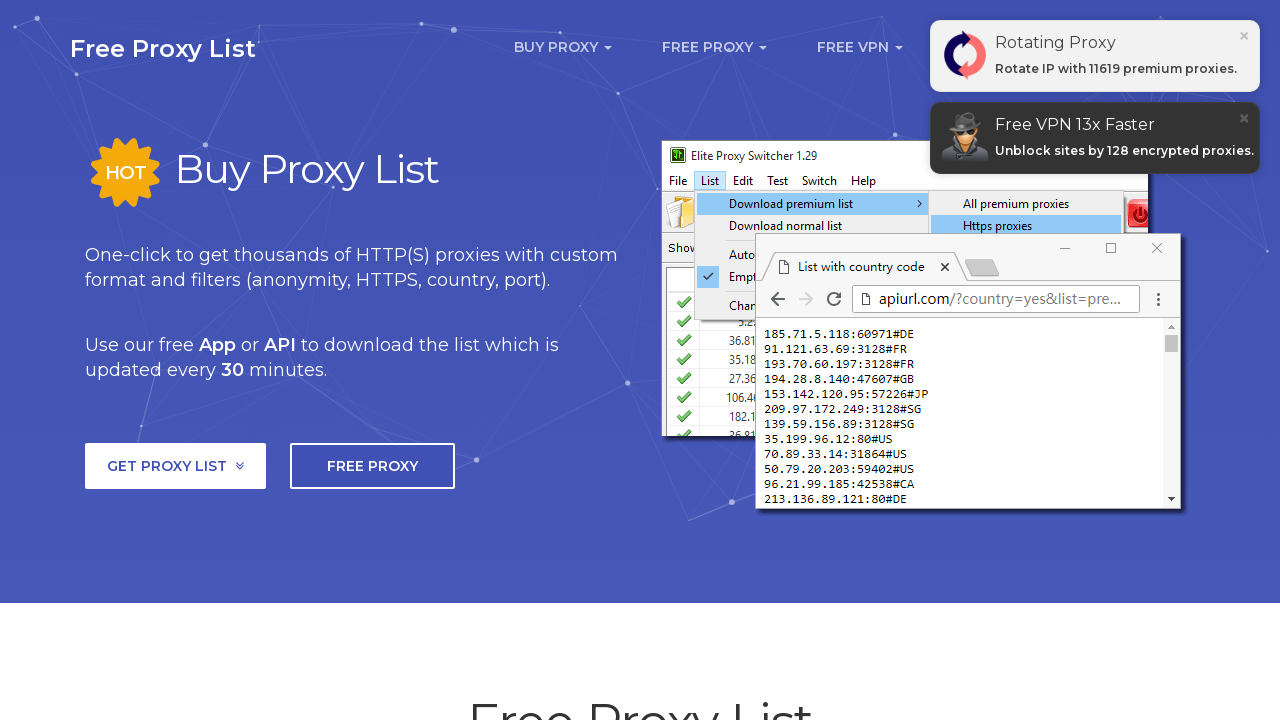

Retrieved cells from row 31 (total cells: 8)
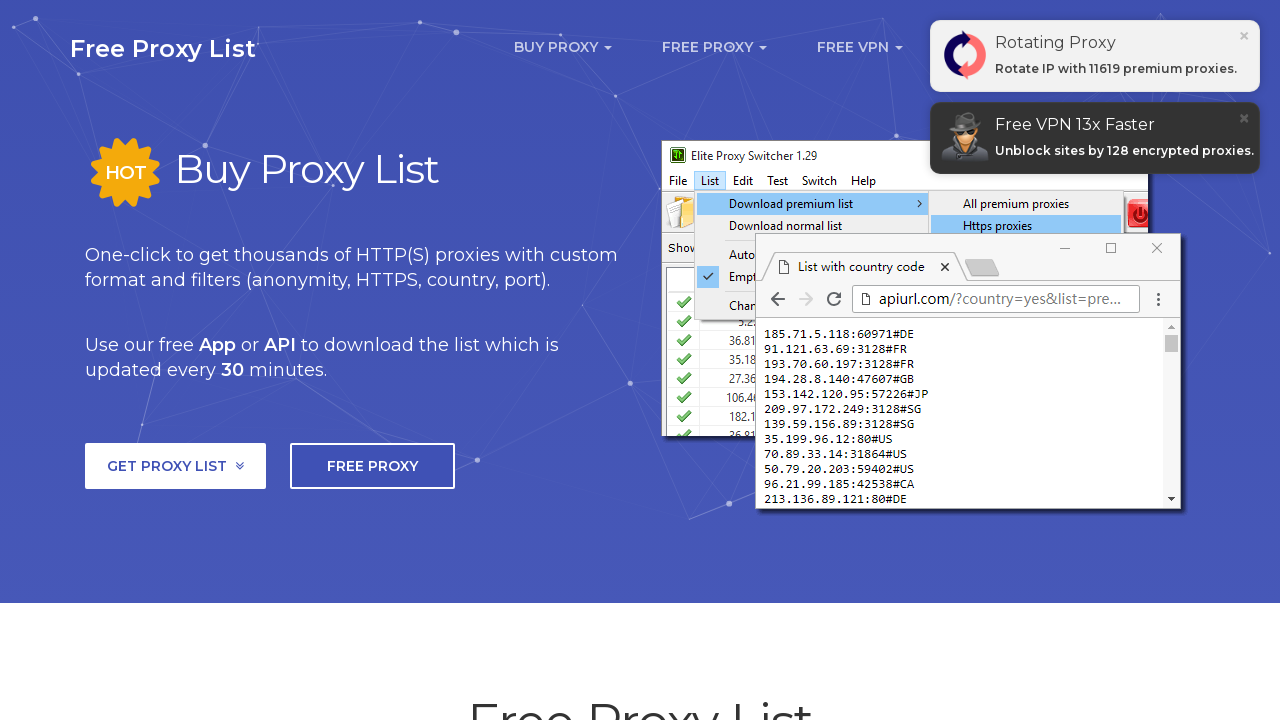

Extracted IP address from row 31: 223.26.63.121
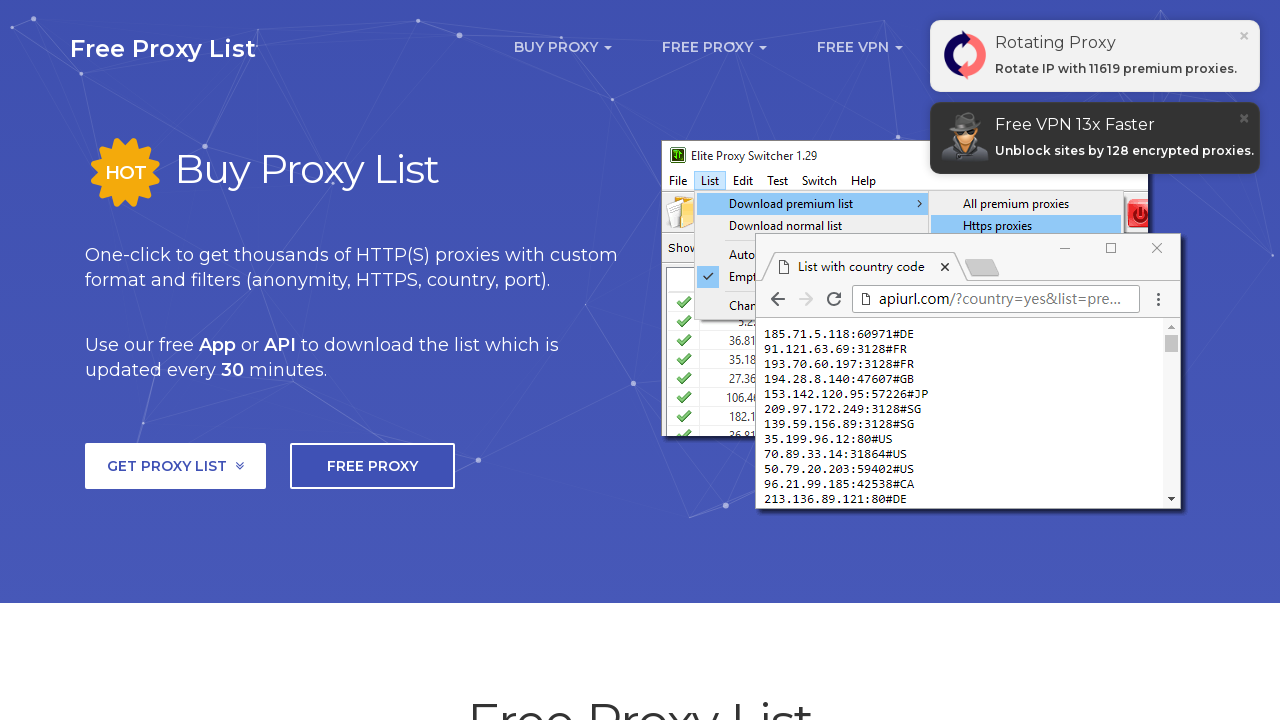

Extracted port from row 31: 8888
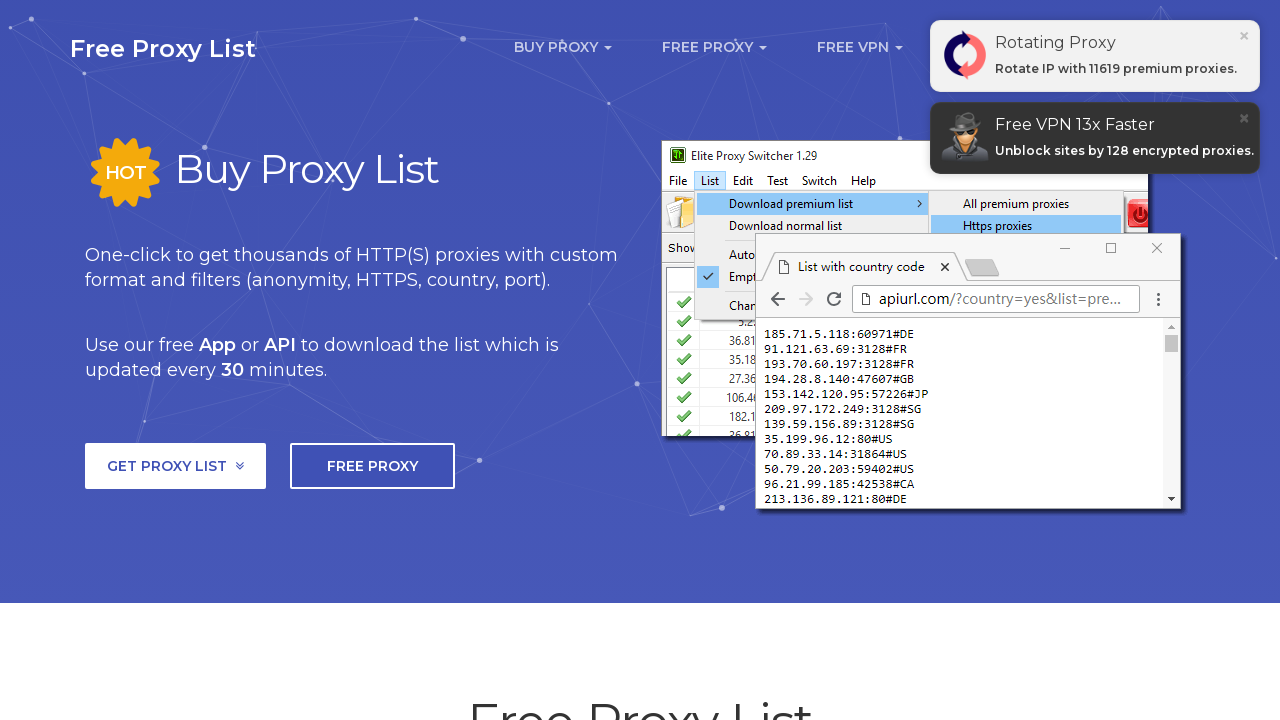

Processing row 32 of proxy list
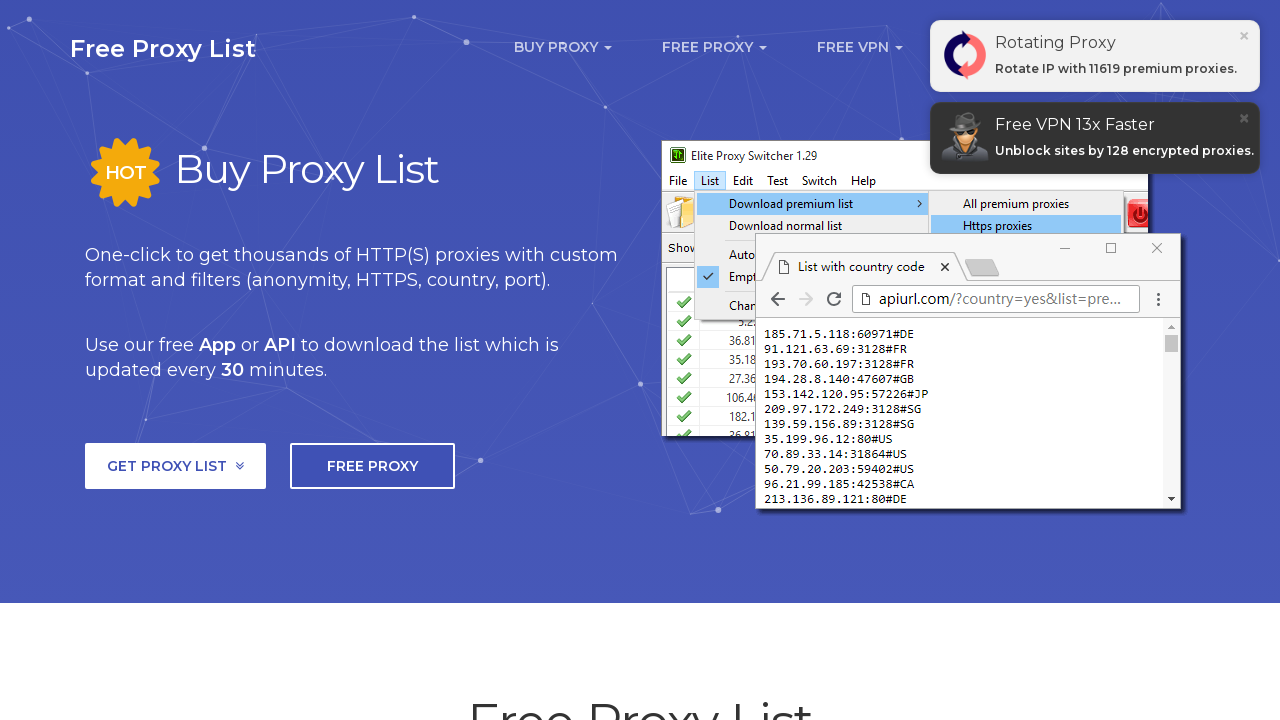

Retrieved cells from row 32 (total cells: 8)
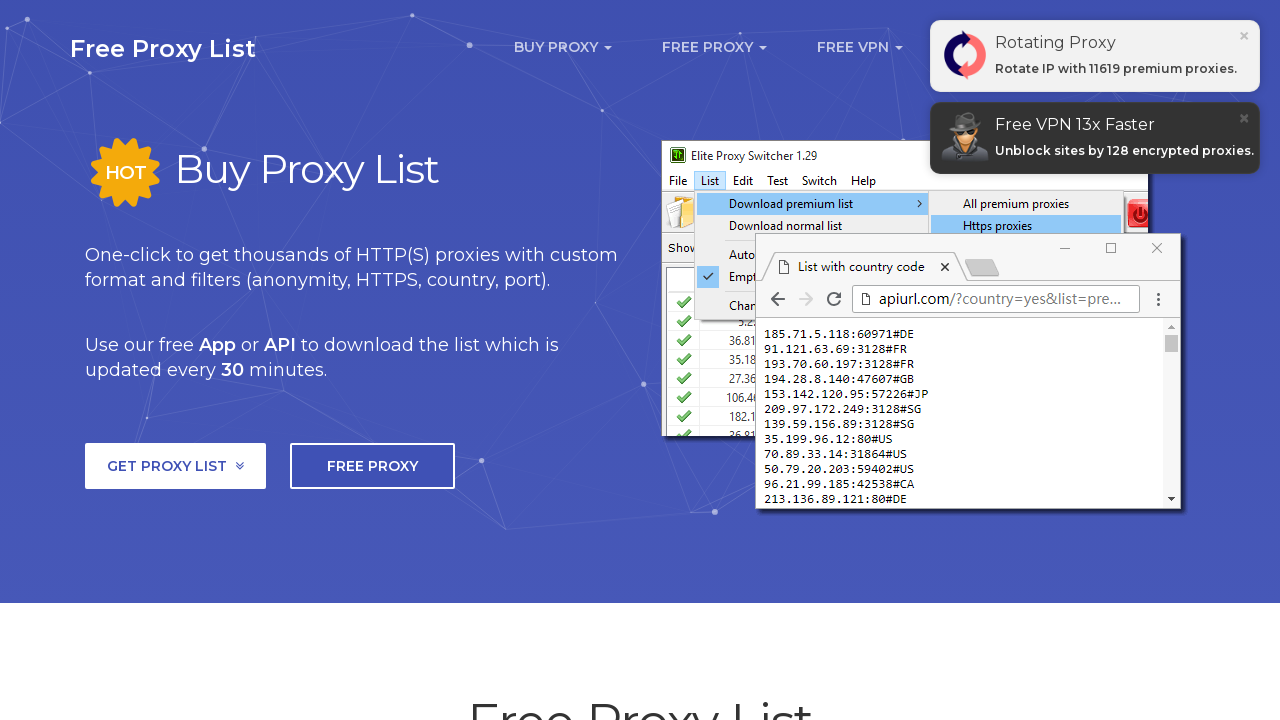

Extracted IP address from row 32: 83.239.34.82
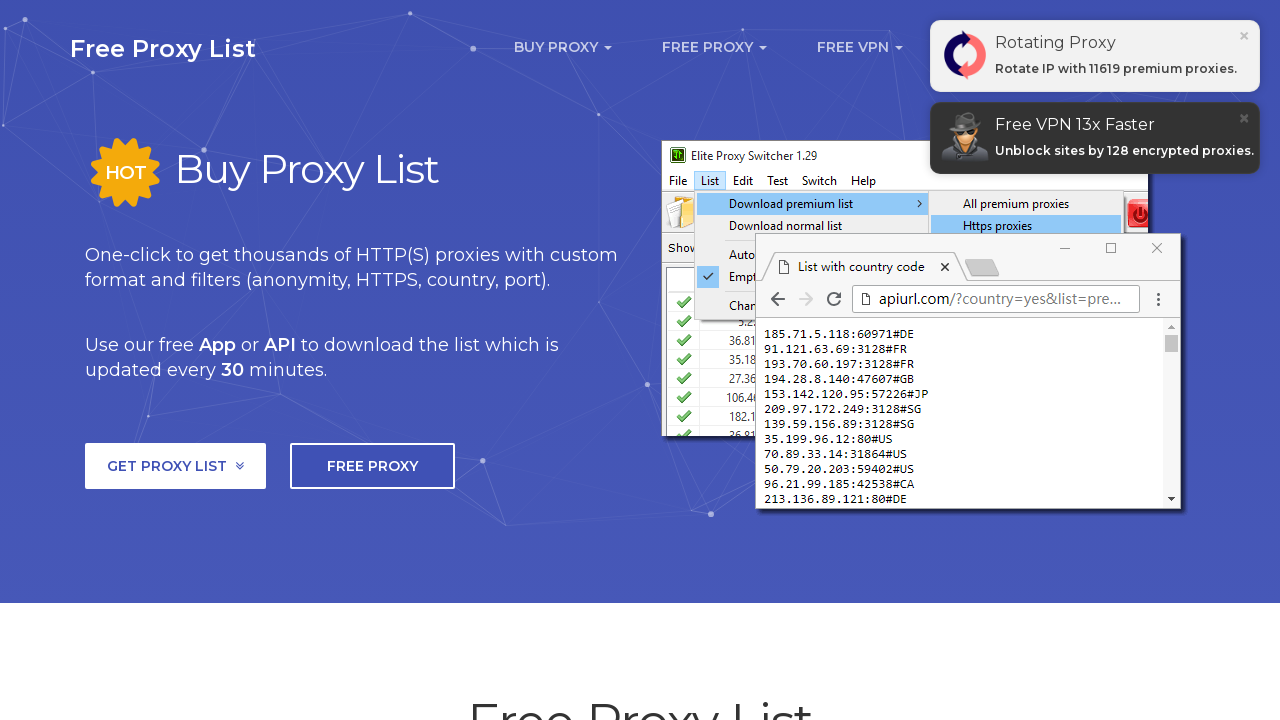

Extracted port from row 32: 8080
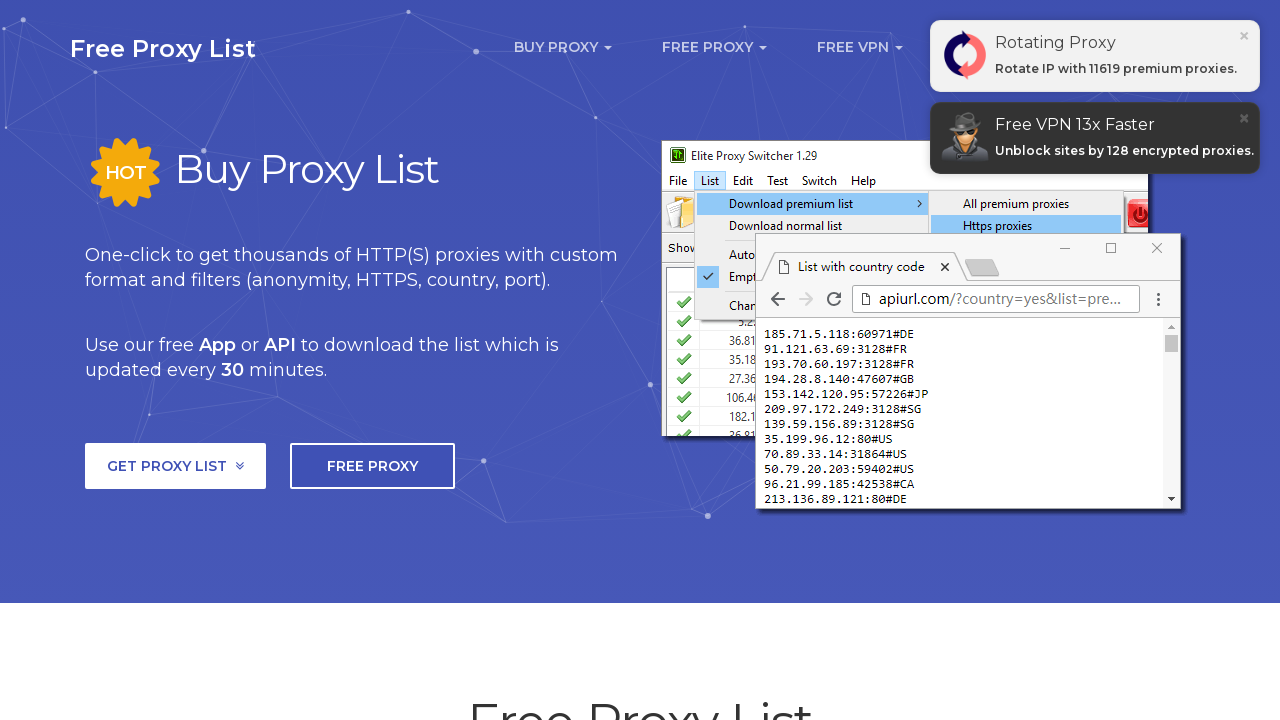

Processing row 33 of proxy list
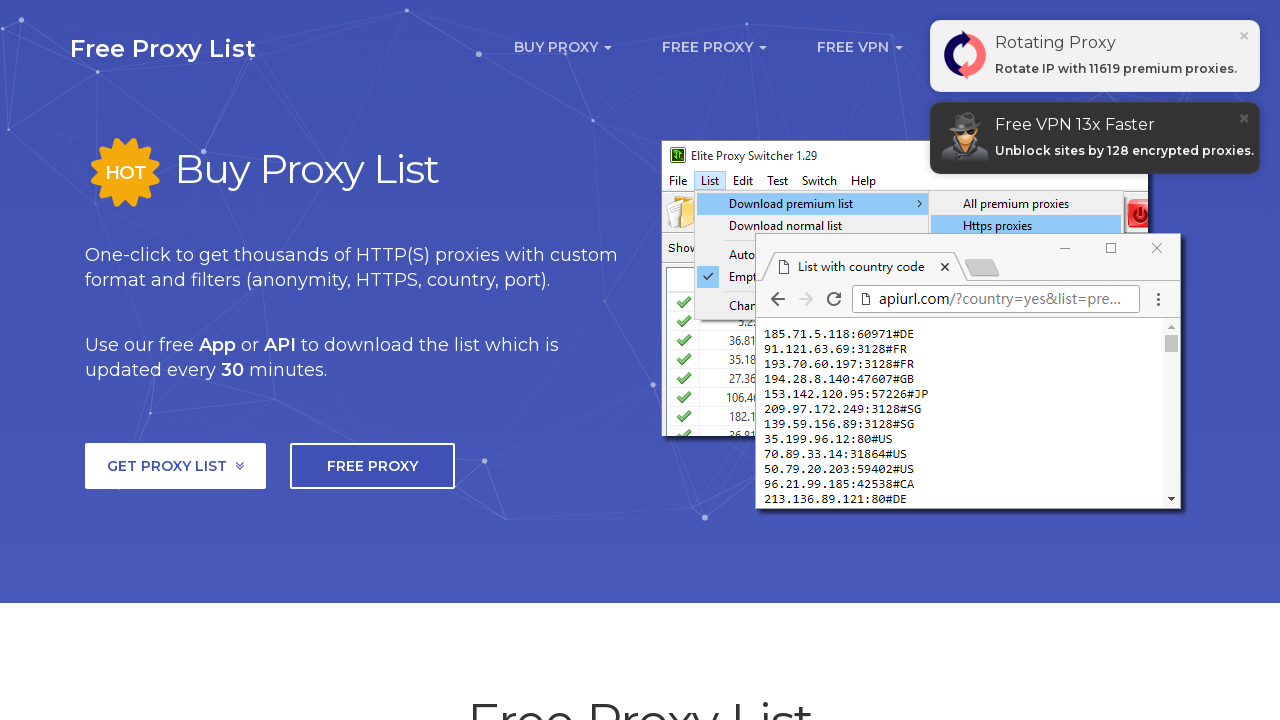

Retrieved cells from row 33 (total cells: 8)
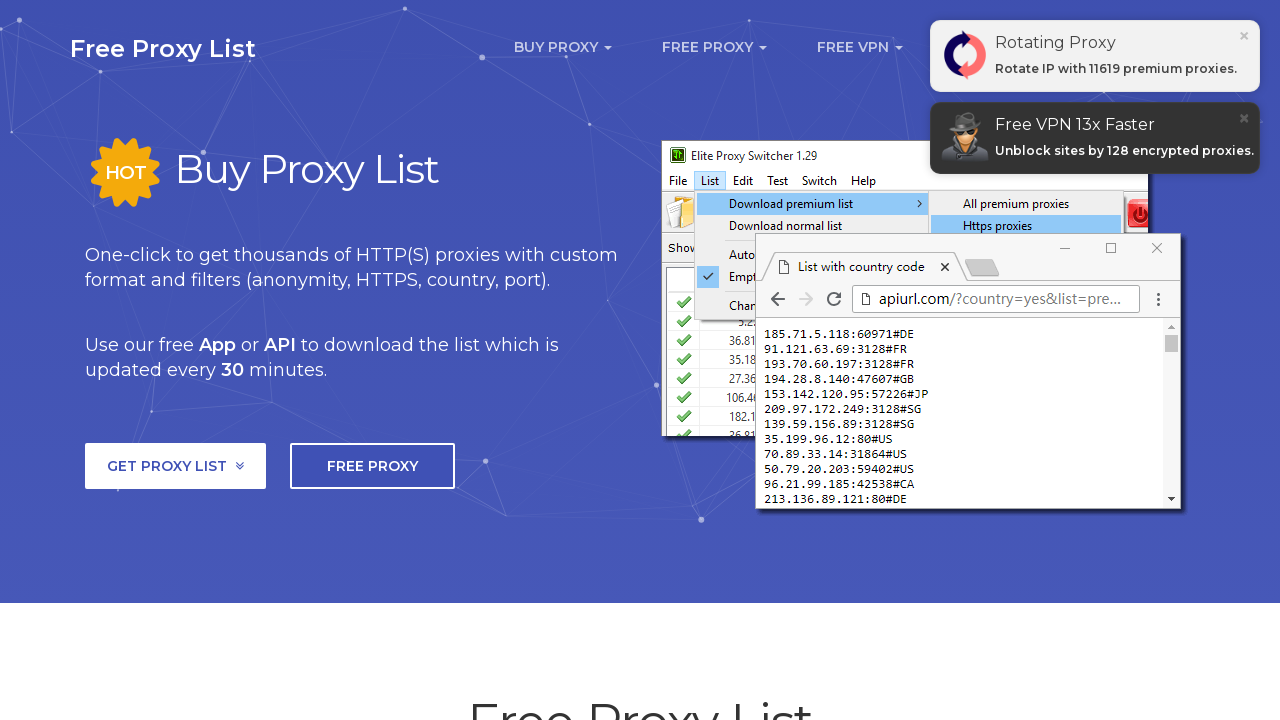

Extracted IP address from row 33: 201.140.185.41
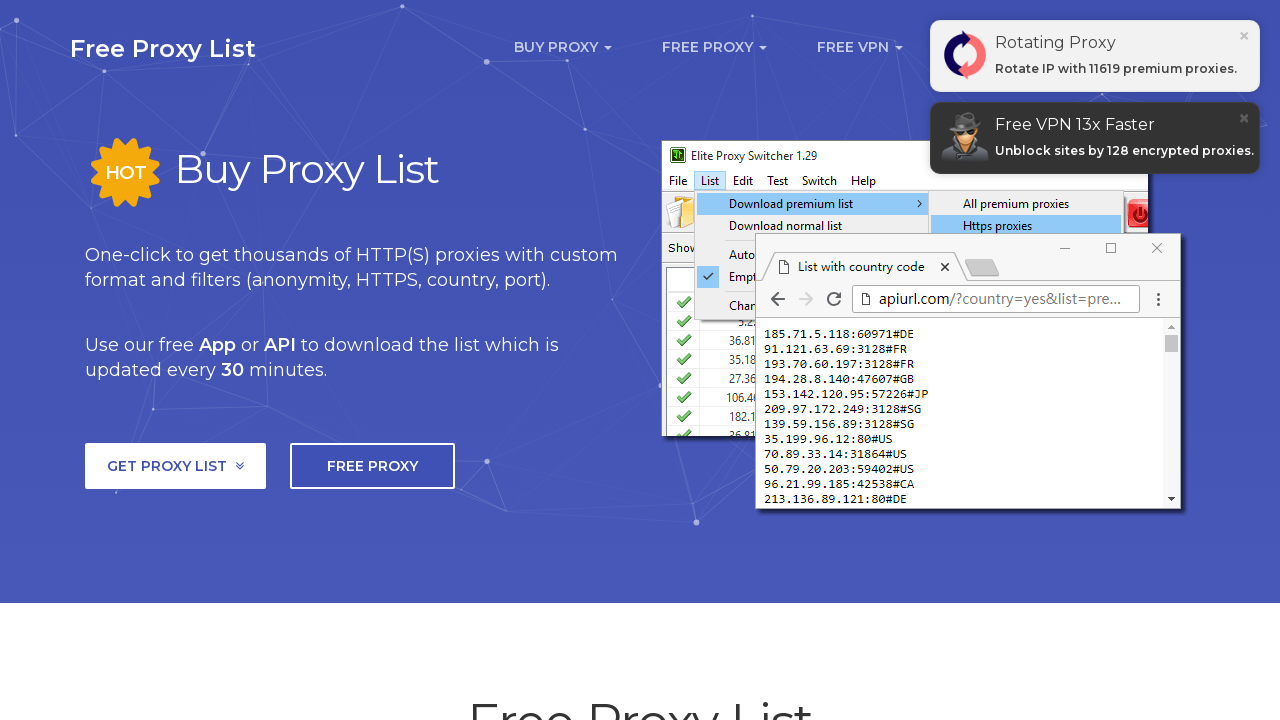

Extracted port from row 33: 8081
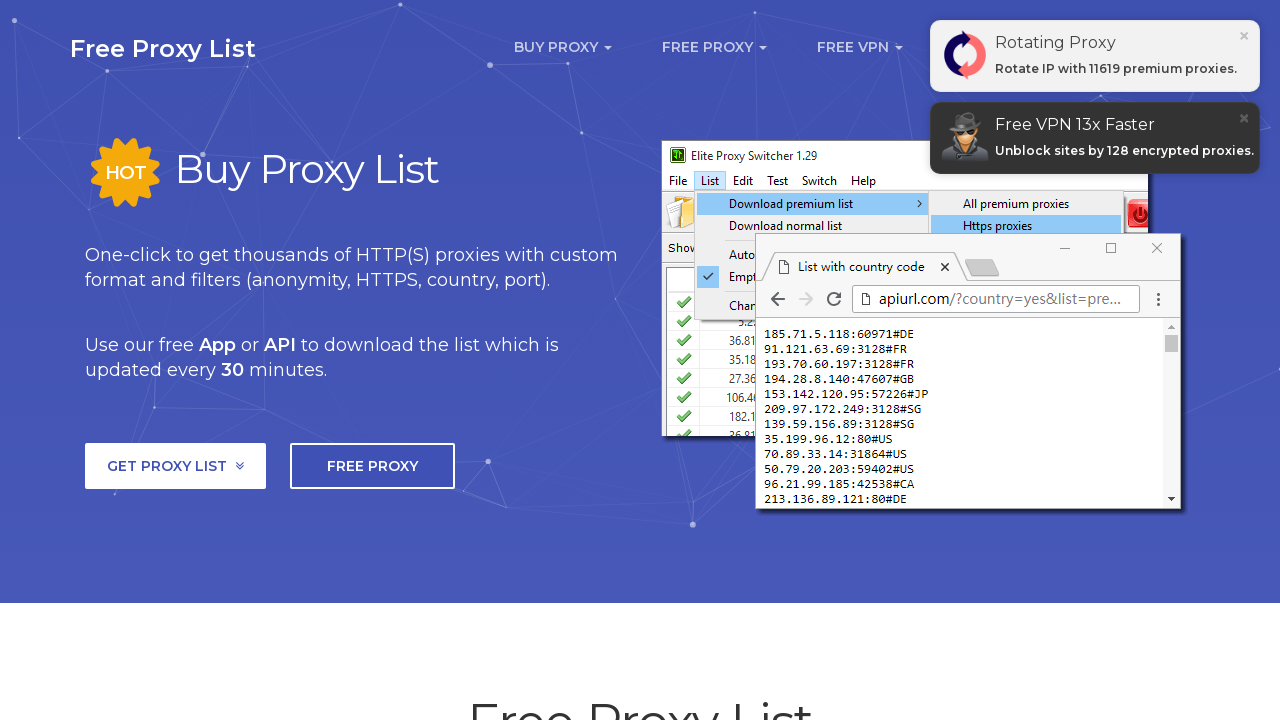

Processing row 34 of proxy list
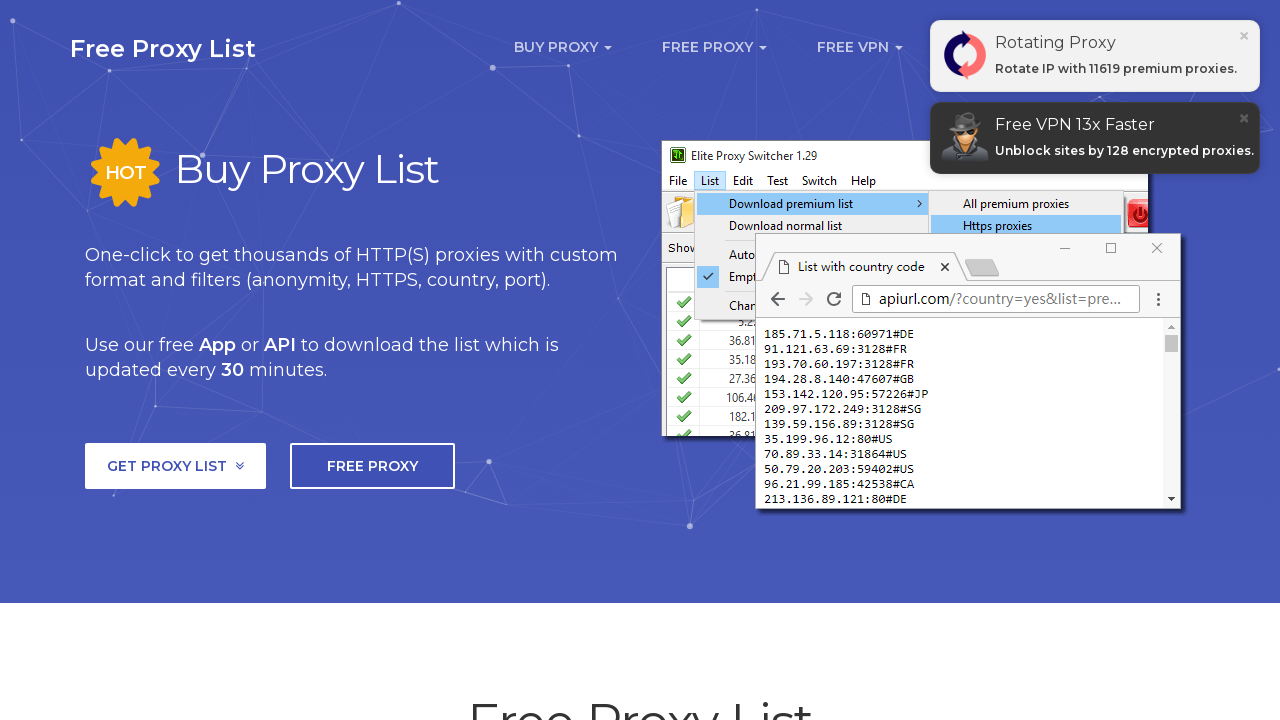

Retrieved cells from row 34 (total cells: 8)
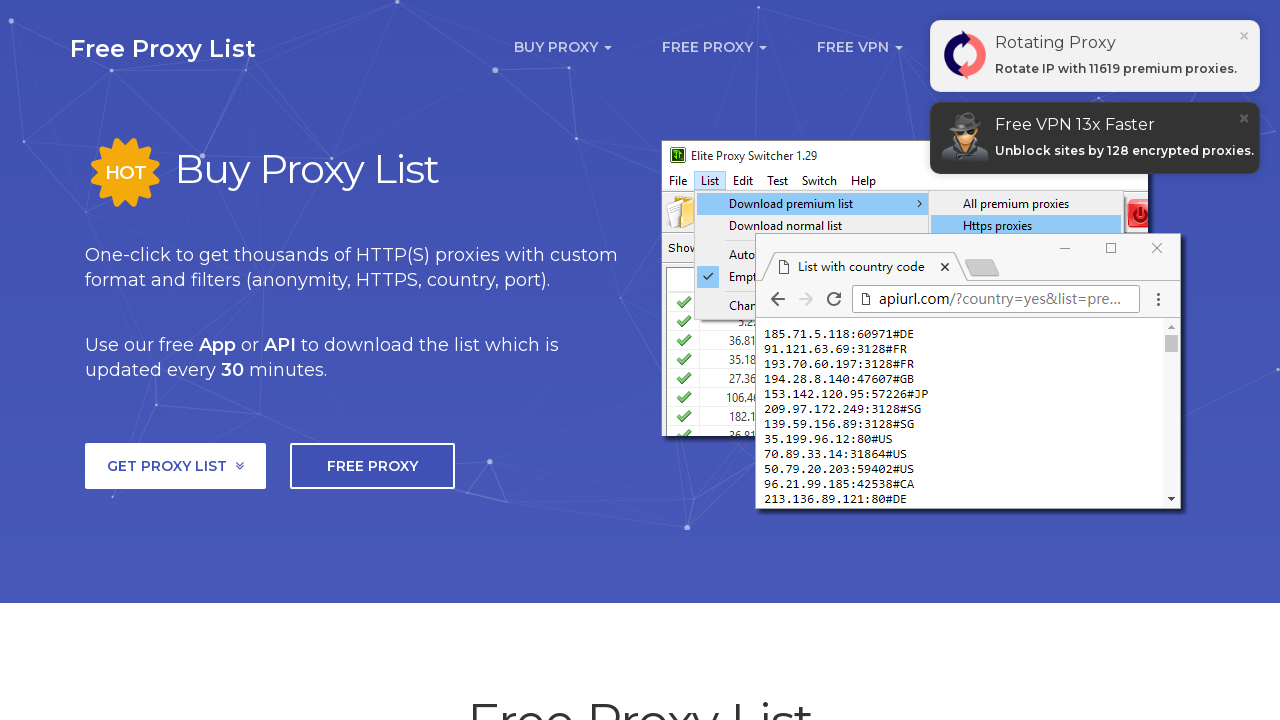

Extracted IP address from row 34: 154.12.59.102
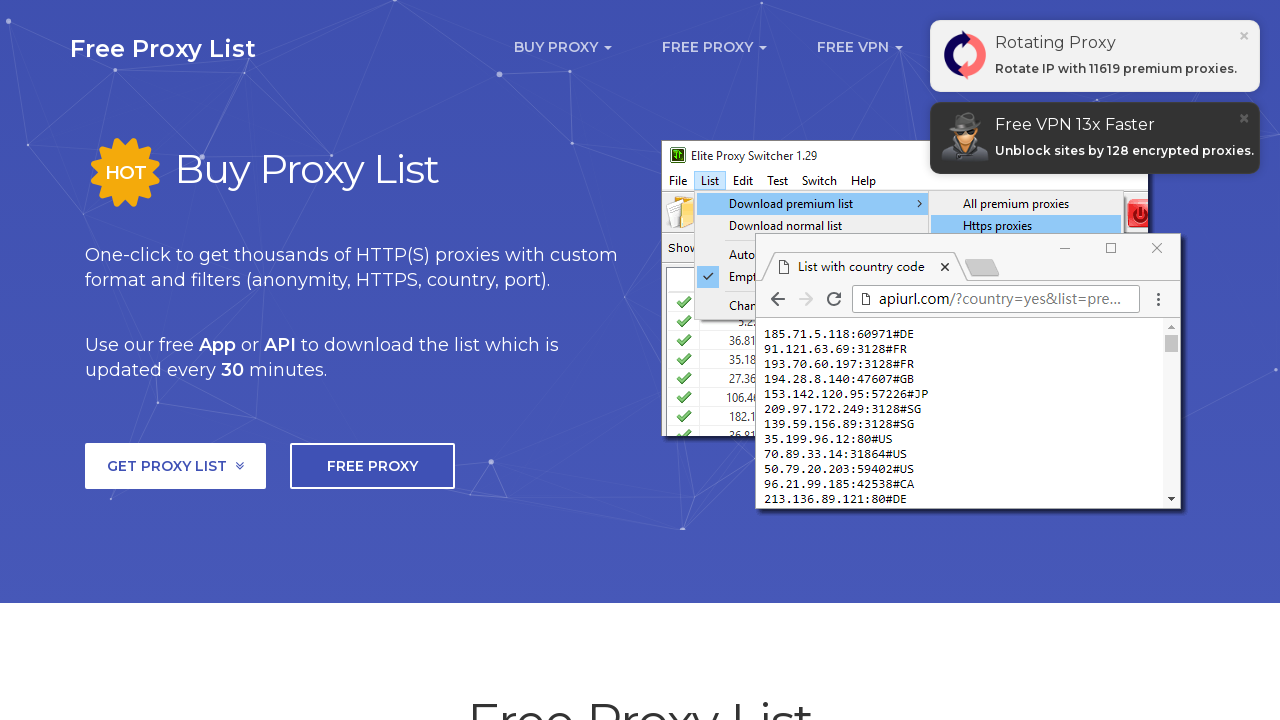

Extracted port from row 34: 6005
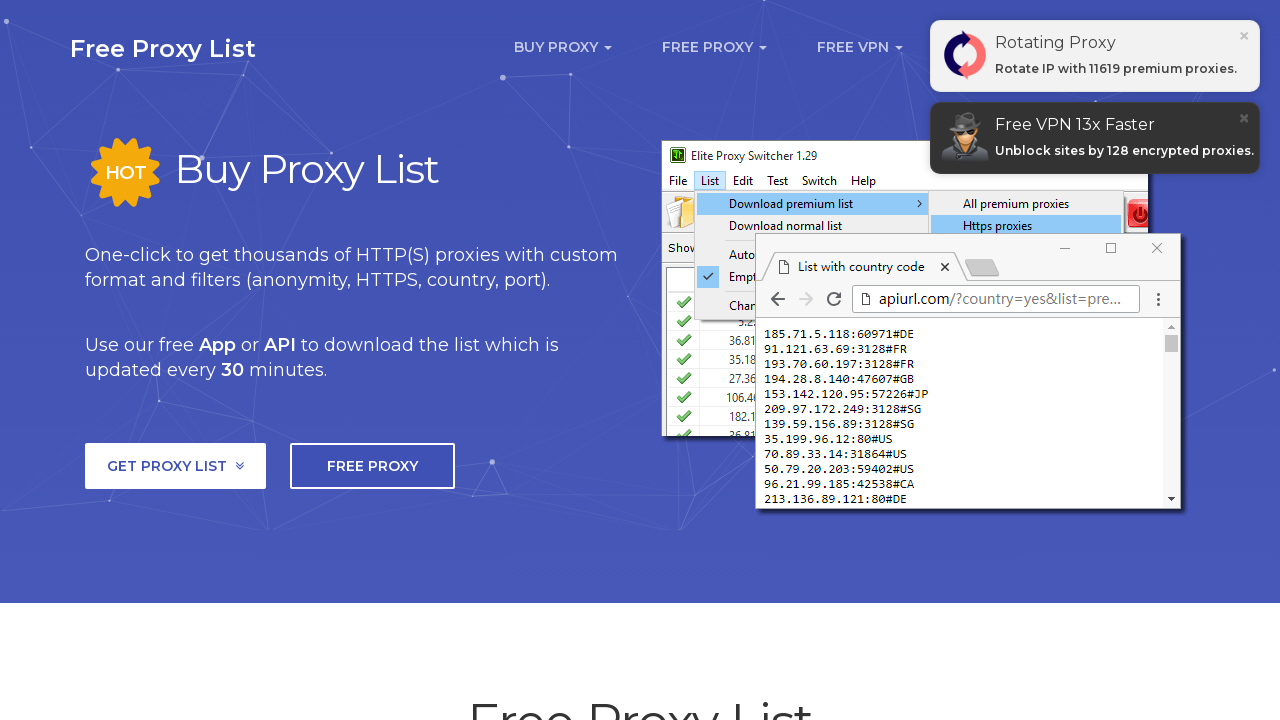

Processing row 35 of proxy list
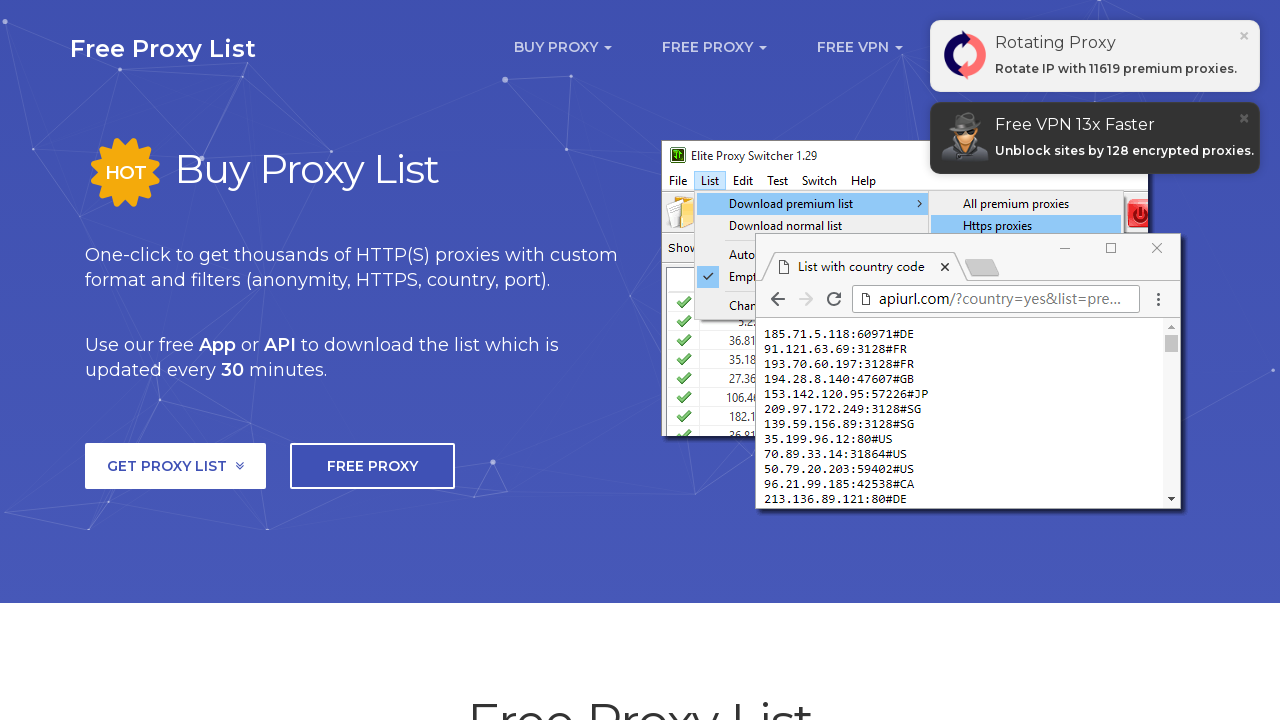

Retrieved cells from row 35 (total cells: 8)
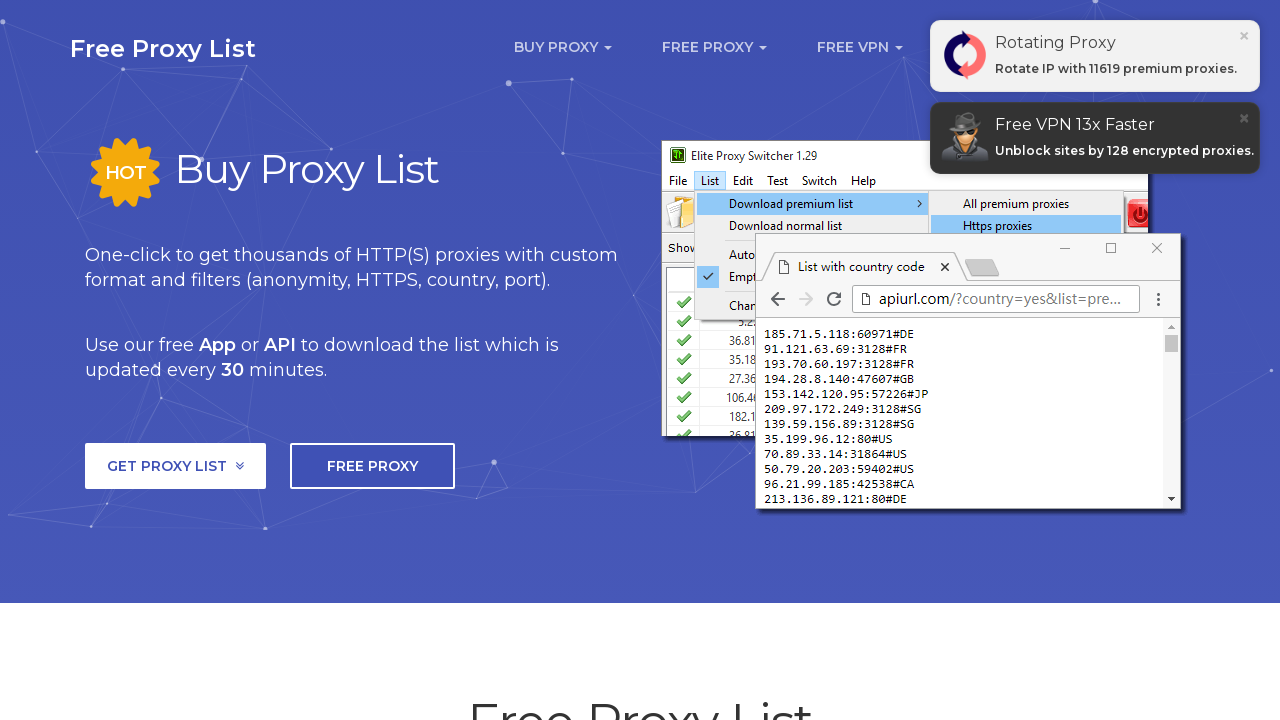

Extracted IP address from row 35: 154.43.62.22
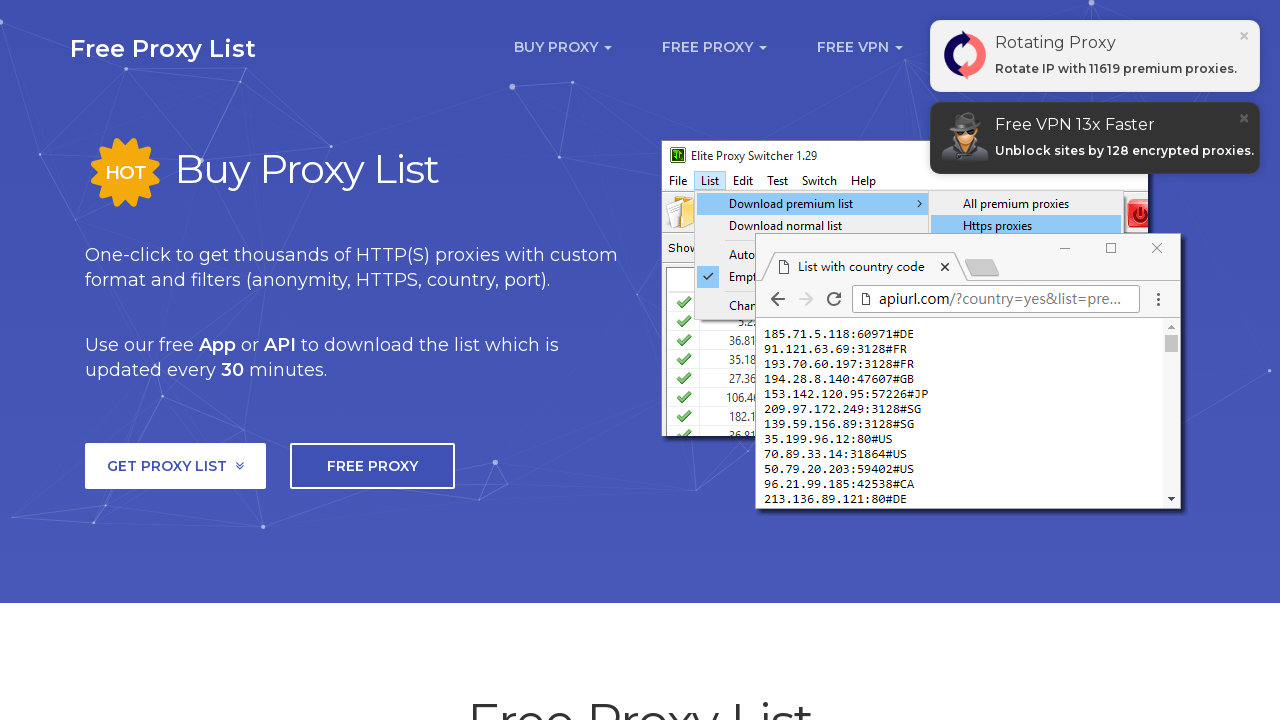

Extracted port from row 35: 80
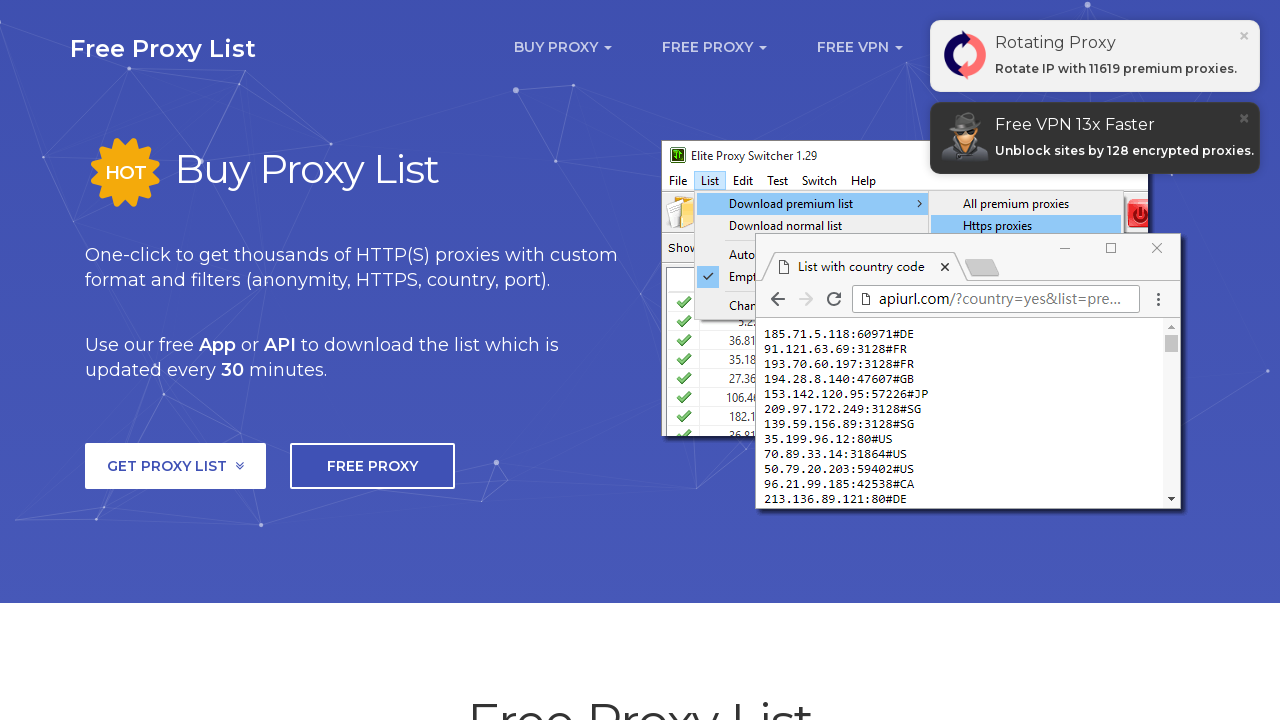

Processing row 36 of proxy list
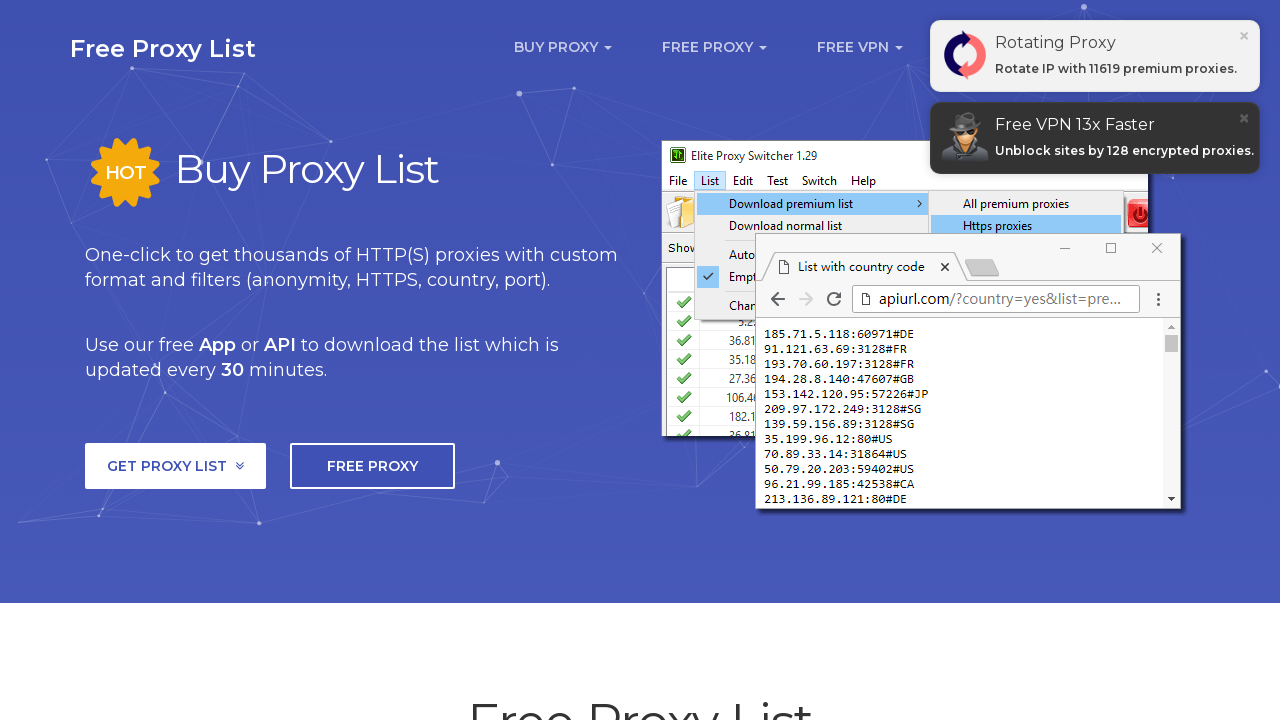

Retrieved cells from row 36 (total cells: 8)
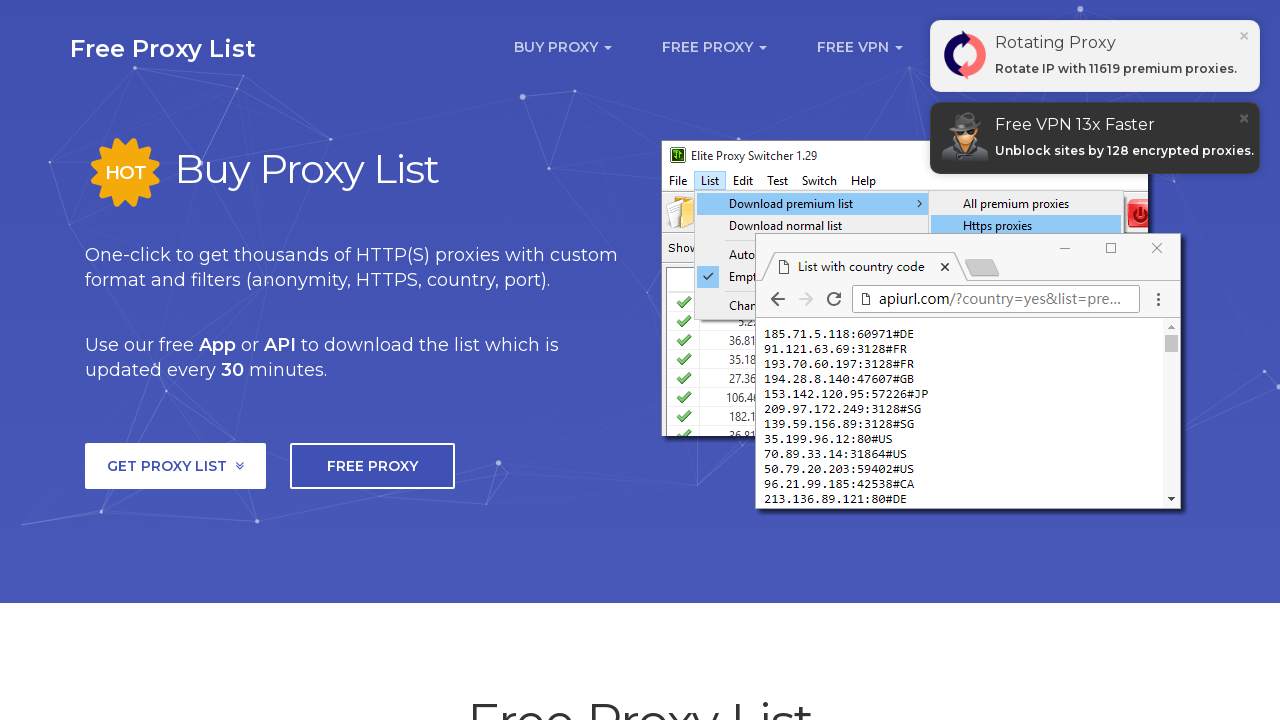

Extracted IP address from row 36: 137.220.150.22
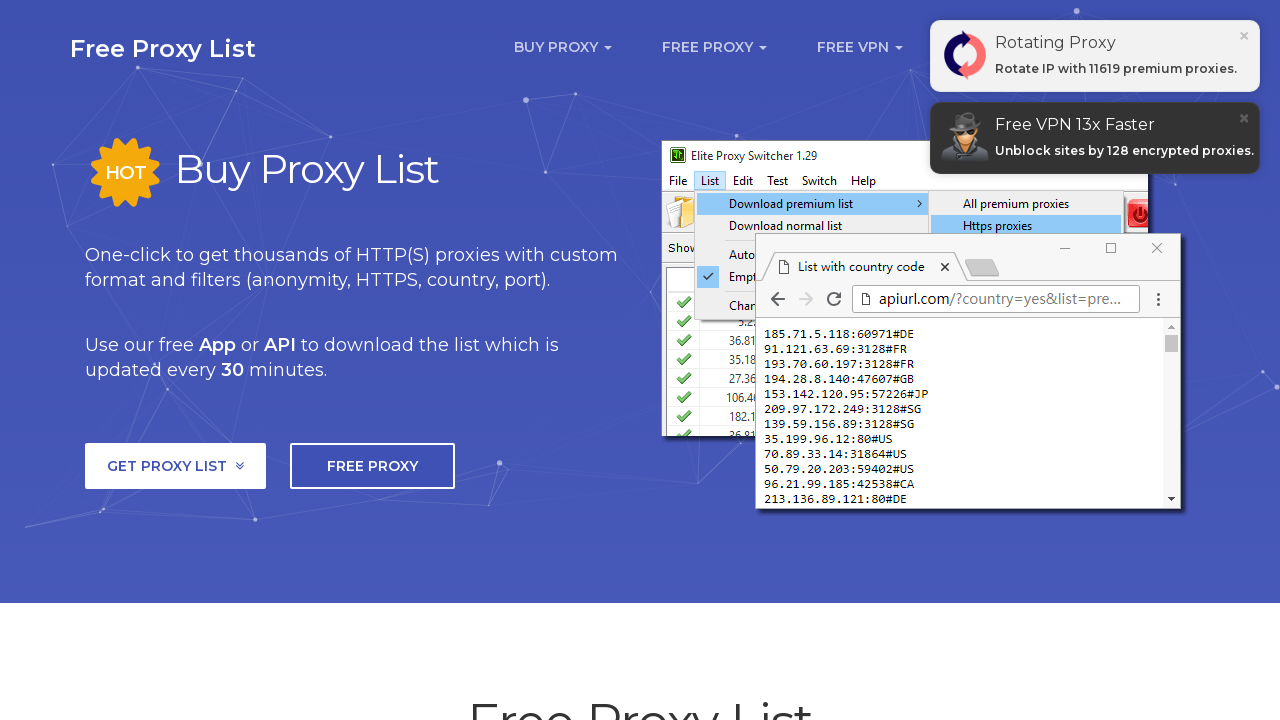

Extracted port from row 36: 6005
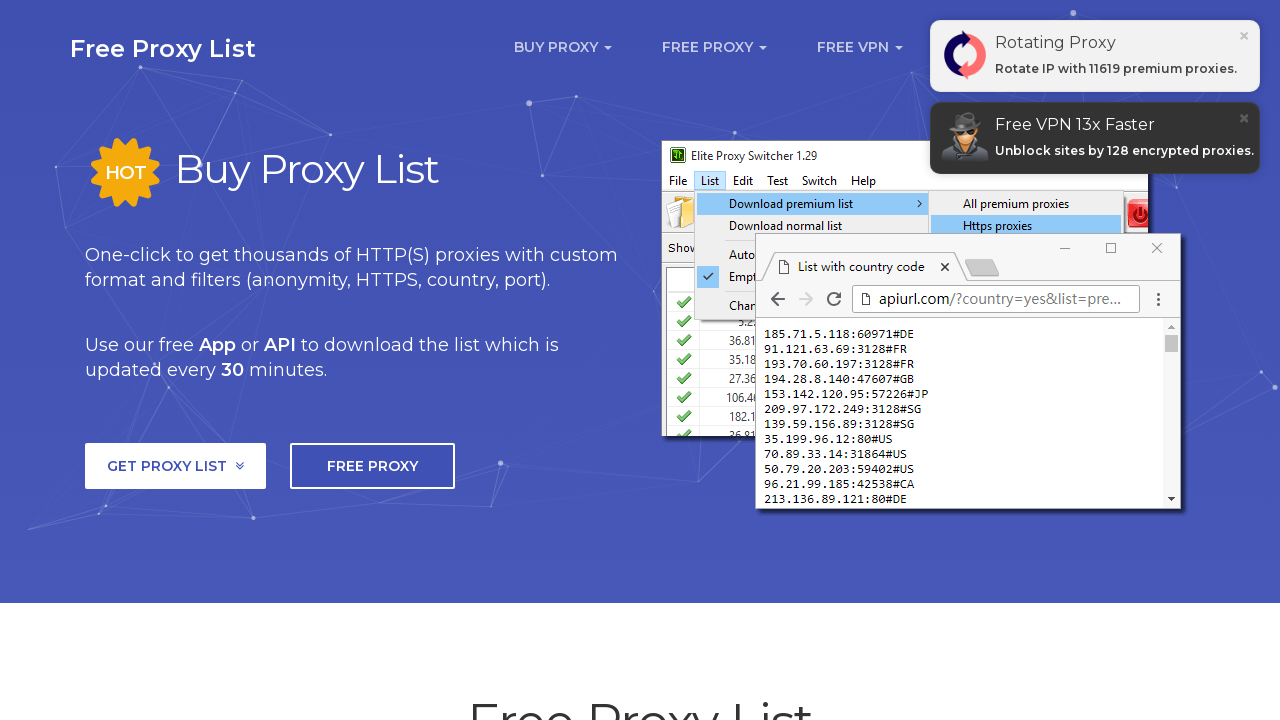

Processing row 37 of proxy list
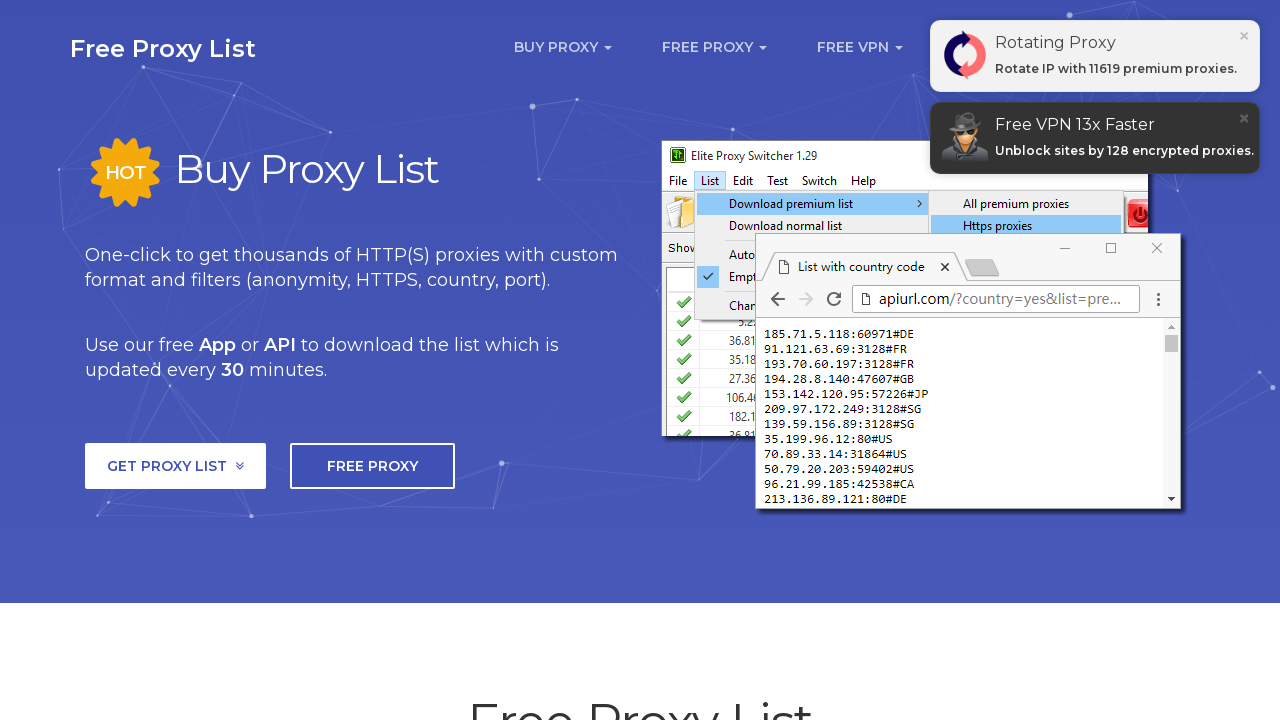

Retrieved cells from row 37 (total cells: 8)
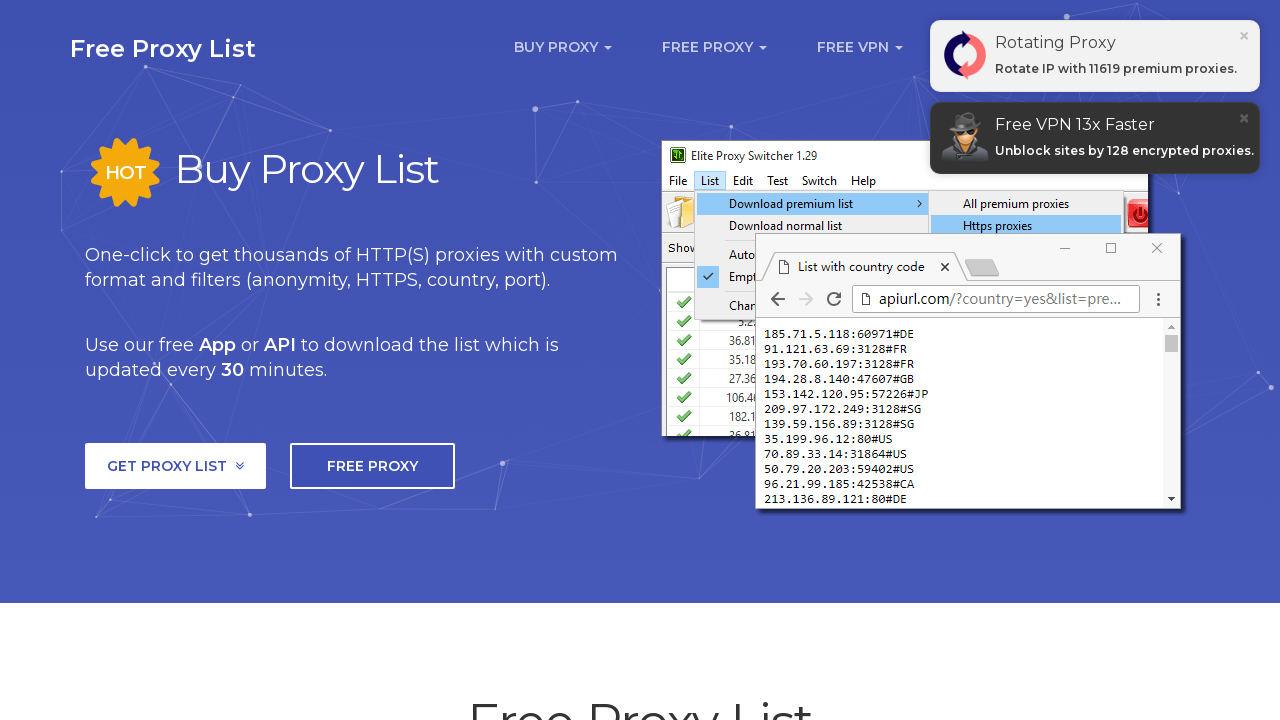

Extracted IP address from row 37: 81.177.48.54
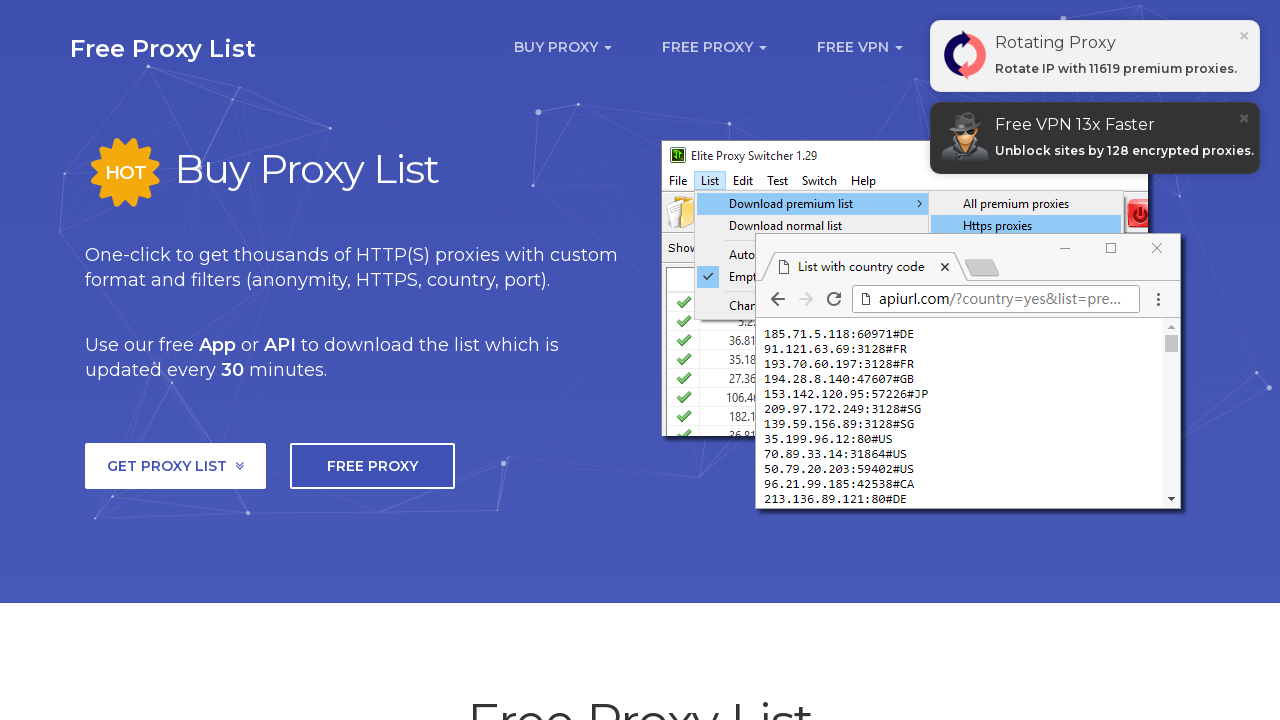

Extracted port from row 37: 2080
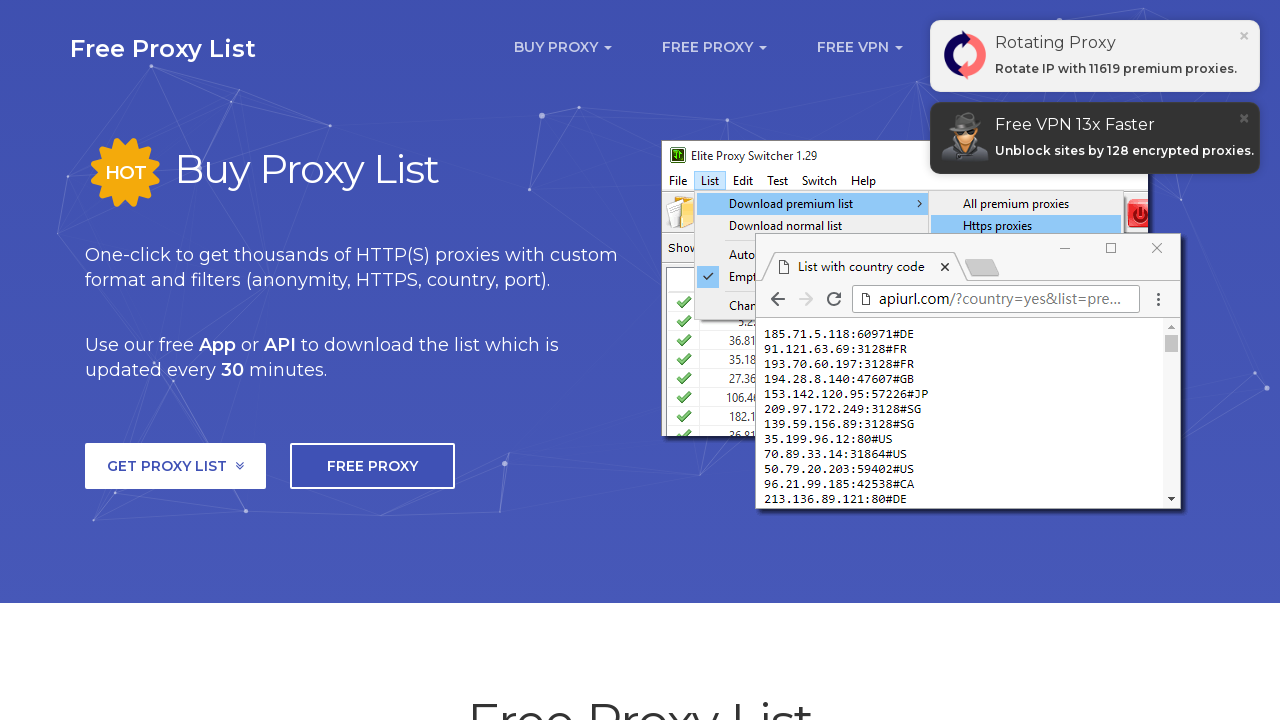

Processing row 38 of proxy list
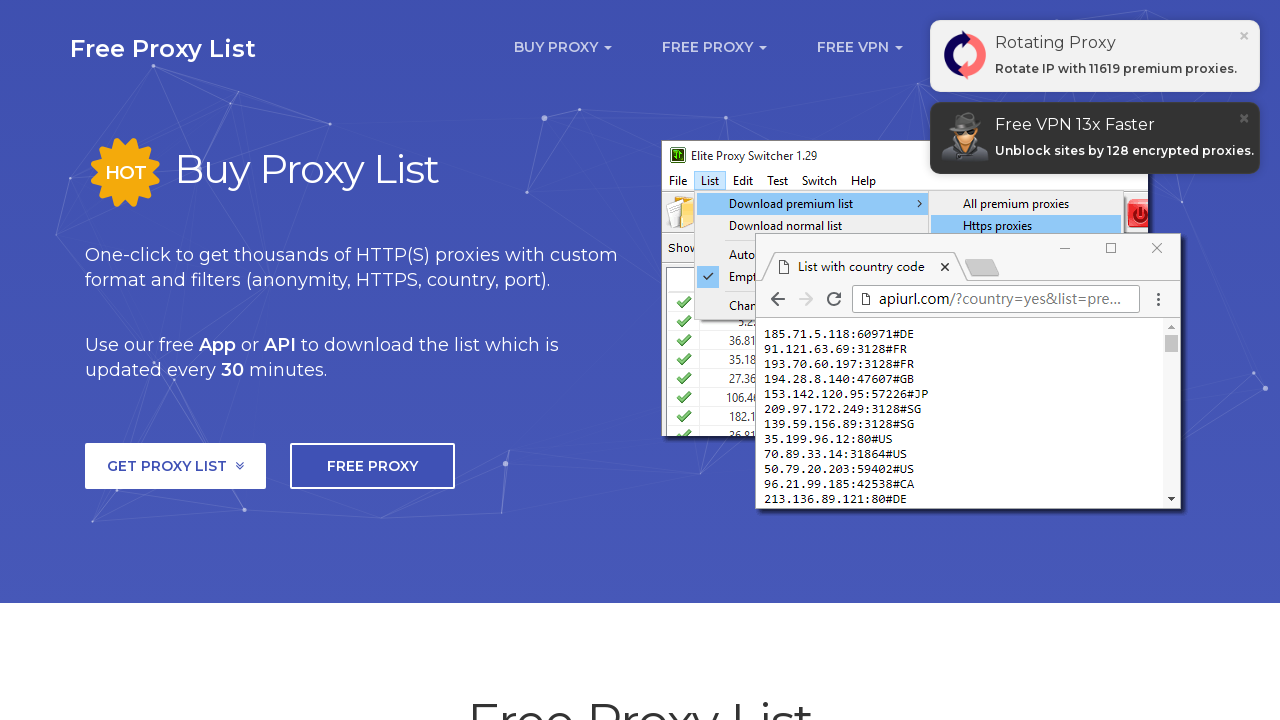

Retrieved cells from row 38 (total cells: 8)
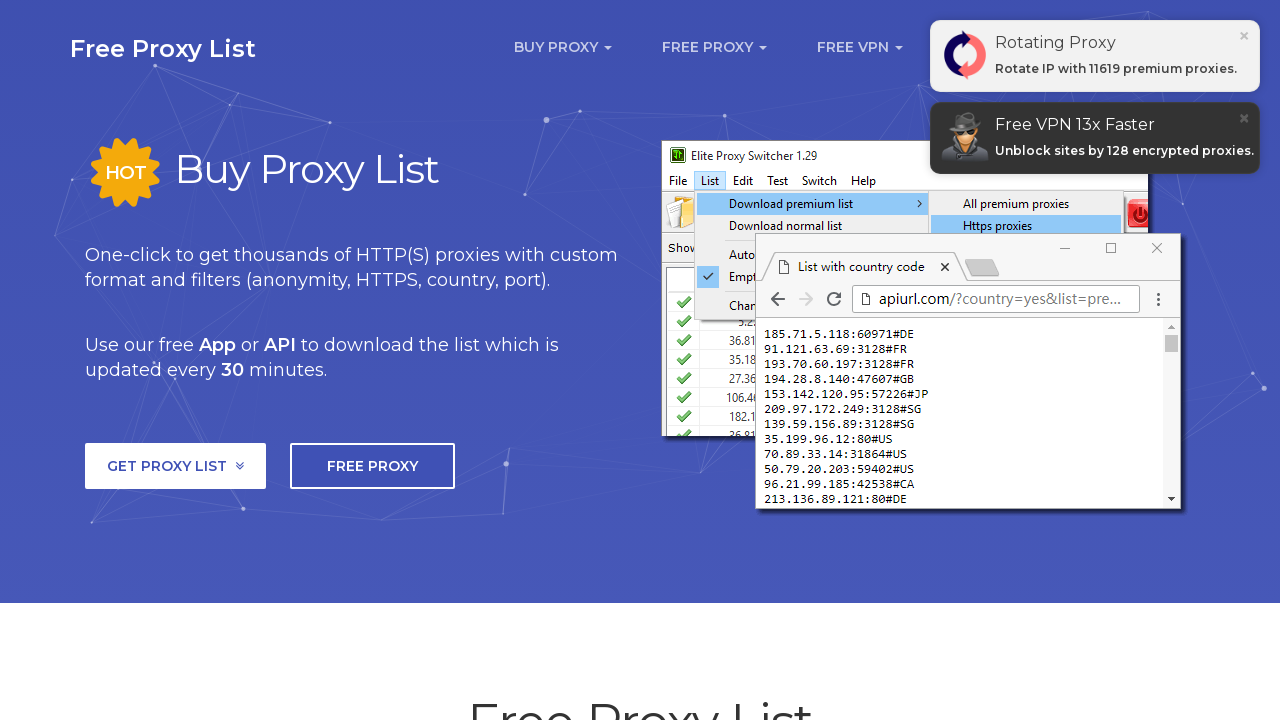

Extracted IP address from row 38: 20.81.205.173
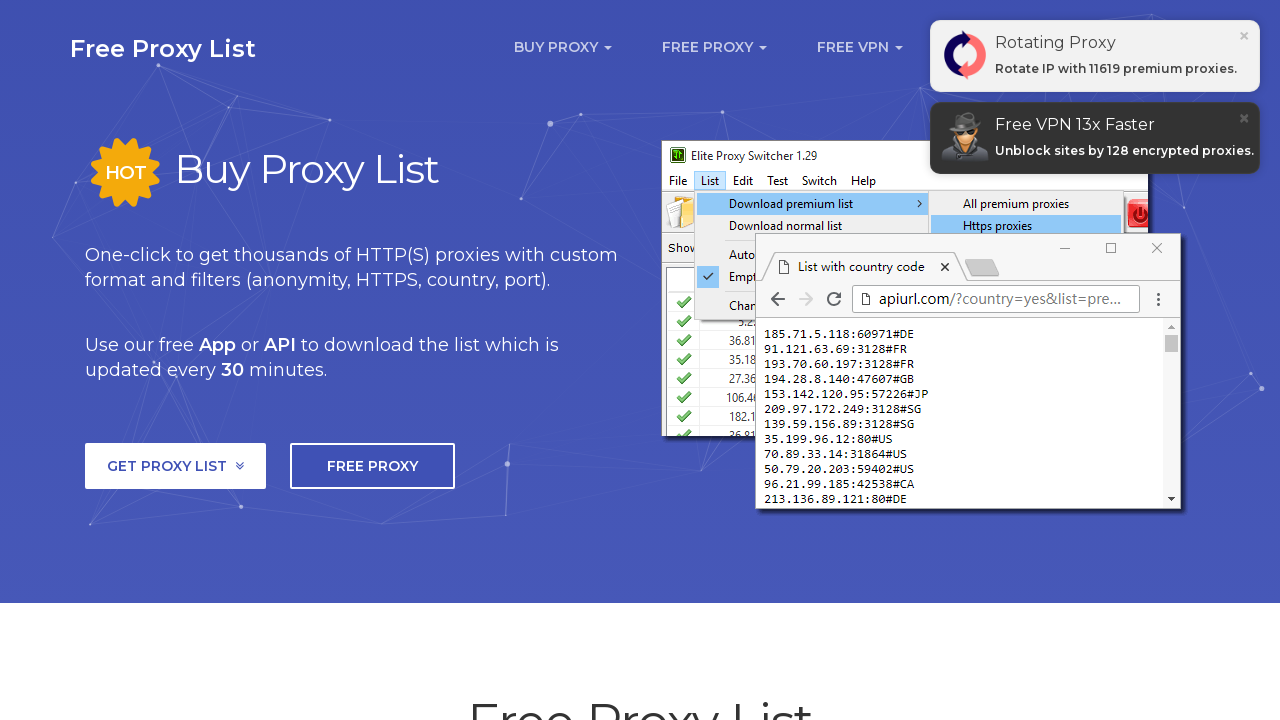

Extracted port from row 38: 80
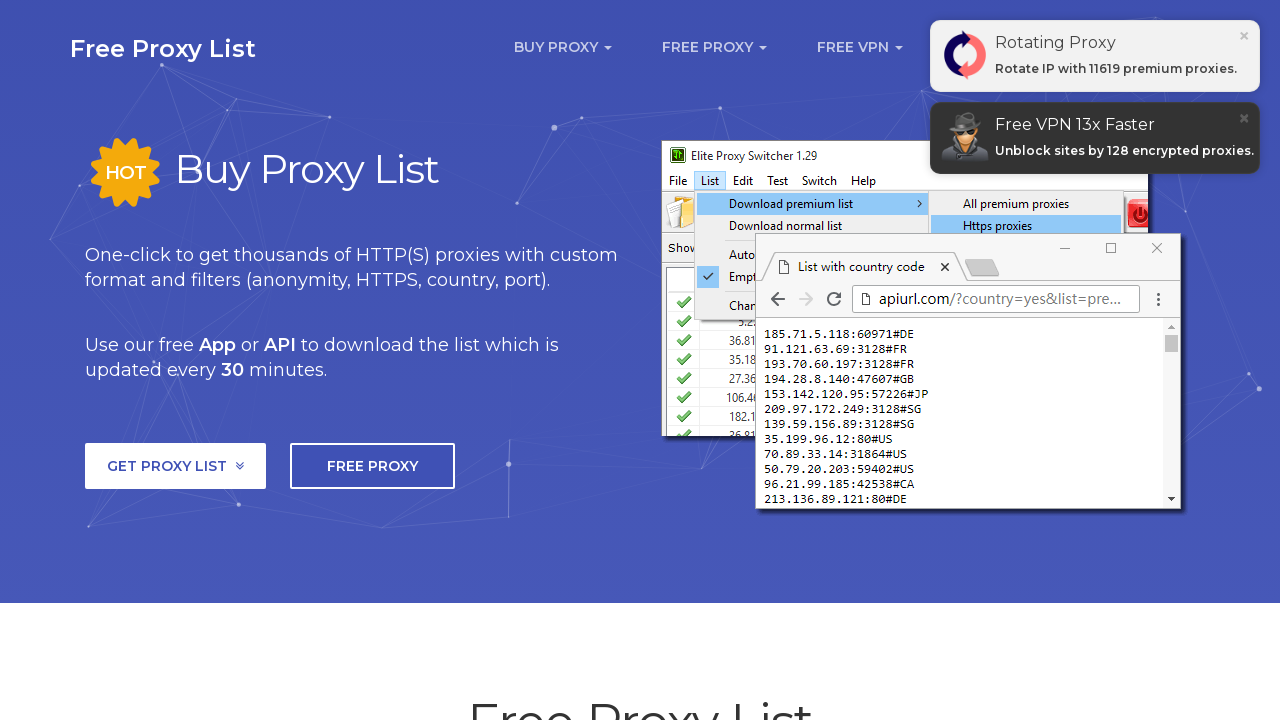

Processing row 39 of proxy list
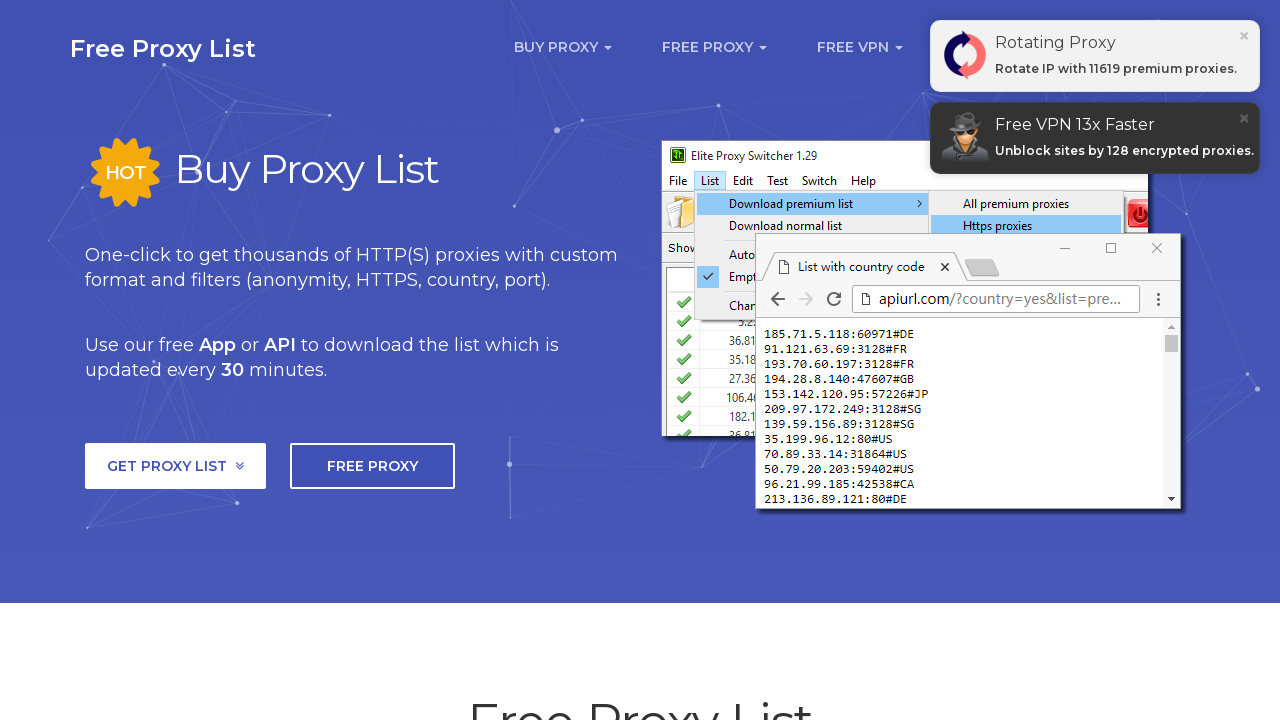

Retrieved cells from row 39 (total cells: 8)
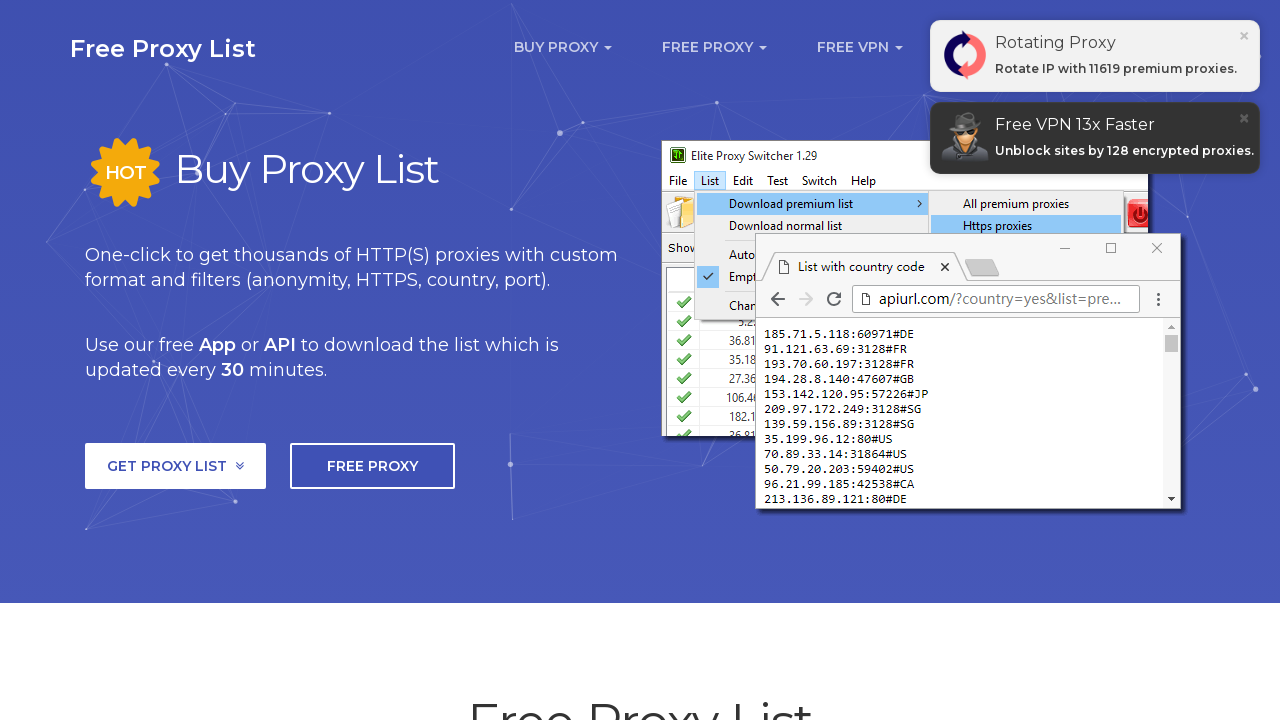

Extracted IP address from row 39: 61.72.221.124
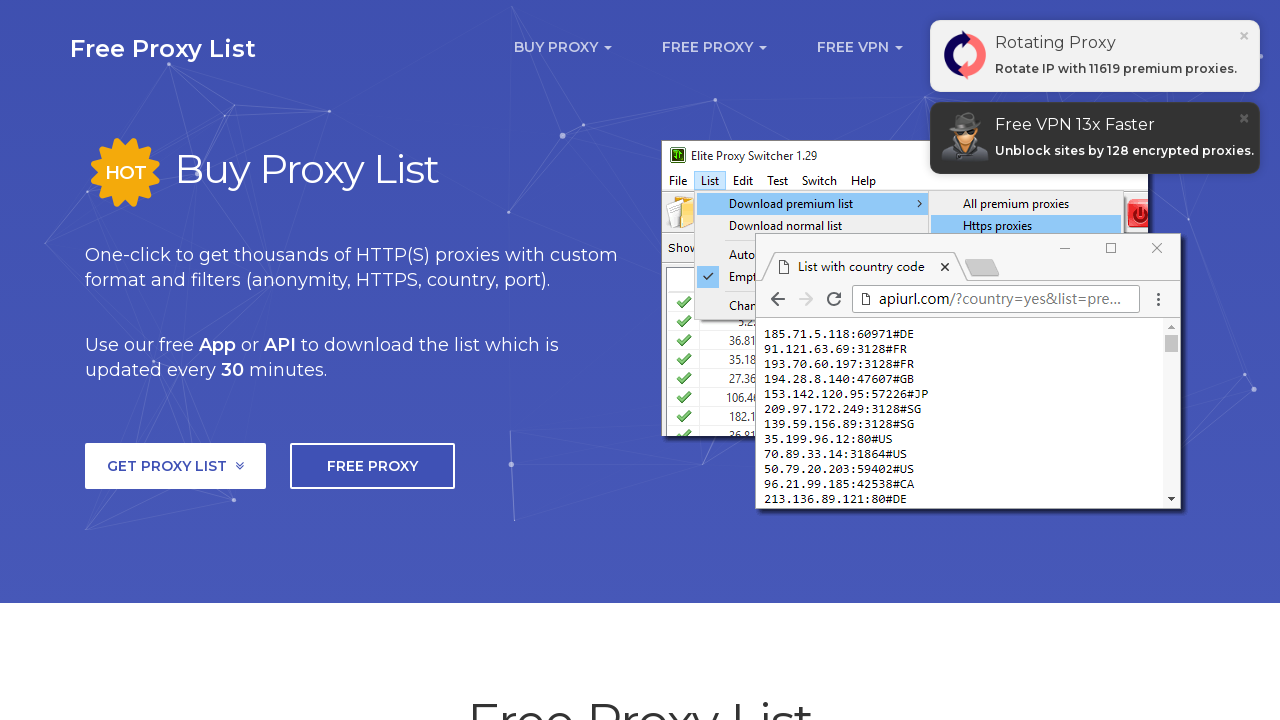

Extracted port from row 39: 3128
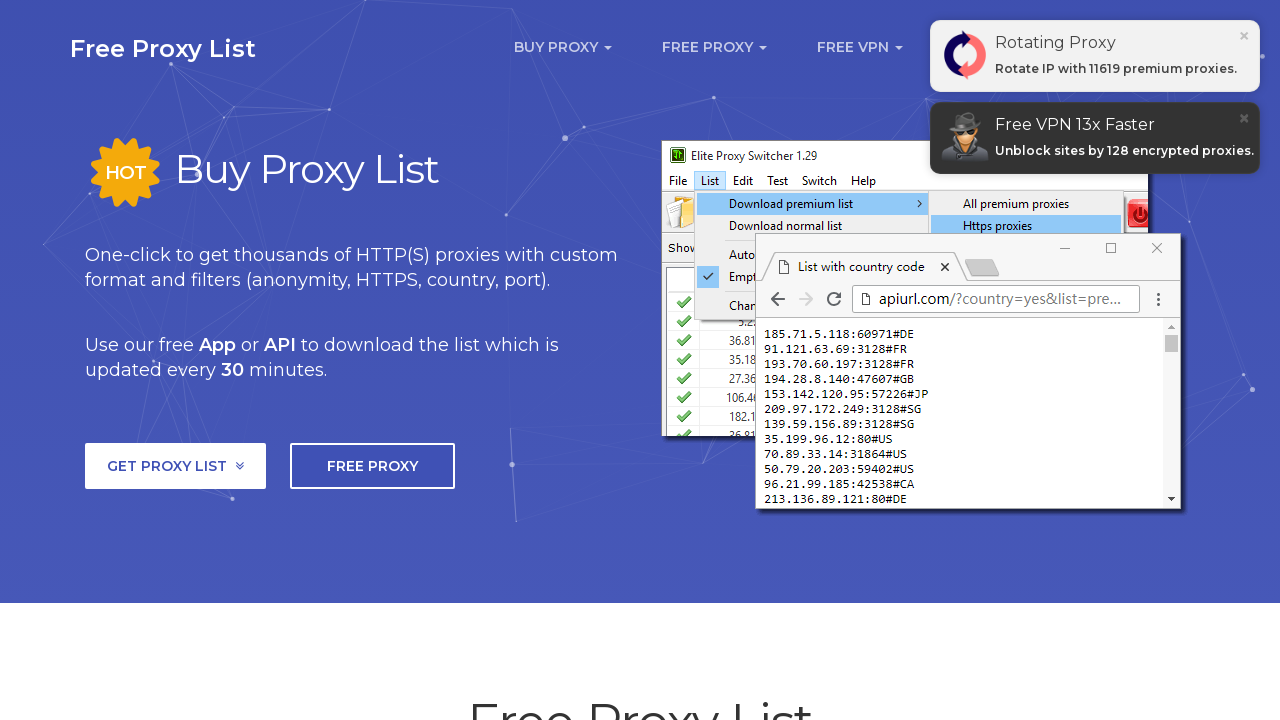

Processing row 40 of proxy list
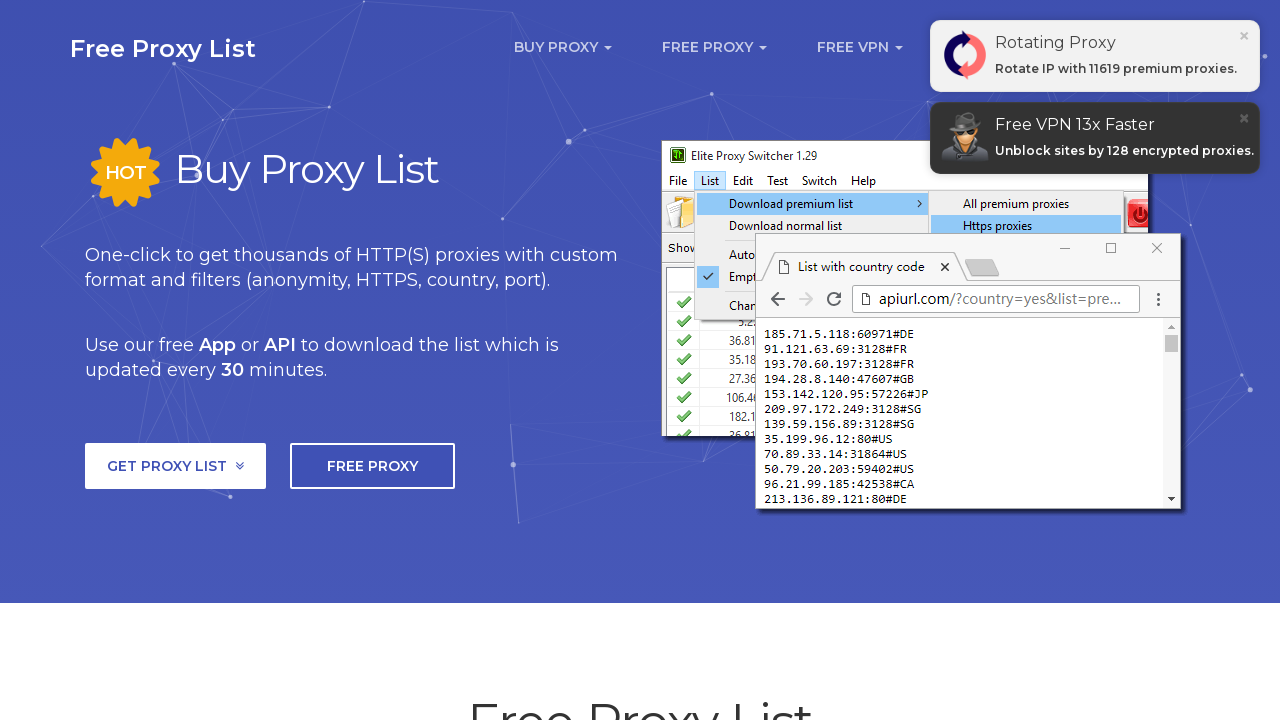

Retrieved cells from row 40 (total cells: 8)
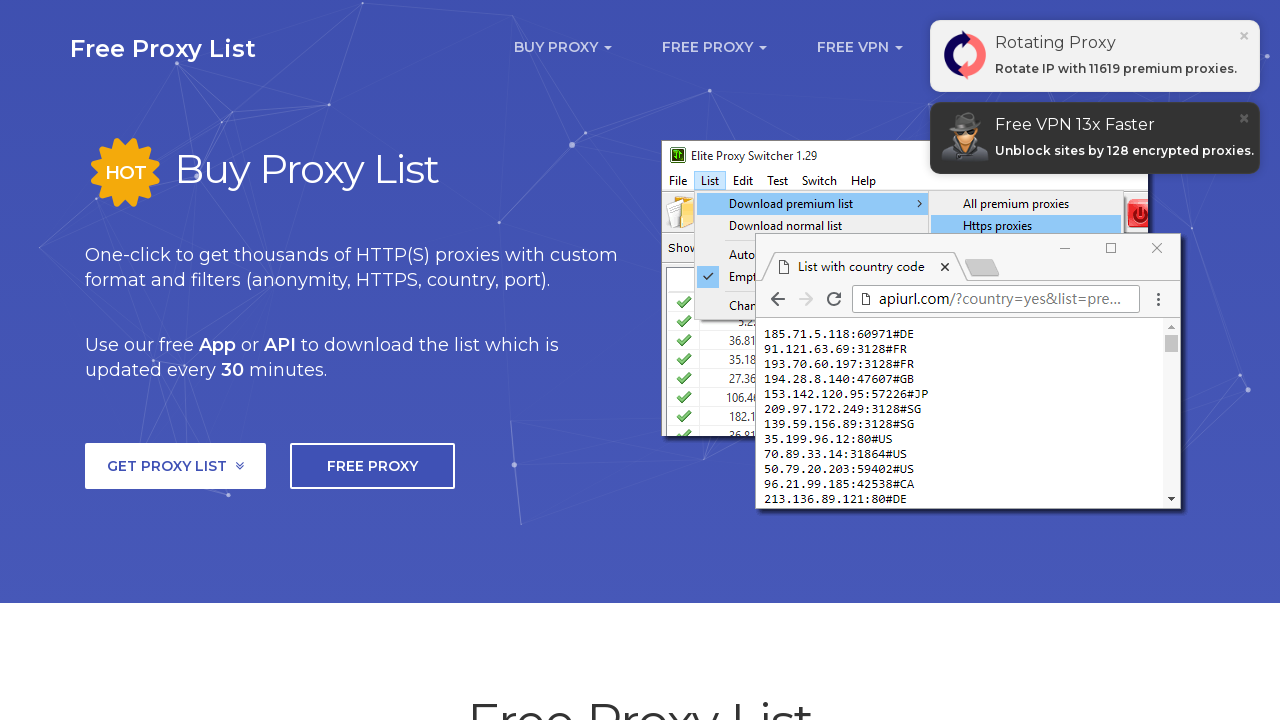

Extracted IP address from row 40: 121.128.121.54
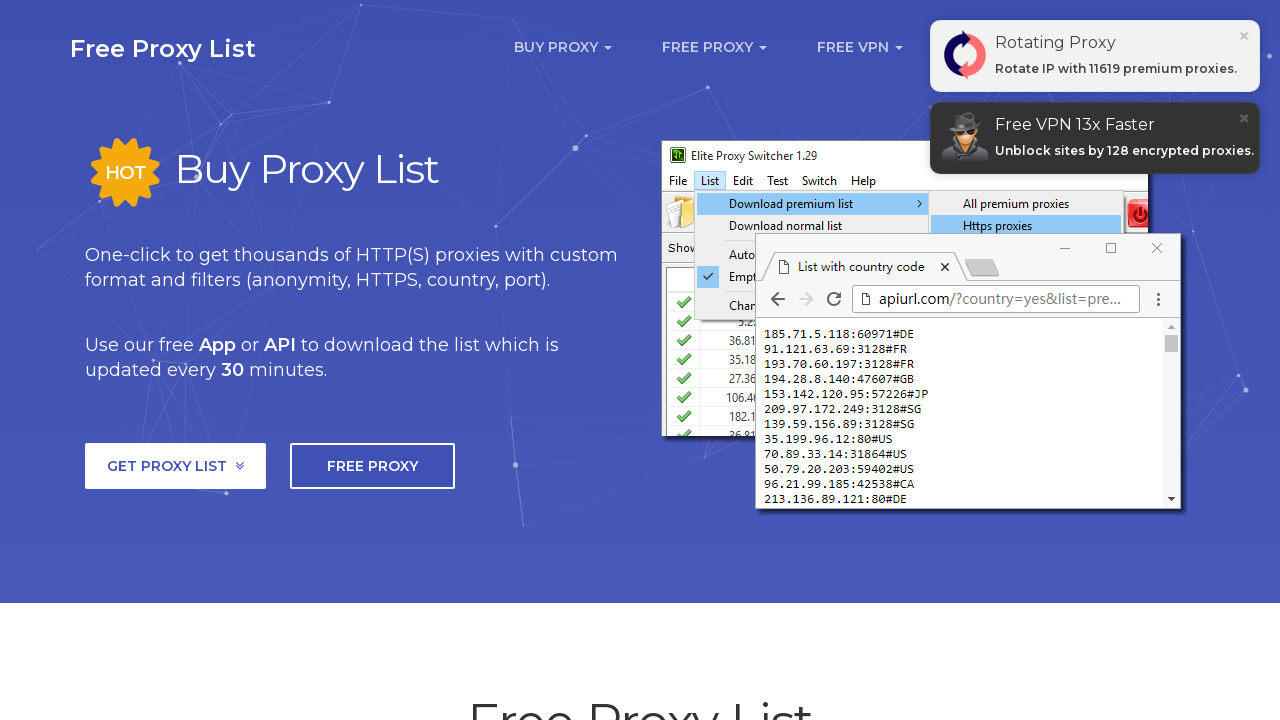

Extracted port from row 40: 3128
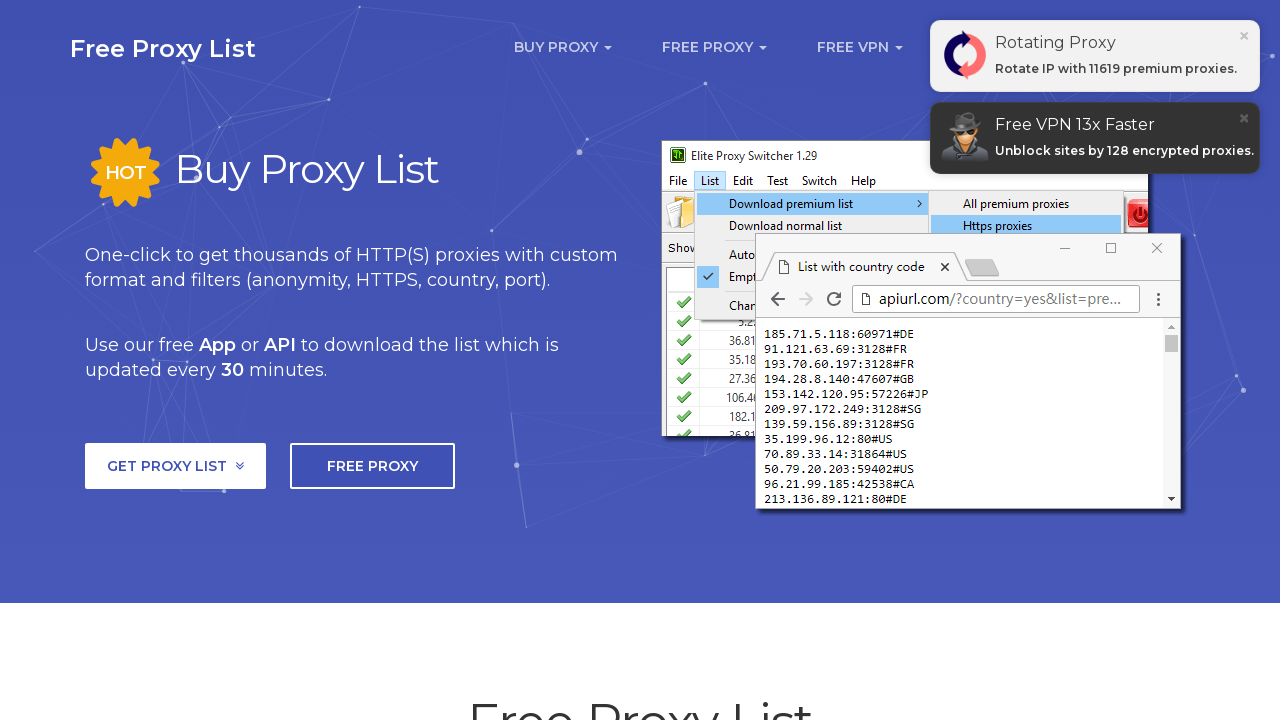

Processing row 41 of proxy list
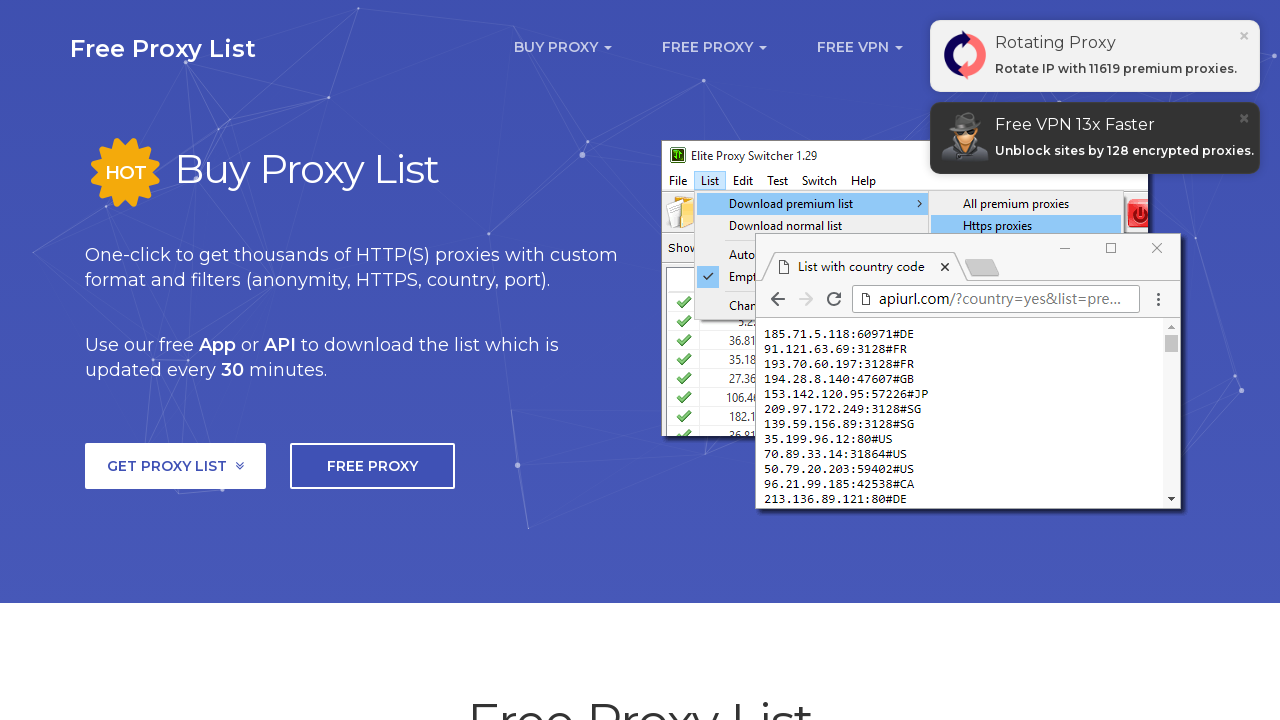

Retrieved cells from row 41 (total cells: 8)
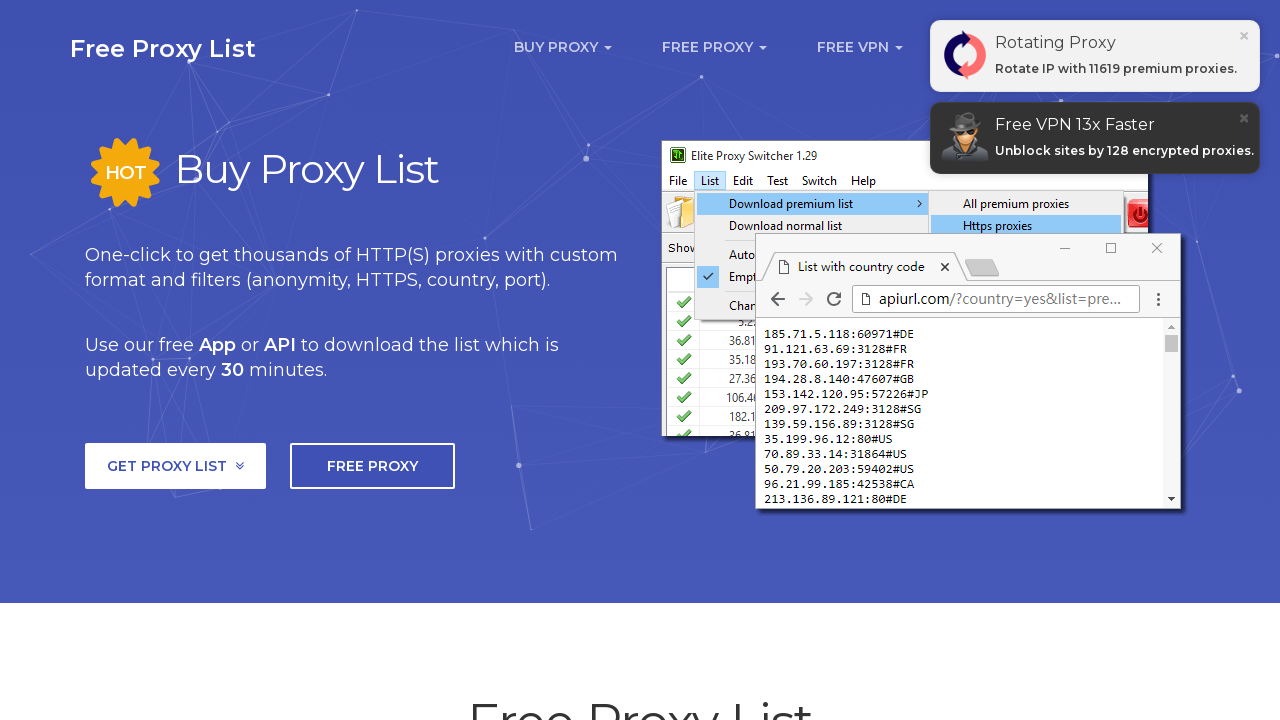

Extracted IP address from row 41: 121.128.121.144
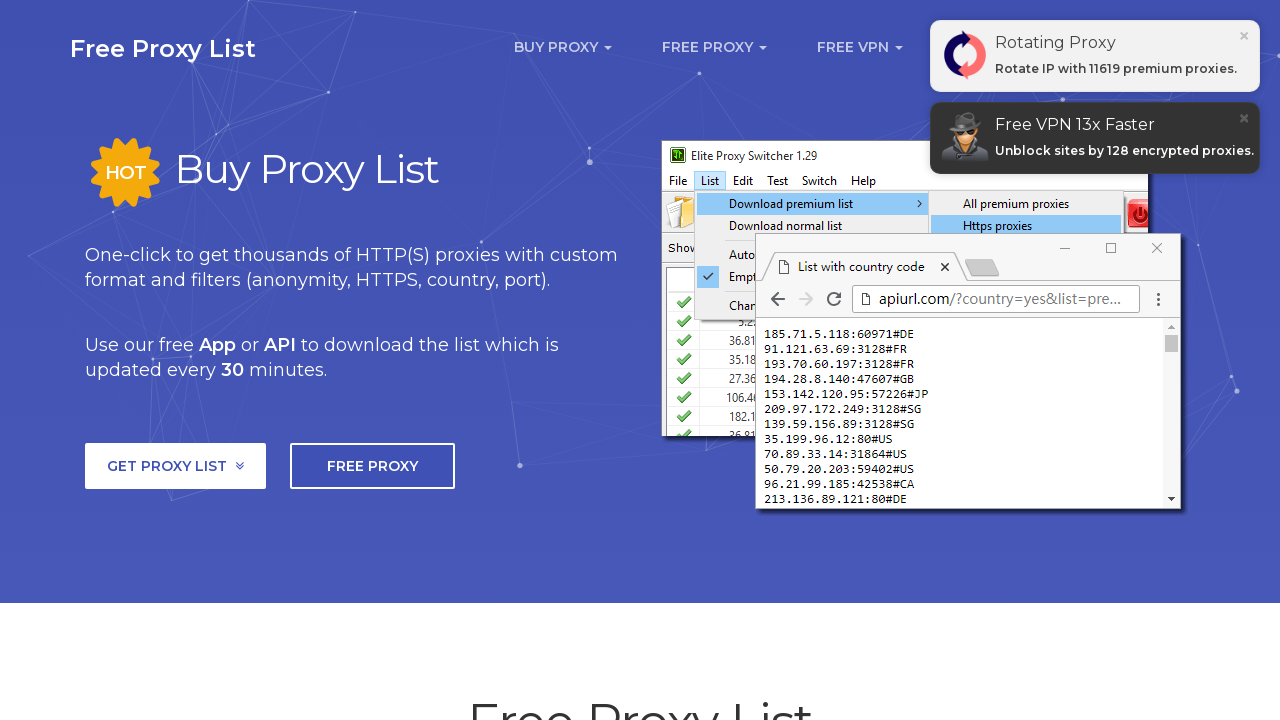

Extracted port from row 41: 3128
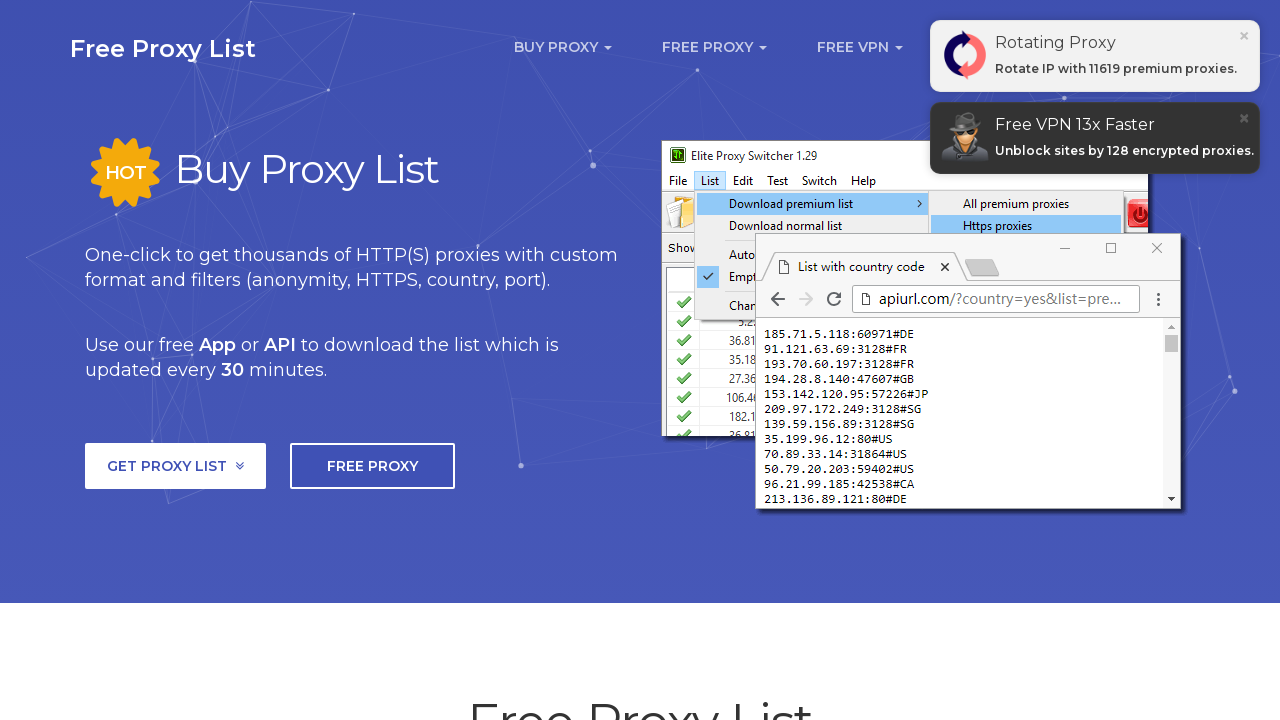

Processing row 42 of proxy list
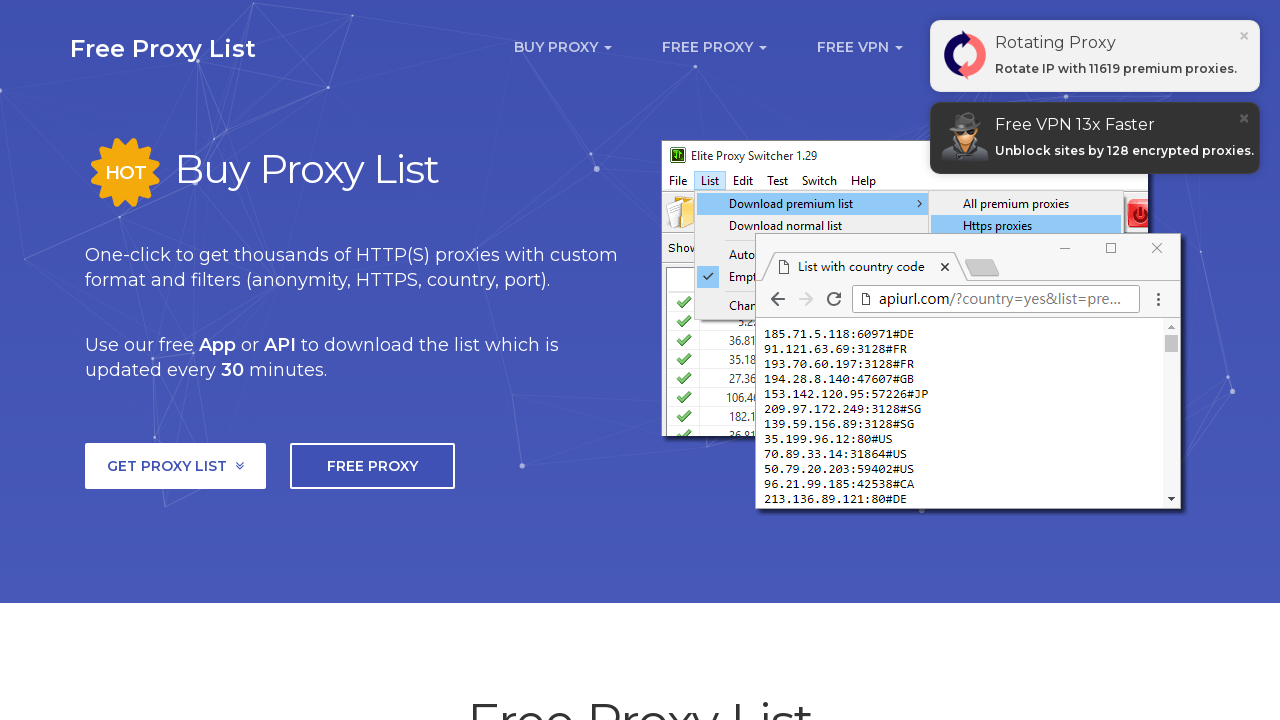

Retrieved cells from row 42 (total cells: 8)
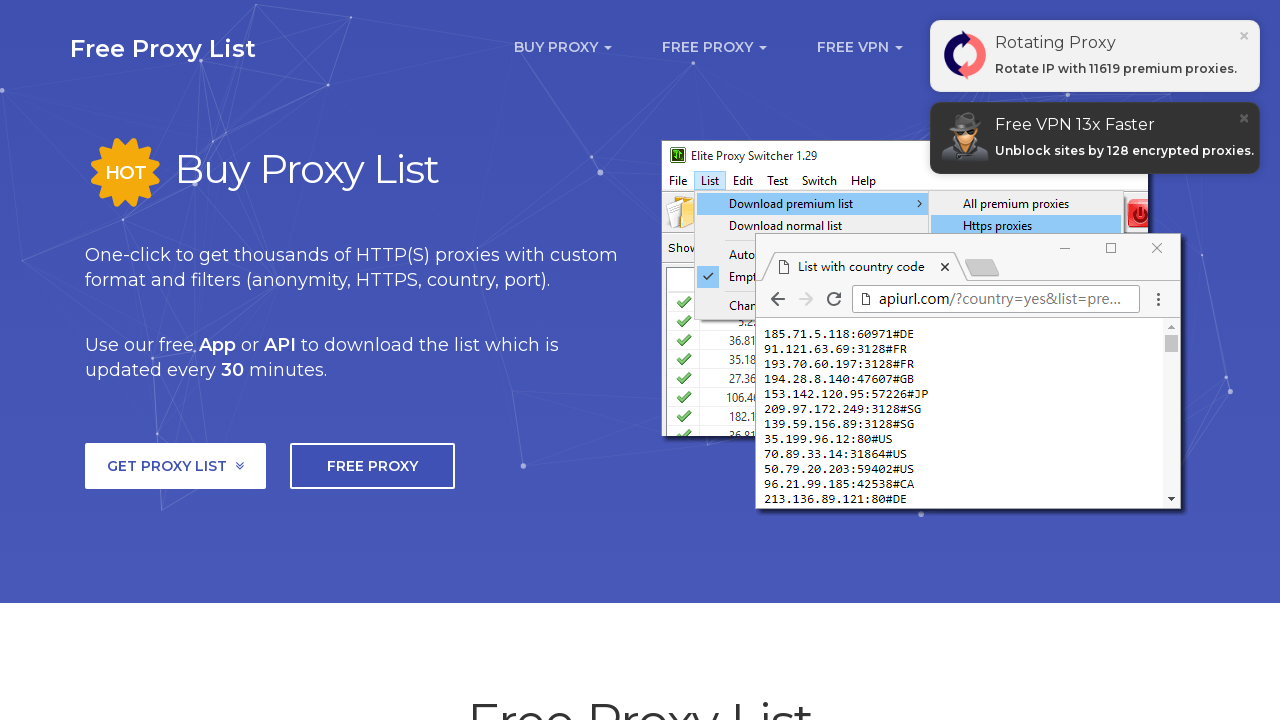

Extracted IP address from row 42: 121.128.121.214
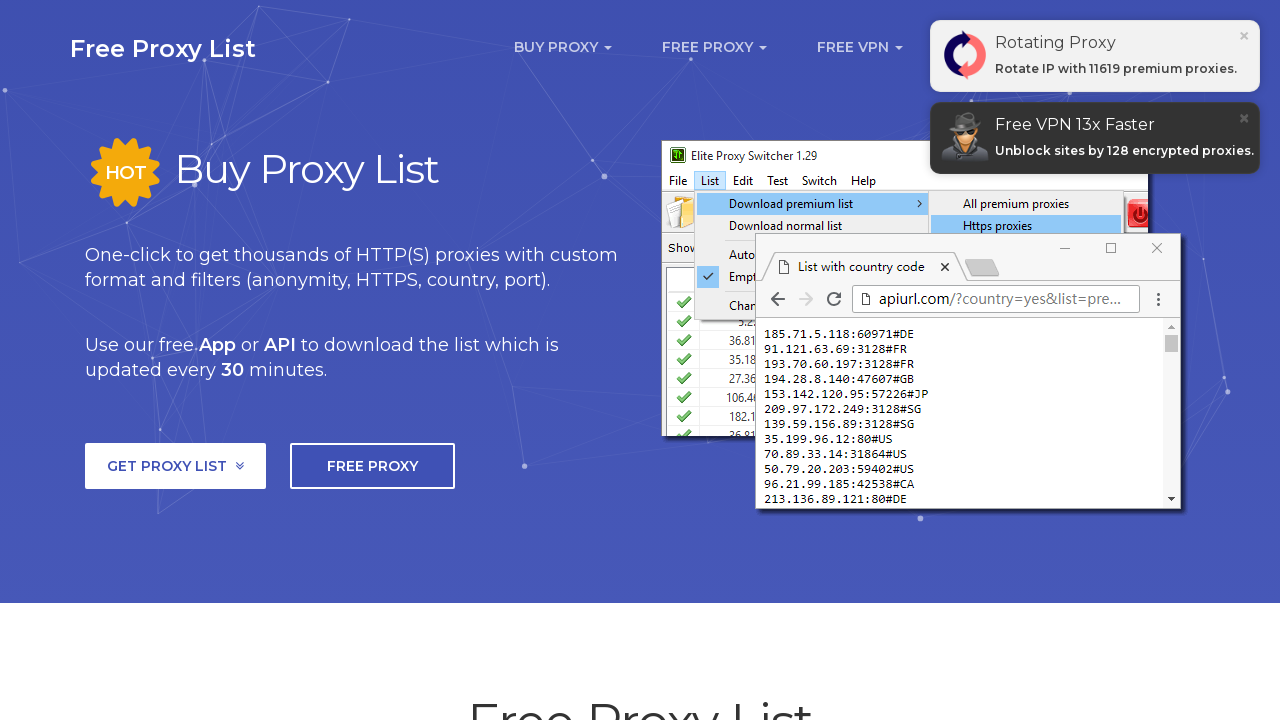

Extracted port from row 42: 3128
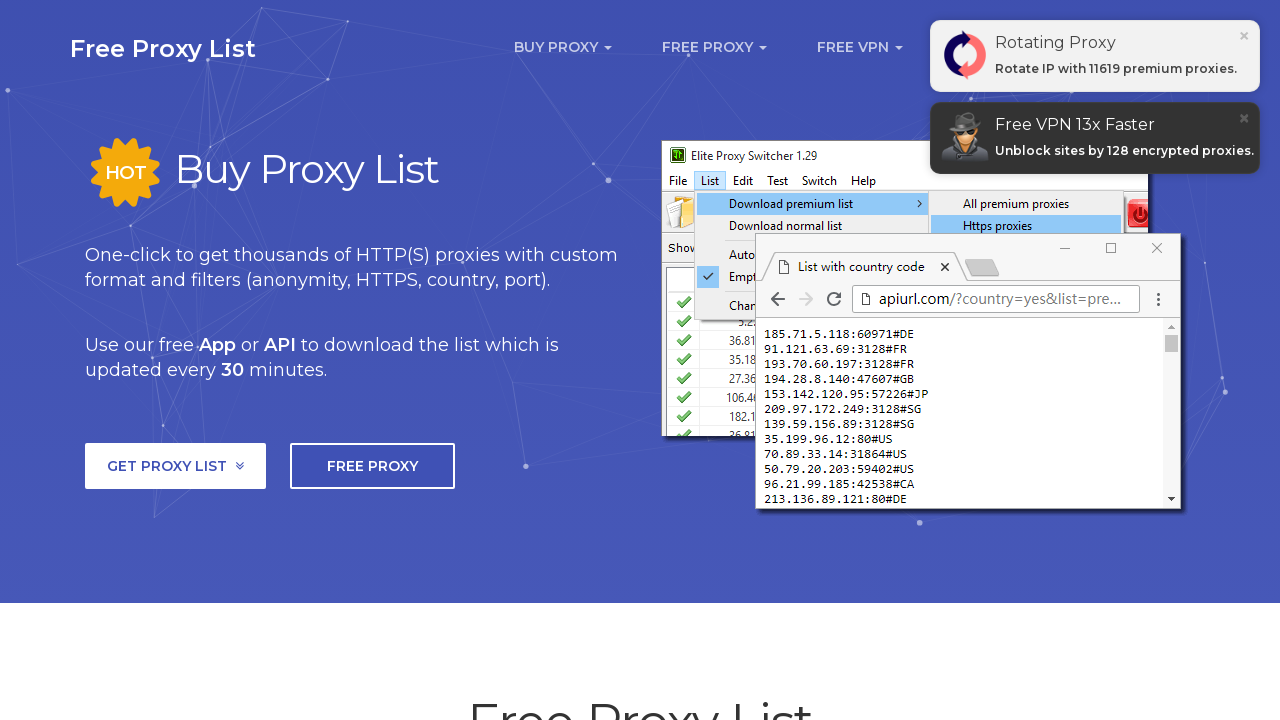

Processing row 43 of proxy list
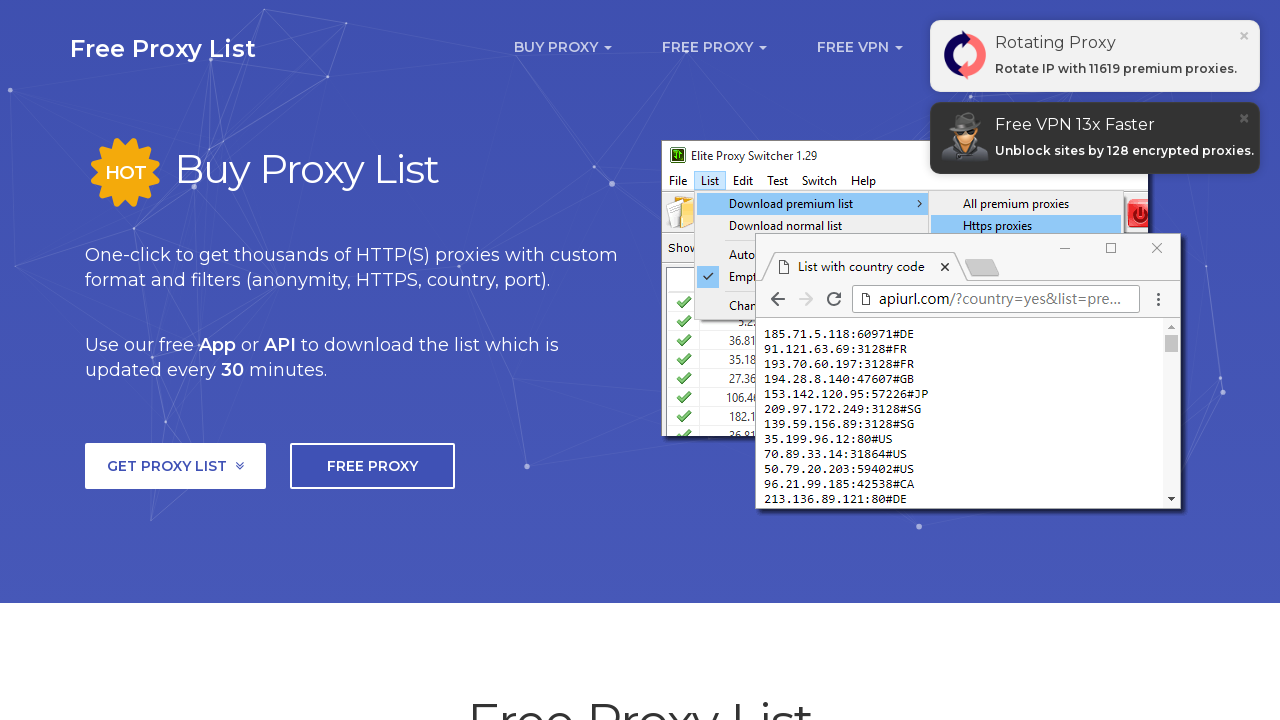

Retrieved cells from row 43 (total cells: 8)
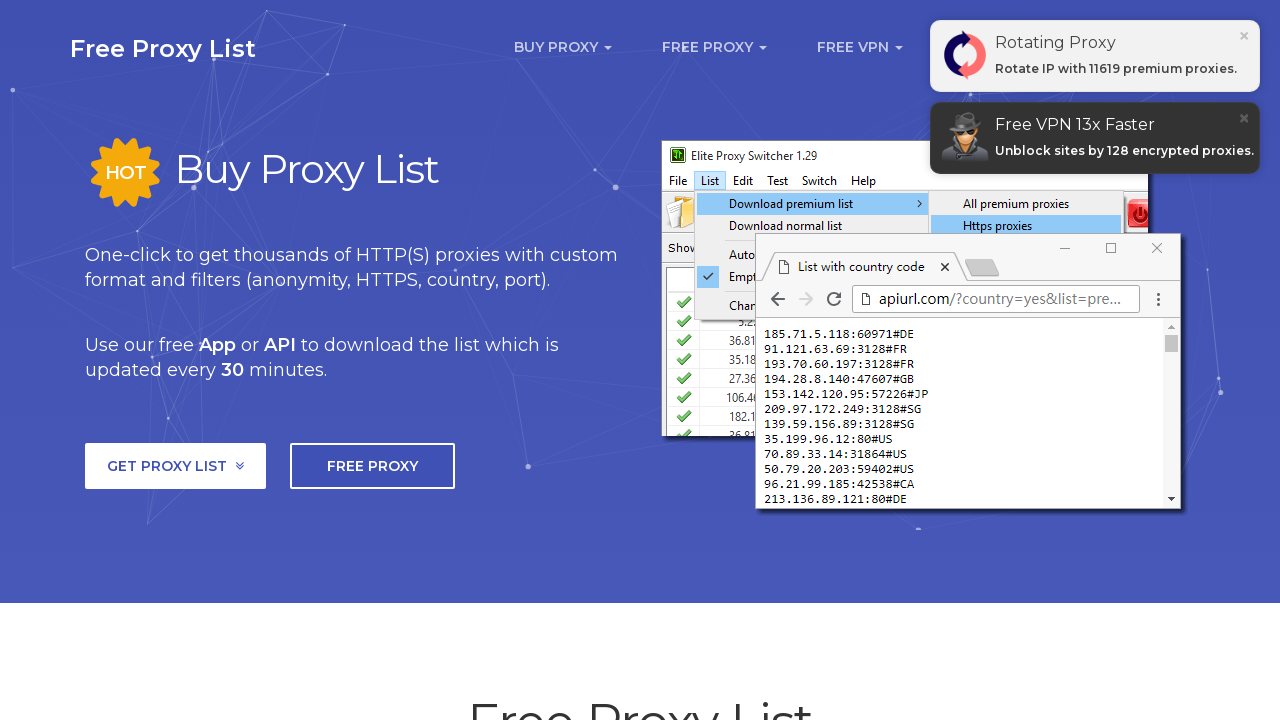

Extracted IP address from row 43: 61.72.110.54
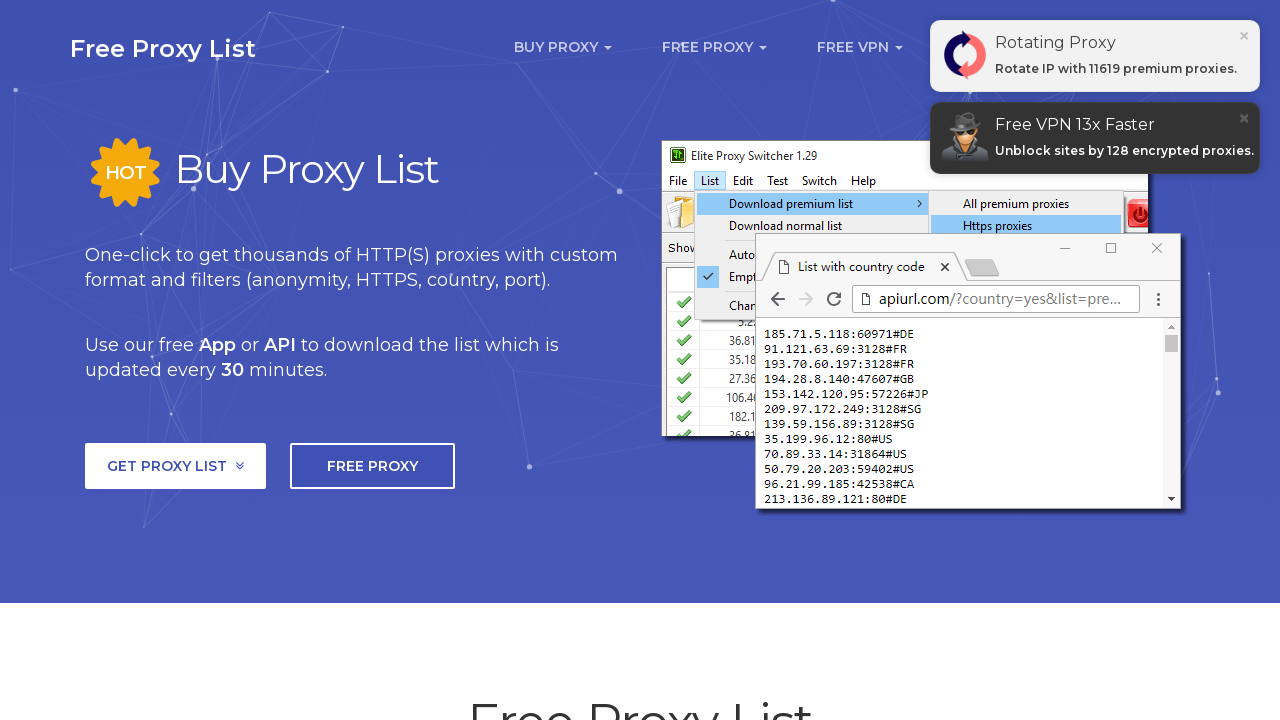

Extracted port from row 43: 3128
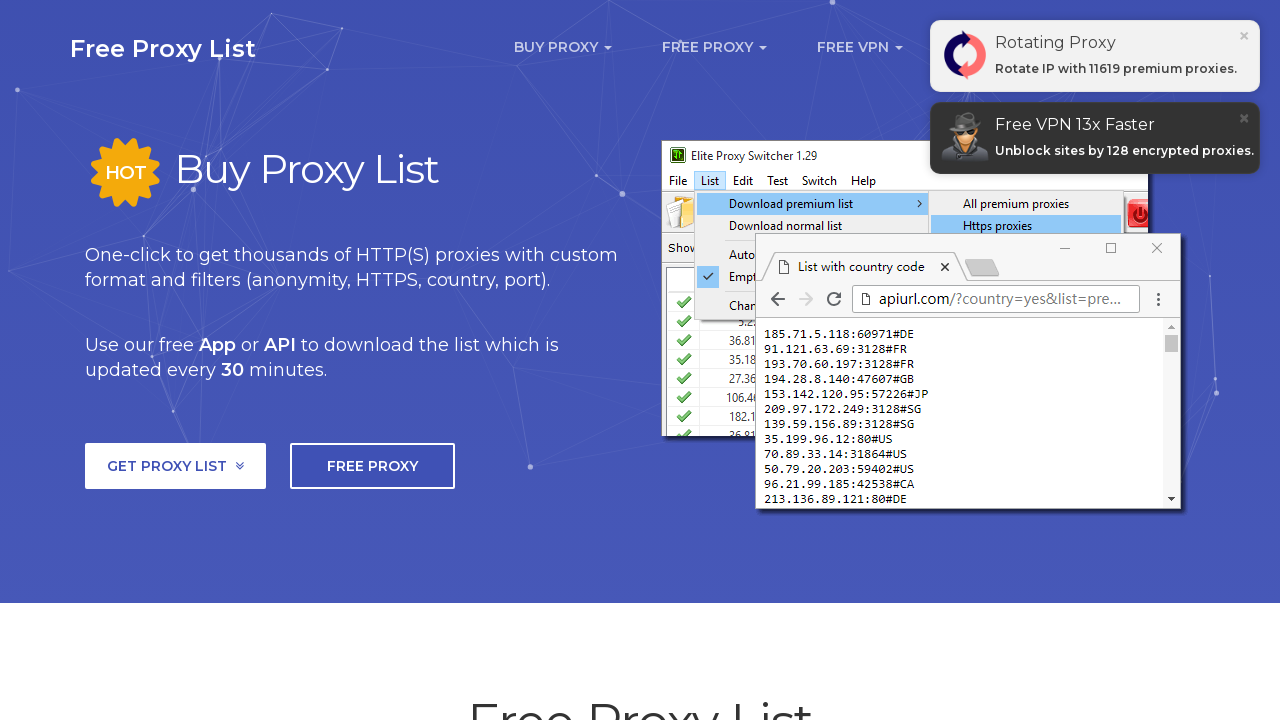

Processing row 44 of proxy list
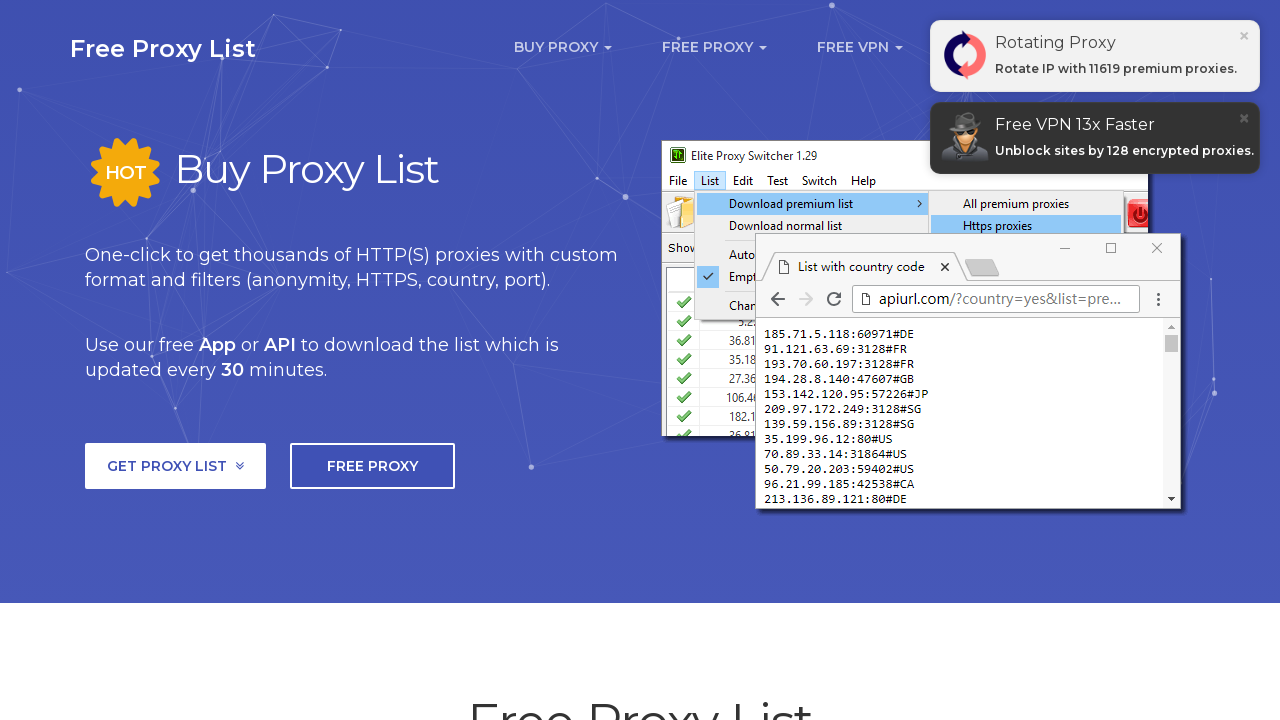

Retrieved cells from row 44 (total cells: 8)
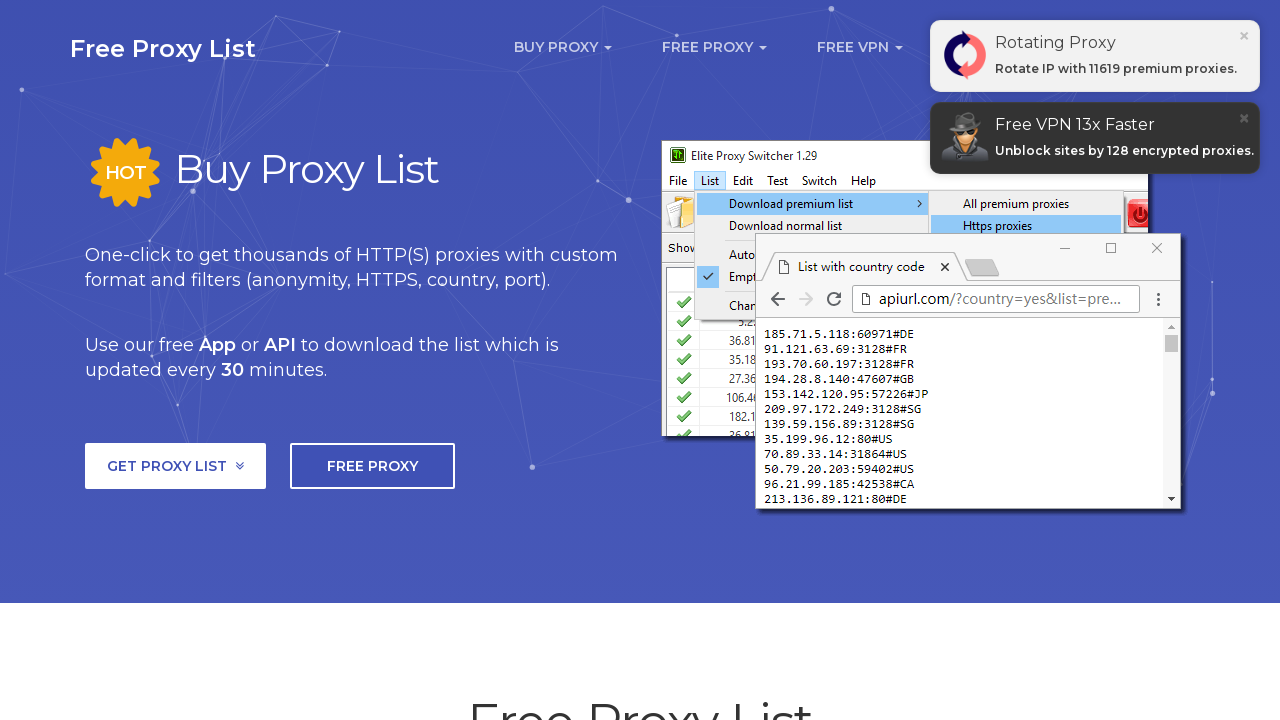

Extracted IP address from row 44: 14.56.118.184
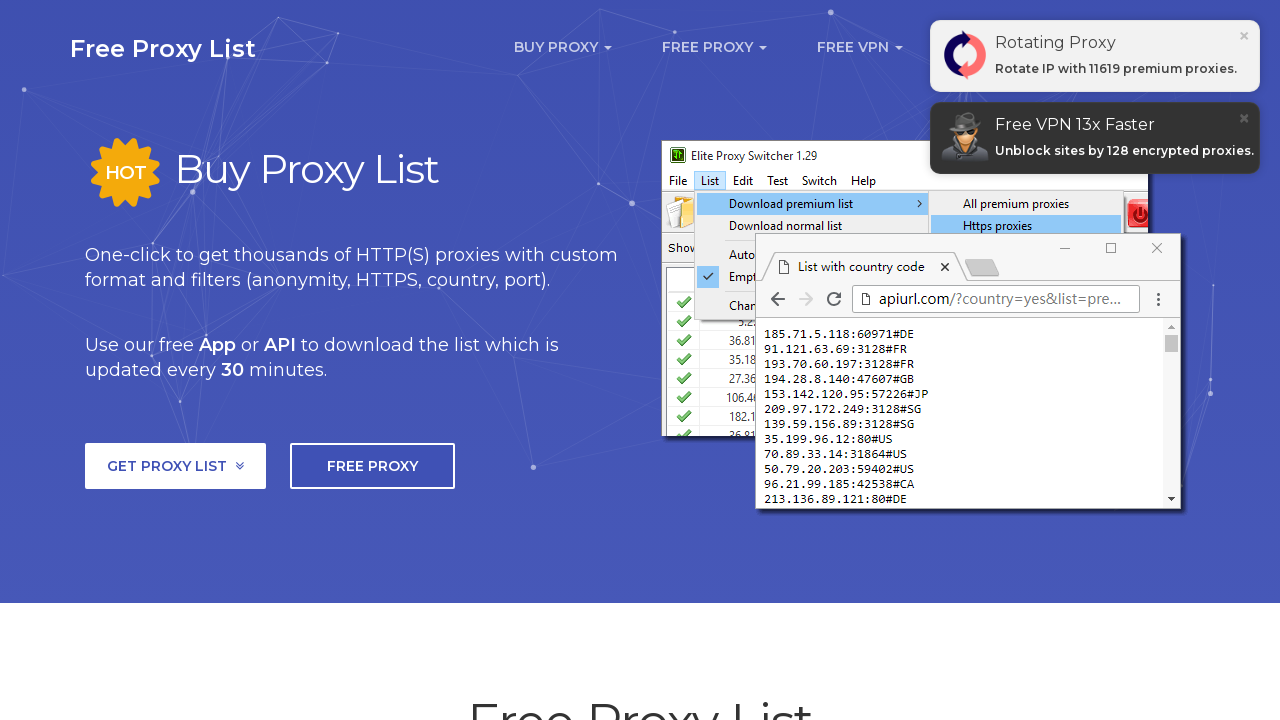

Extracted port from row 44: 3128
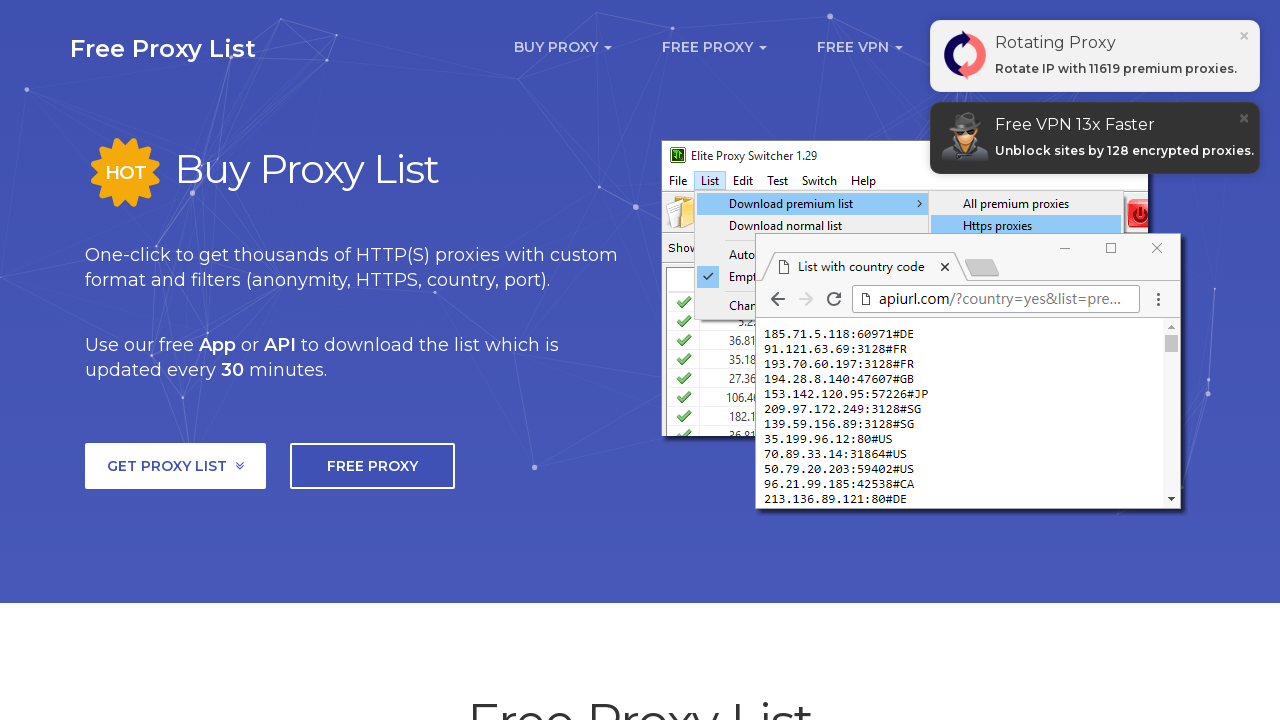

Processing row 45 of proxy list
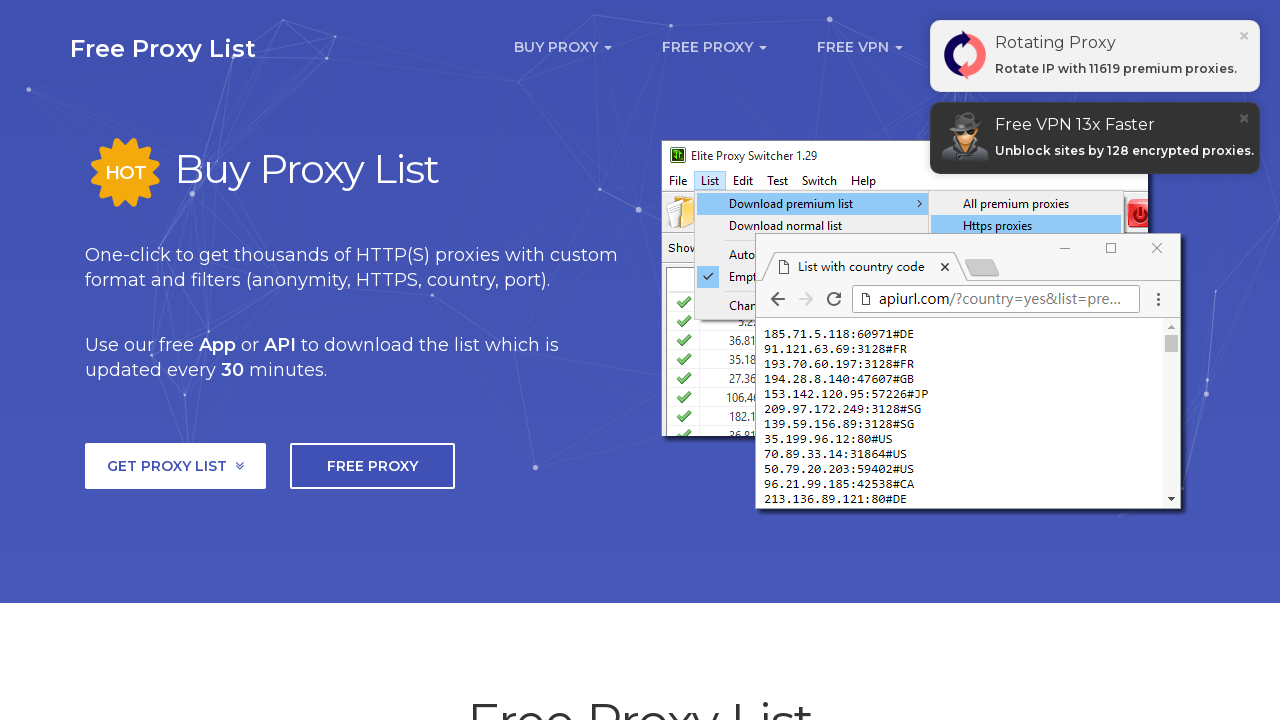

Retrieved cells from row 45 (total cells: 8)
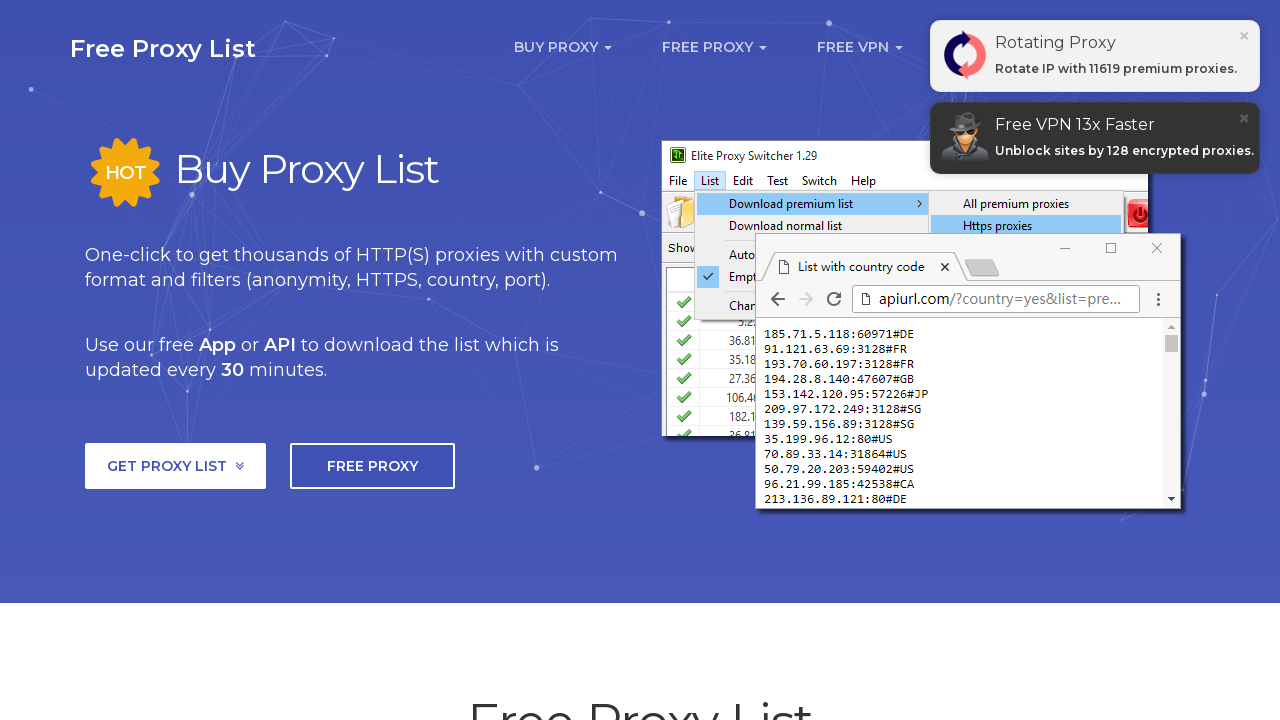

Extracted IP address from row 45: 202.152.44.18
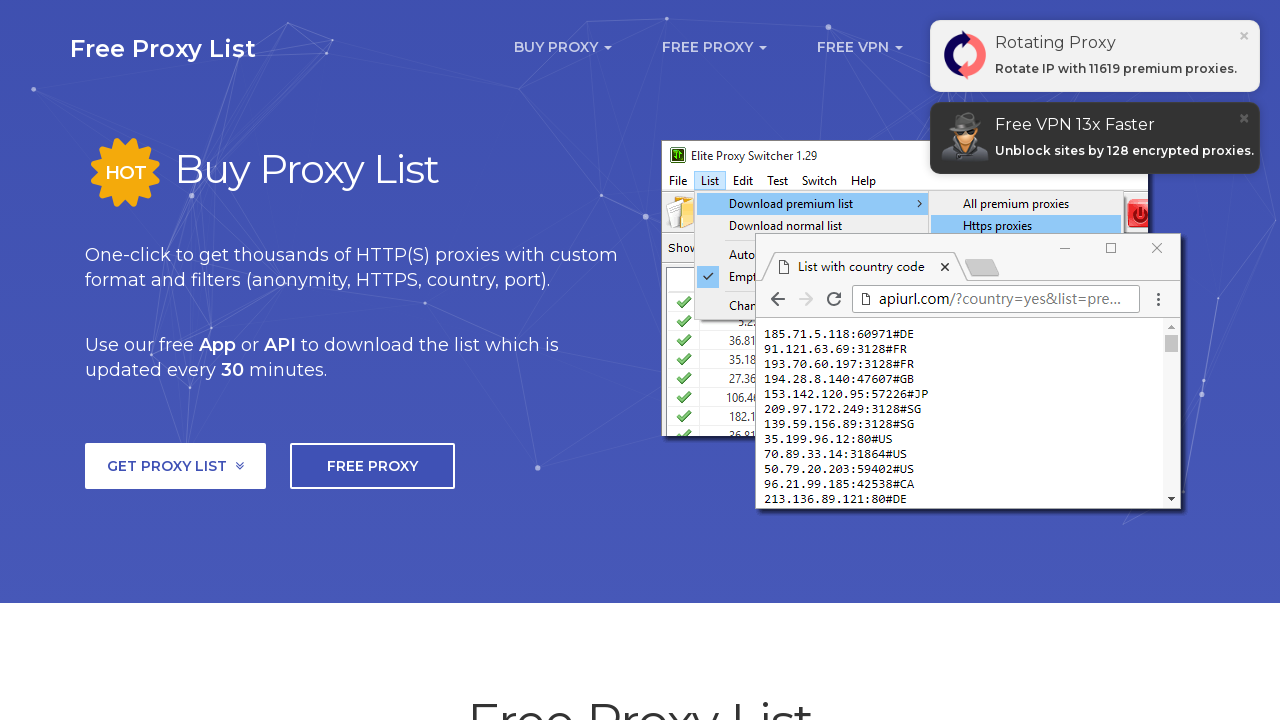

Extracted port from row 45: 8081
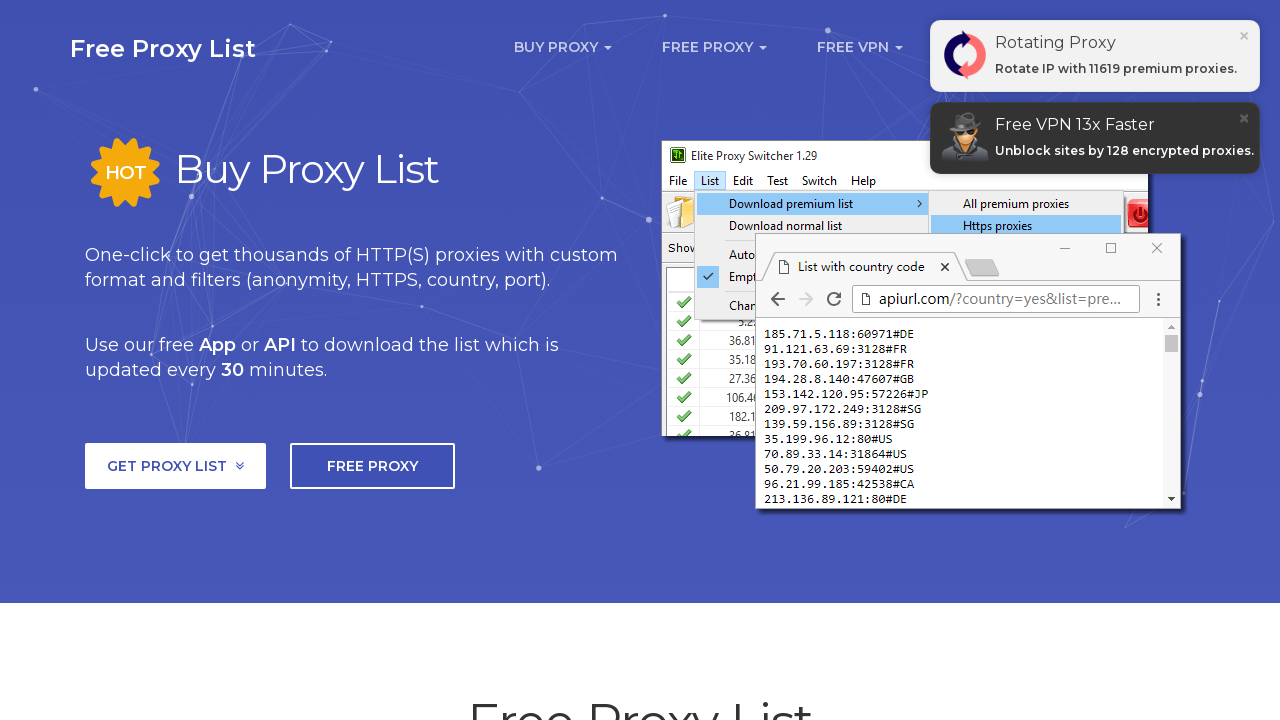

Processing row 46 of proxy list
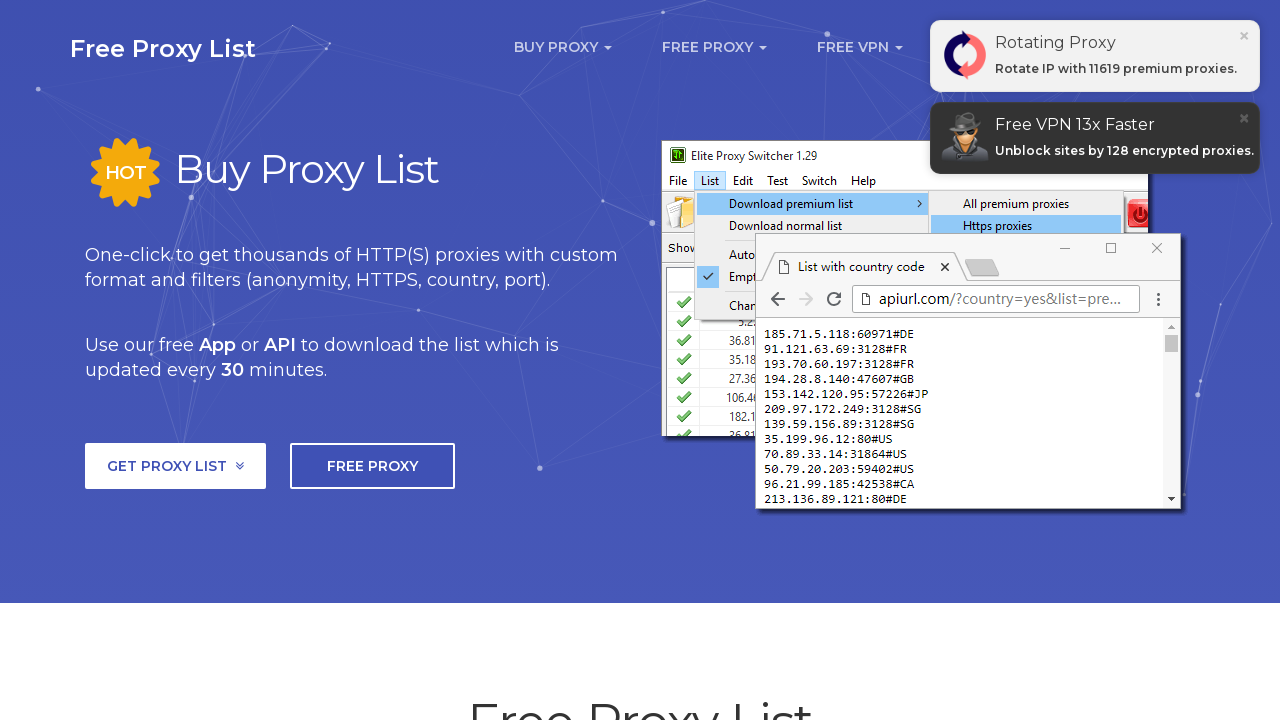

Retrieved cells from row 46 (total cells: 8)
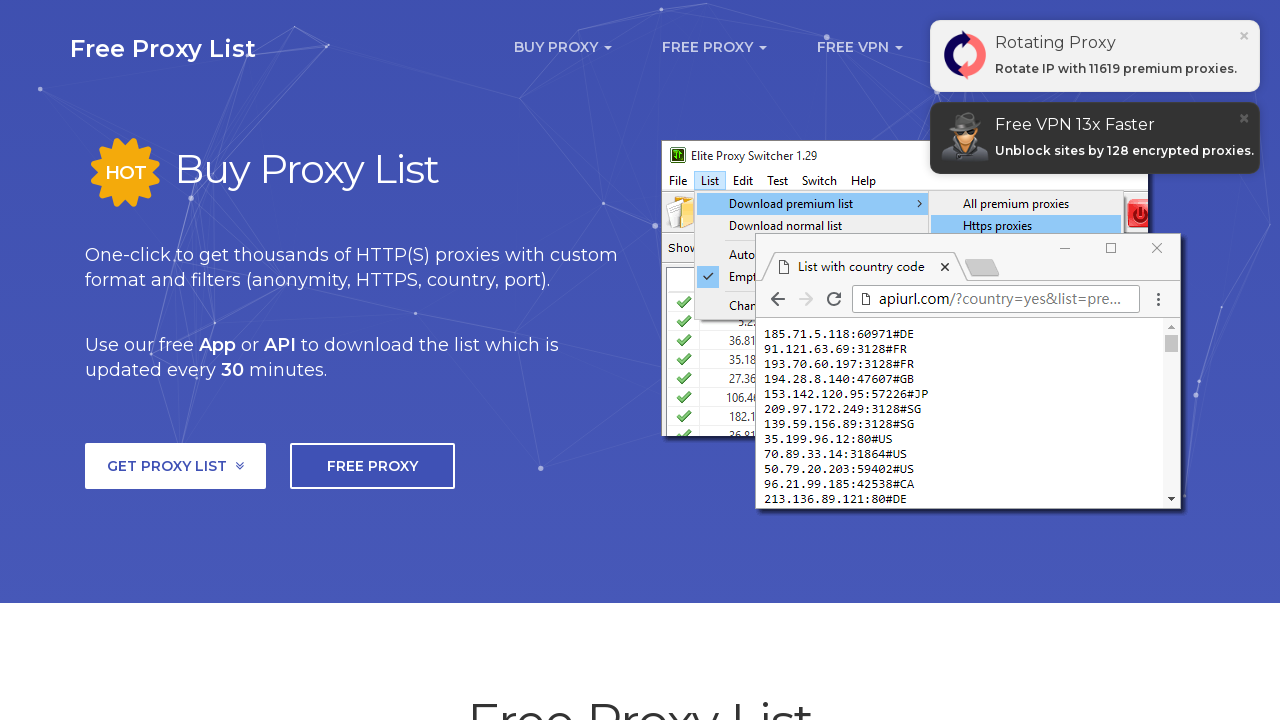

Extracted IP address from row 46: 62.113.119.14
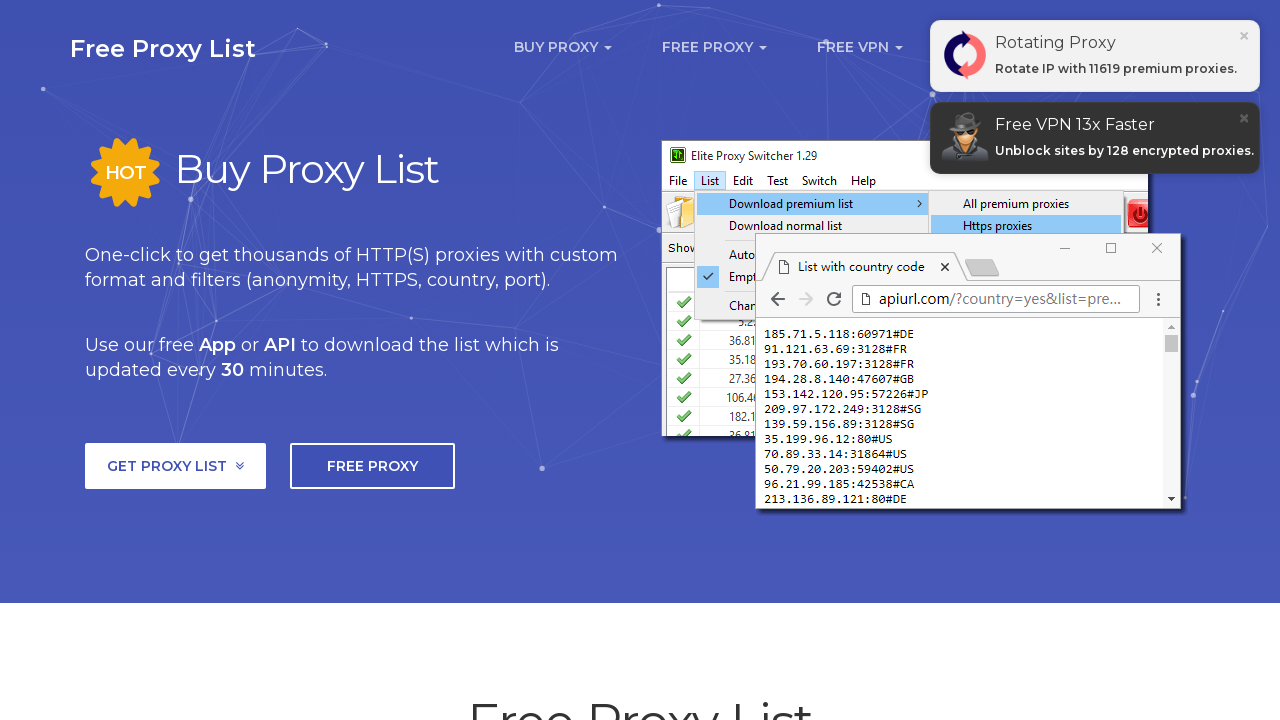

Extracted port from row 46: 8080
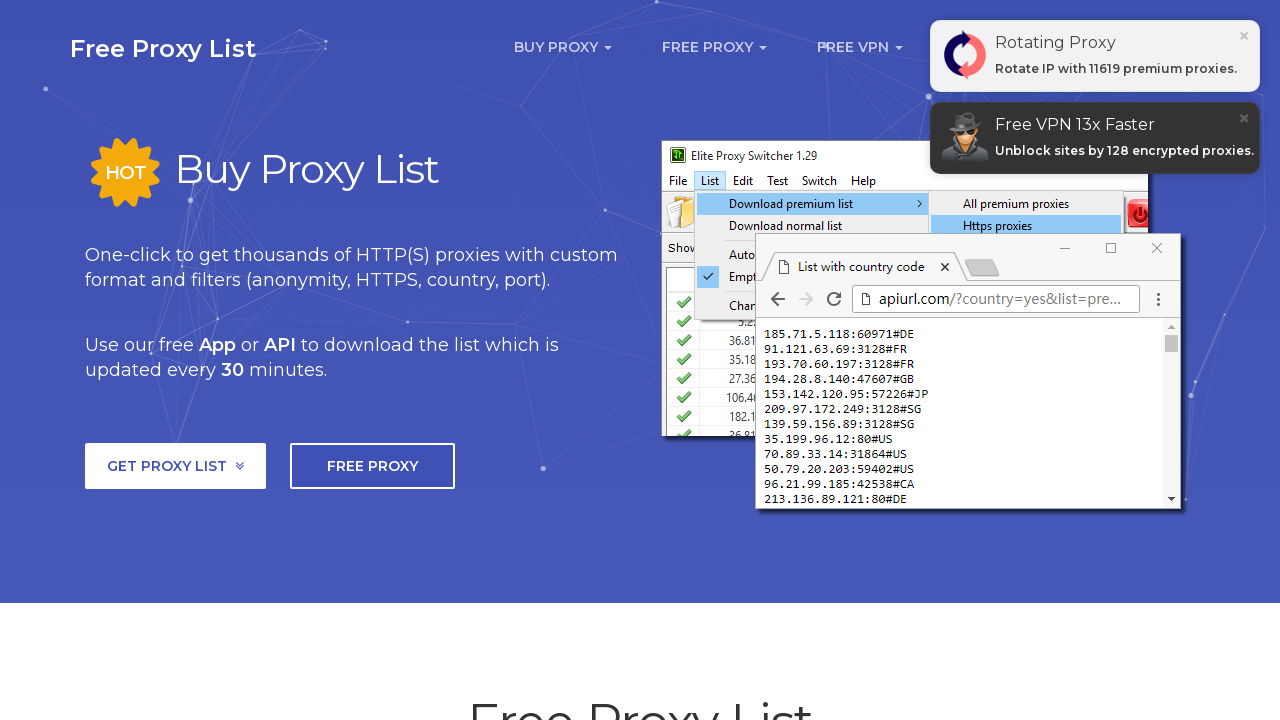

Processing row 47 of proxy list
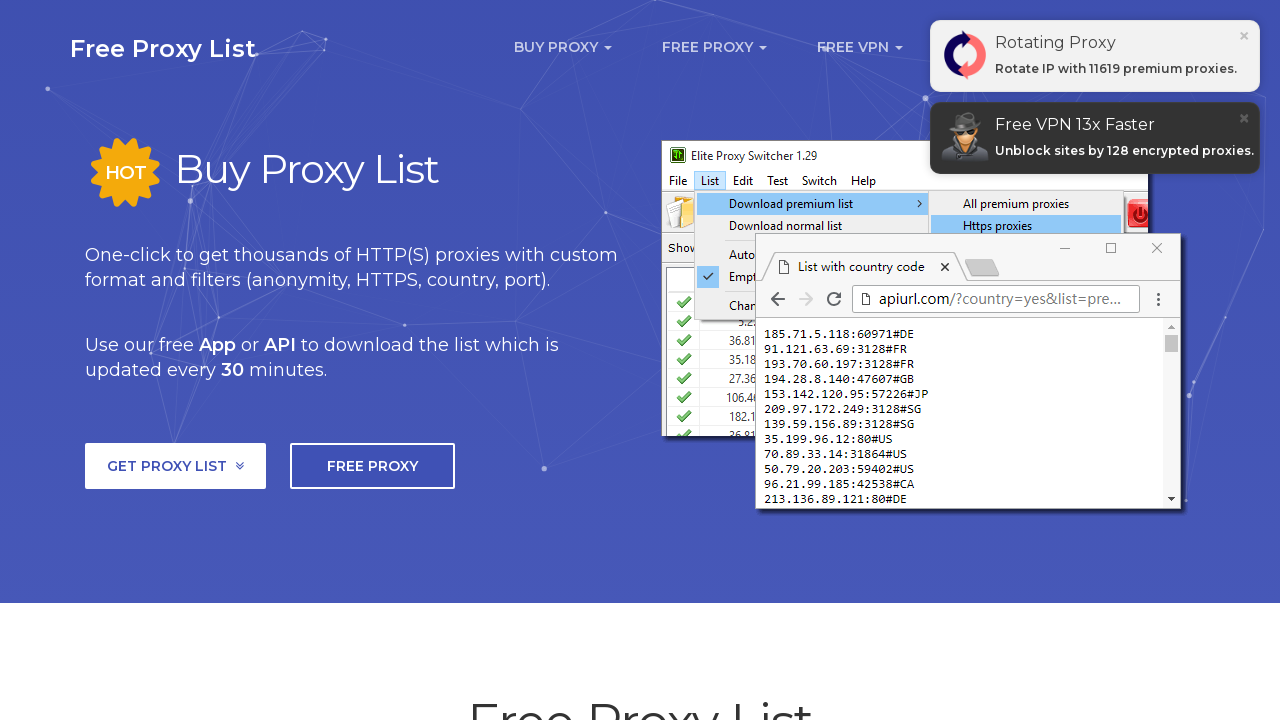

Retrieved cells from row 47 (total cells: 8)
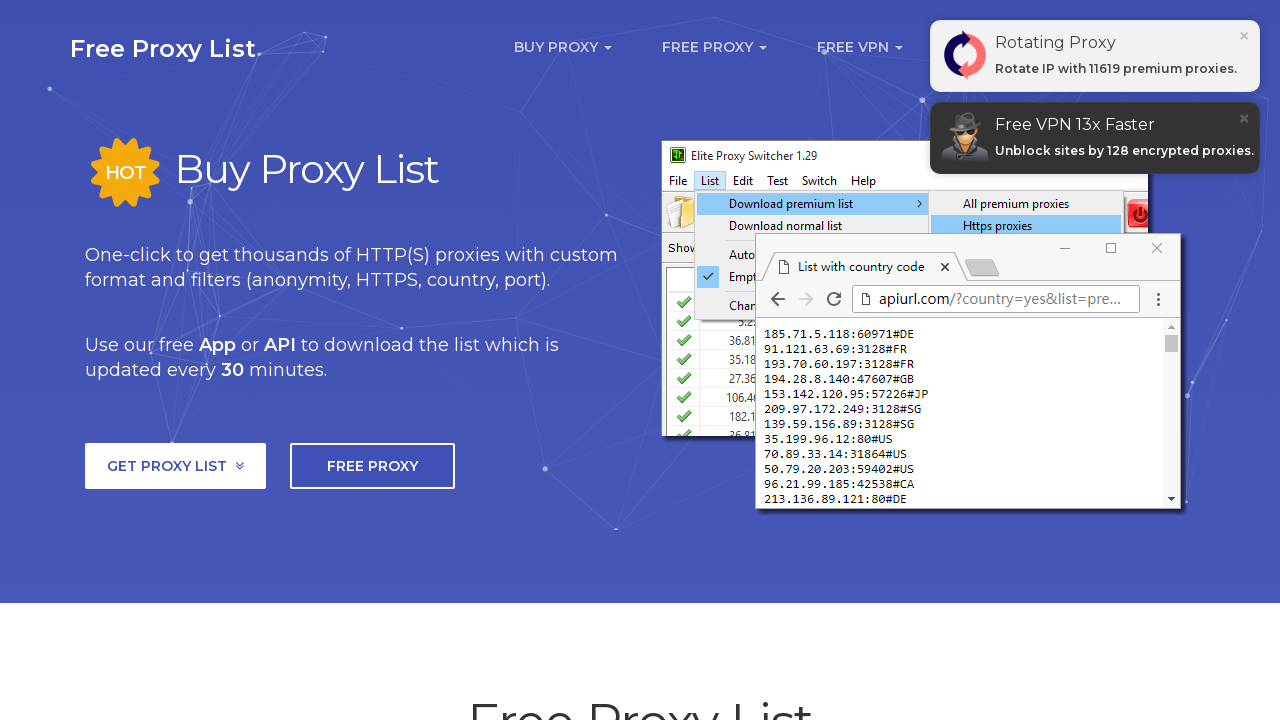

Extracted IP address from row 47: 200.33.20.25
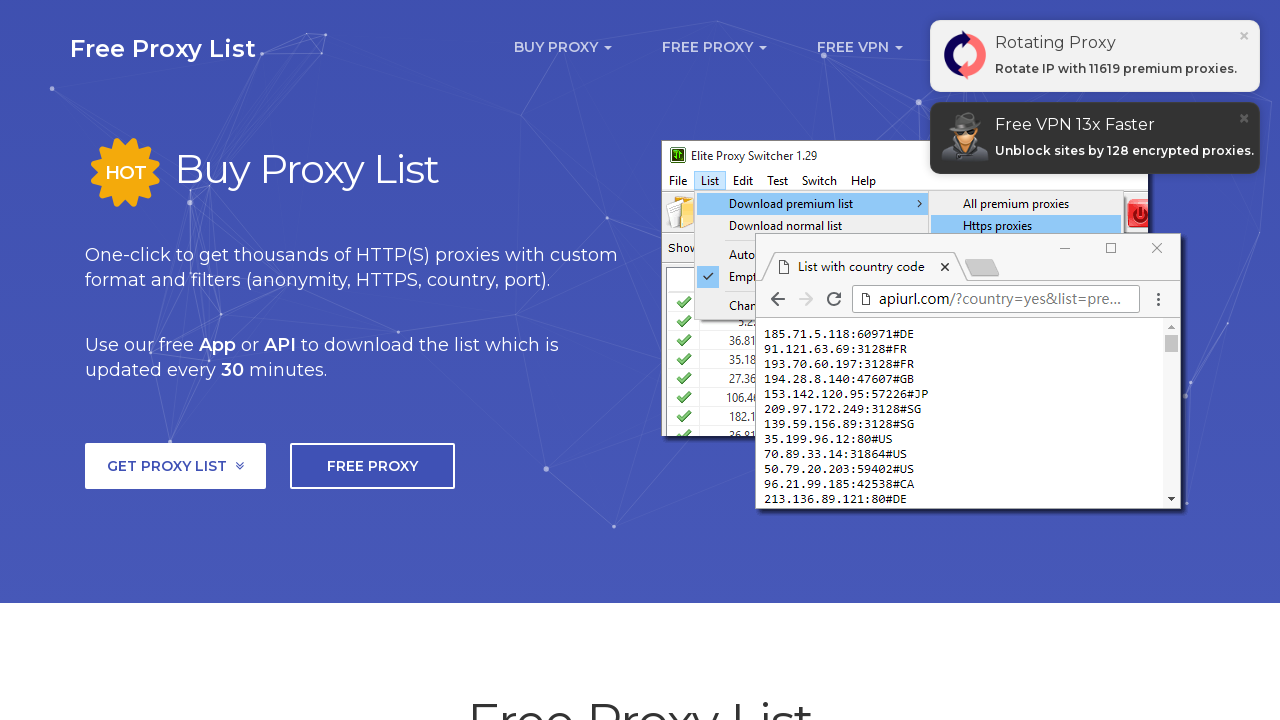

Extracted port from row 47: 80
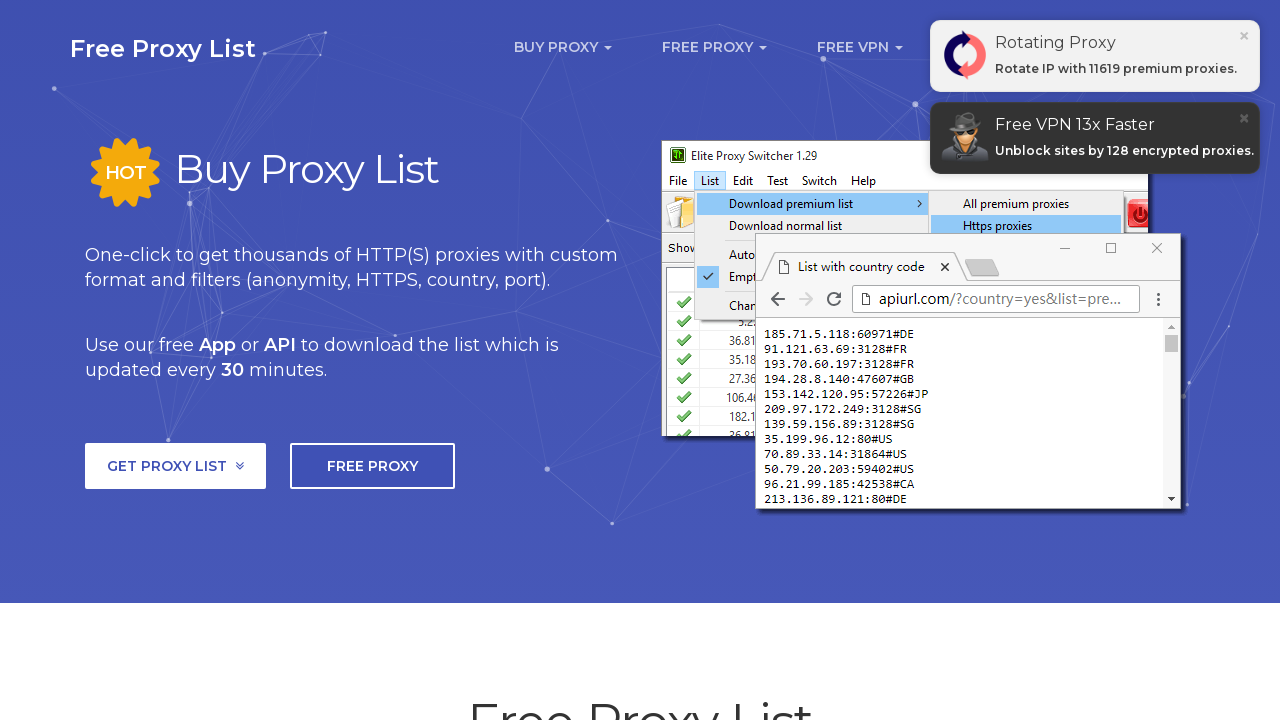

Processing row 48 of proxy list
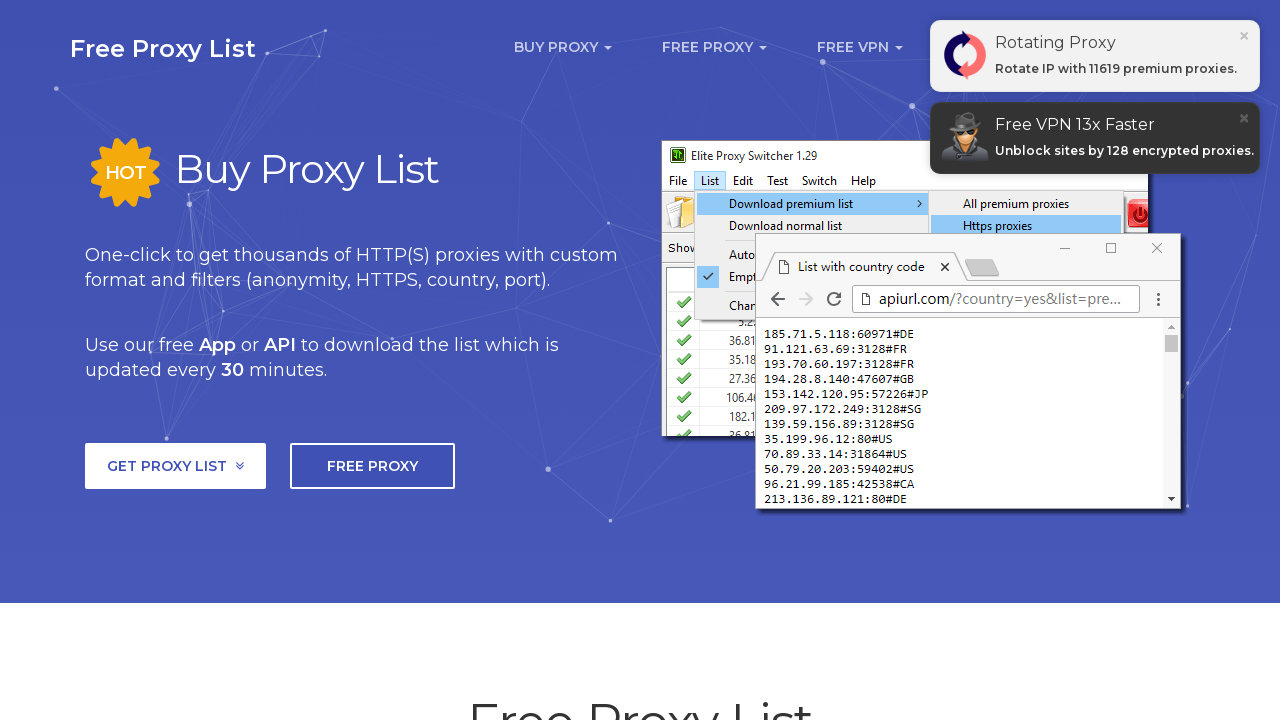

Retrieved cells from row 48 (total cells: 8)
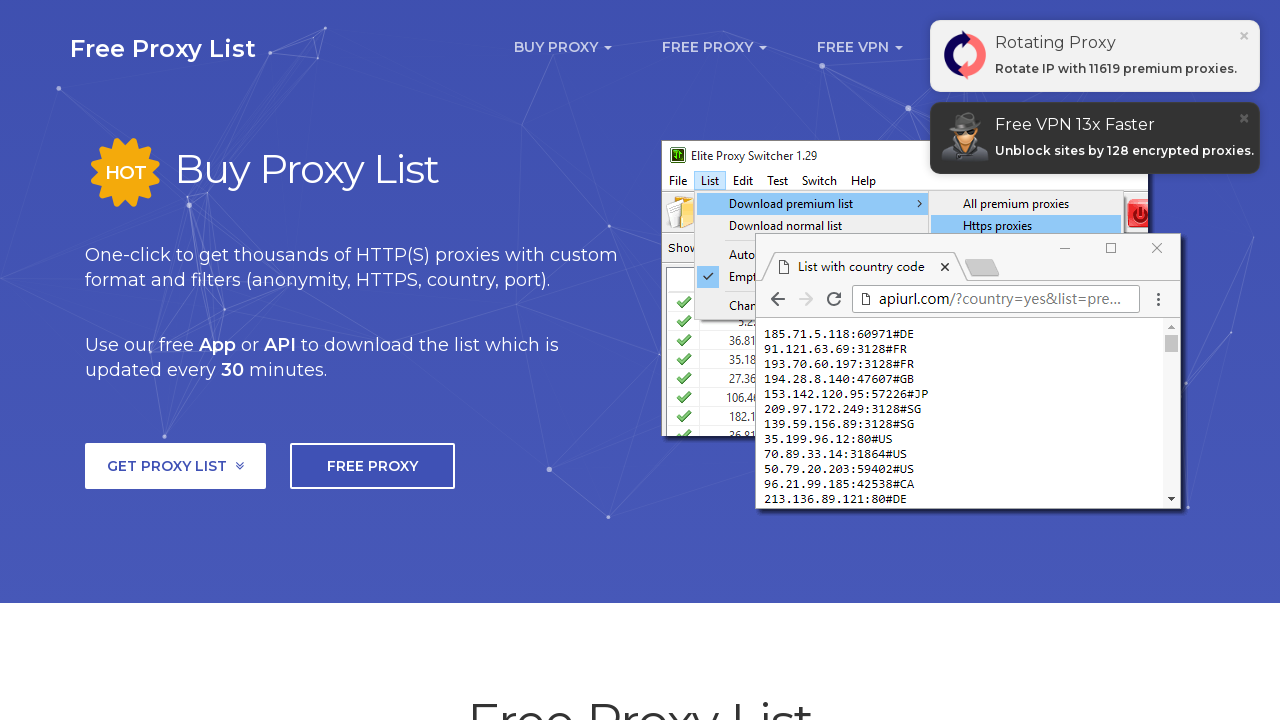

Extracted IP address from row 48: 43.155.156.147
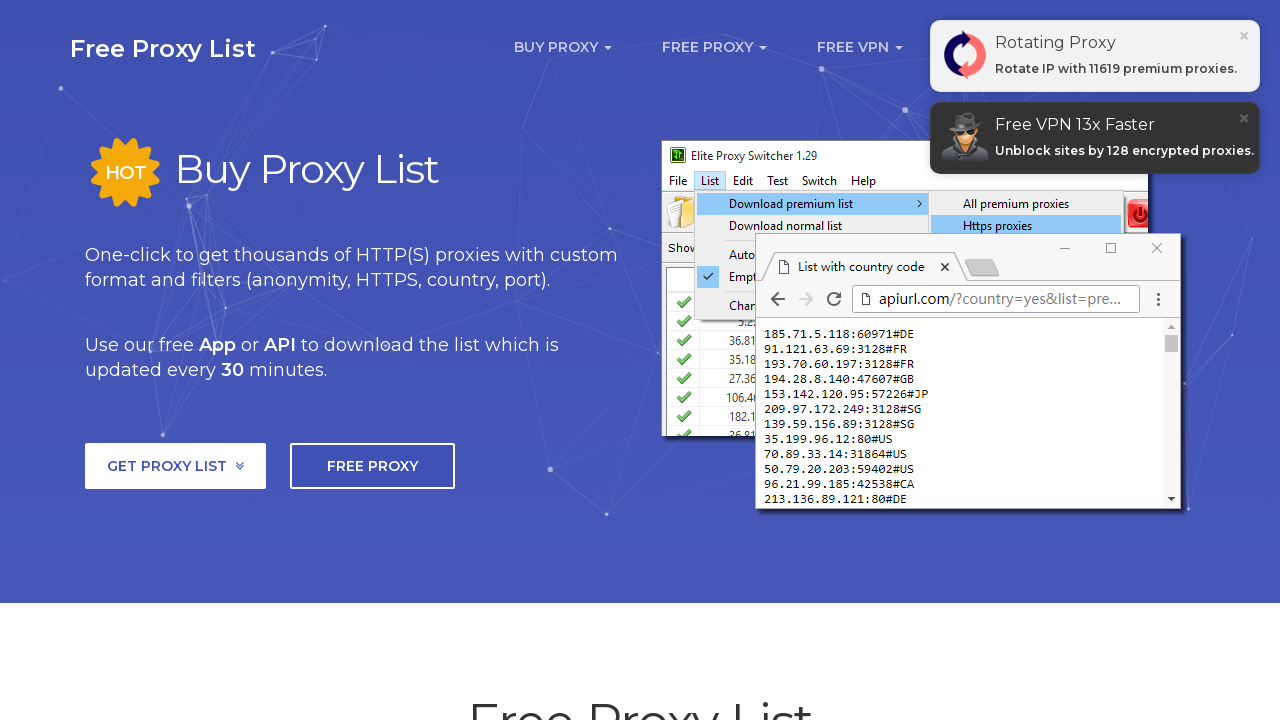

Extracted port from row 48: 3128
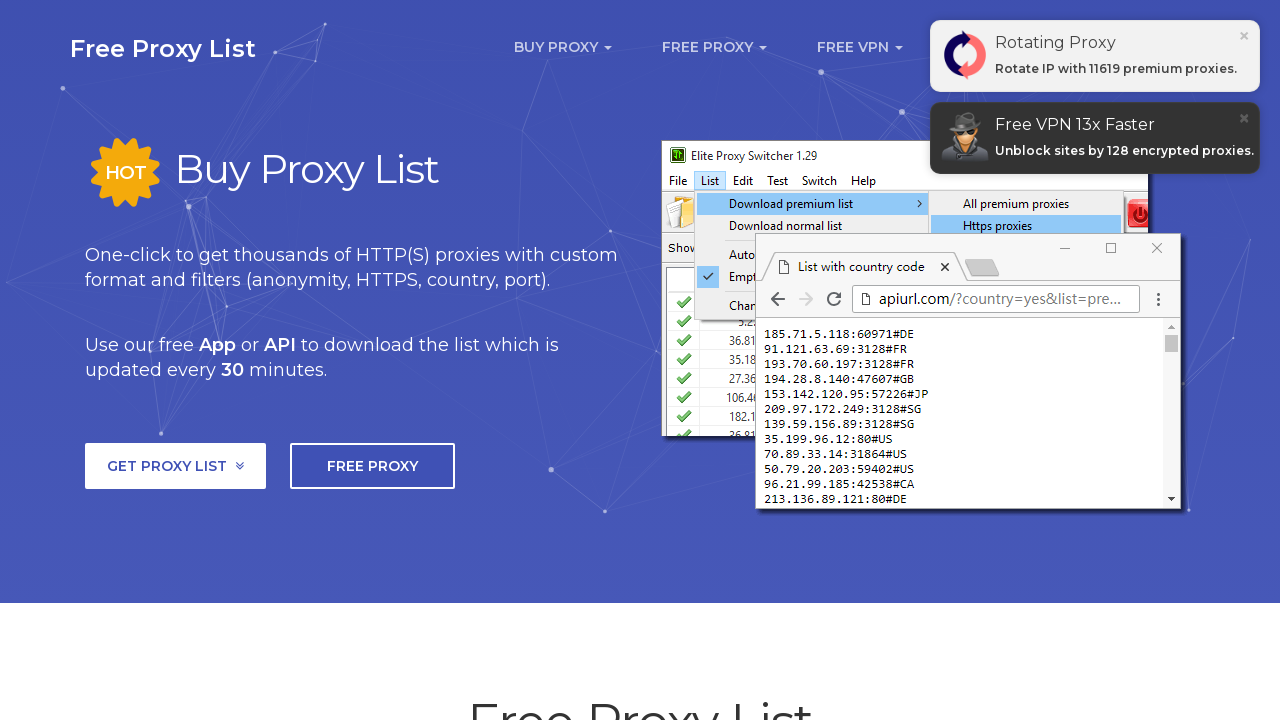

Processing row 49 of proxy list
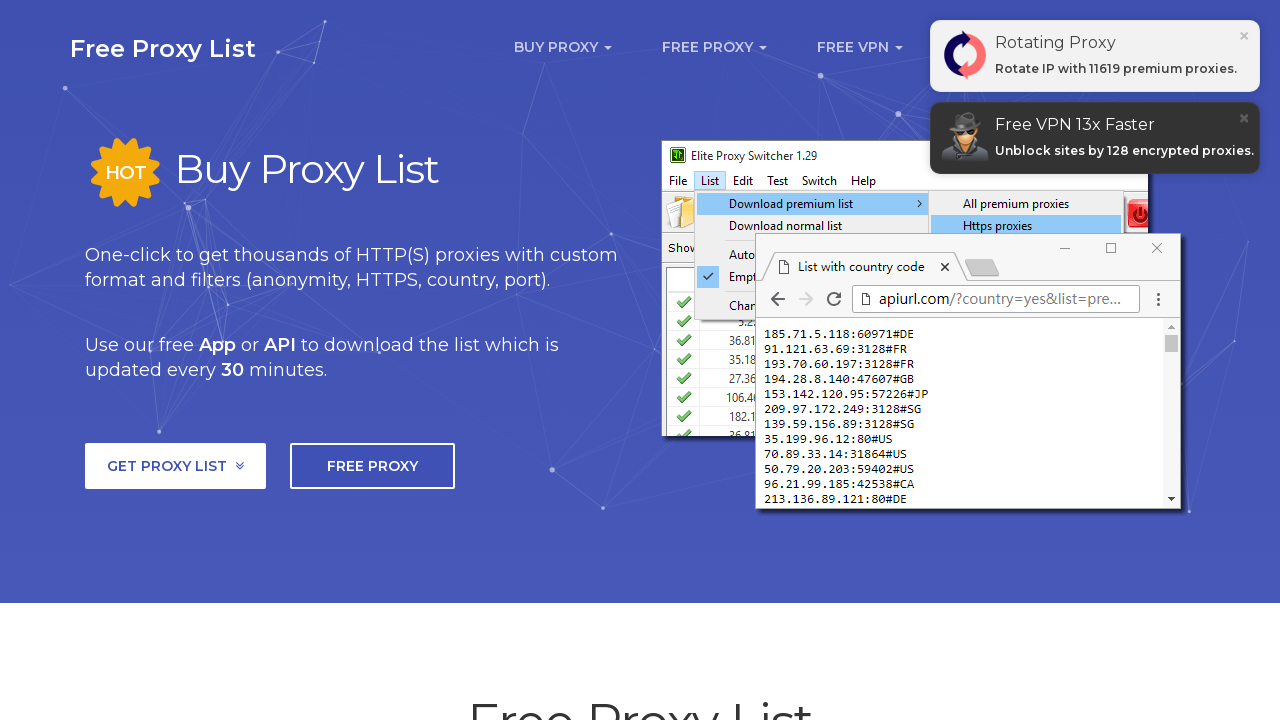

Retrieved cells from row 49 (total cells: 8)
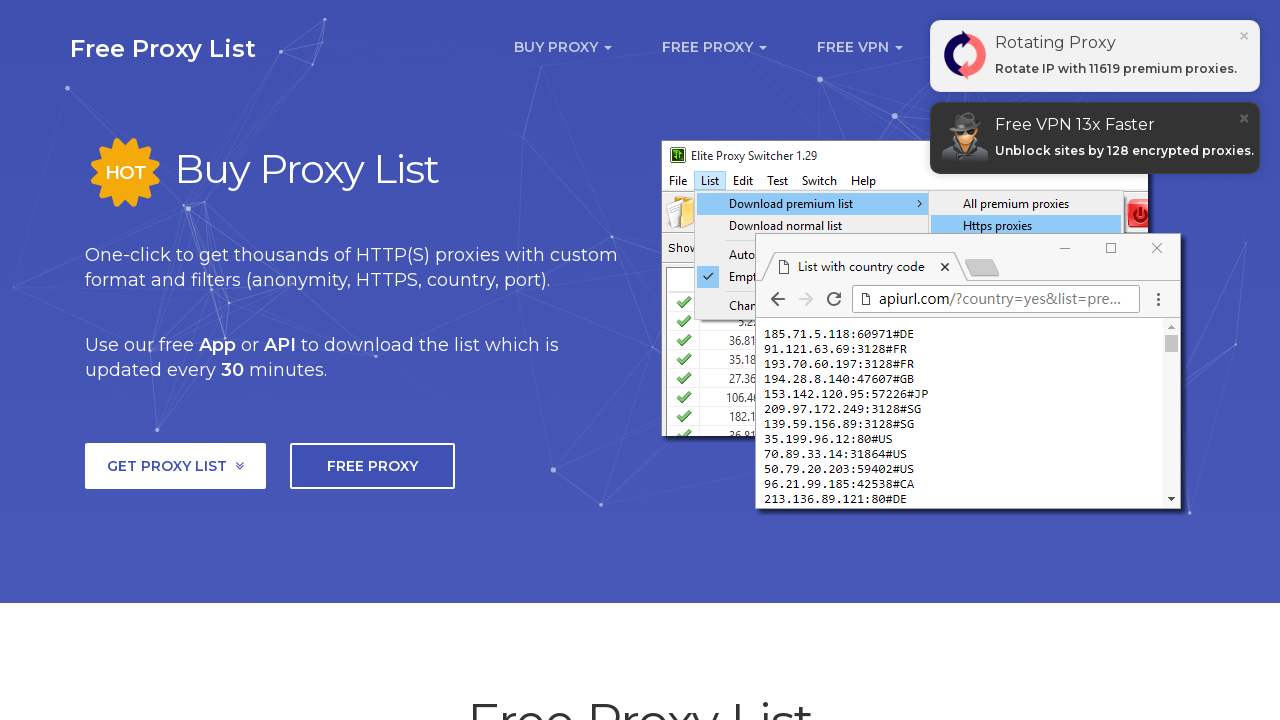

Extracted IP address from row 49: 14.56.107.244
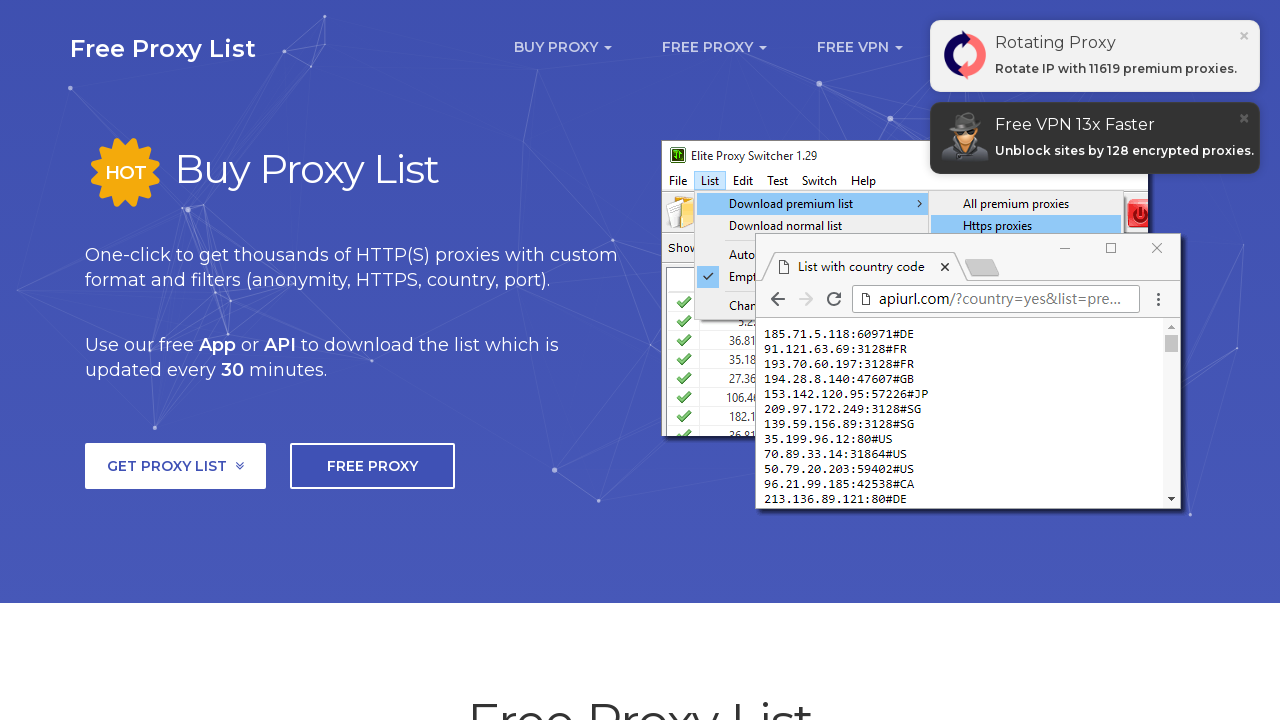

Extracted port from row 49: 3128
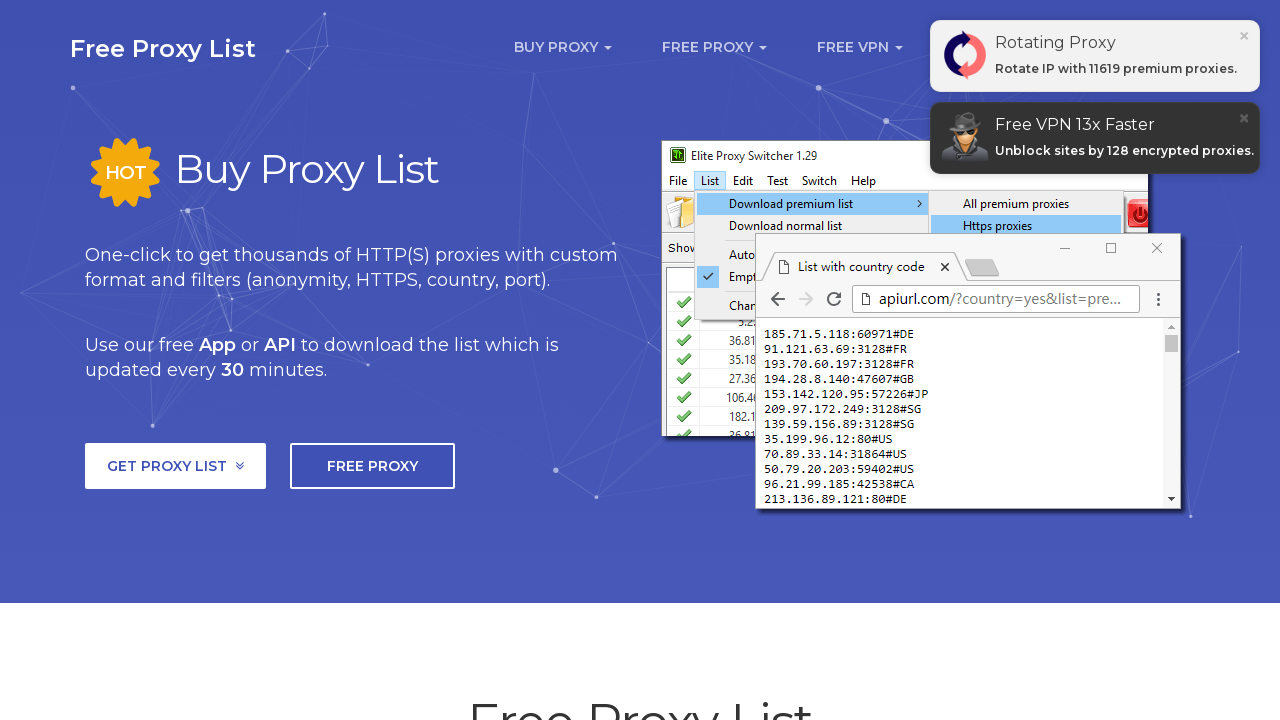

Processing row 50 of proxy list
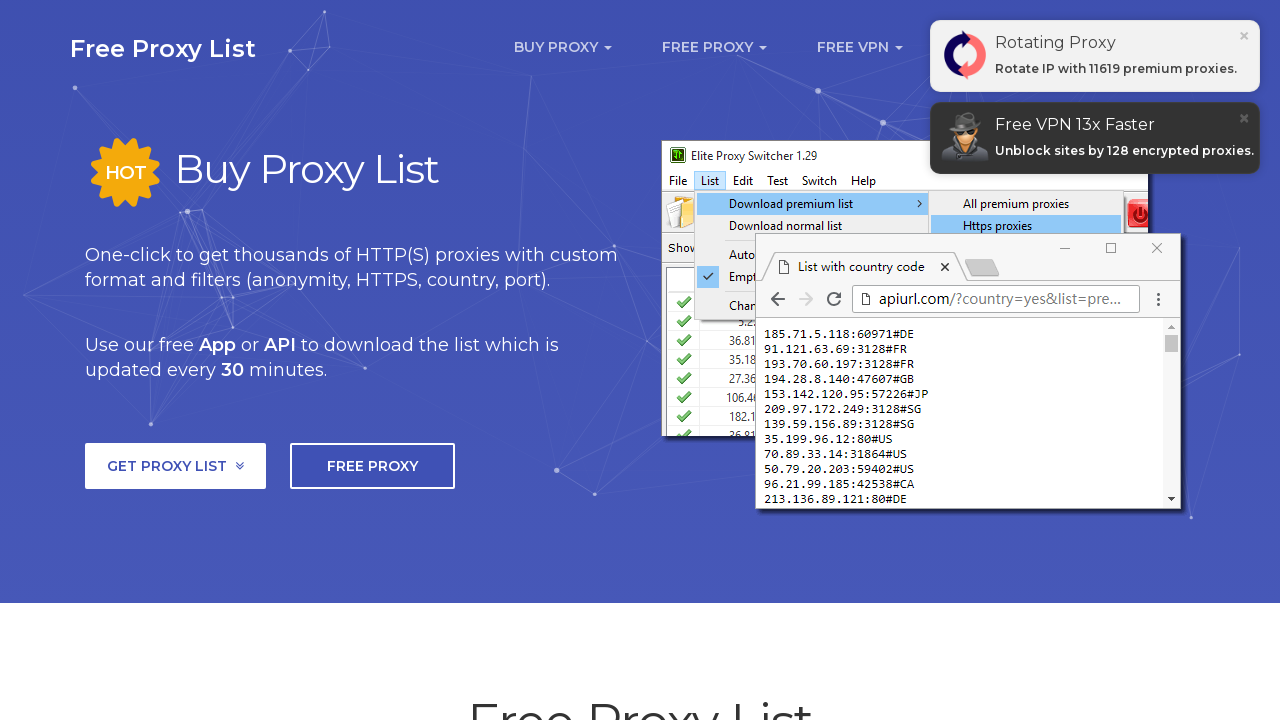

Retrieved cells from row 50 (total cells: 8)
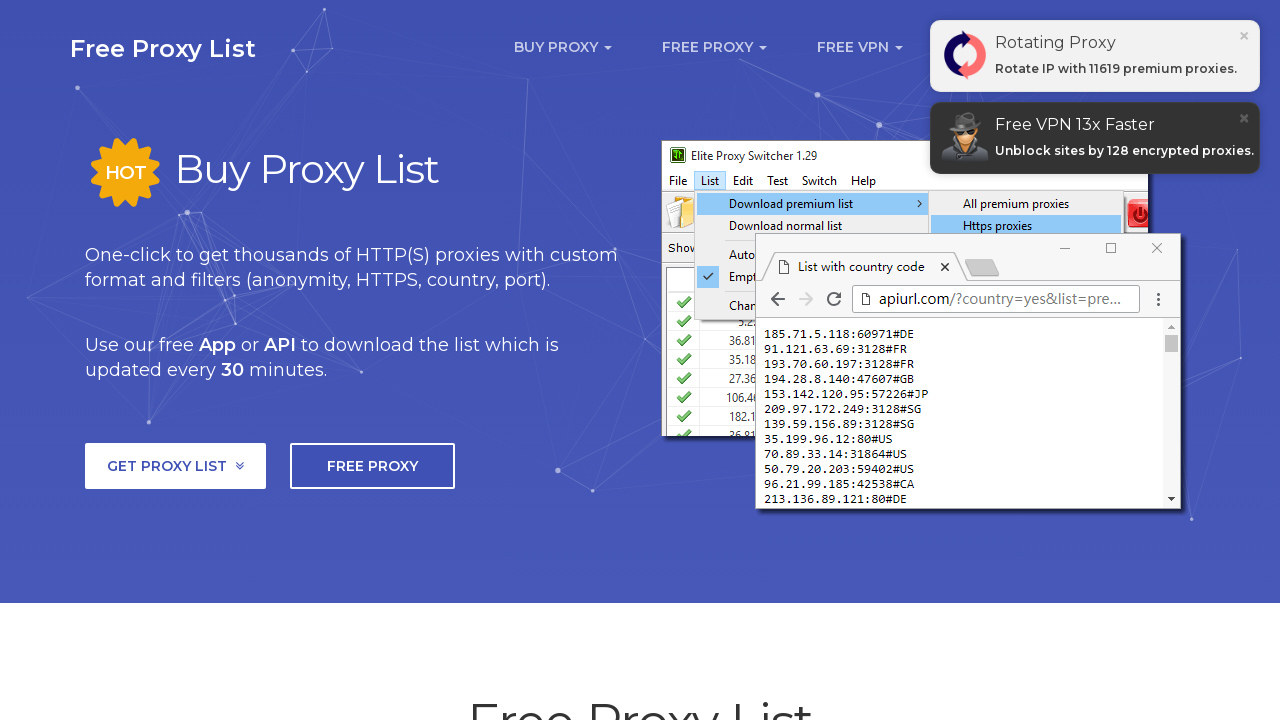

Extracted IP address from row 50: 61.72.110.94
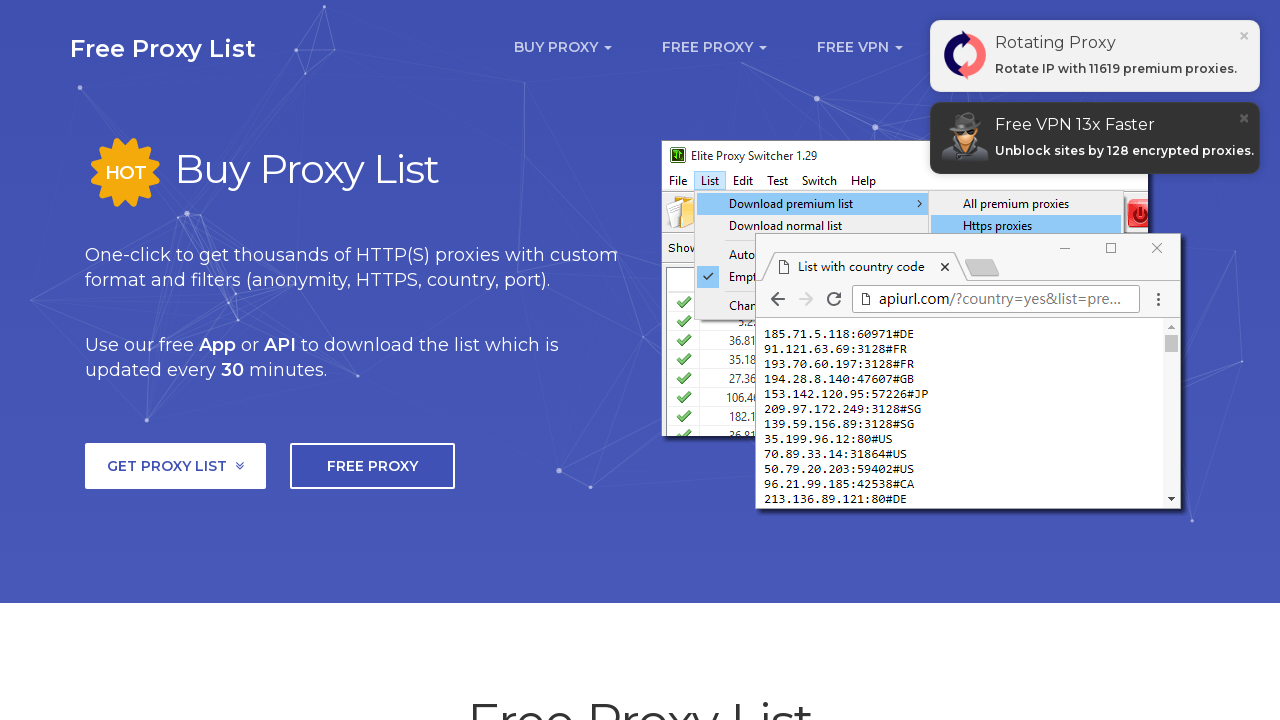

Extracted port from row 50: 3128
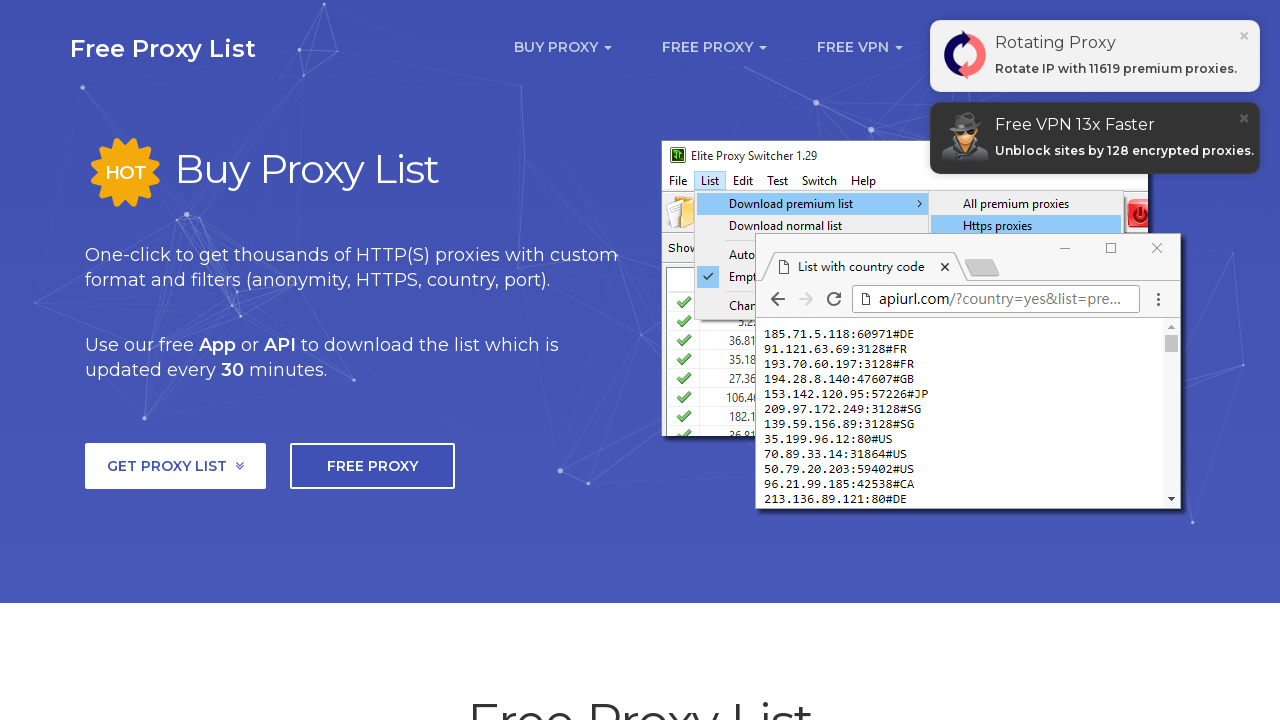

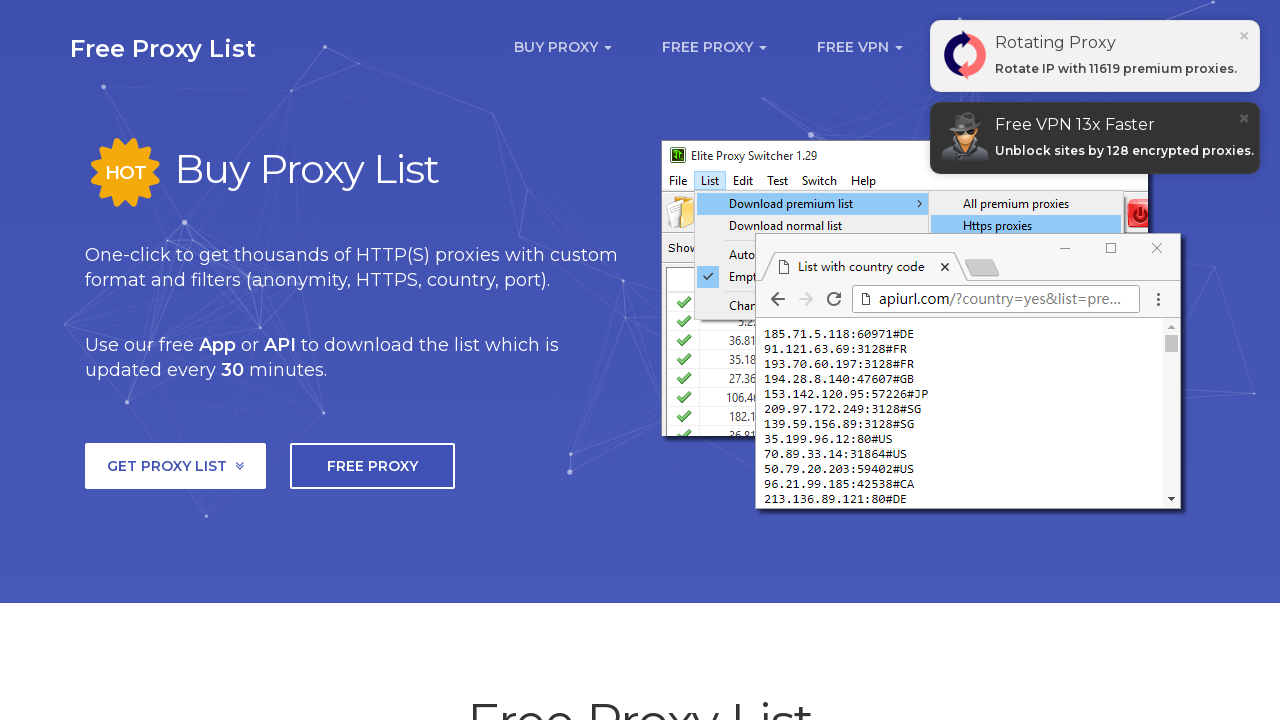